Navigates to a product listing page and scrolls down to load all products on the page

Starting URL: https://www.jumbo.com.ar/almacen?page=1

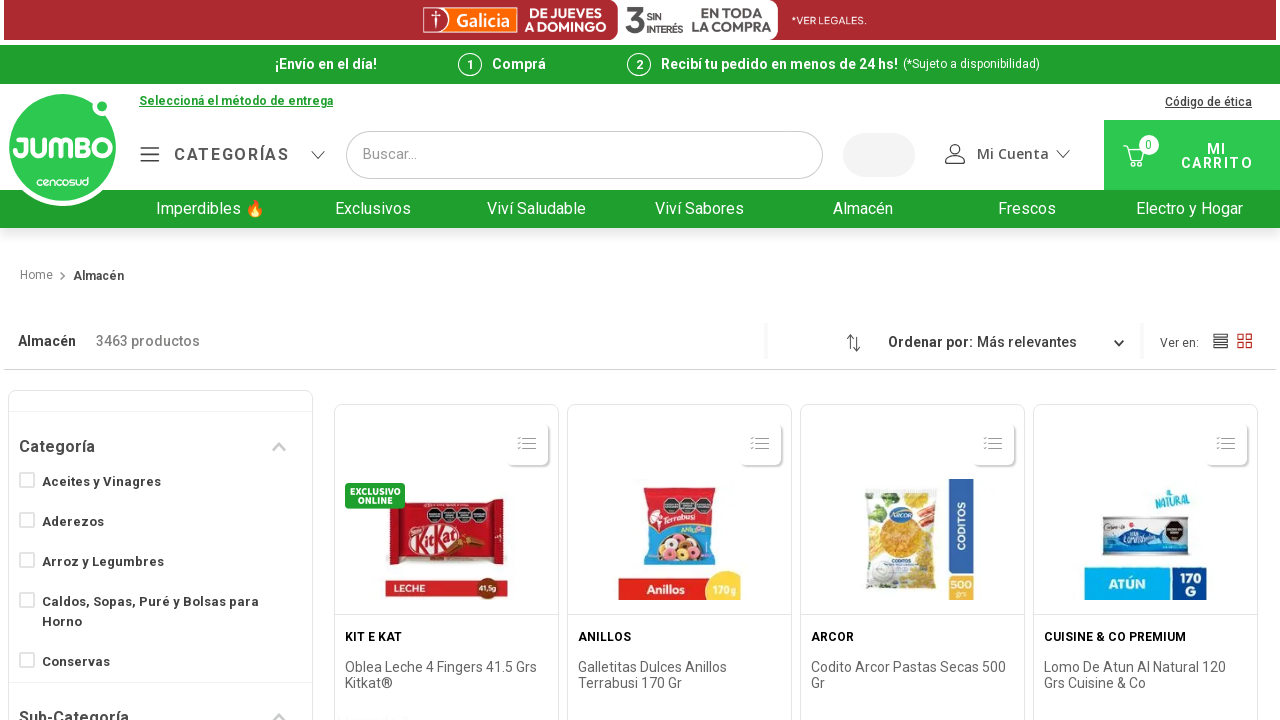

Product container #gallery-layout-container became visible
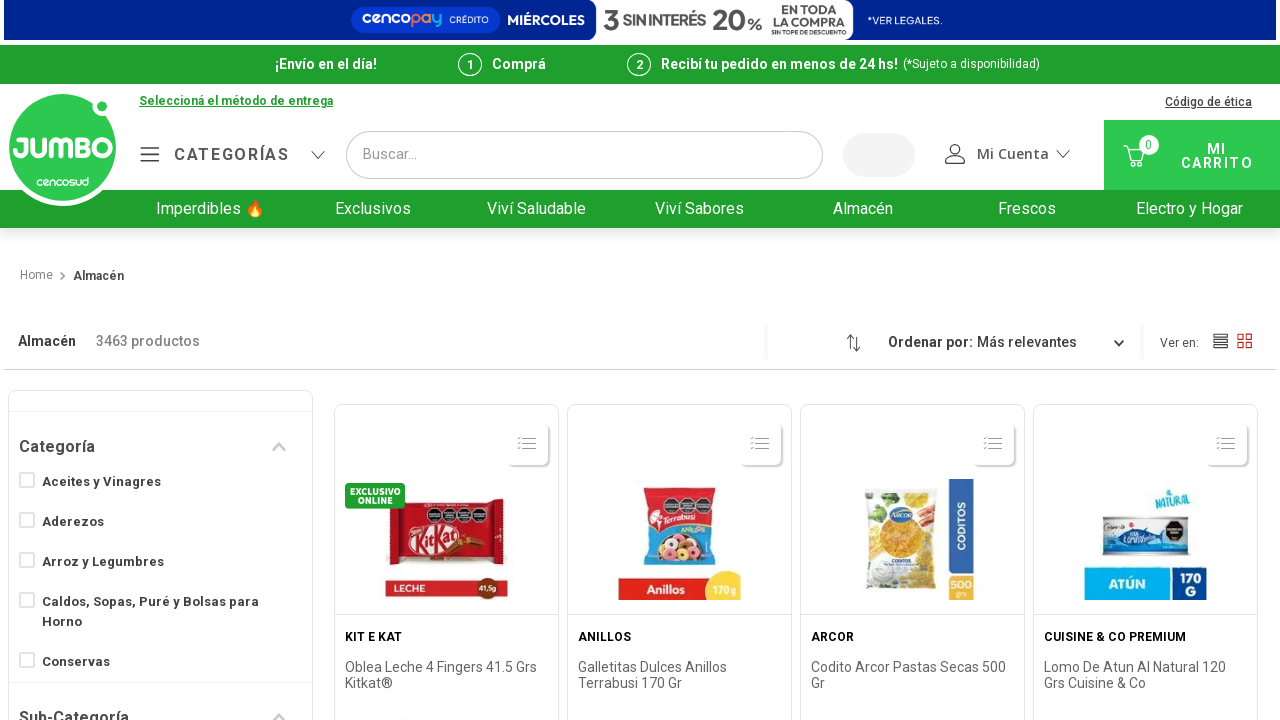

Retrieved initial page height
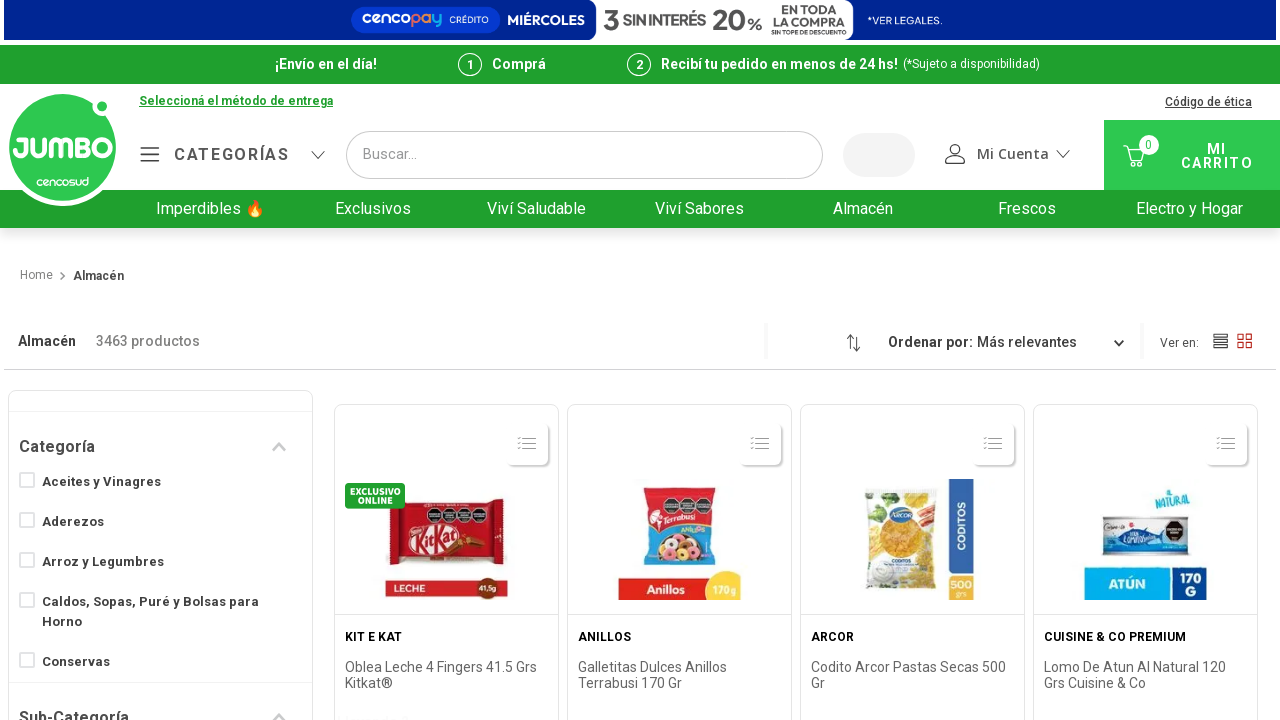

Scrolled down by 50 pixels
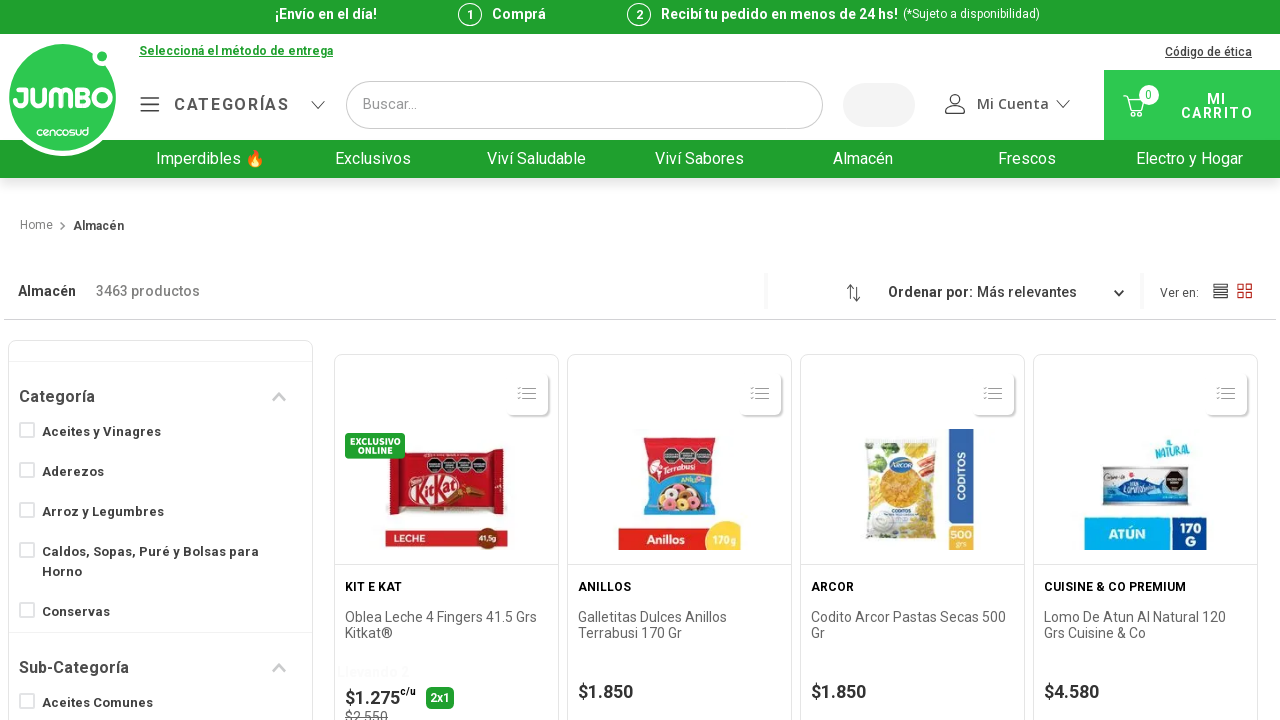

Waited 100ms for products to load
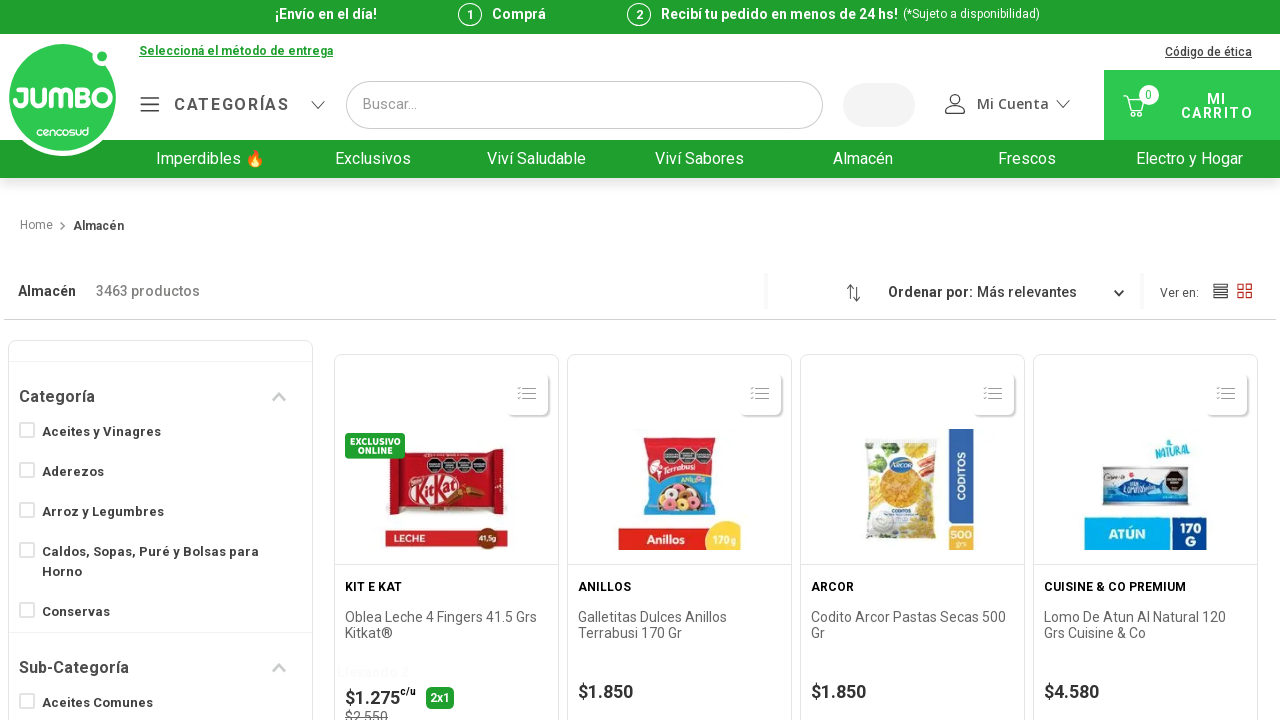

Checked scroll position - current: 770px, page height: 4034px
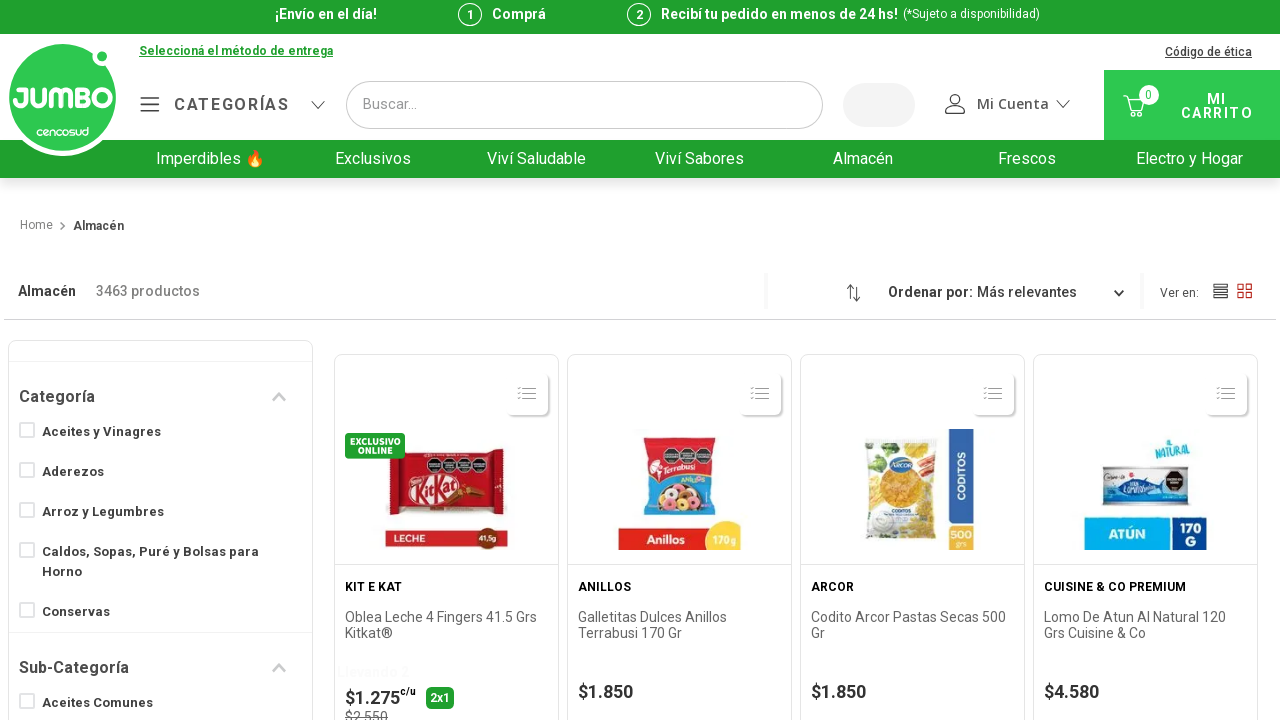

Scrolled down by 50 pixels
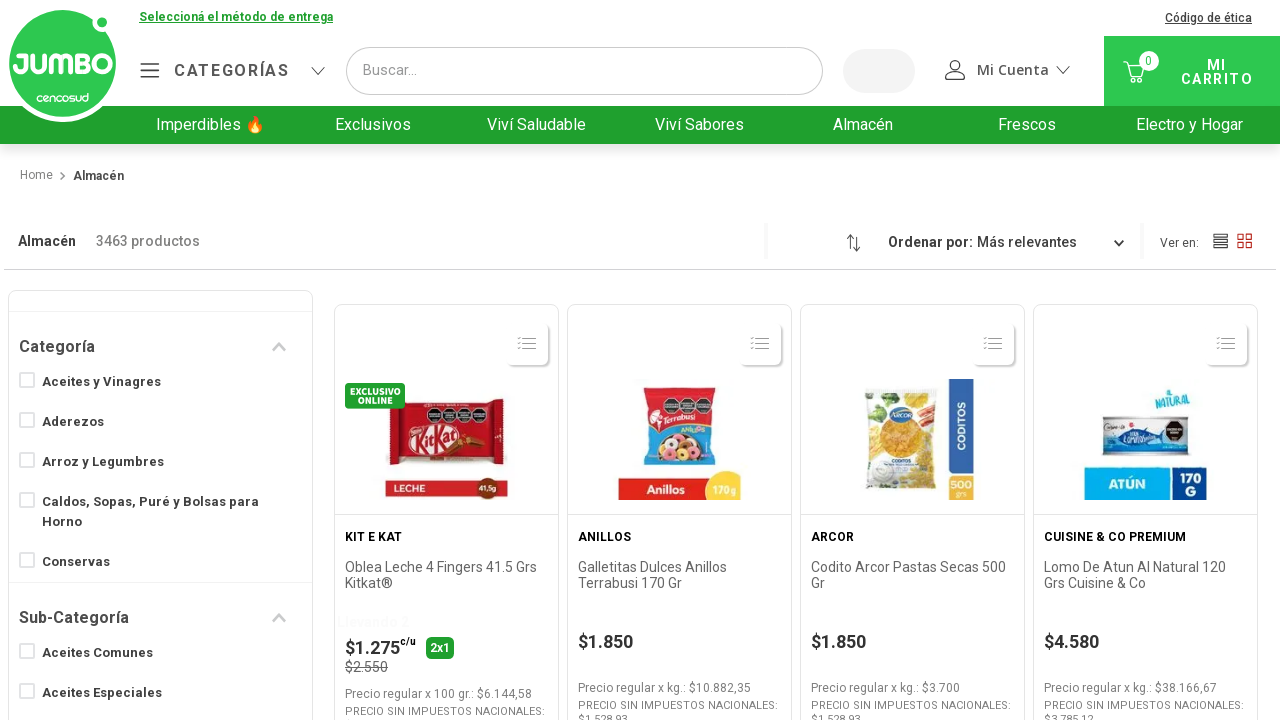

Waited 100ms for products to load
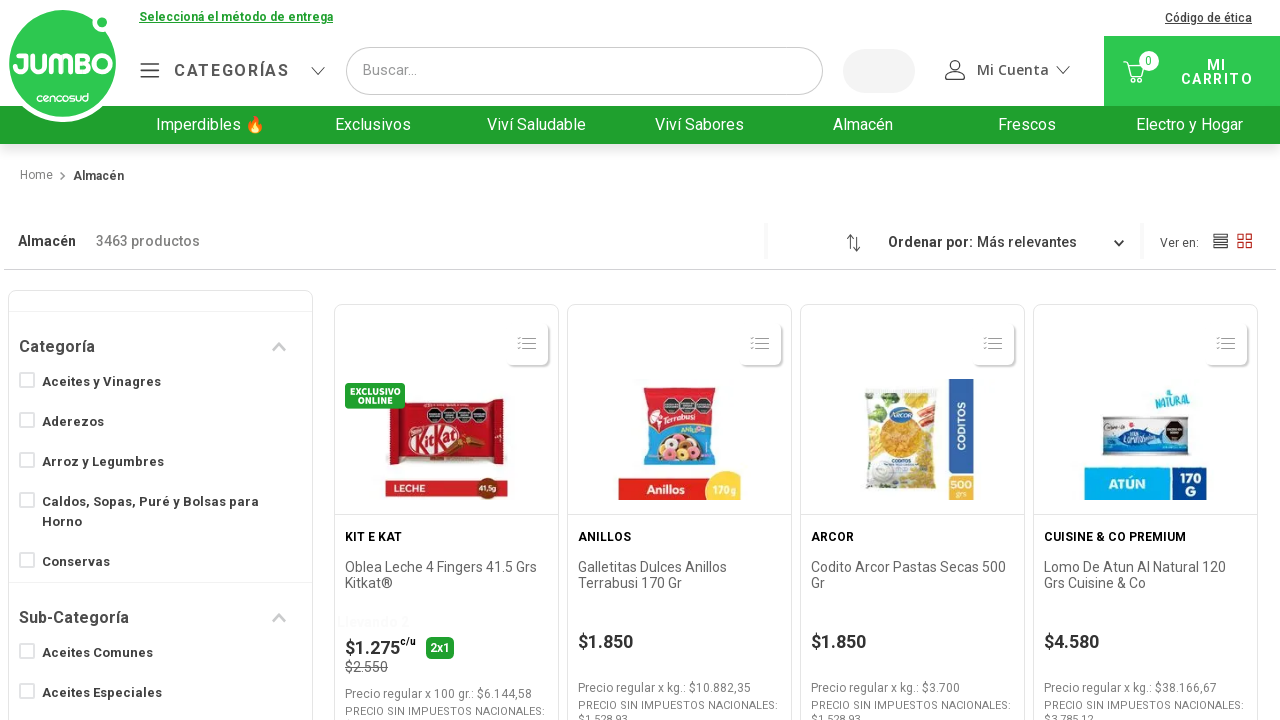

Checked scroll position - current: 820px, page height: 4034px
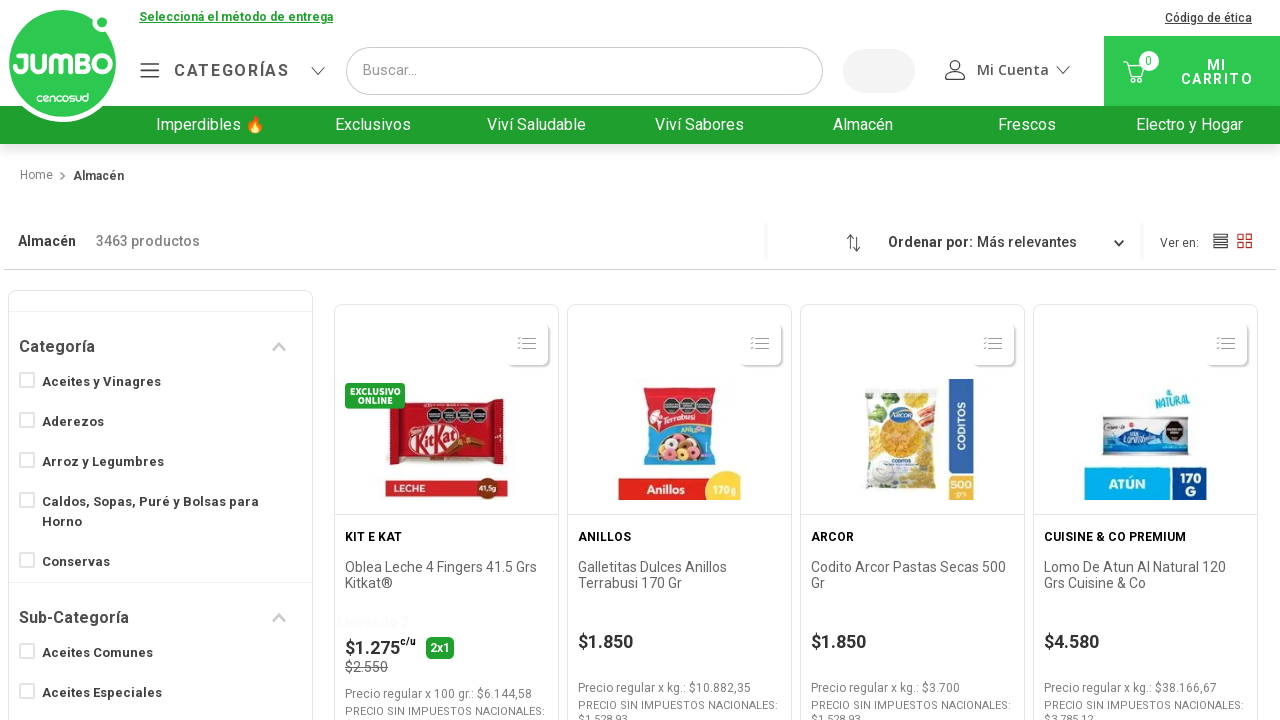

Scrolled down by 50 pixels
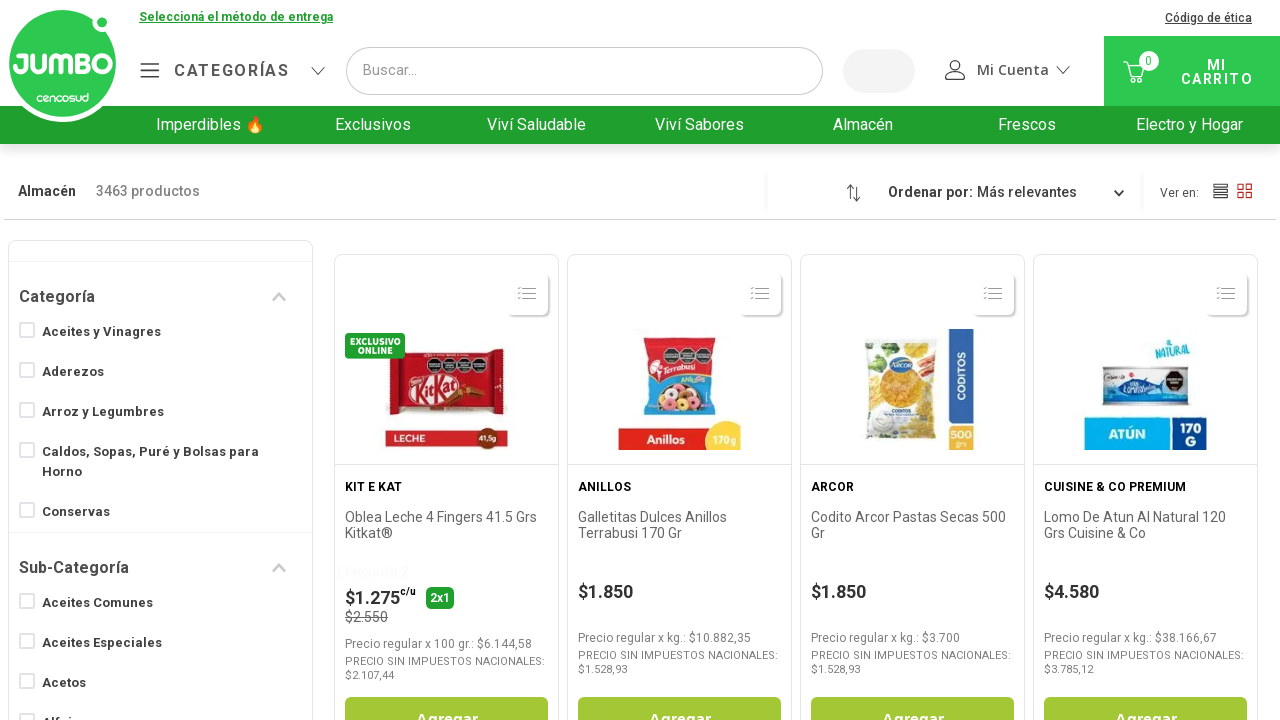

Waited 100ms for products to load
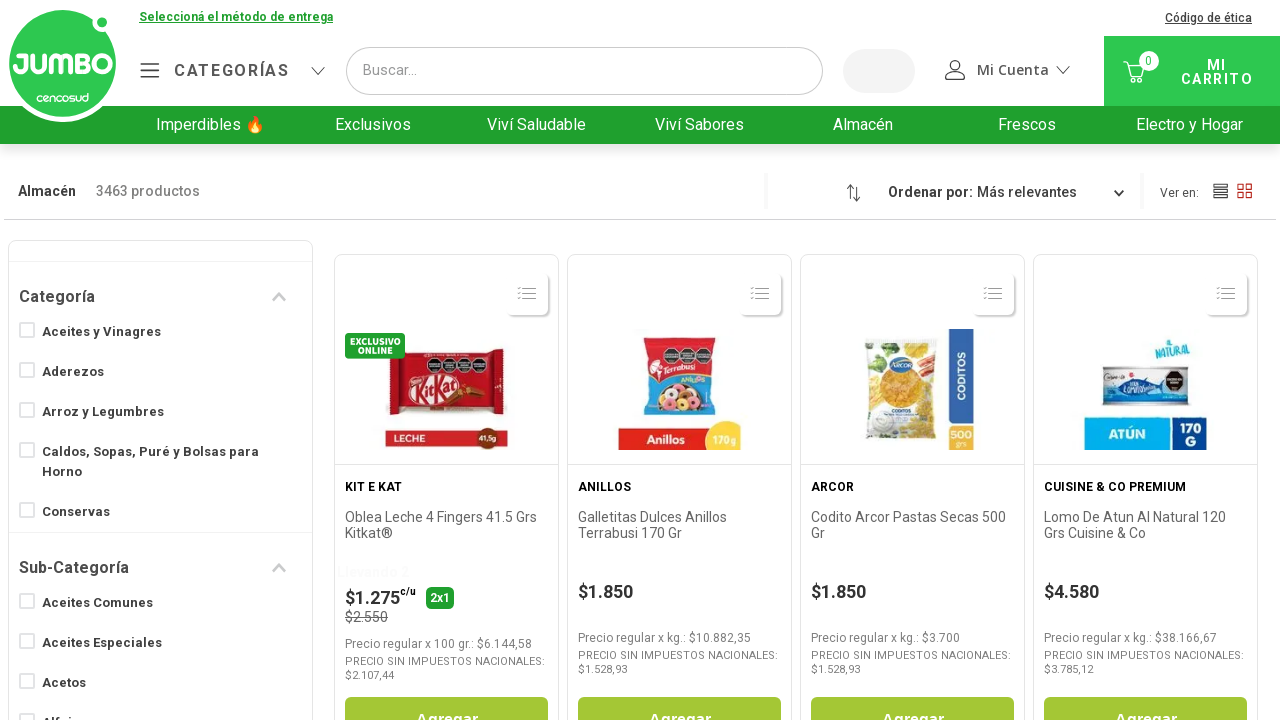

Checked scroll position - current: 870px, page height: 4034px
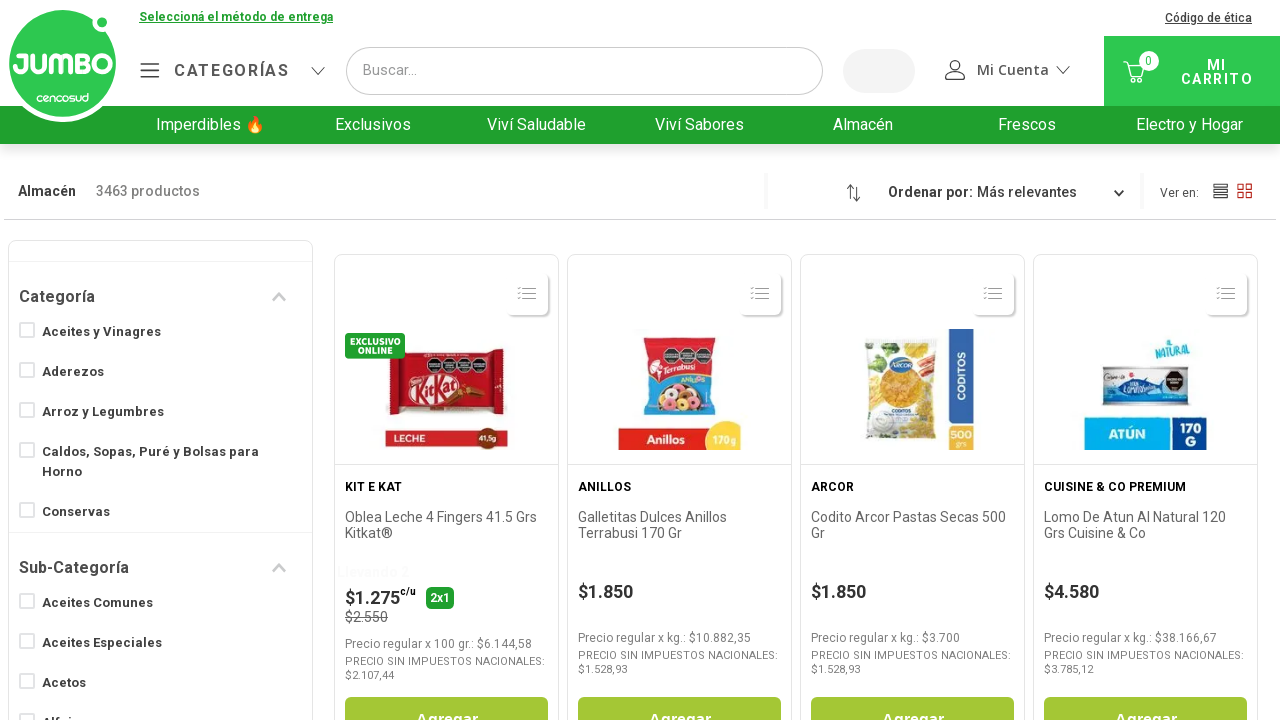

Scrolled down by 50 pixels
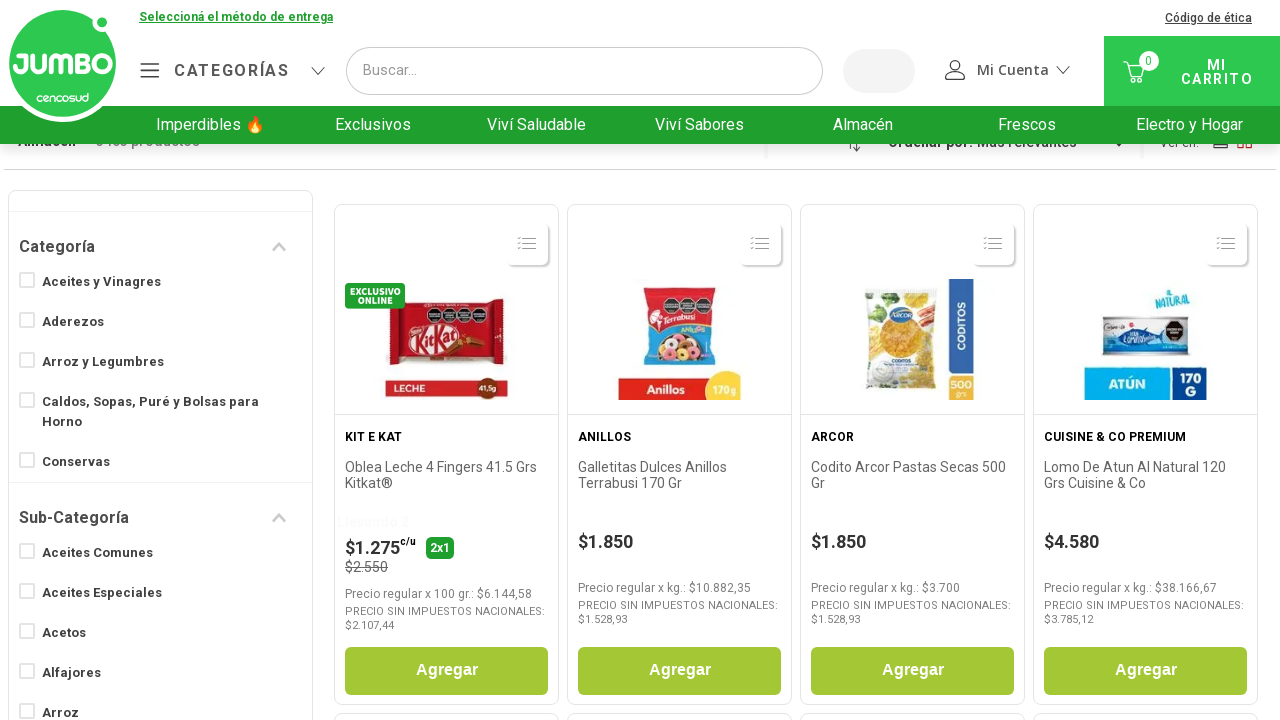

Waited 100ms for products to load
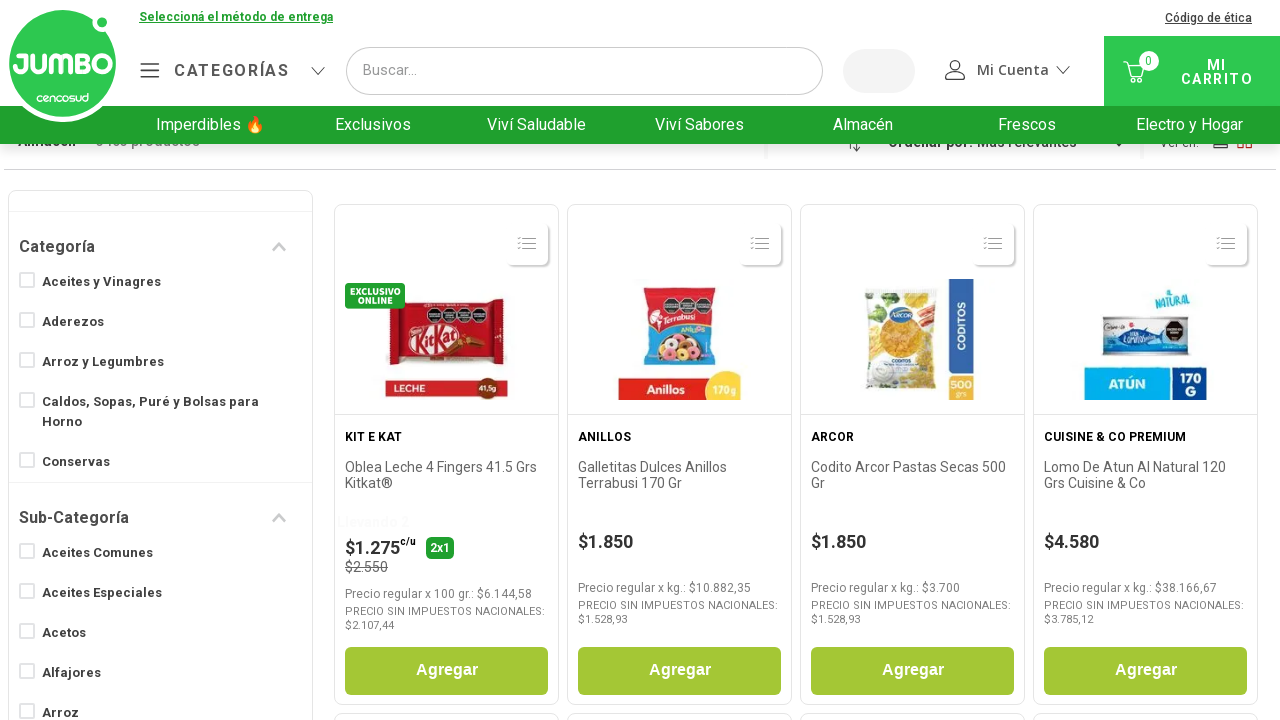

Checked scroll position - current: 920px, page height: 4034px
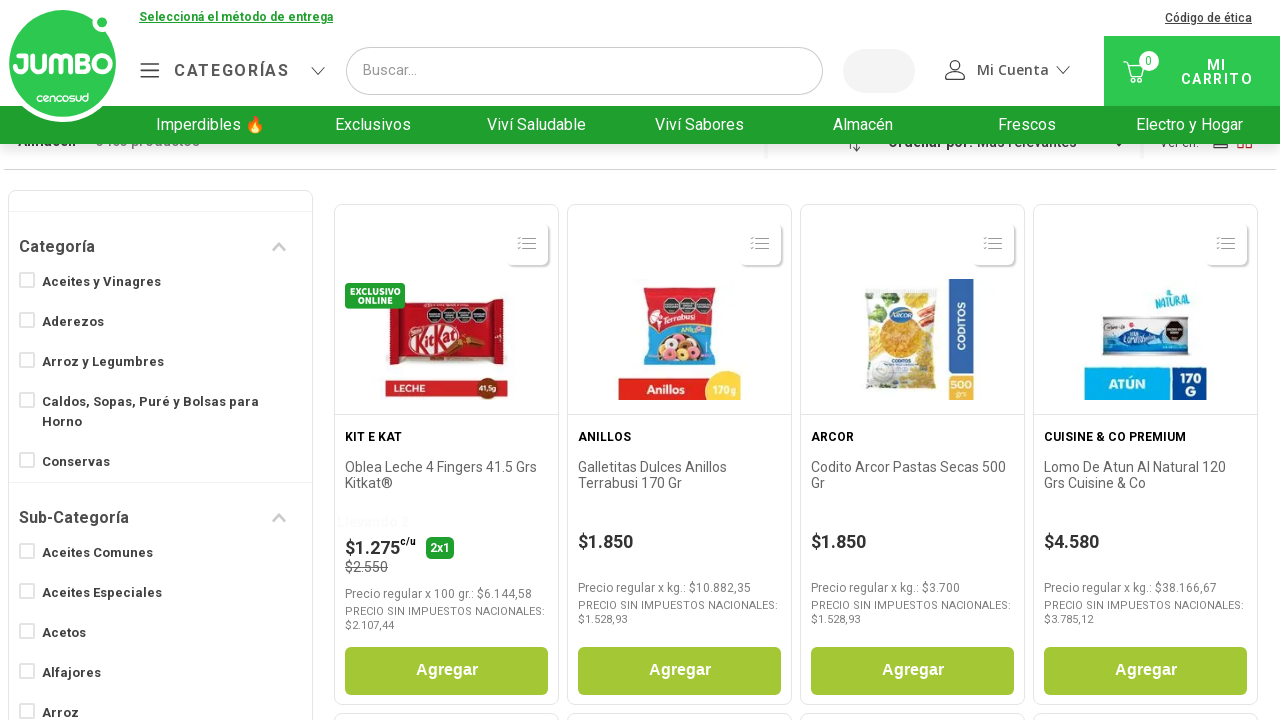

Scrolled down by 50 pixels
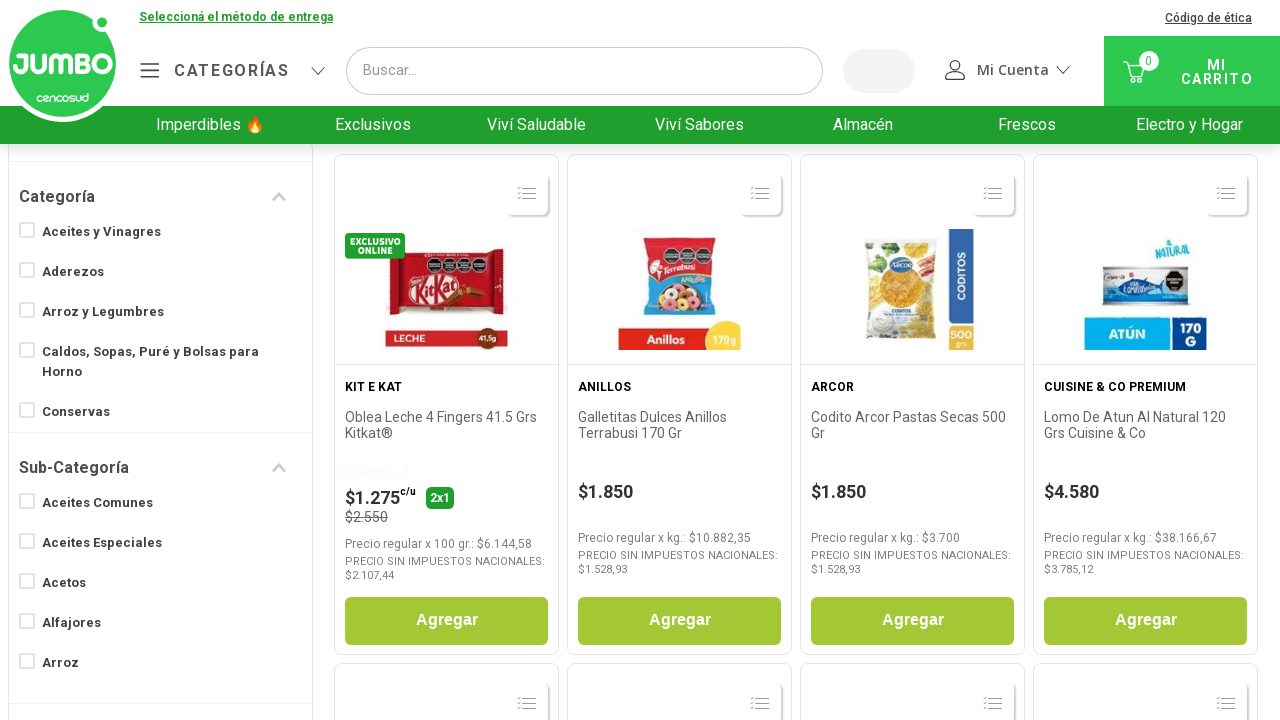

Waited 100ms for products to load
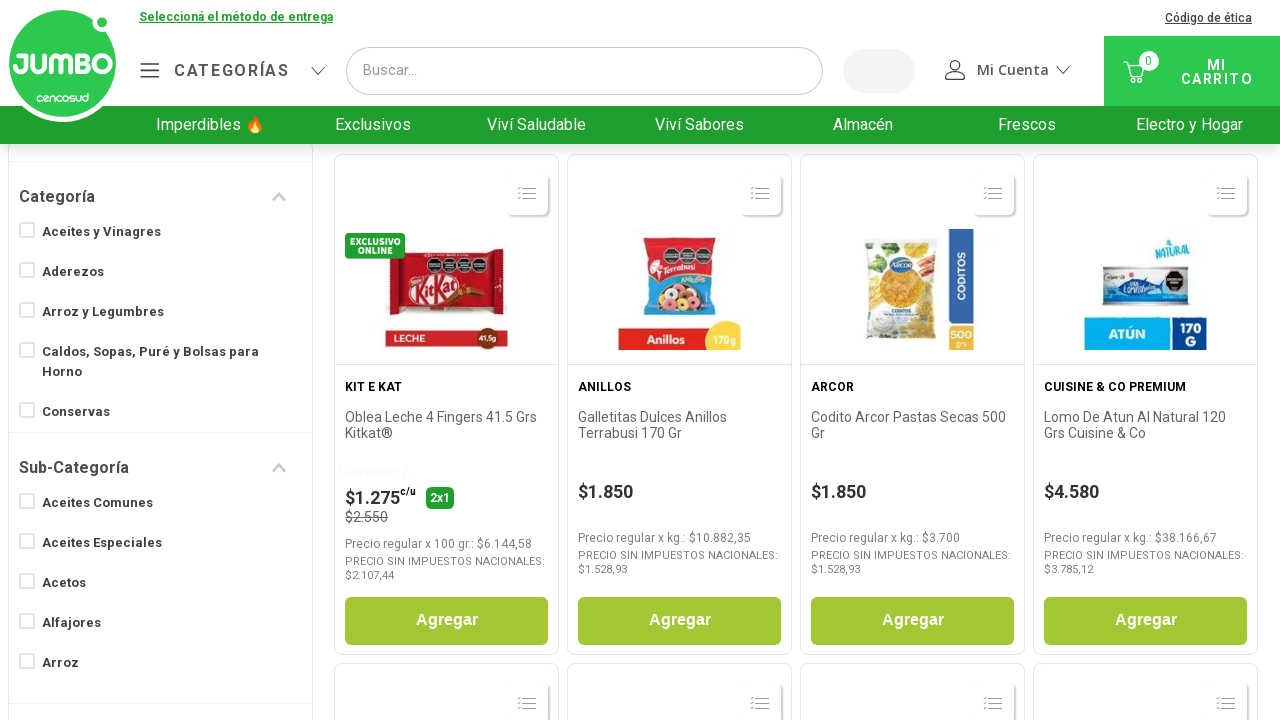

Checked scroll position - current: 970px, page height: 4034px
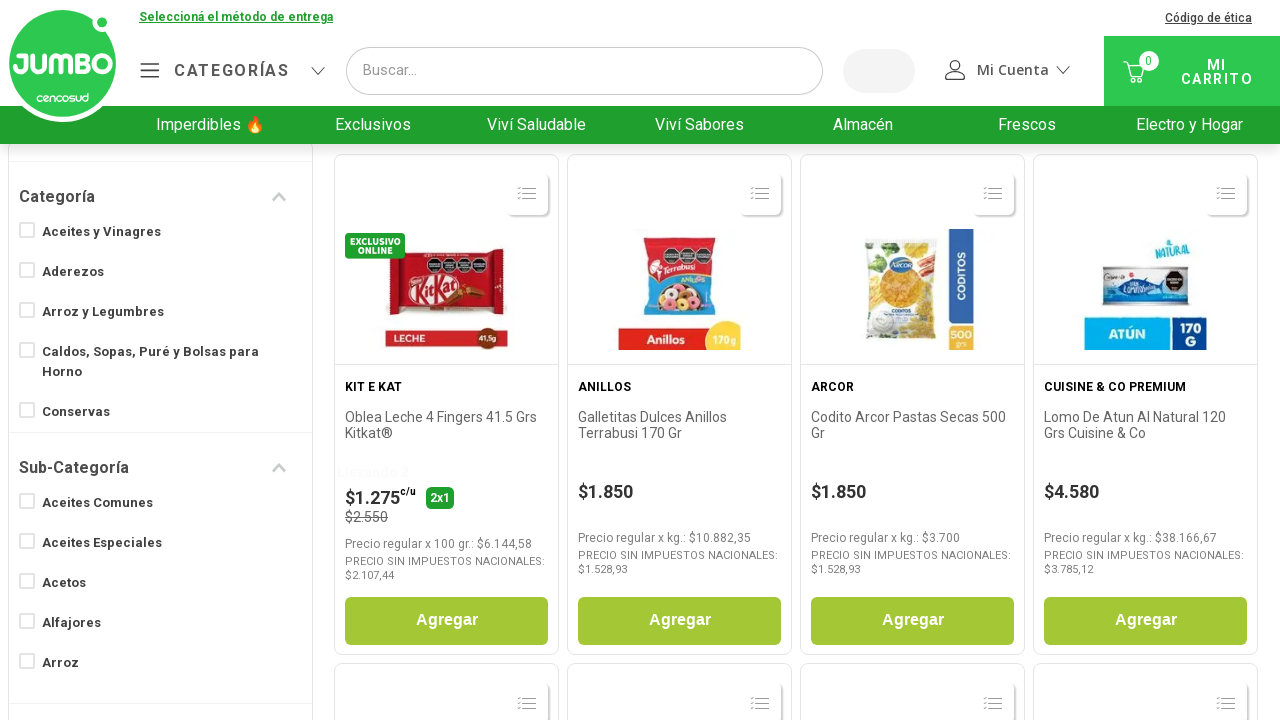

Scrolled down by 50 pixels
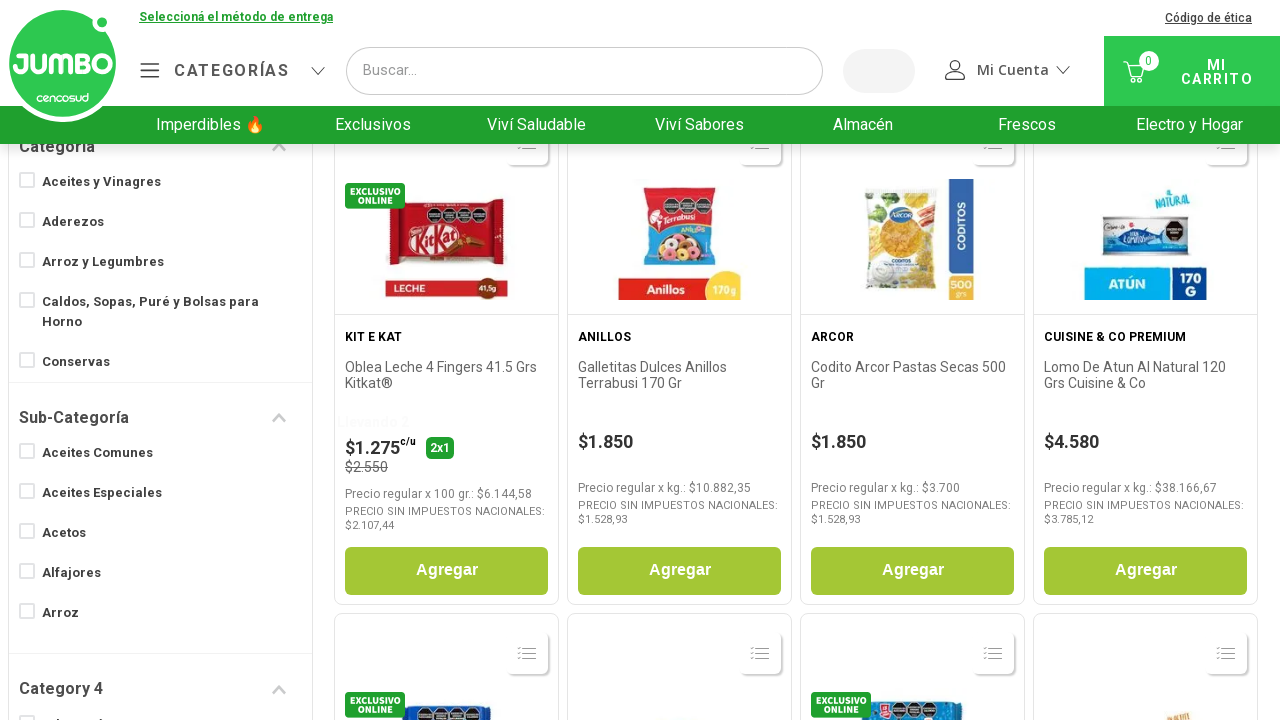

Waited 100ms for products to load
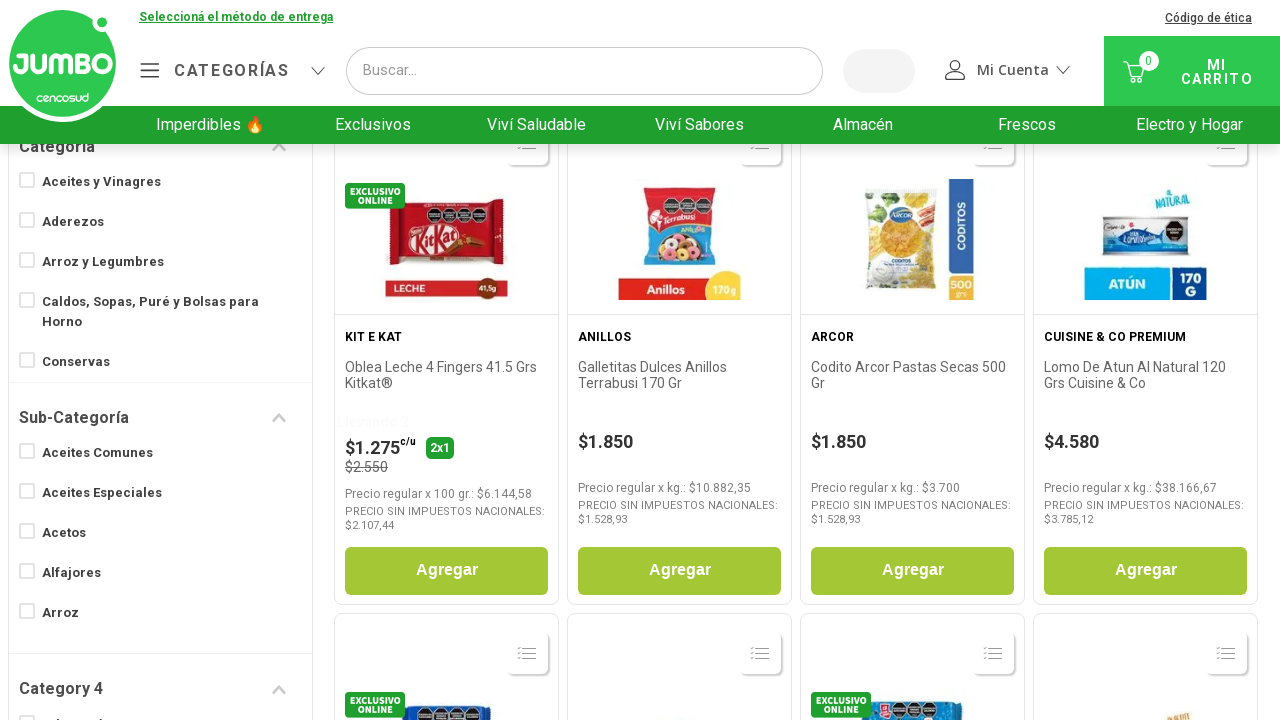

Checked scroll position - current: 1020px, page height: 4034px
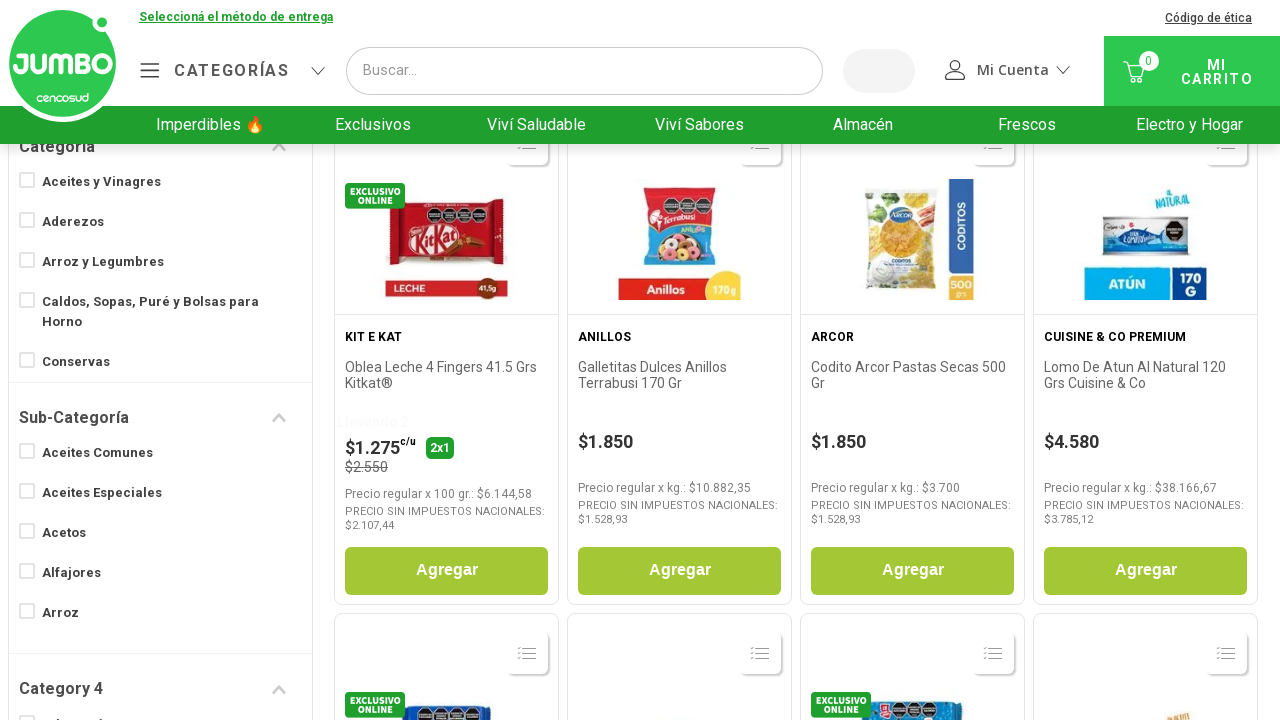

Scrolled down by 50 pixels
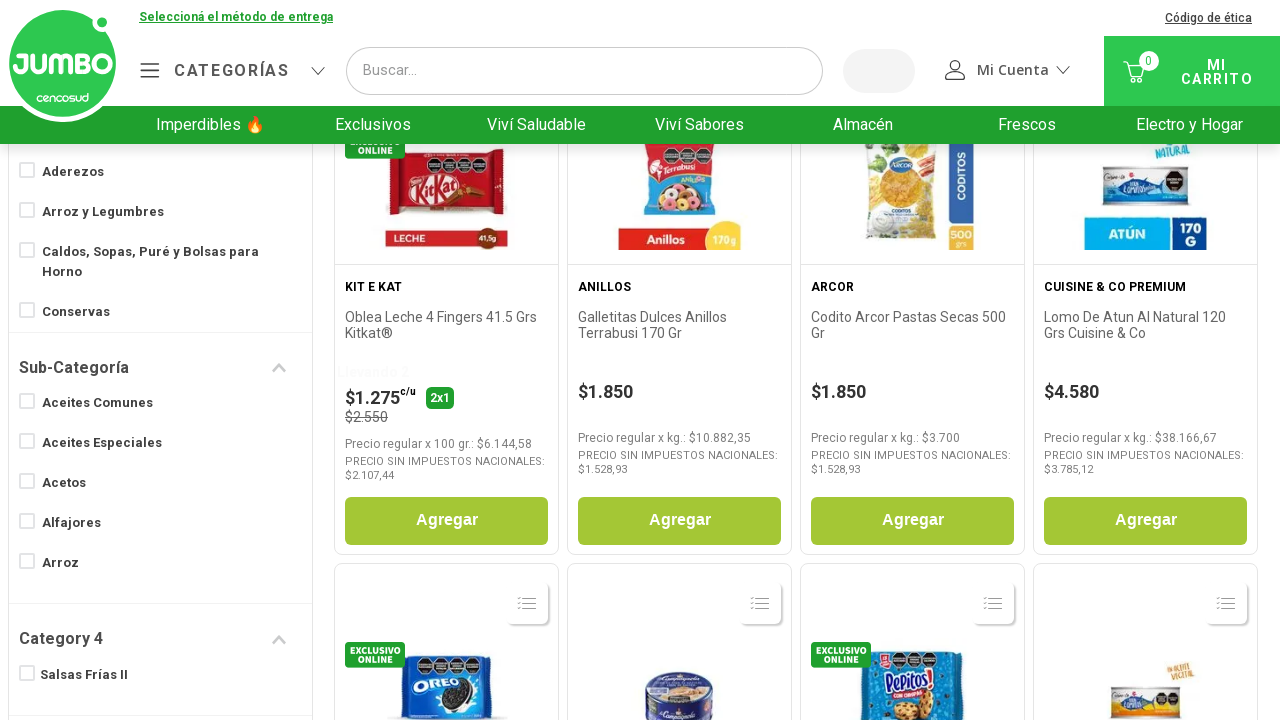

Waited 100ms for products to load
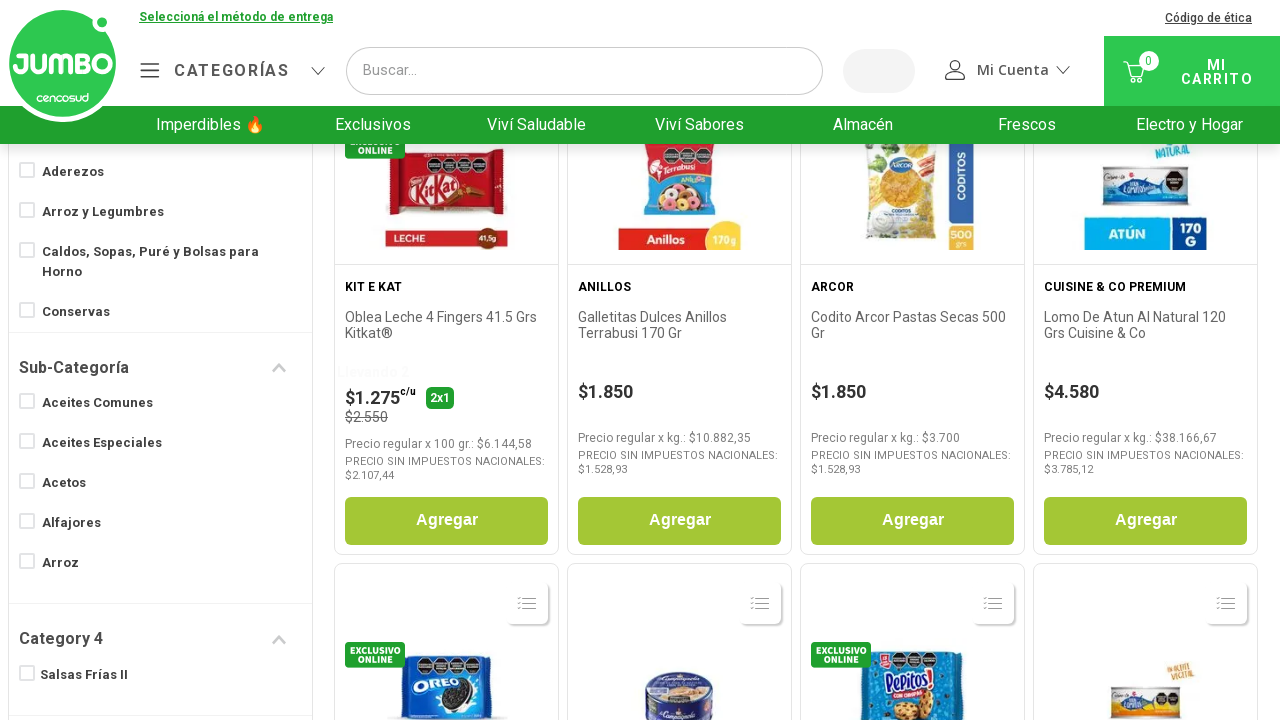

Checked scroll position - current: 1070px, page height: 4144px
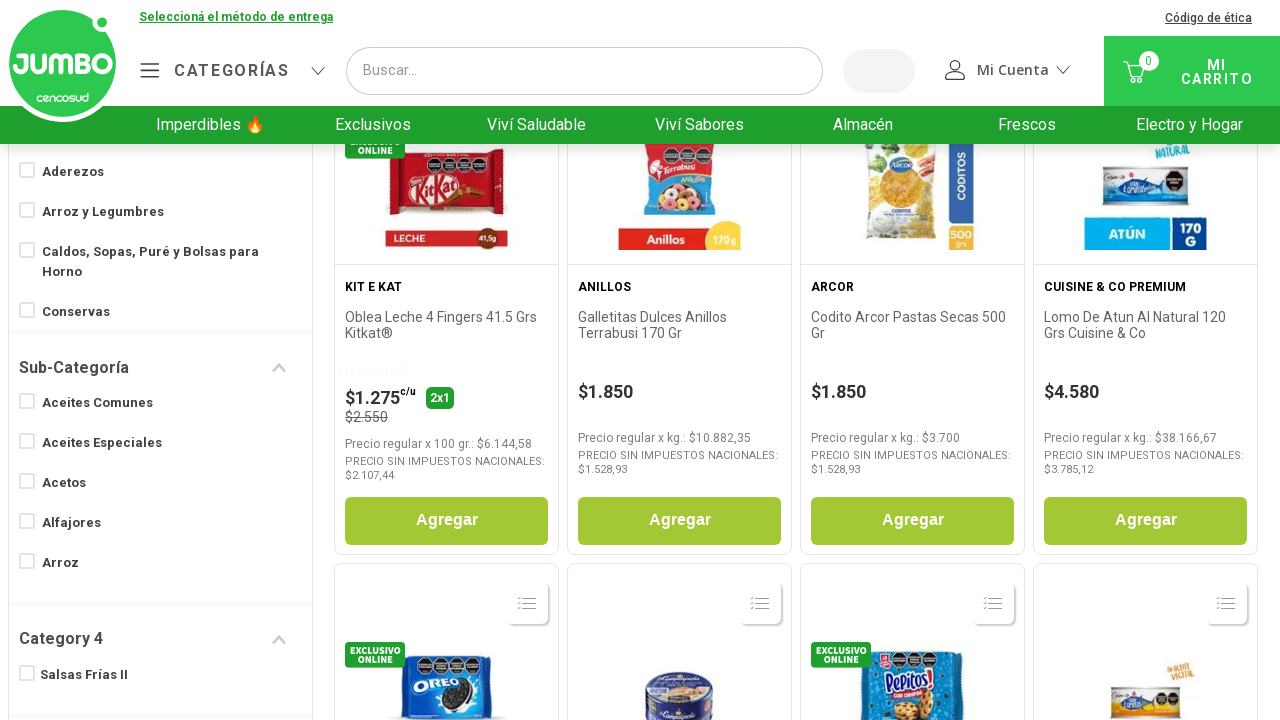

Scrolled down by 50 pixels
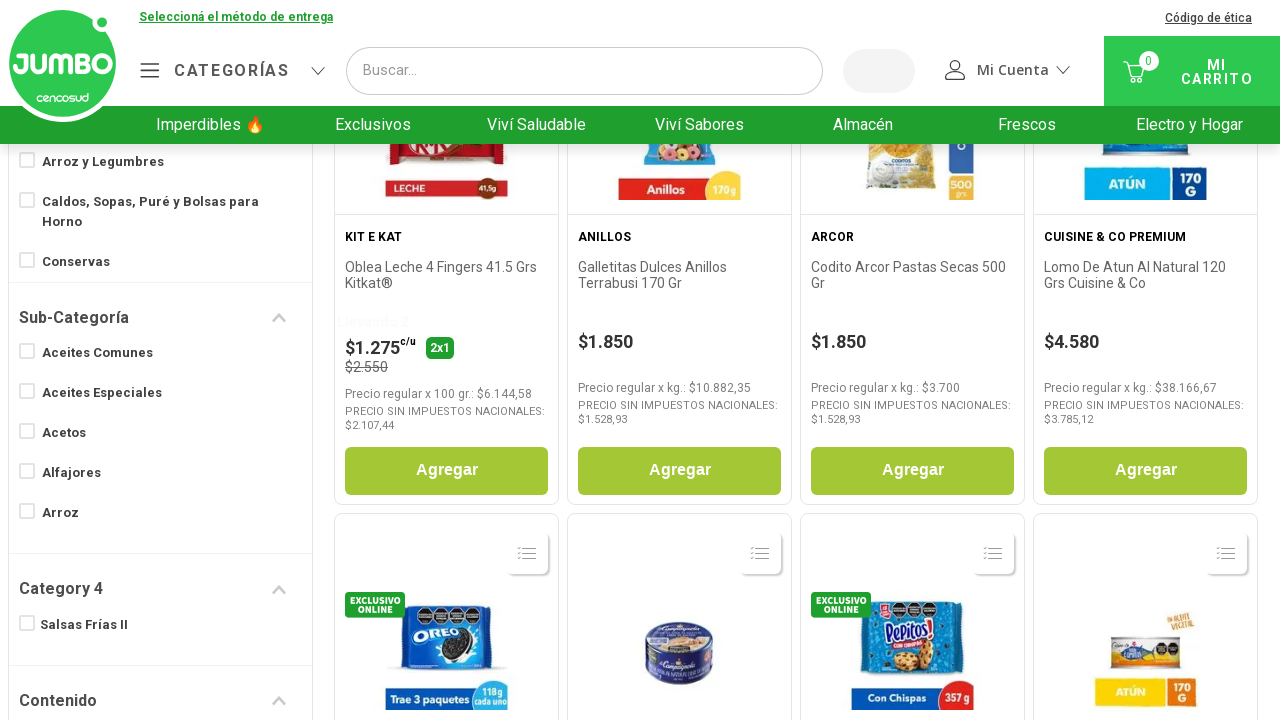

Waited 100ms for products to load
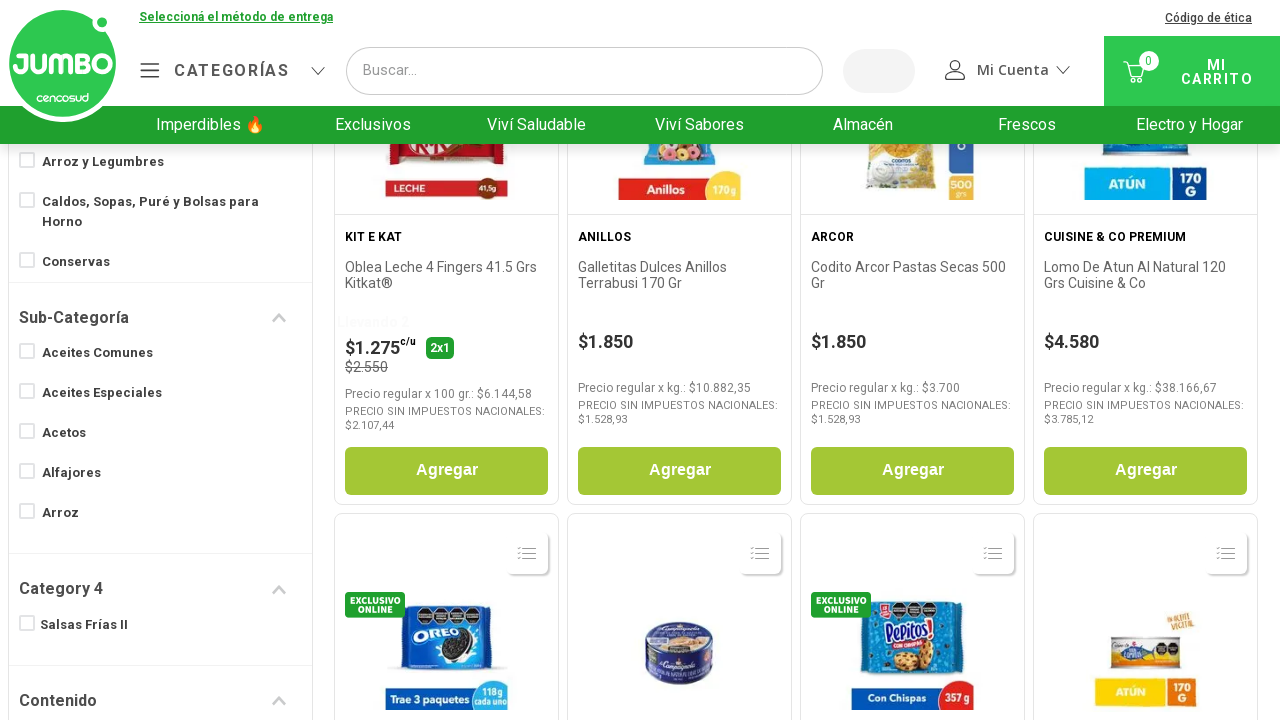

Checked scroll position - current: 1120px, page height: 4144px
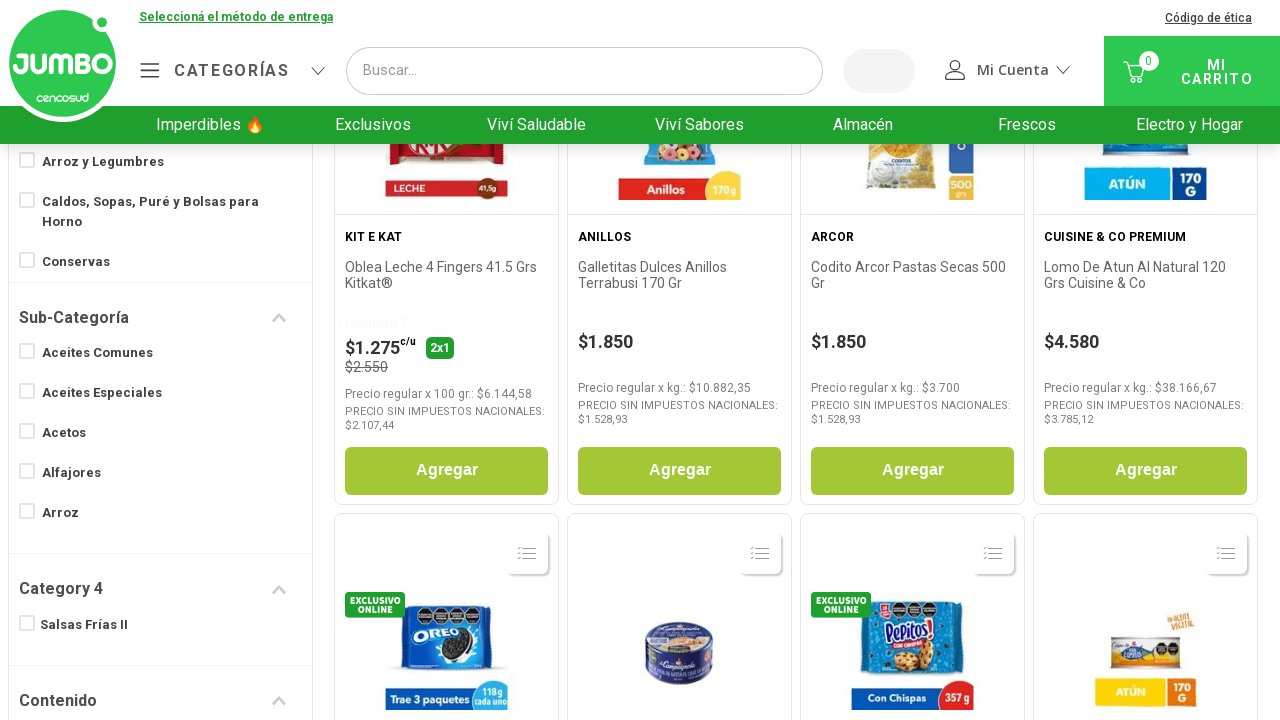

Scrolled down by 50 pixels
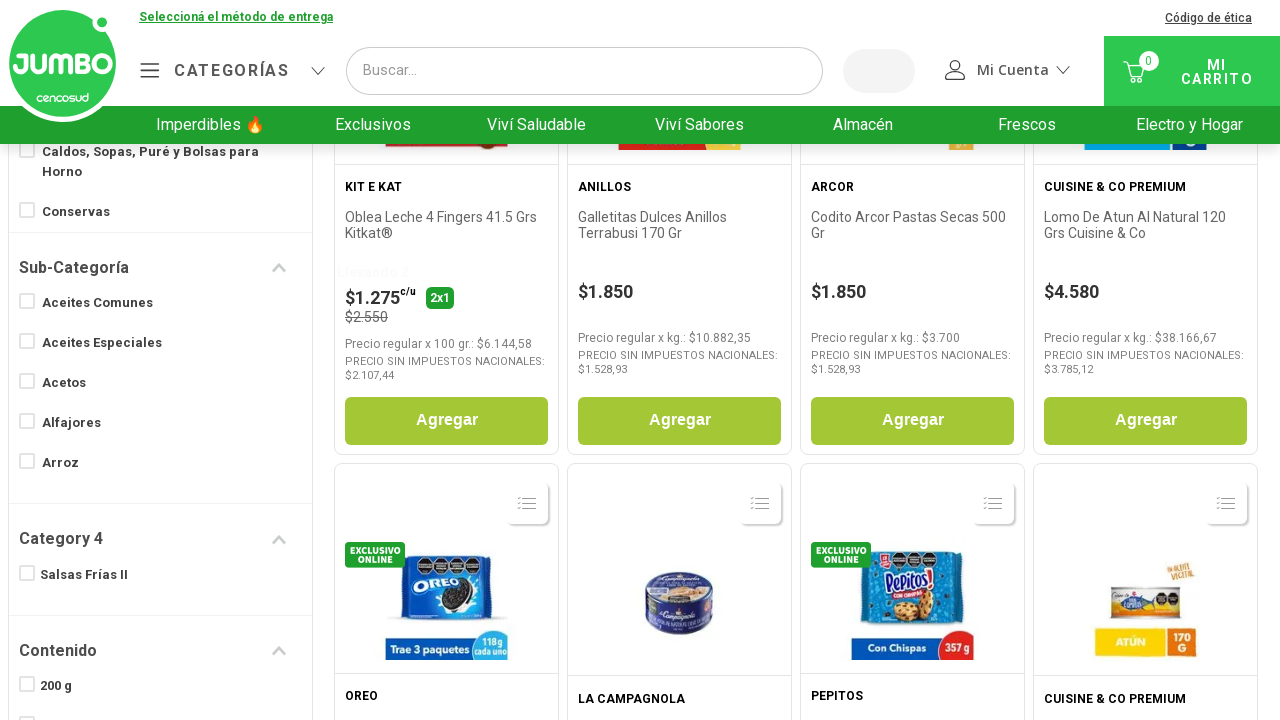

Waited 100ms for products to load
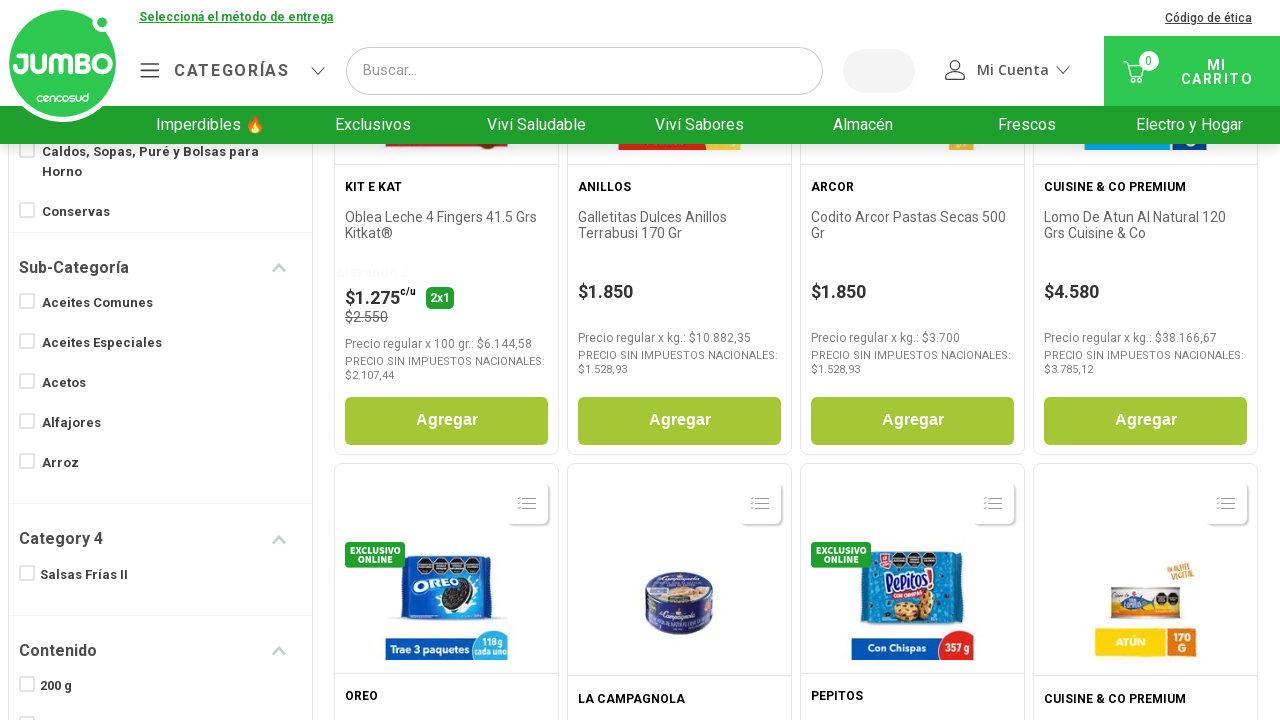

Checked scroll position - current: 1170px, page height: 4144px
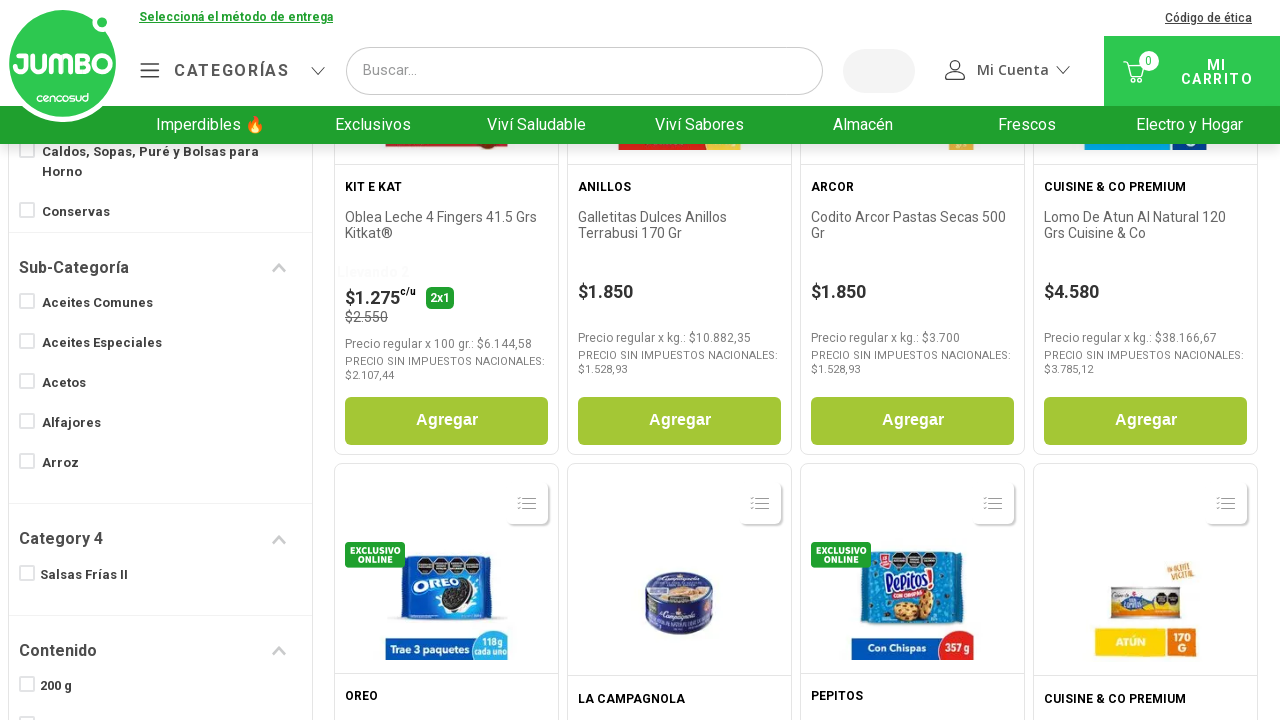

Scrolled down by 50 pixels
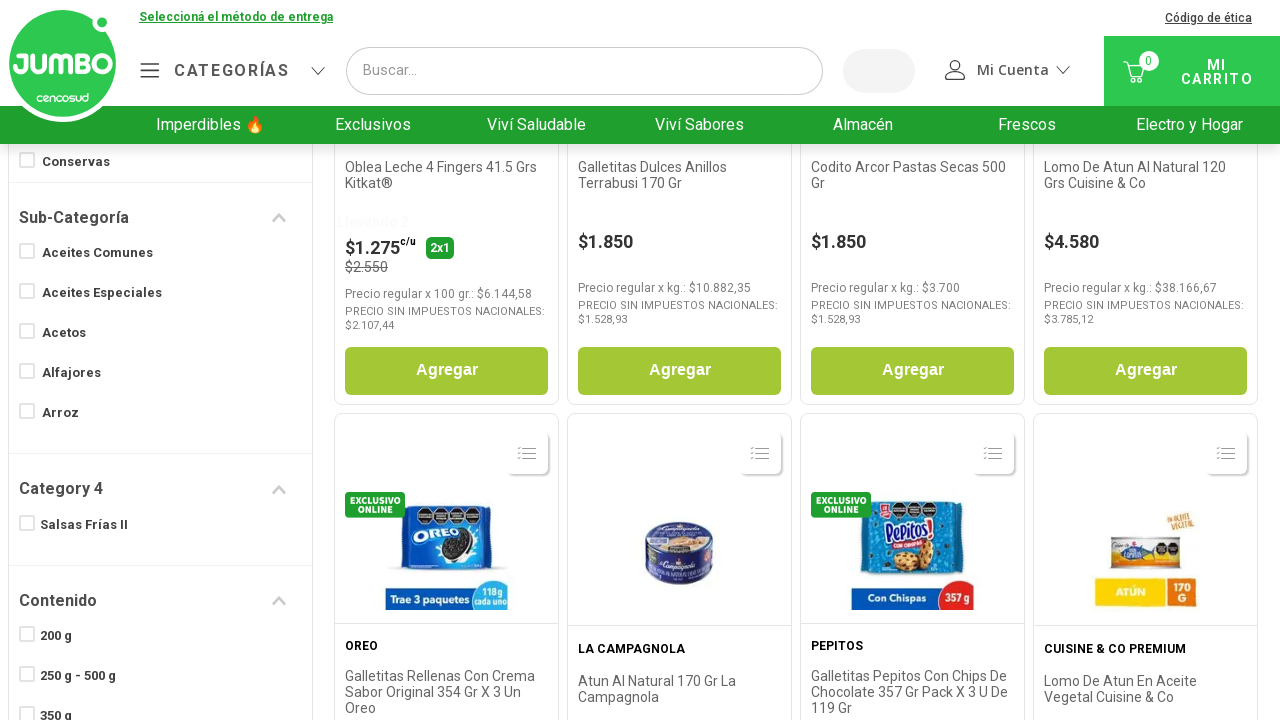

Waited 100ms for products to load
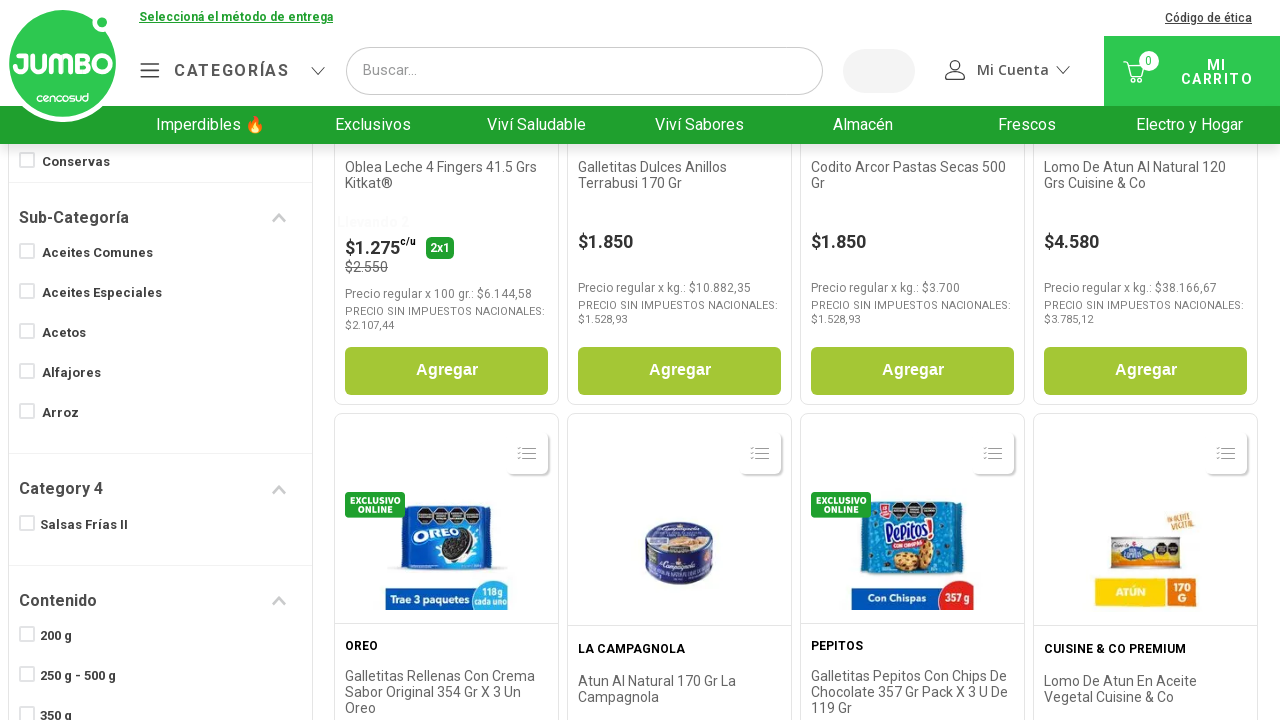

Checked scroll position - current: 1220px, page height: 4144px
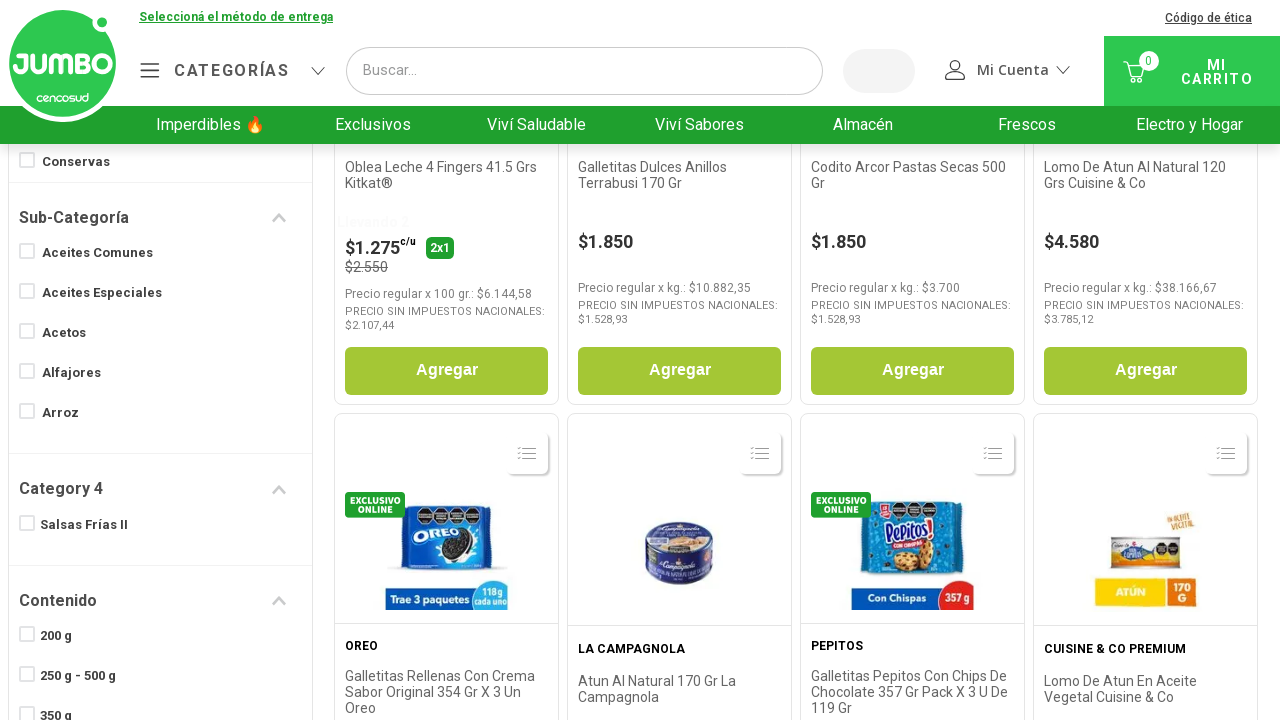

Scrolled down by 50 pixels
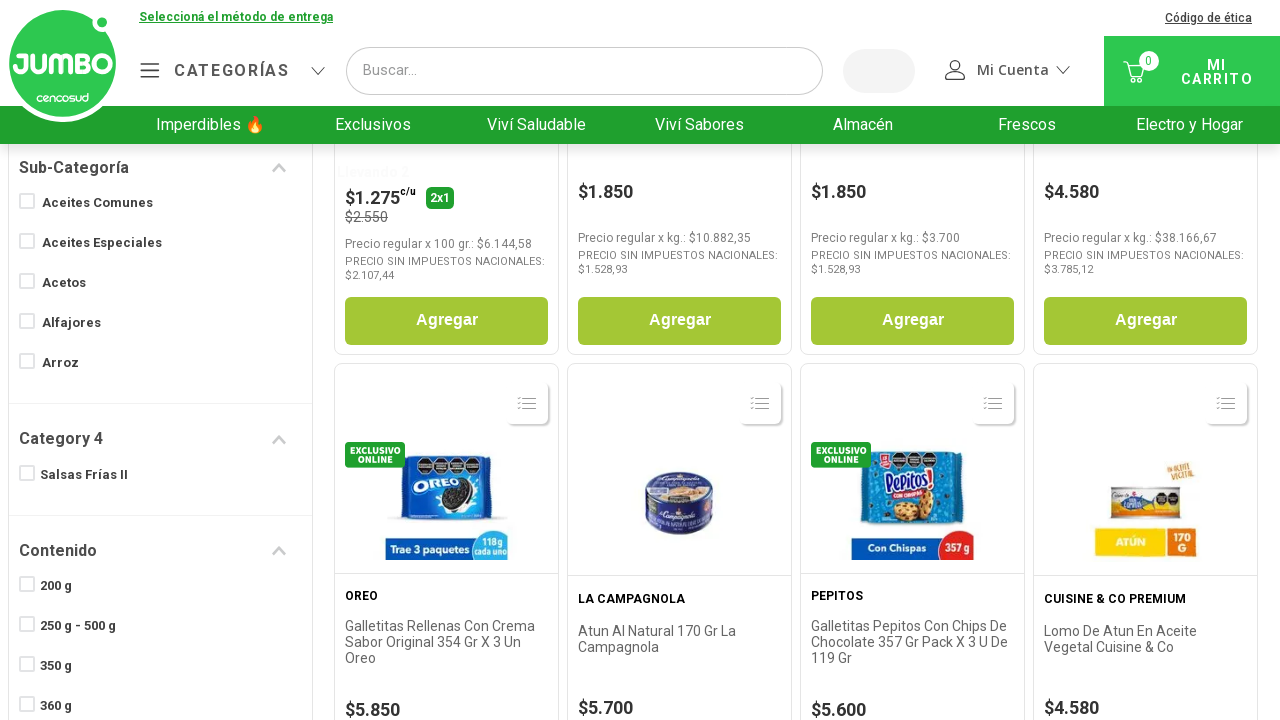

Waited 100ms for products to load
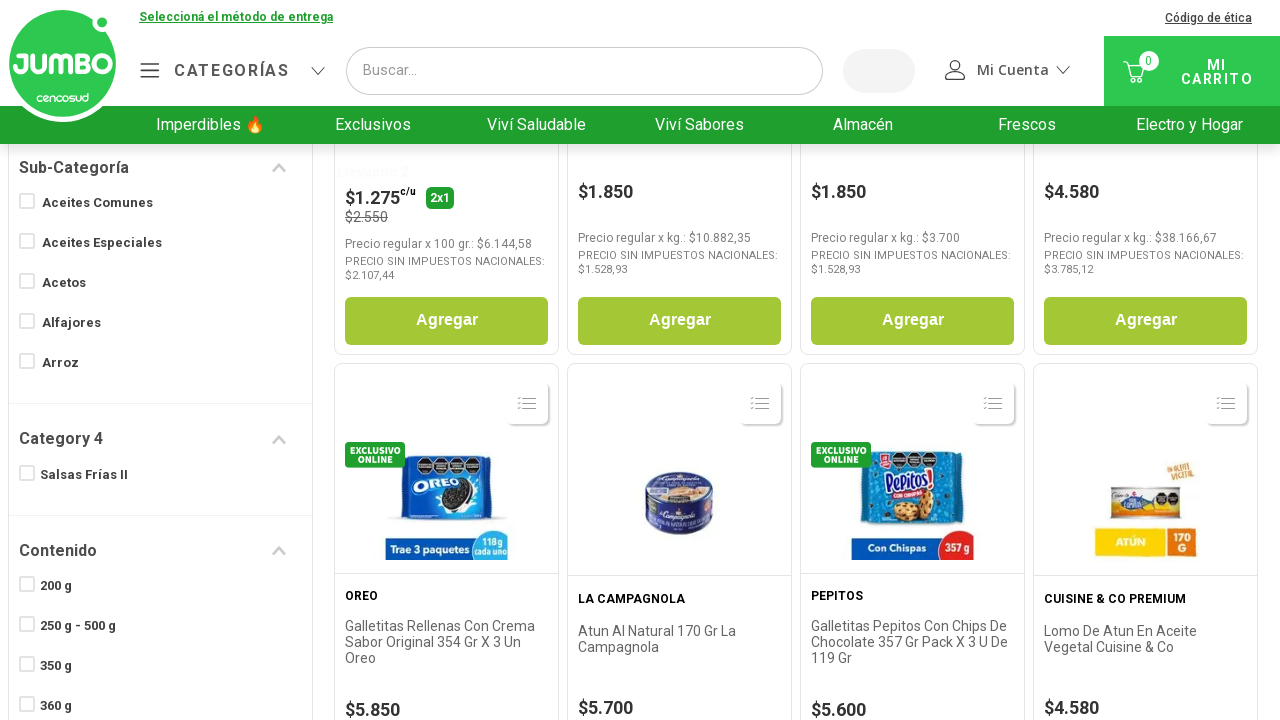

Checked scroll position - current: 1270px, page height: 4144px
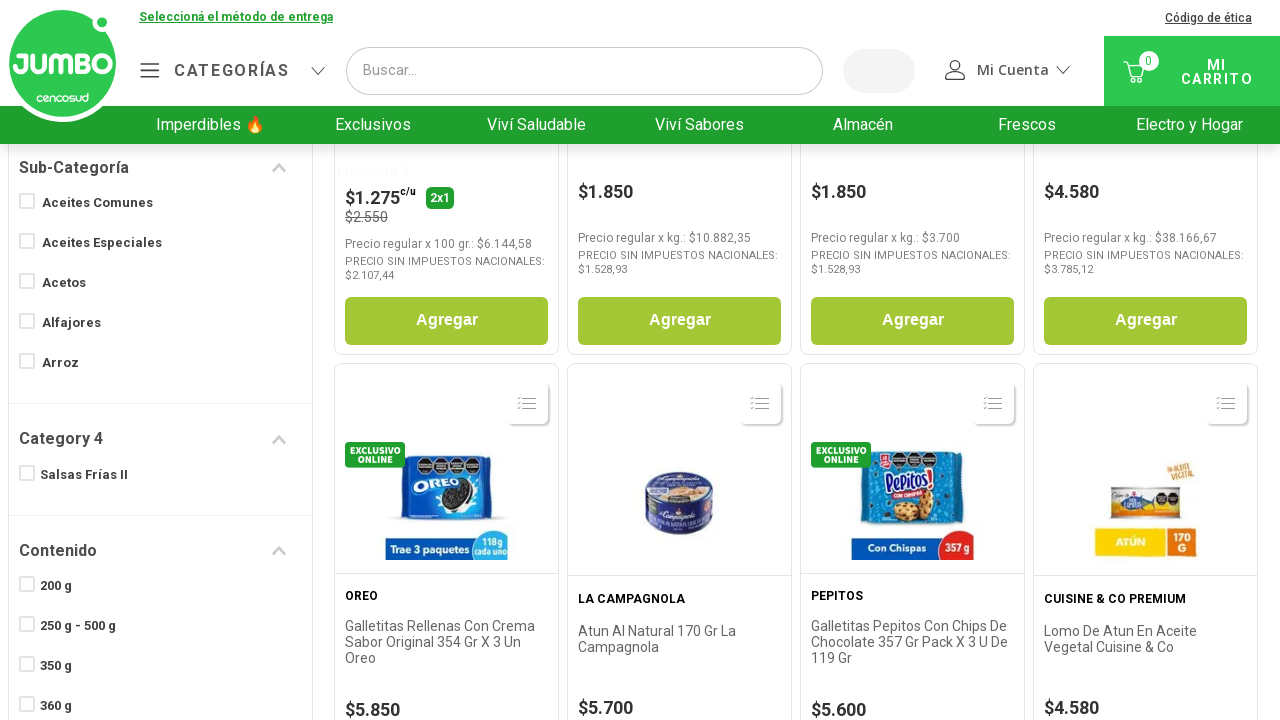

Scrolled down by 50 pixels
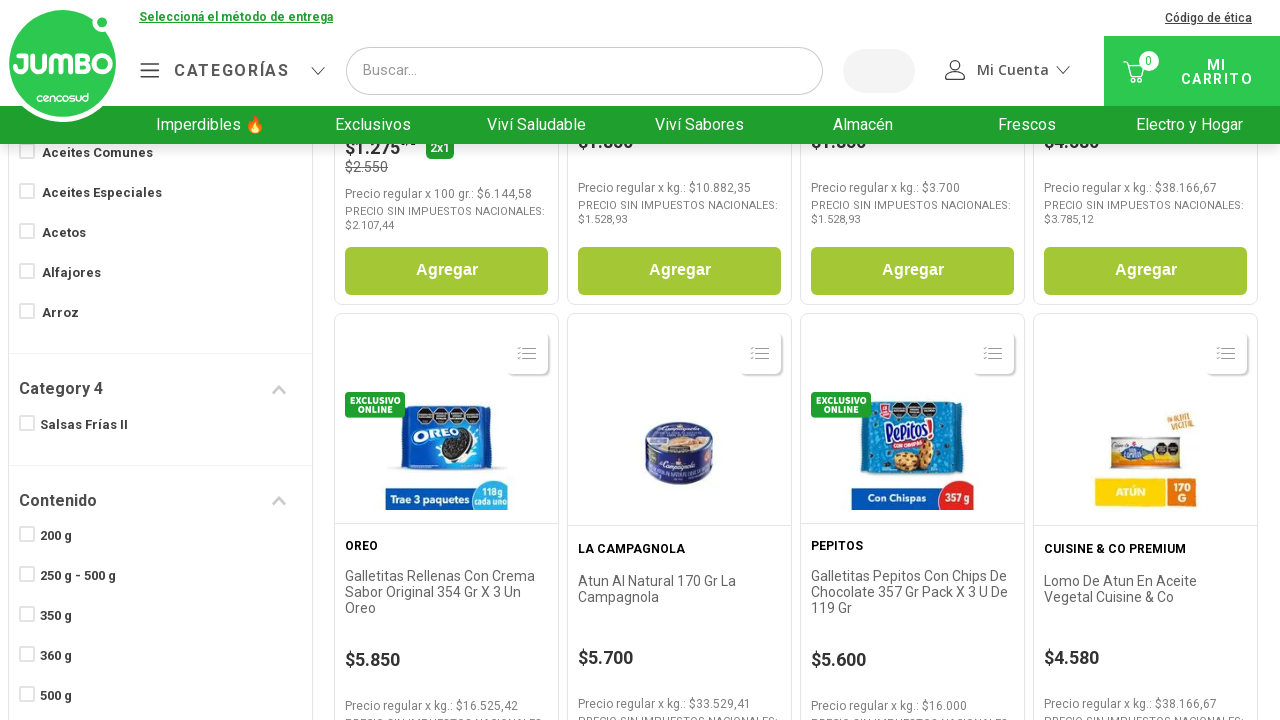

Waited 100ms for products to load
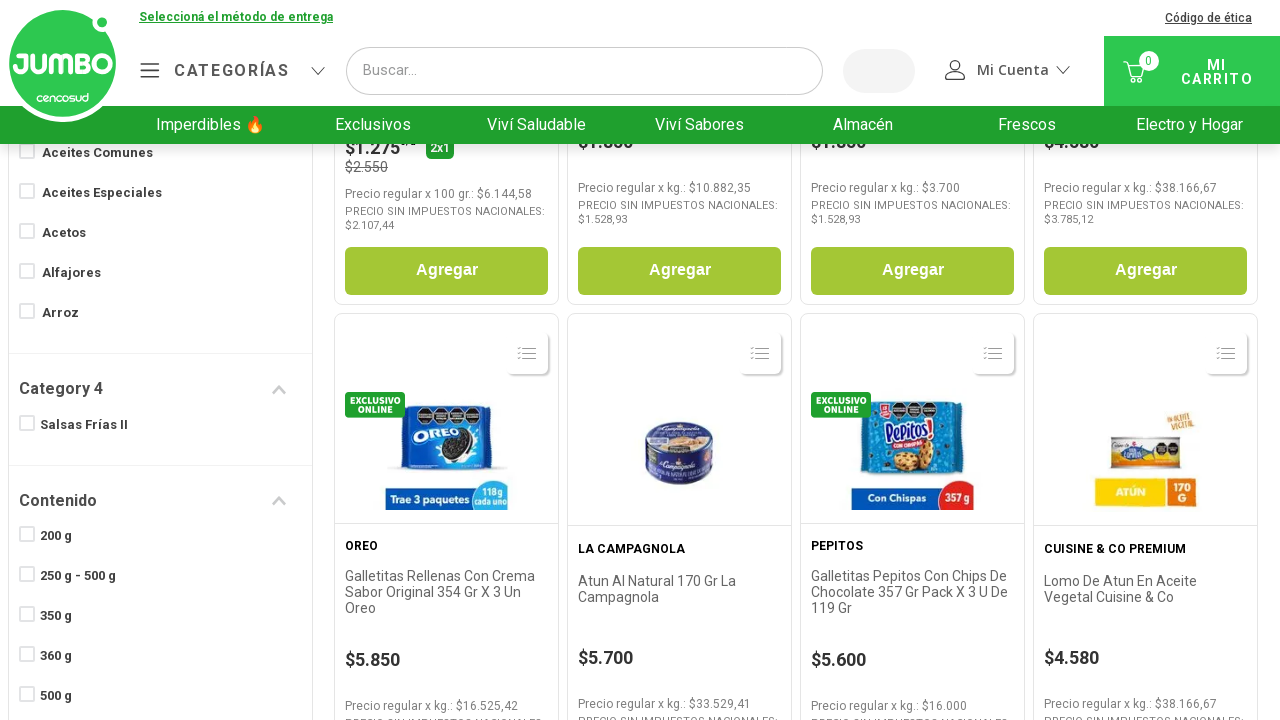

Checked scroll position - current: 1320px, page height: 4144px
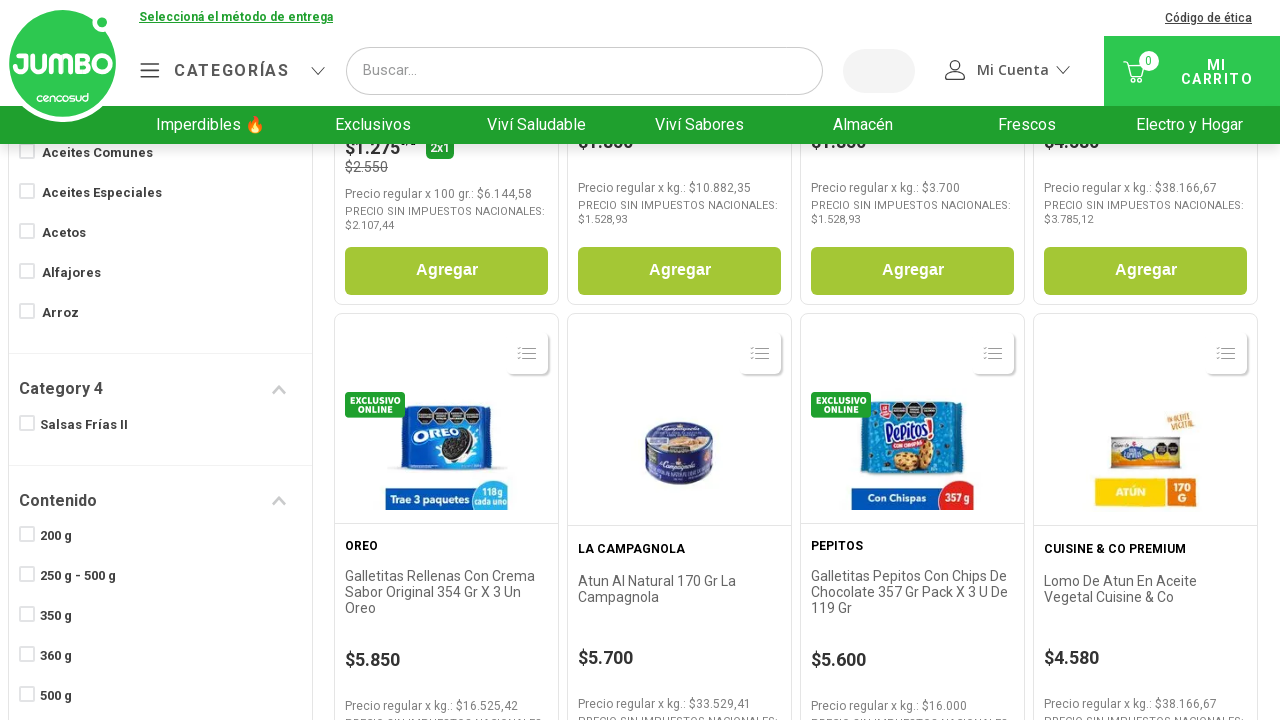

Scrolled down by 50 pixels
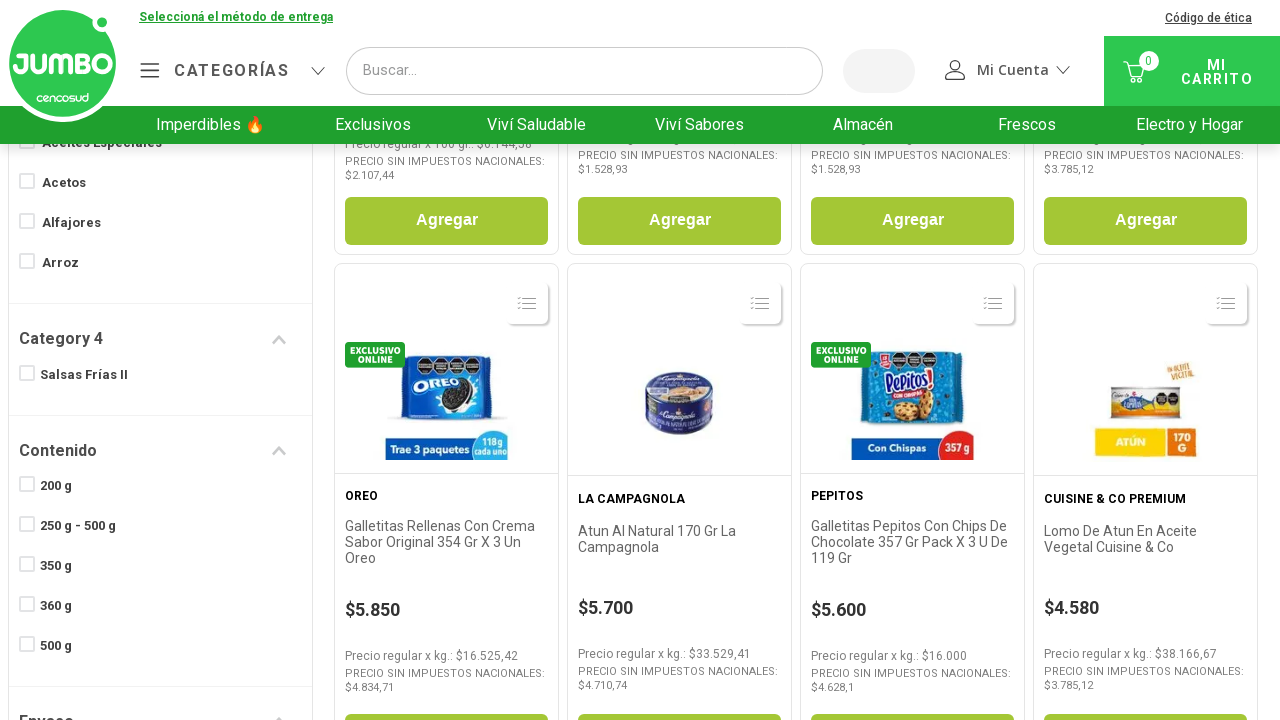

Waited 100ms for products to load
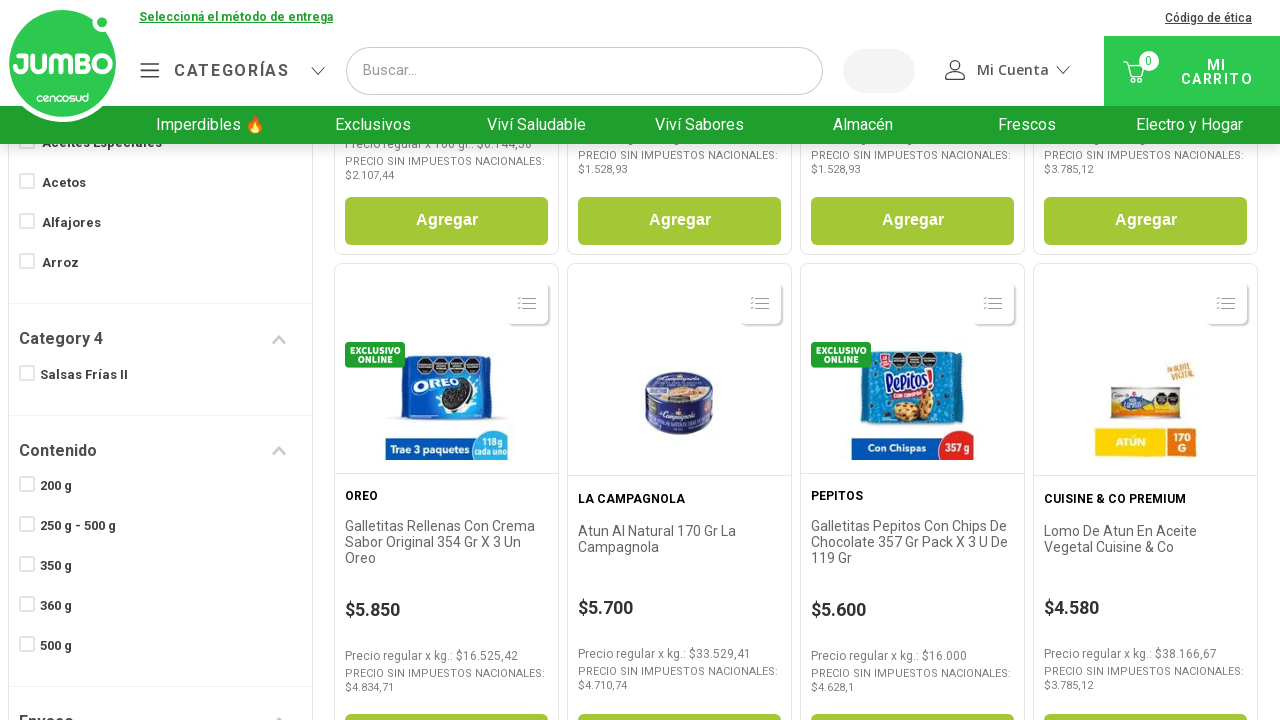

Checked scroll position - current: 1370px, page height: 4144px
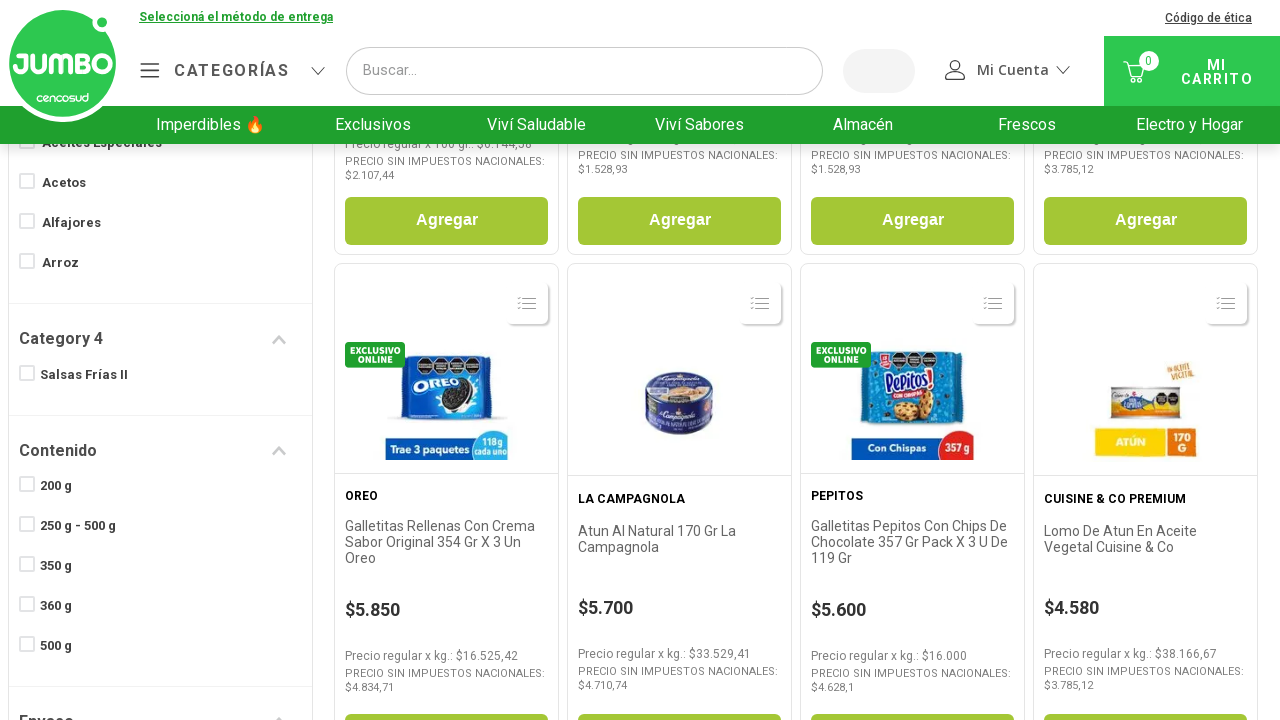

Scrolled down by 50 pixels
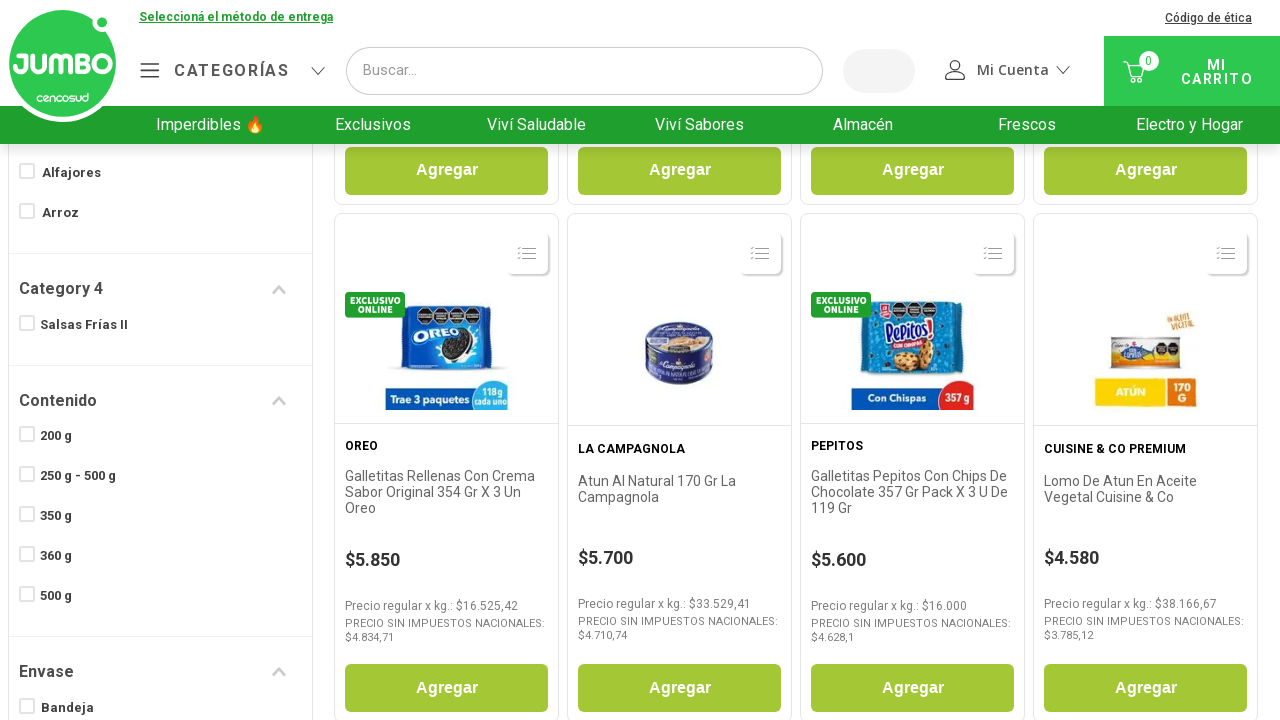

Waited 100ms for products to load
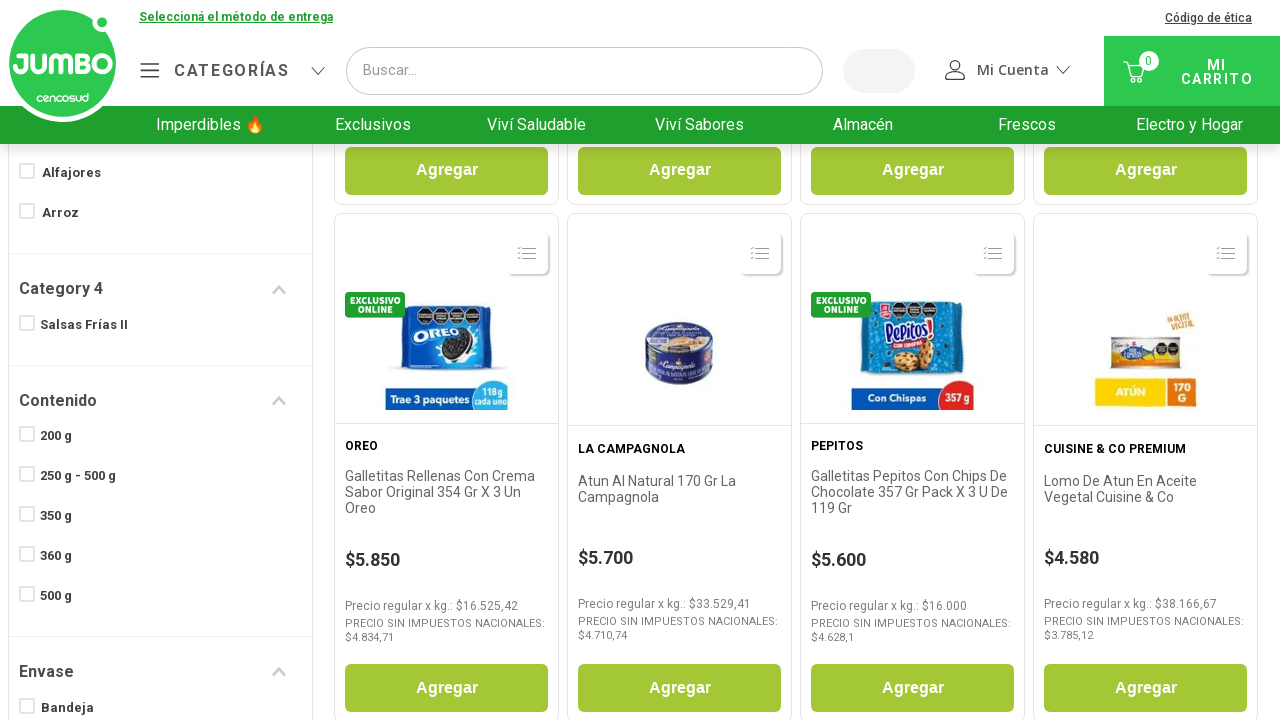

Checked scroll position - current: 1420px, page height: 4144px
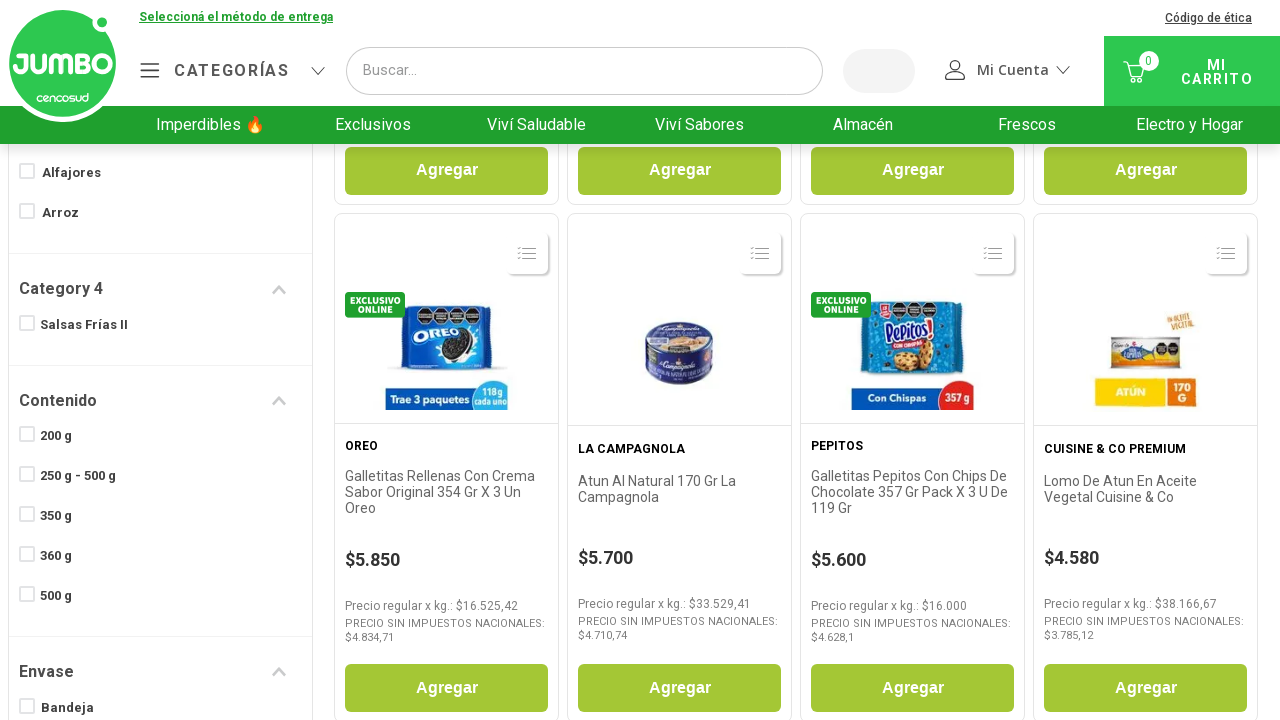

Scrolled down by 50 pixels
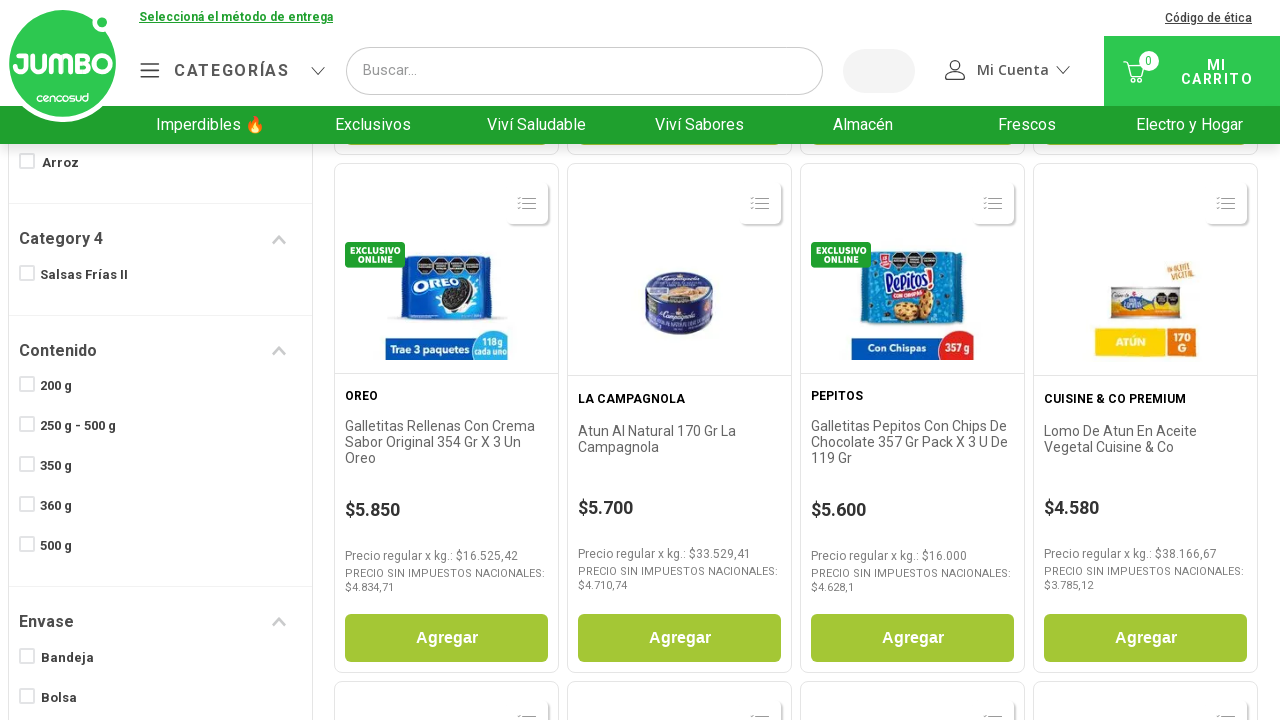

Waited 100ms for products to load
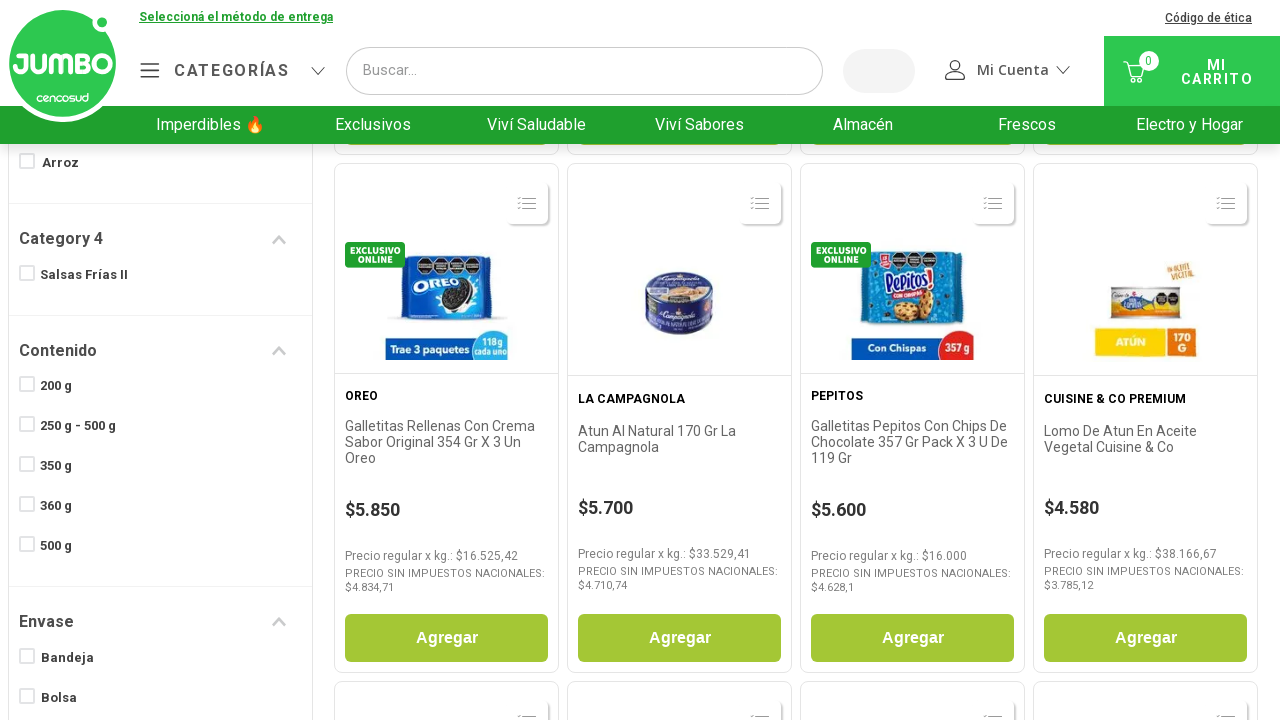

Checked scroll position - current: 1470px, page height: 4144px
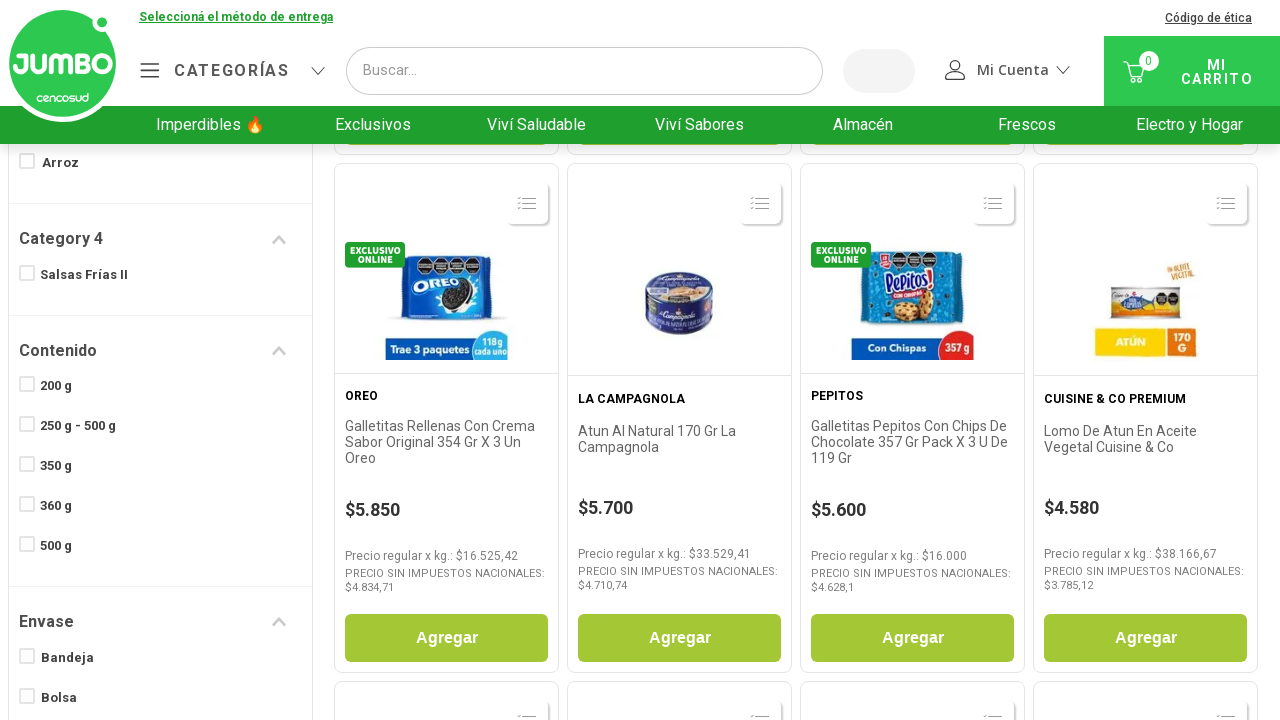

Scrolled down by 50 pixels
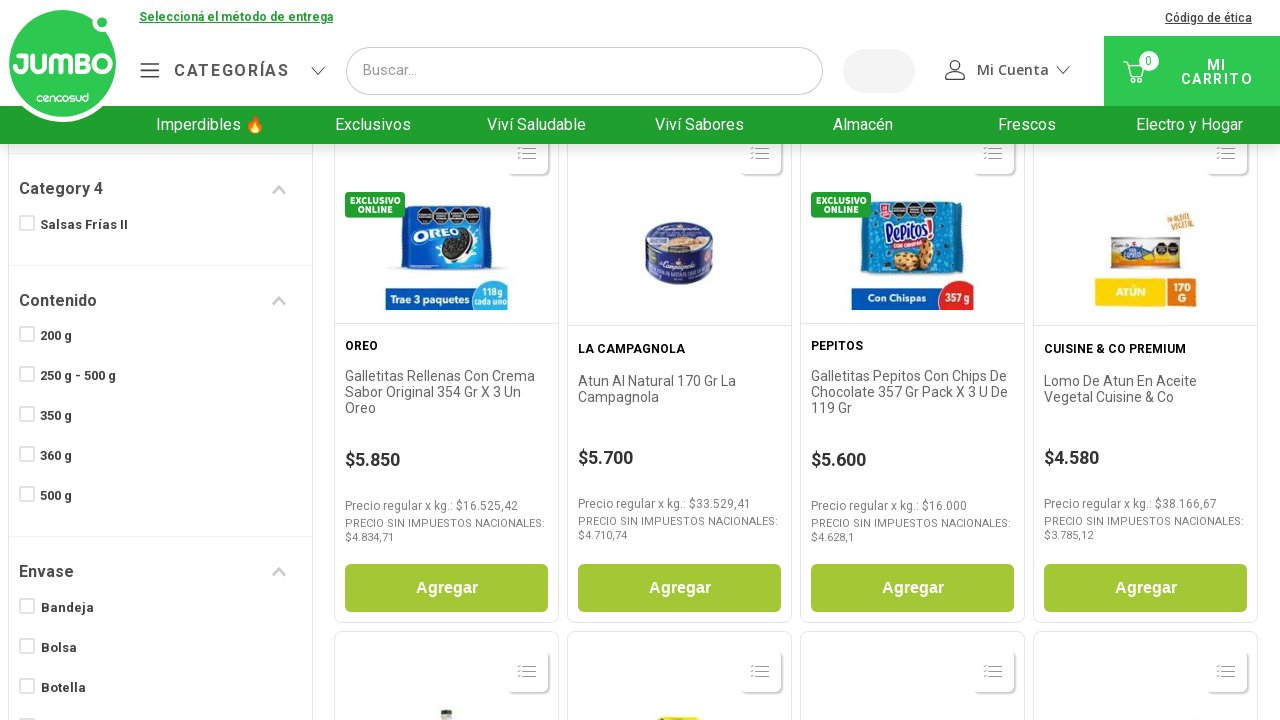

Waited 100ms for products to load
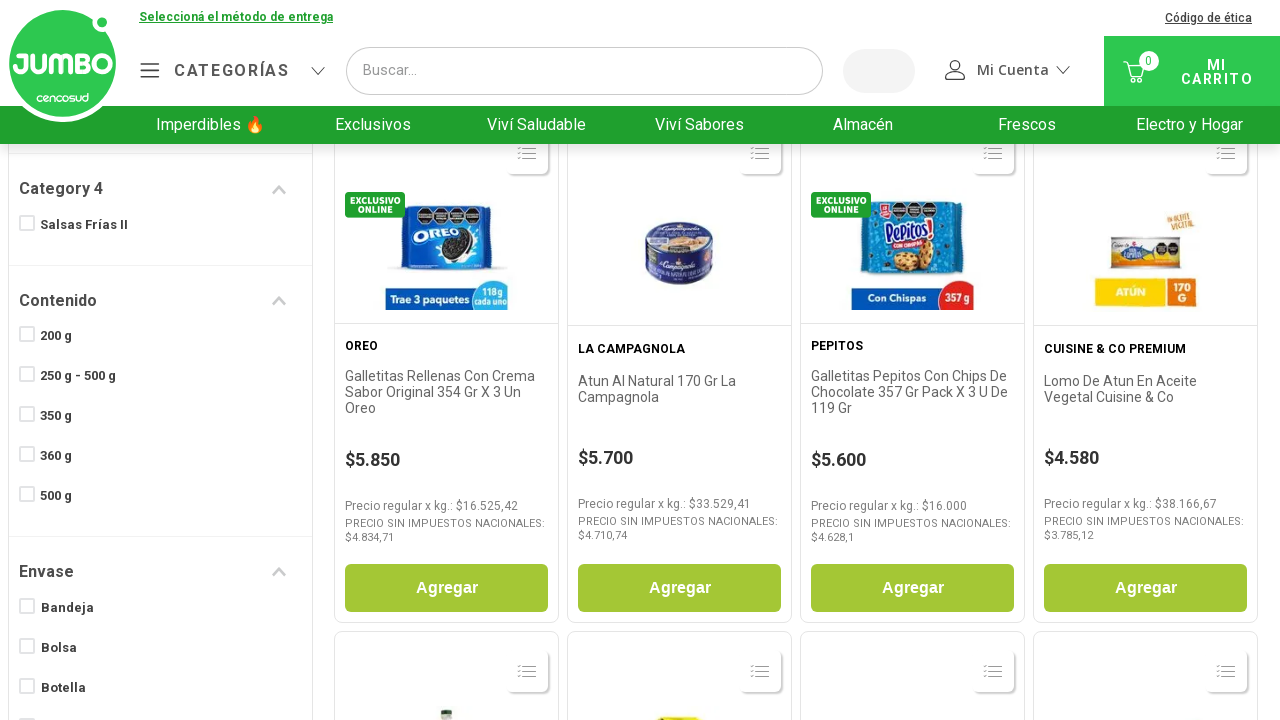

Checked scroll position - current: 1520px, page height: 4144px
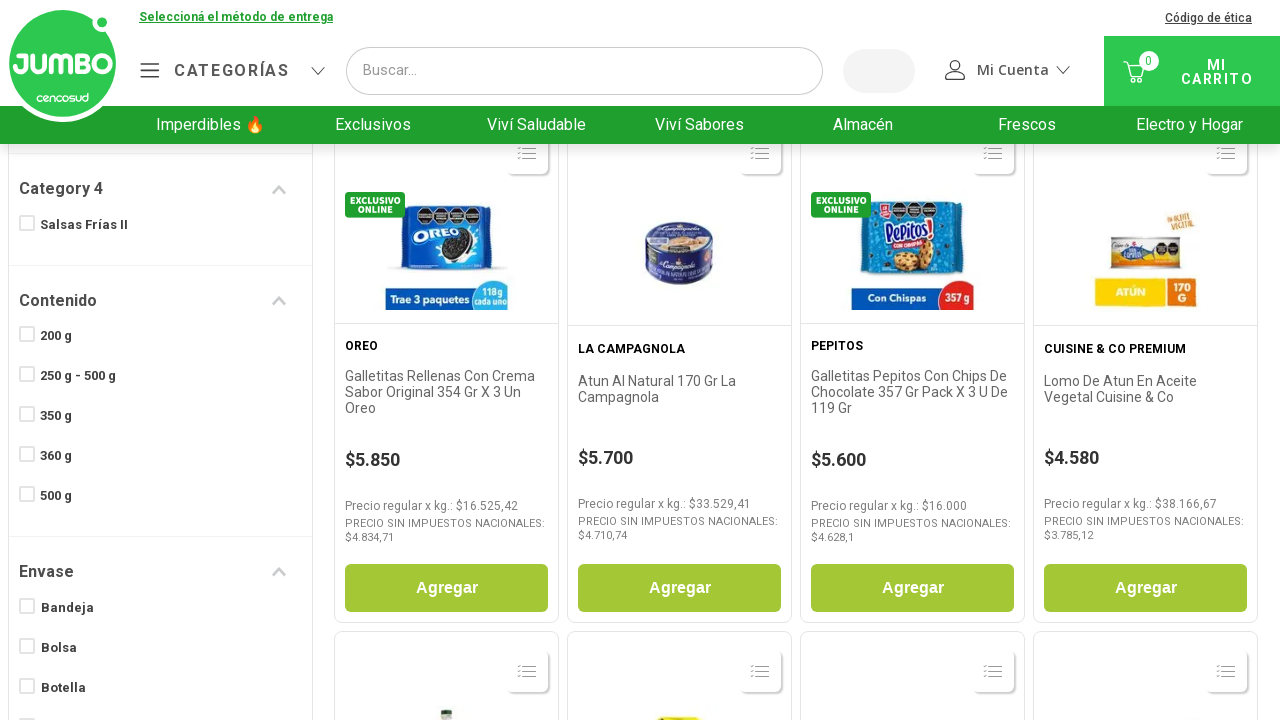

Scrolled down by 50 pixels
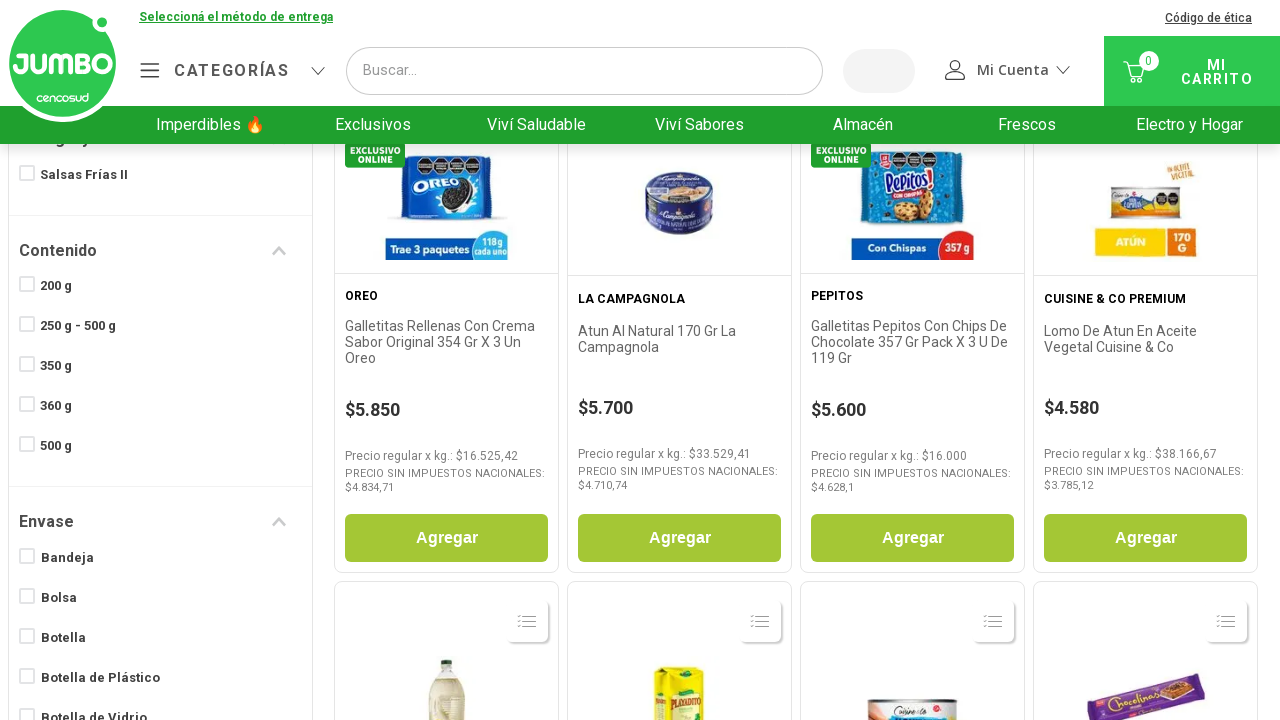

Waited 100ms for products to load
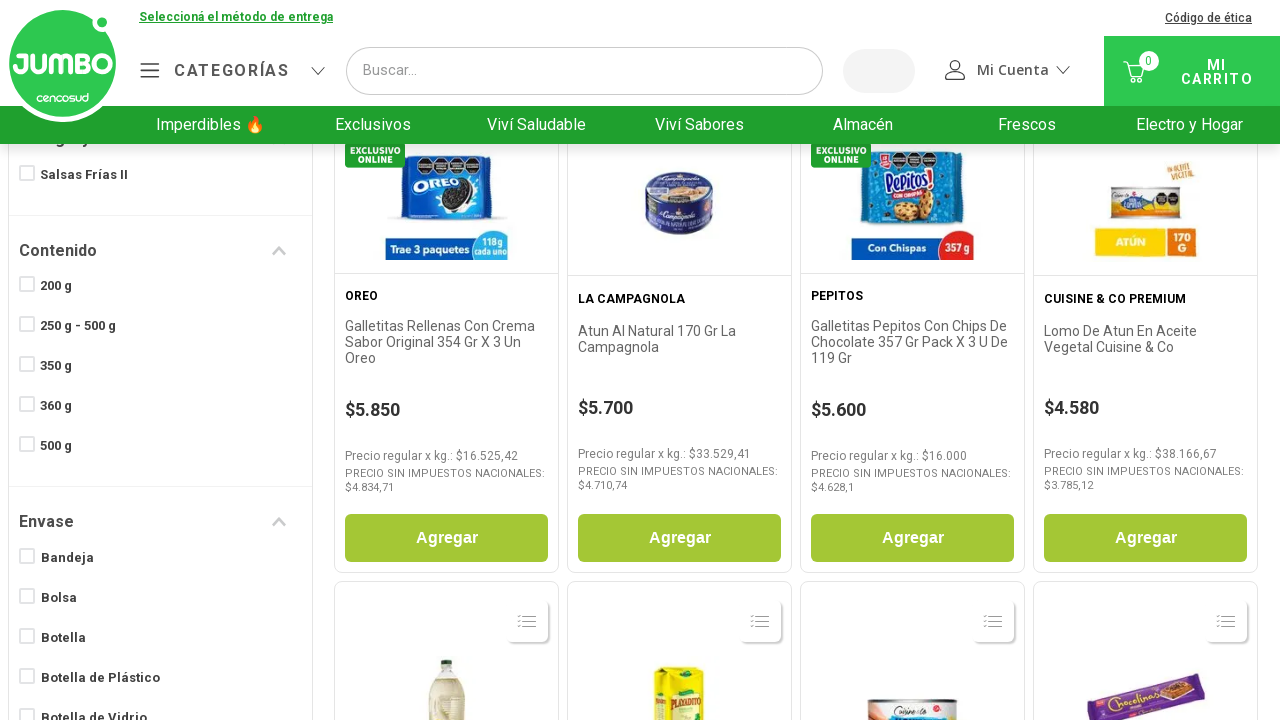

Checked scroll position - current: 1570px, page height: 4253px
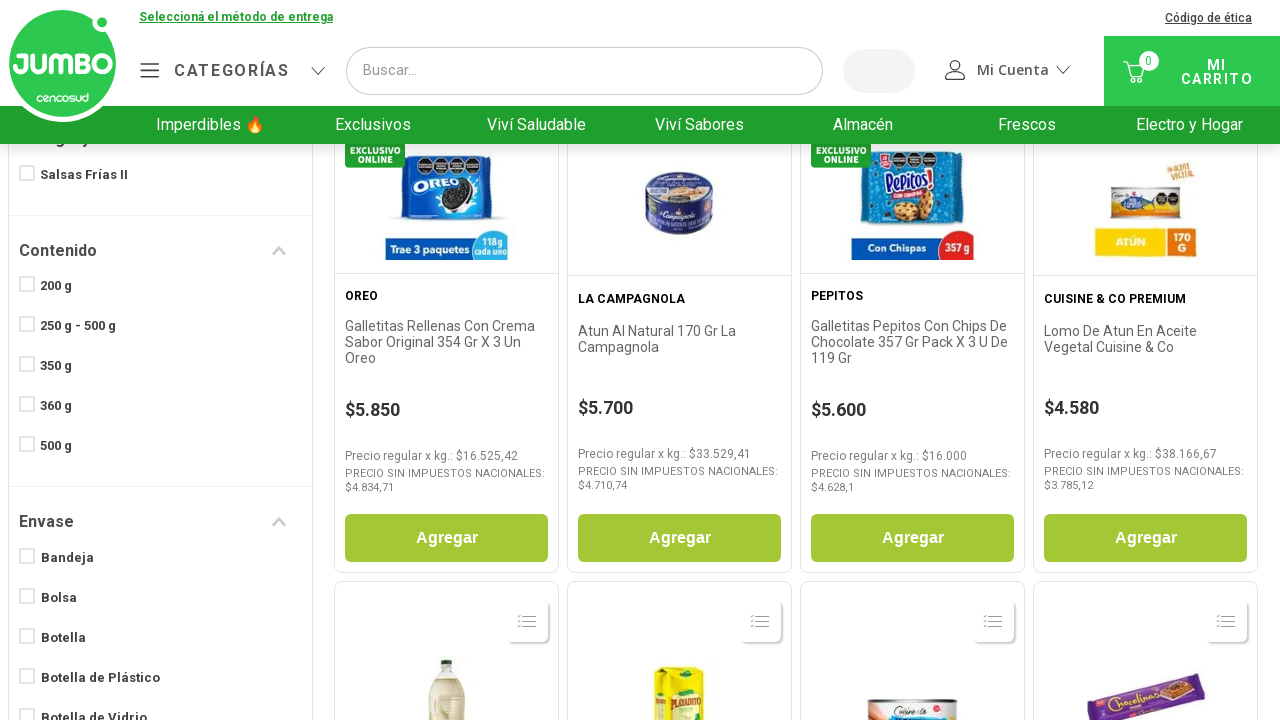

Scrolled down by 50 pixels
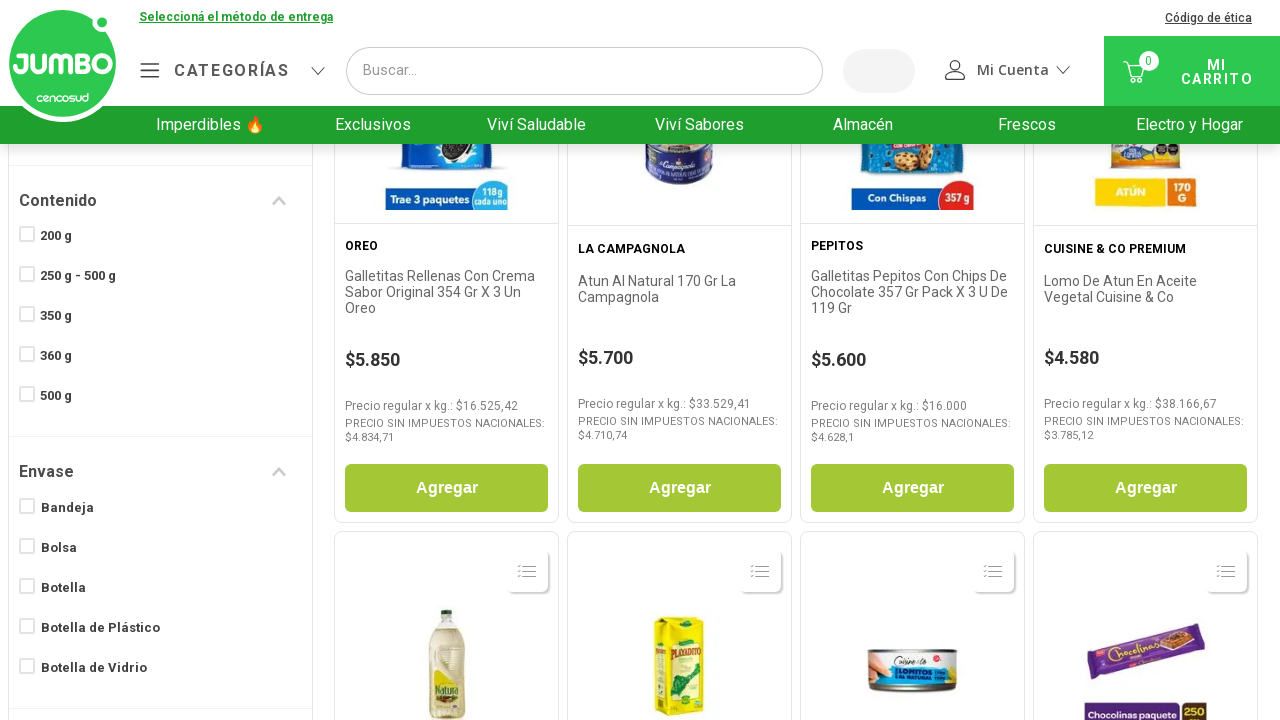

Waited 100ms for products to load
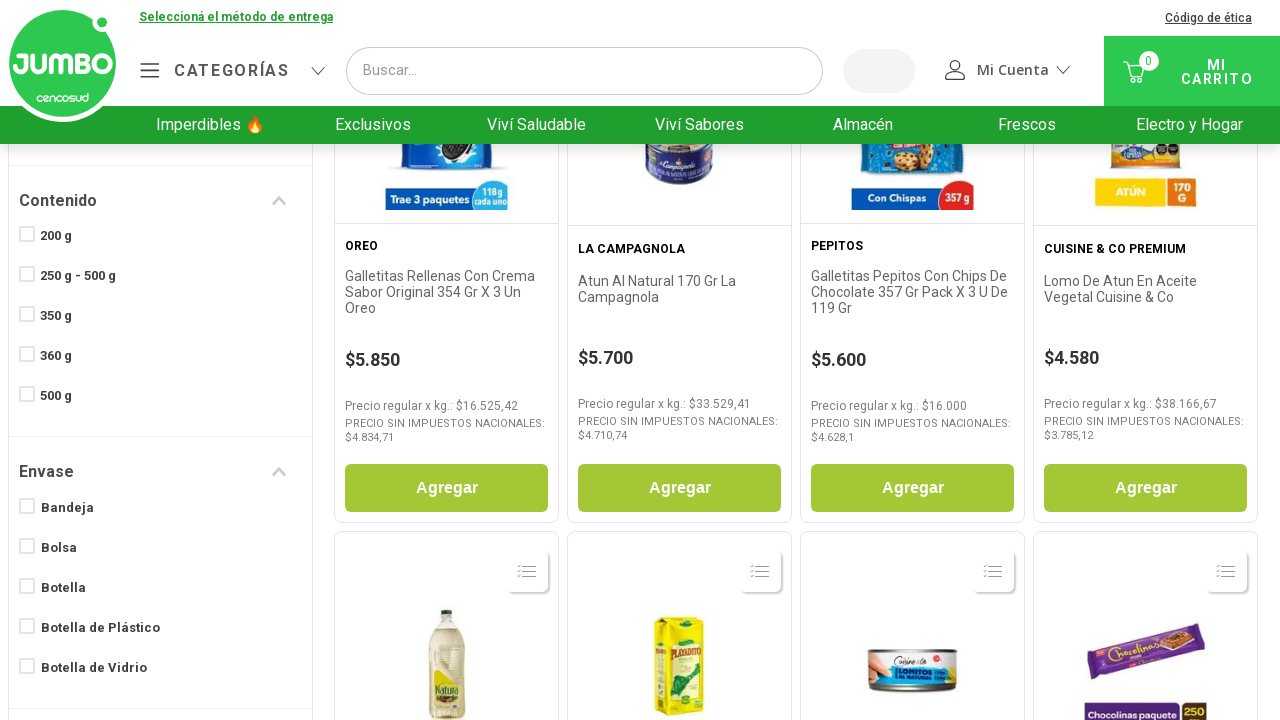

Checked scroll position - current: 1620px, page height: 4253px
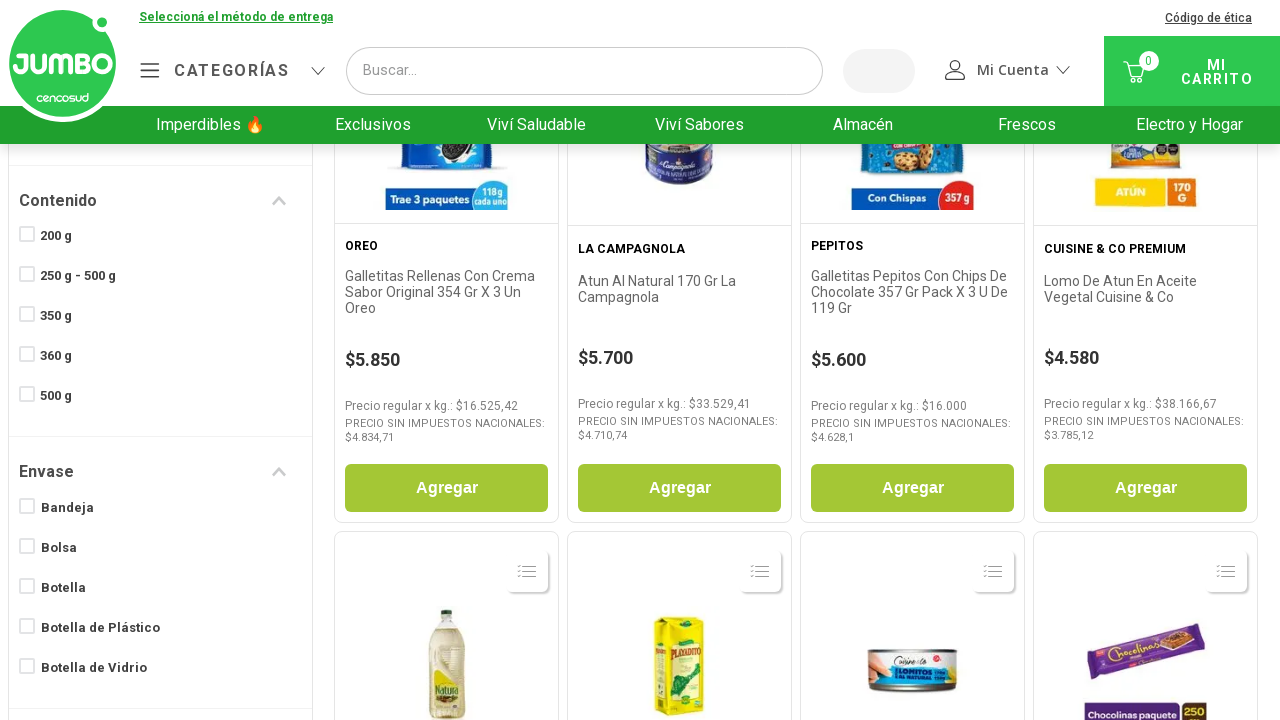

Scrolled down by 50 pixels
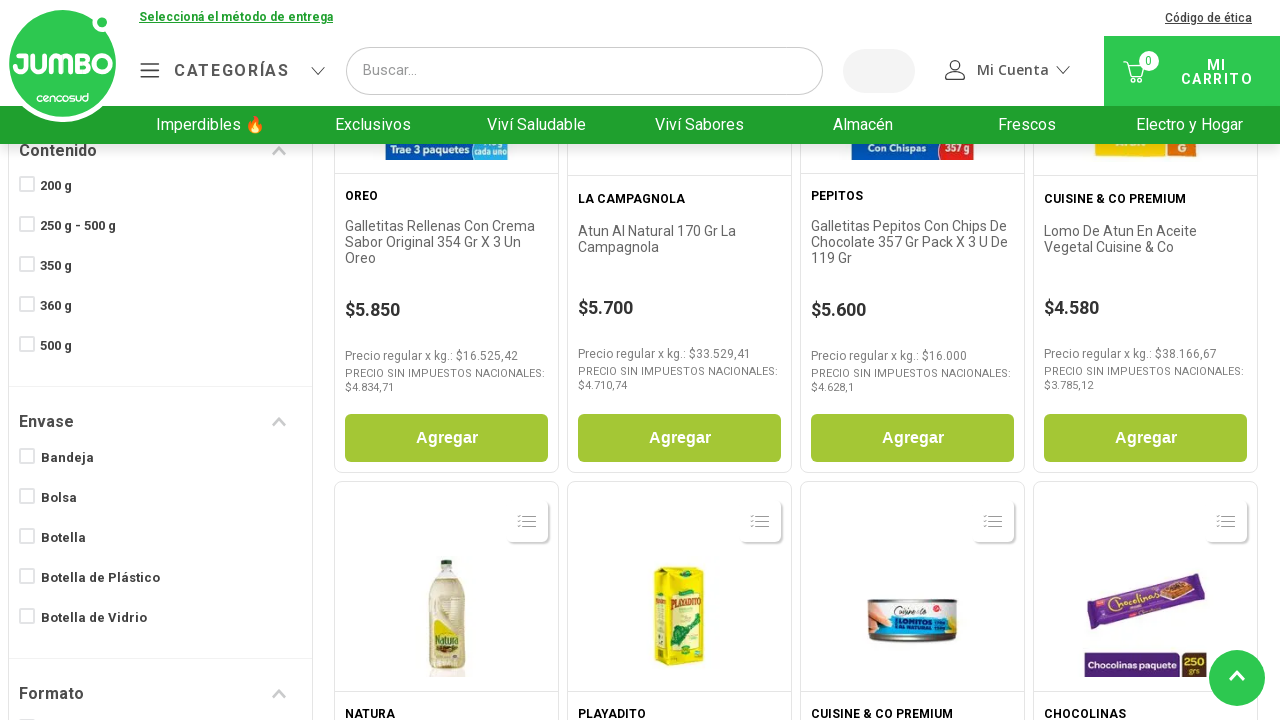

Waited 100ms for products to load
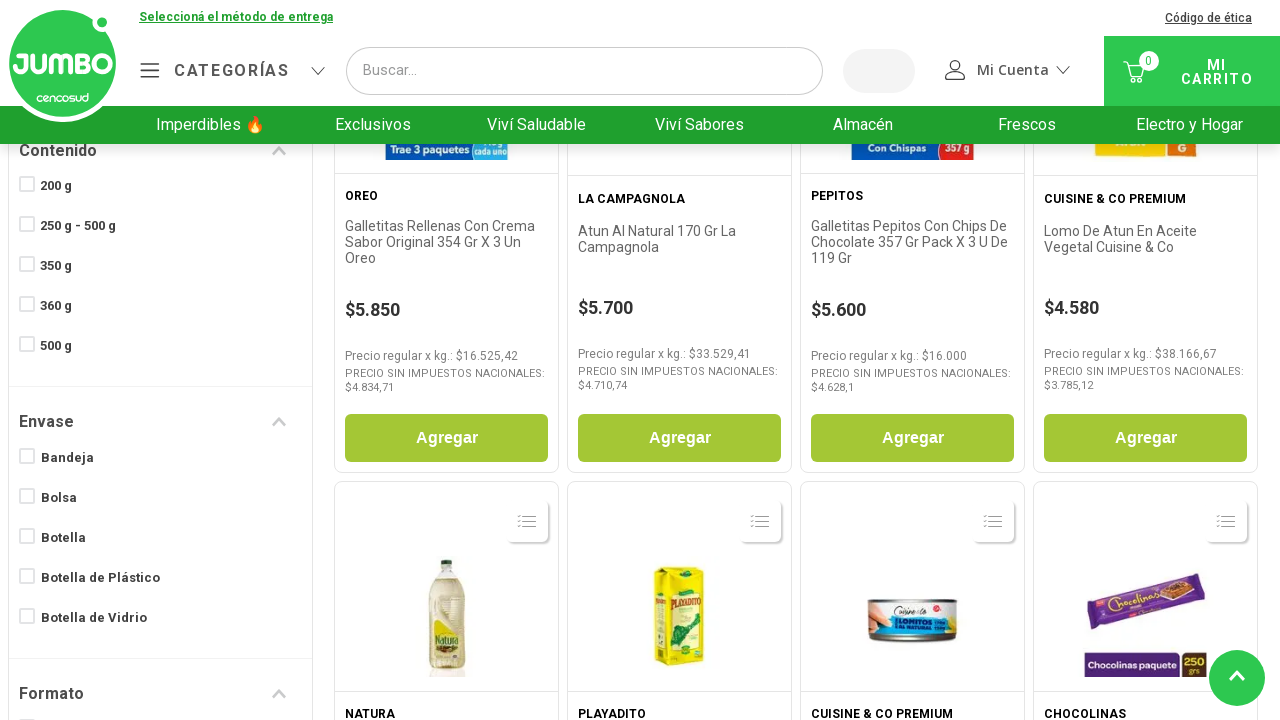

Checked scroll position - current: 1670px, page height: 4253px
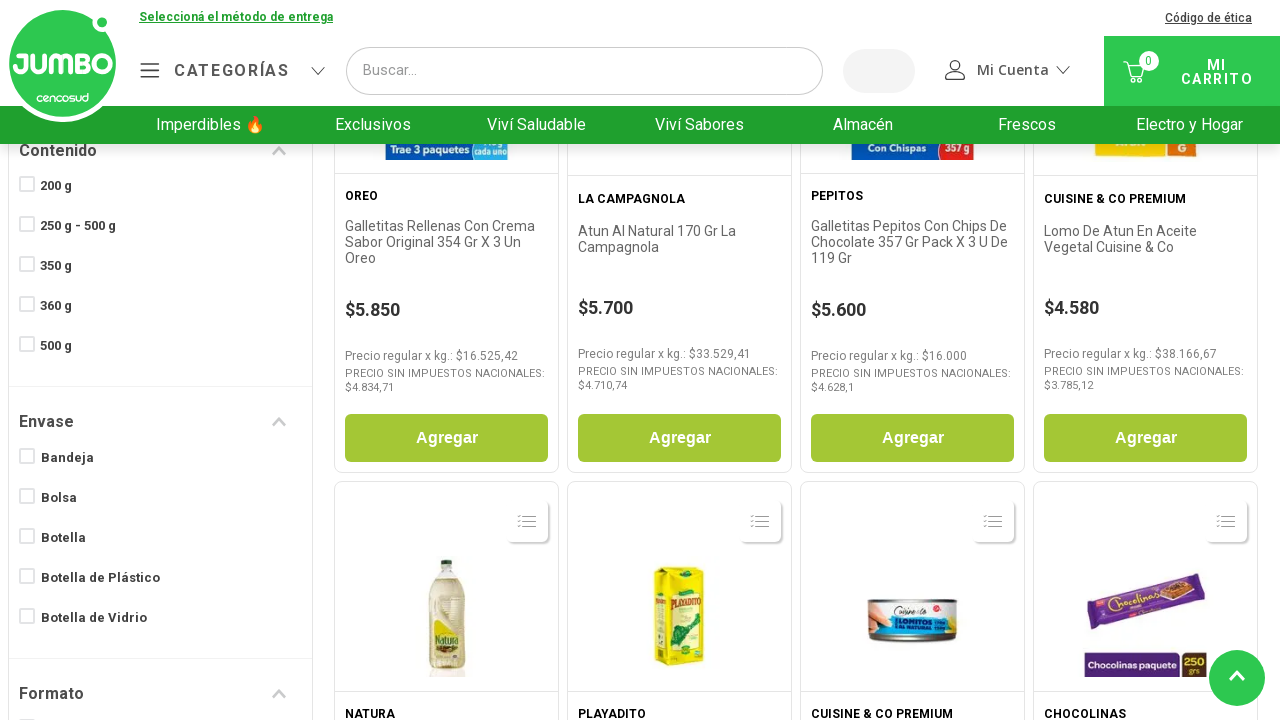

Scrolled down by 50 pixels
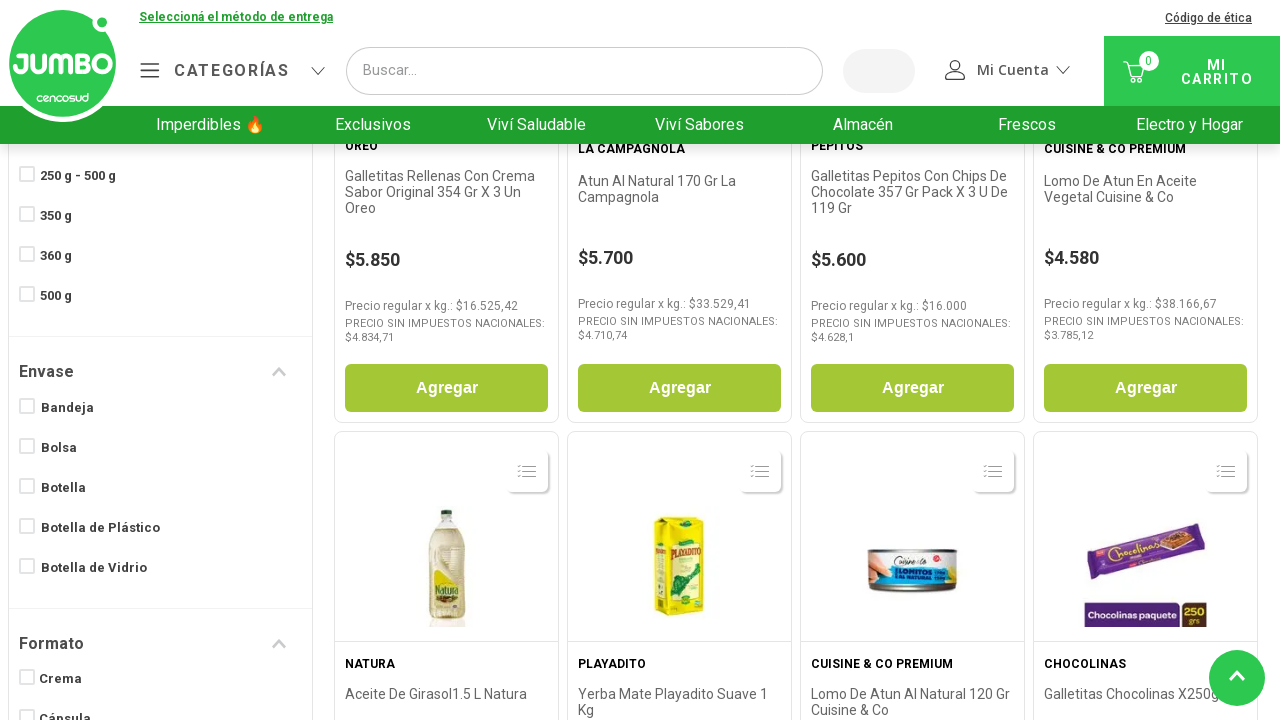

Waited 100ms for products to load
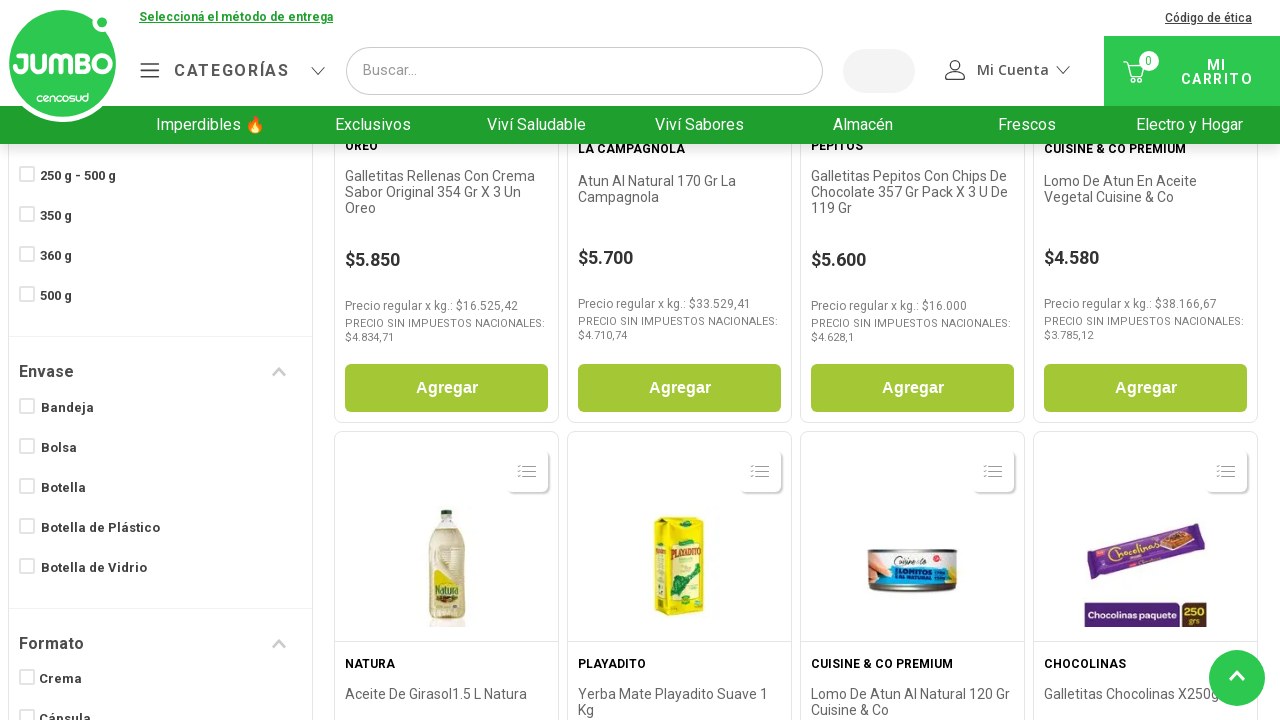

Checked scroll position - current: 1720px, page height: 4253px
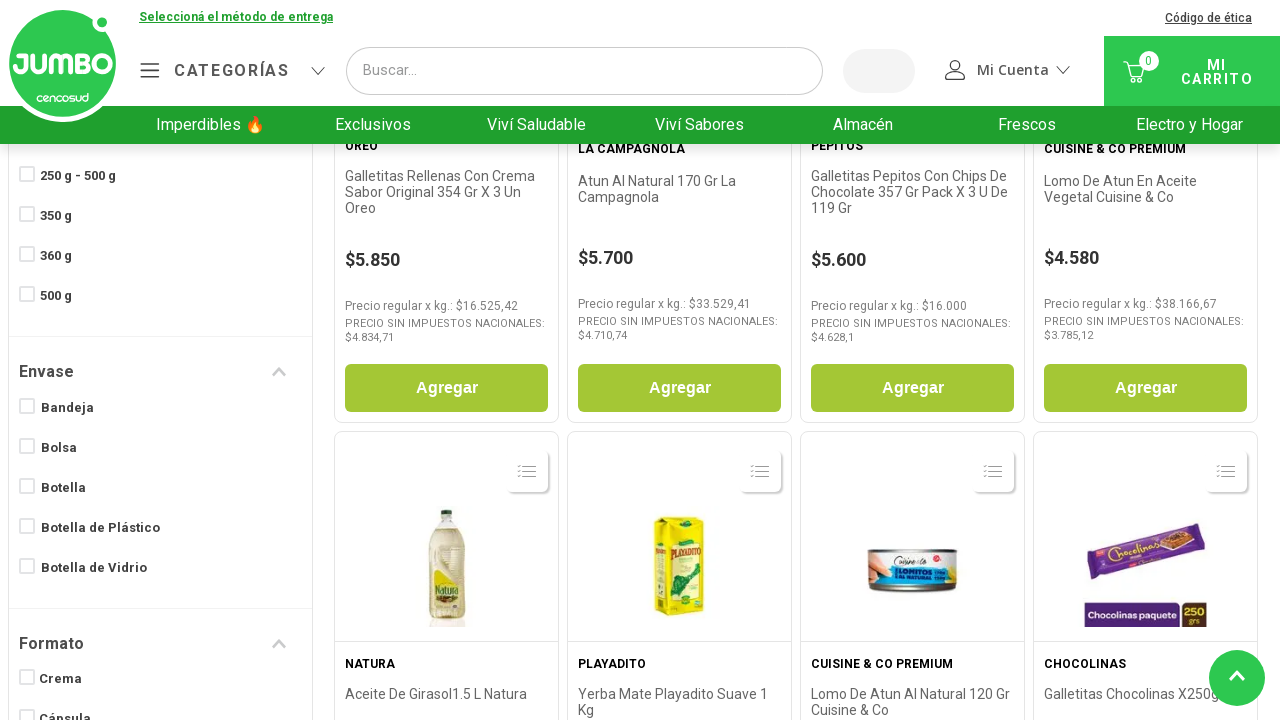

Scrolled down by 50 pixels
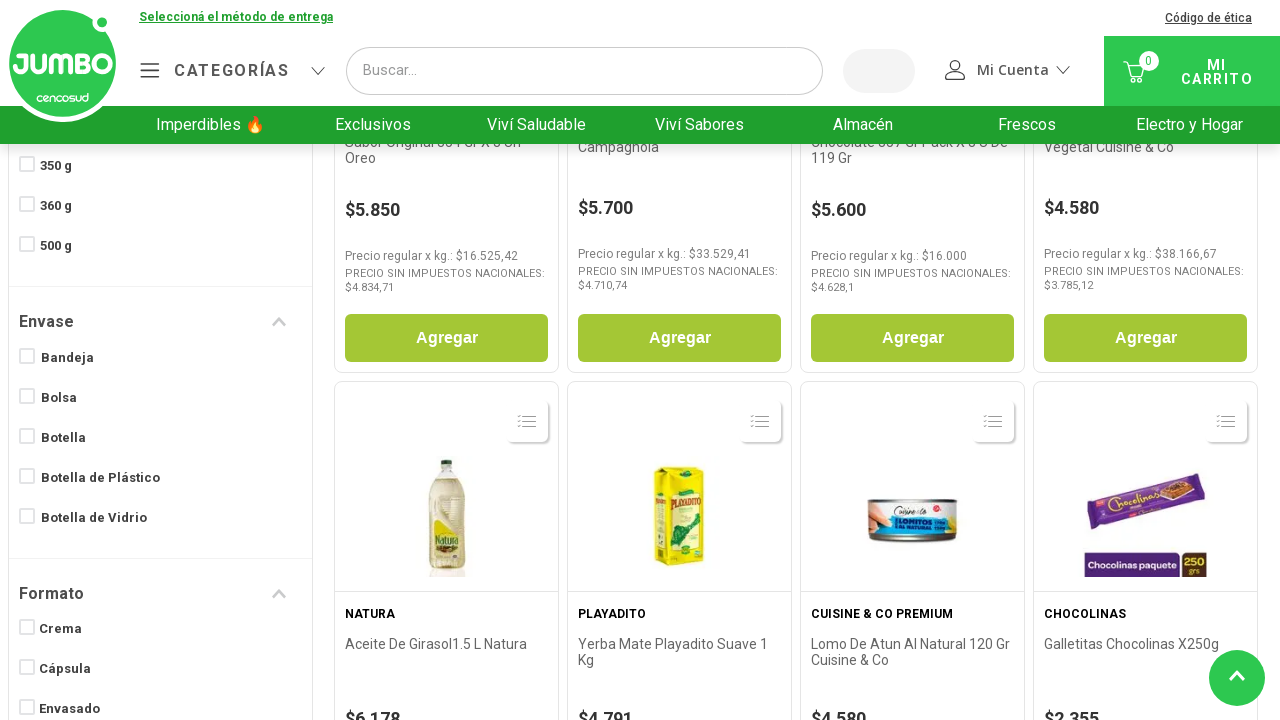

Waited 100ms for products to load
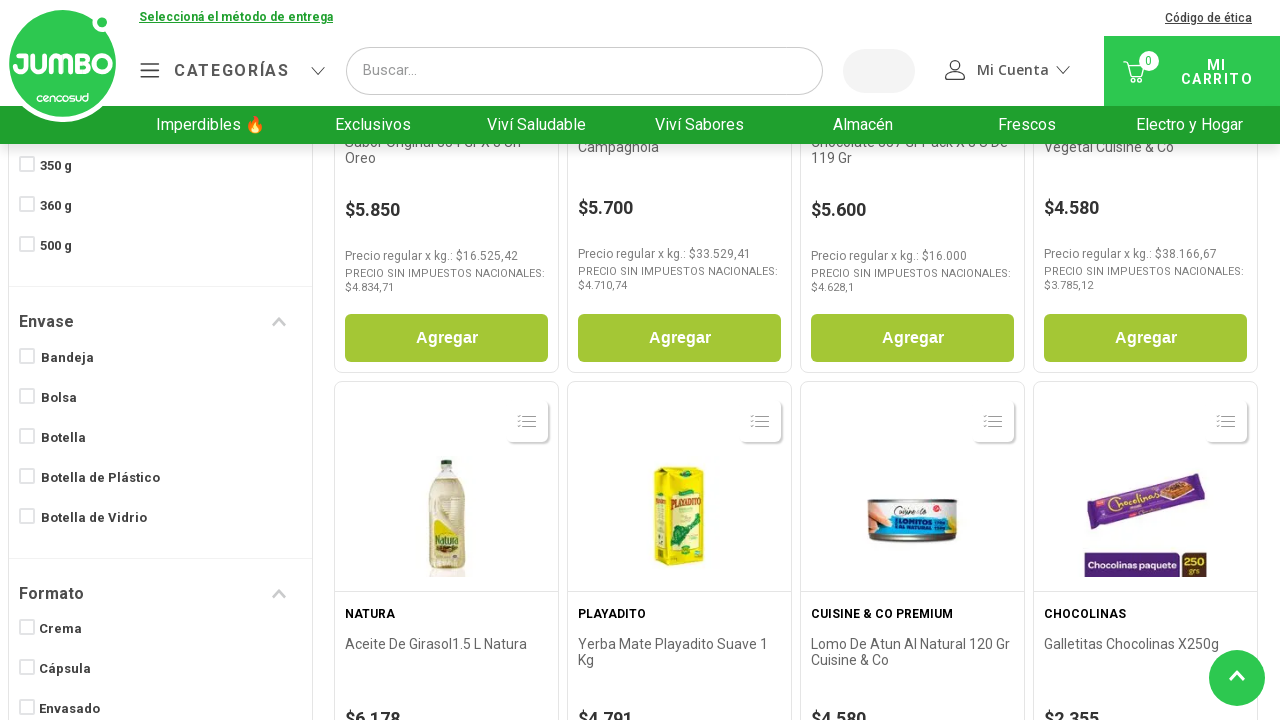

Checked scroll position - current: 1770px, page height: 4253px
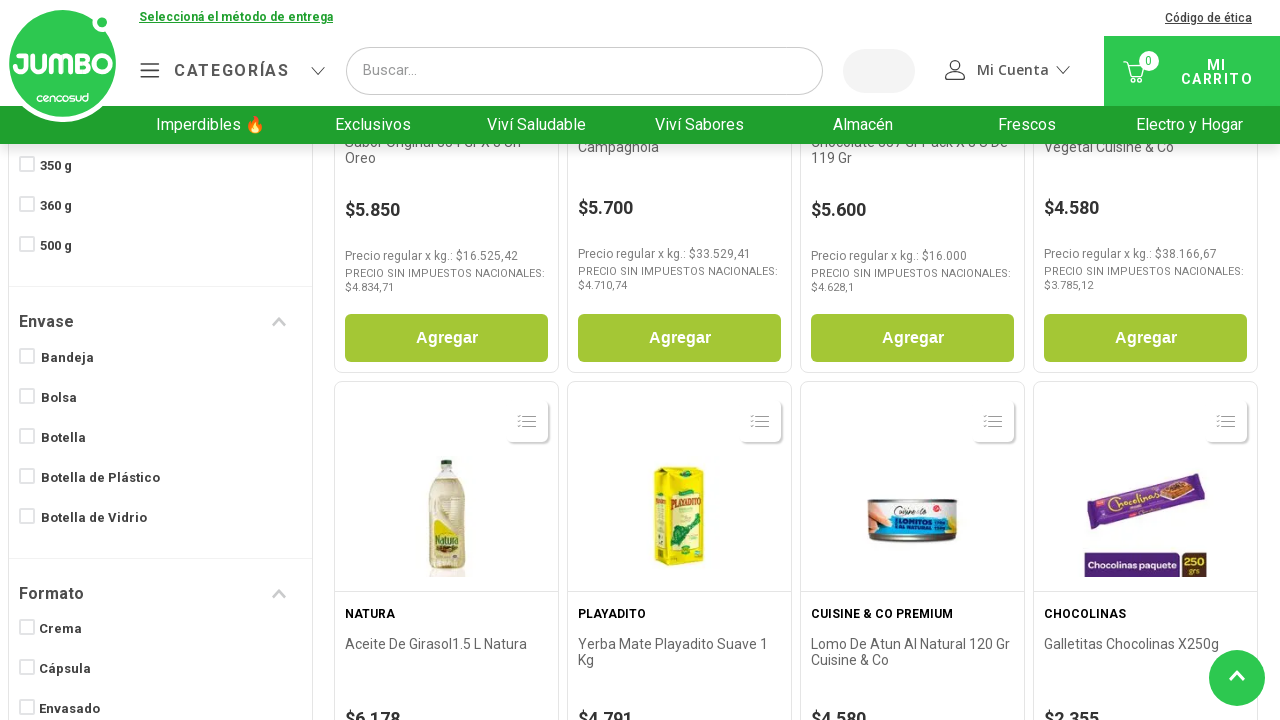

Scrolled down by 50 pixels
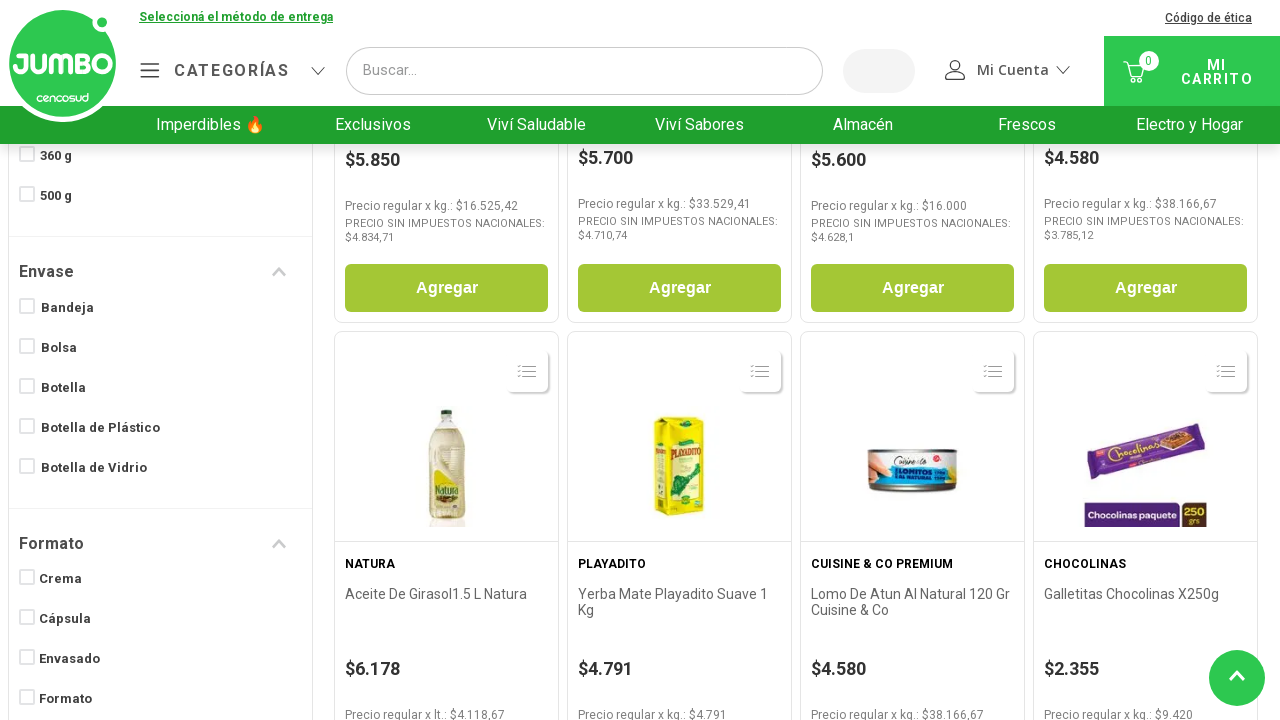

Waited 100ms for products to load
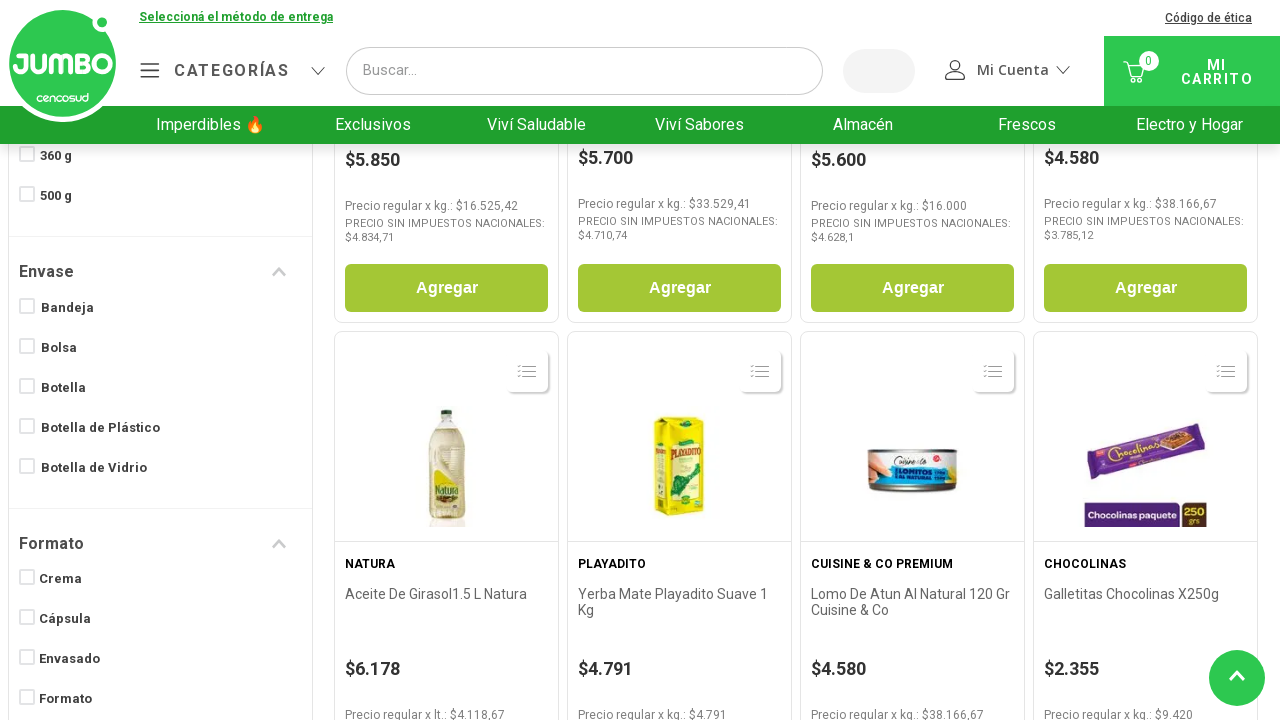

Checked scroll position - current: 1820px, page height: 4253px
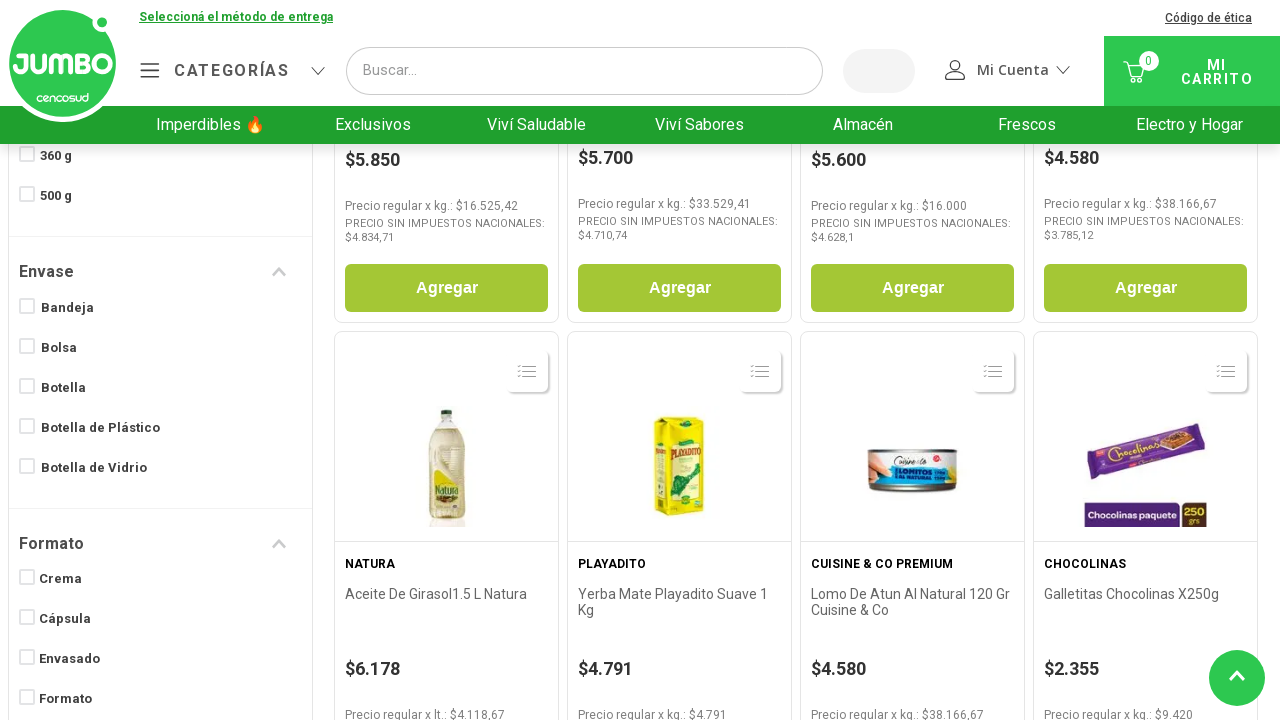

Scrolled down by 50 pixels
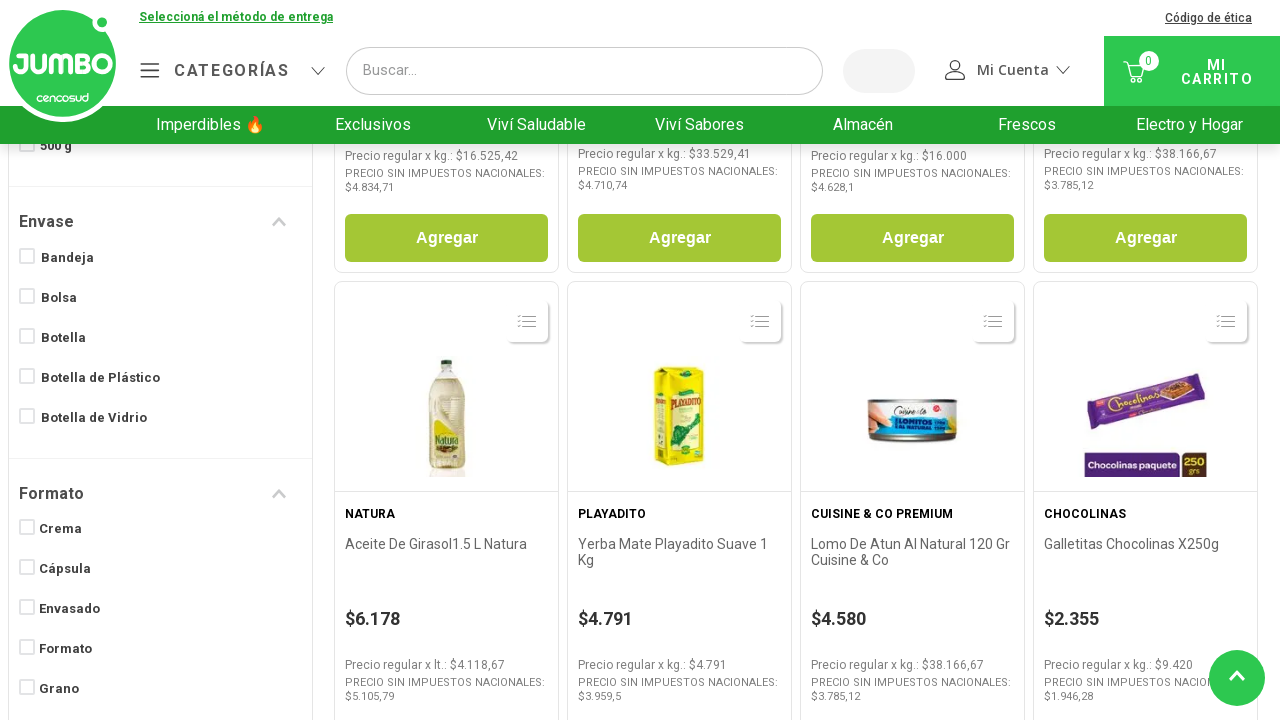

Waited 100ms for products to load
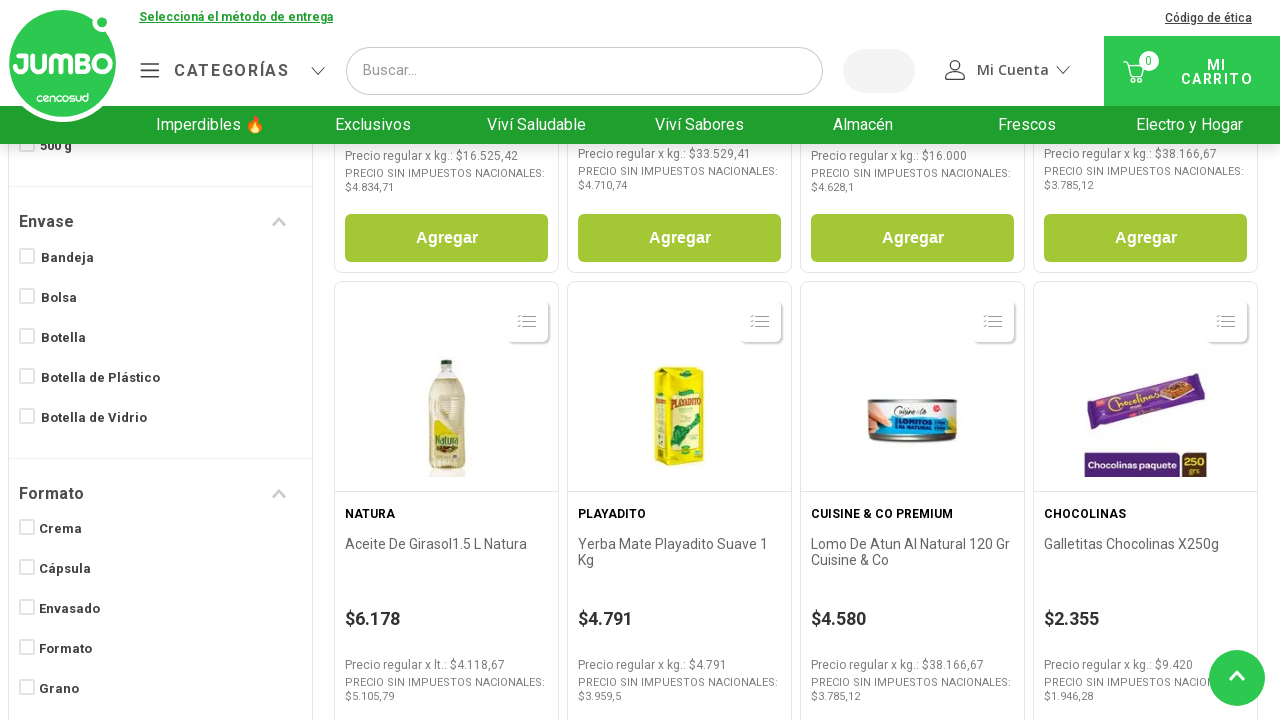

Checked scroll position - current: 1870px, page height: 4253px
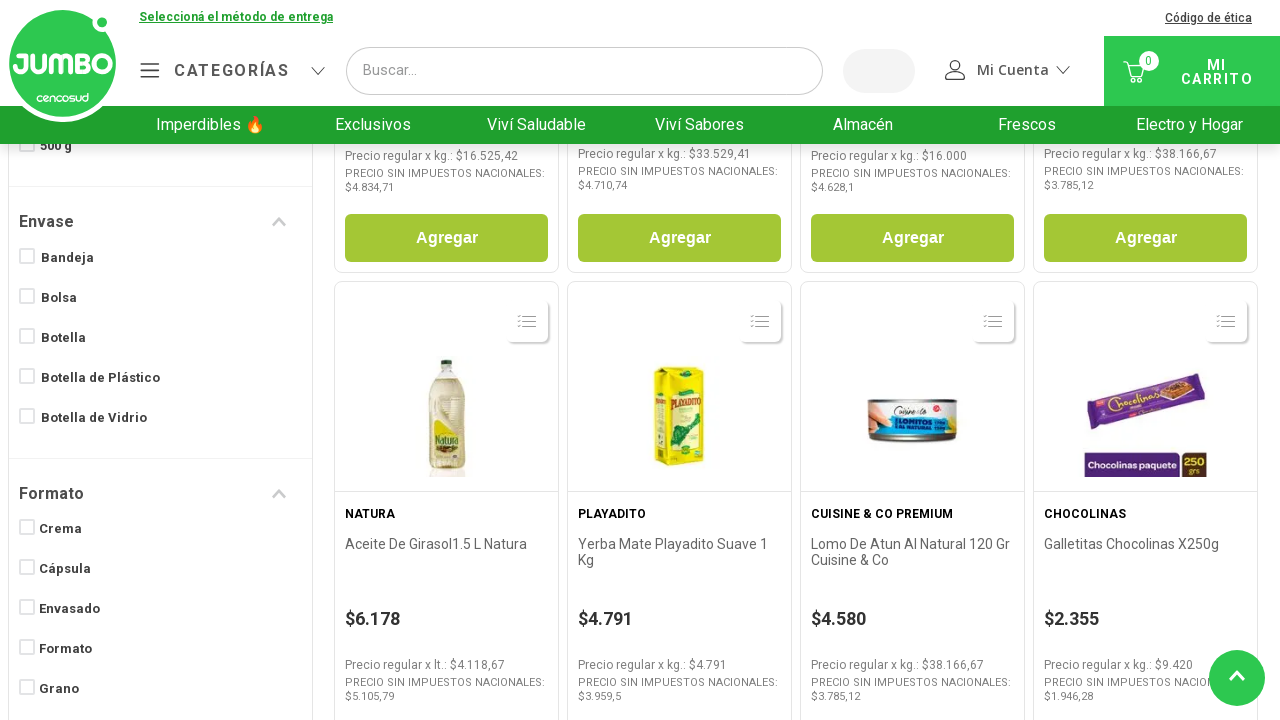

Scrolled down by 50 pixels
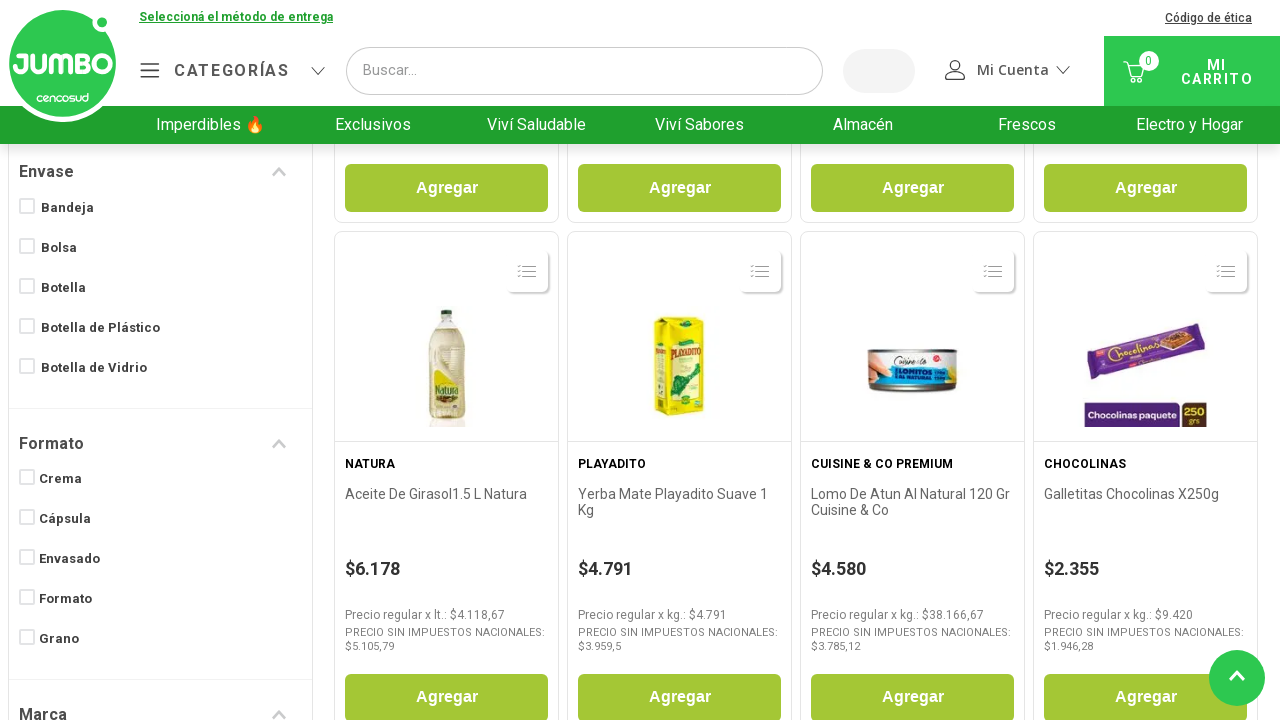

Waited 100ms for products to load
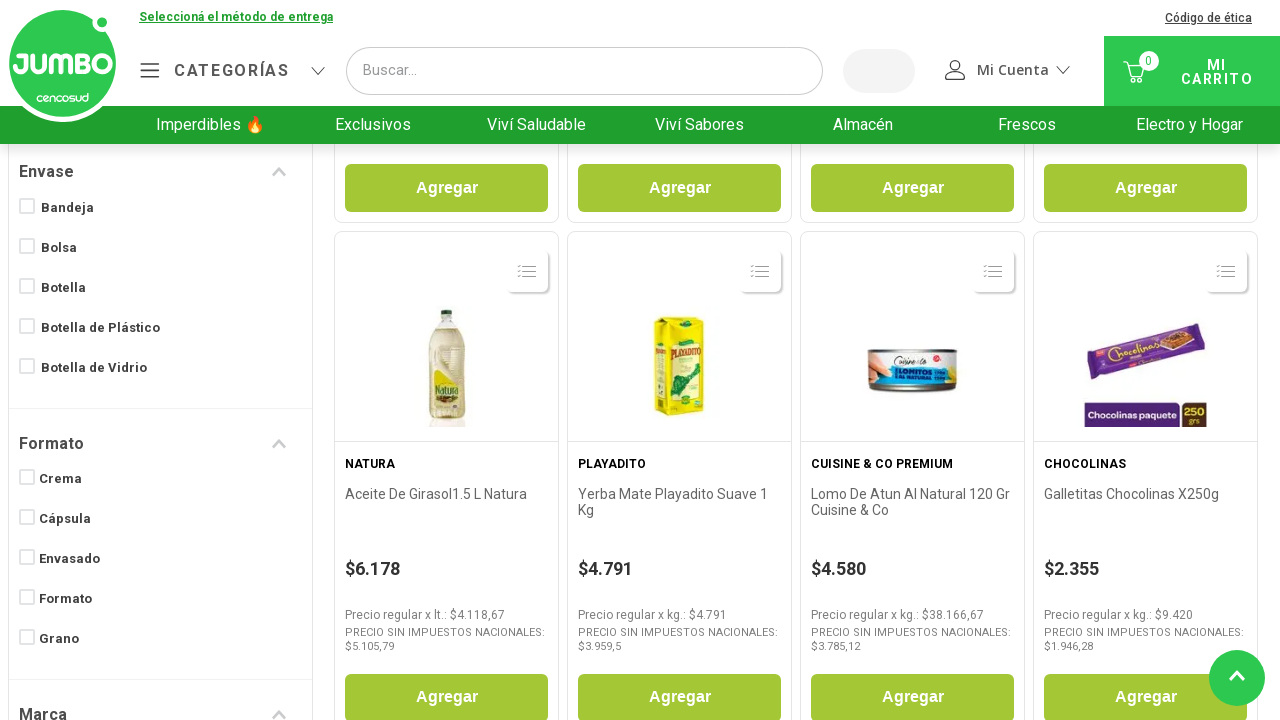

Checked scroll position - current: 1920px, page height: 4253px
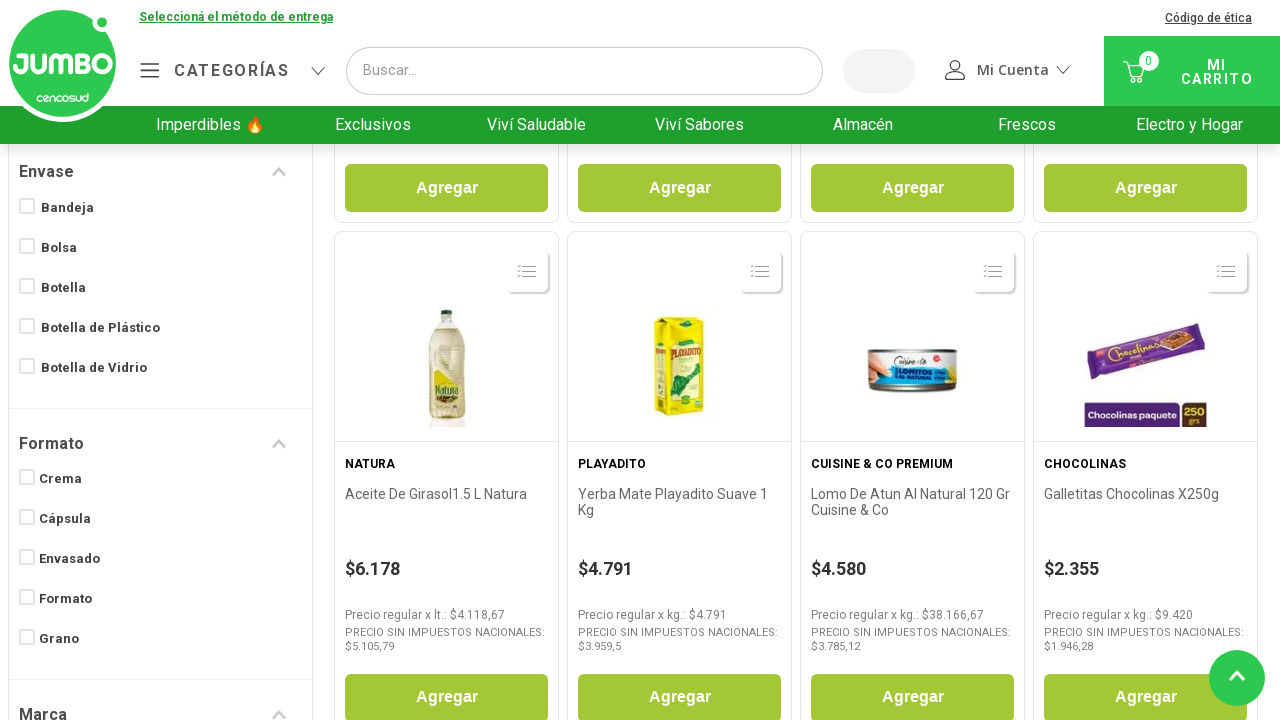

Scrolled down by 50 pixels
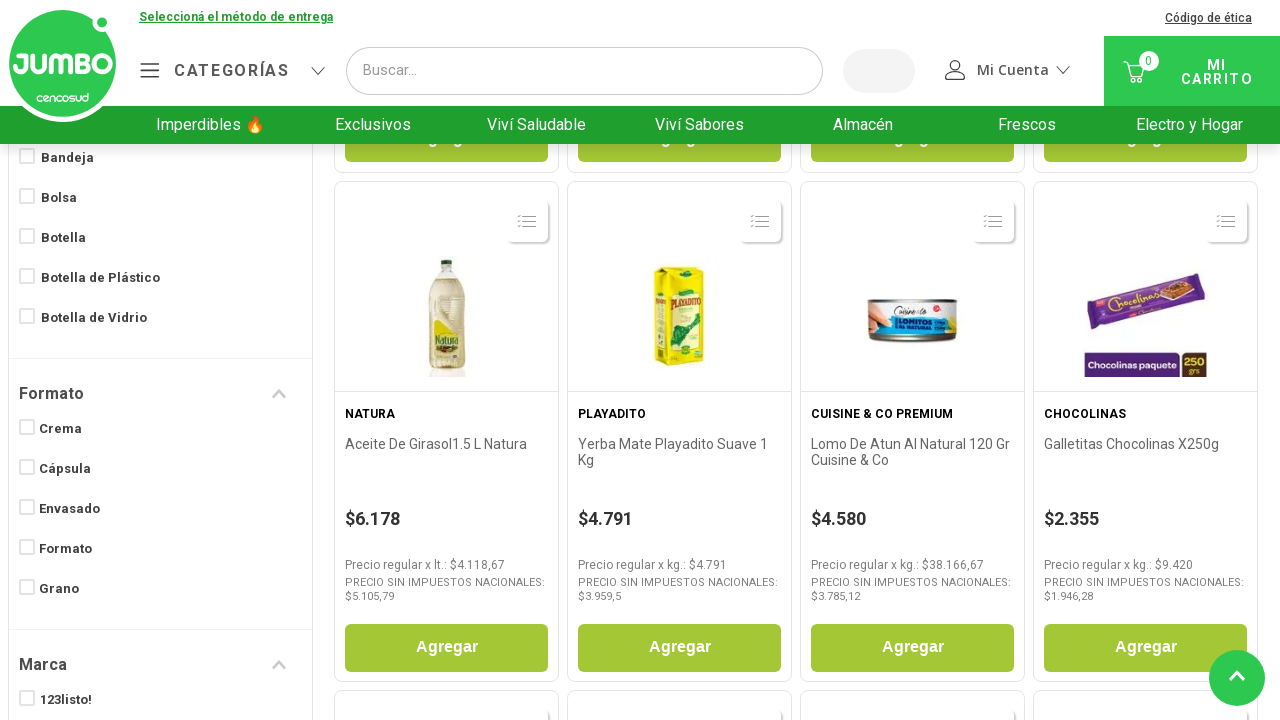

Waited 100ms for products to load
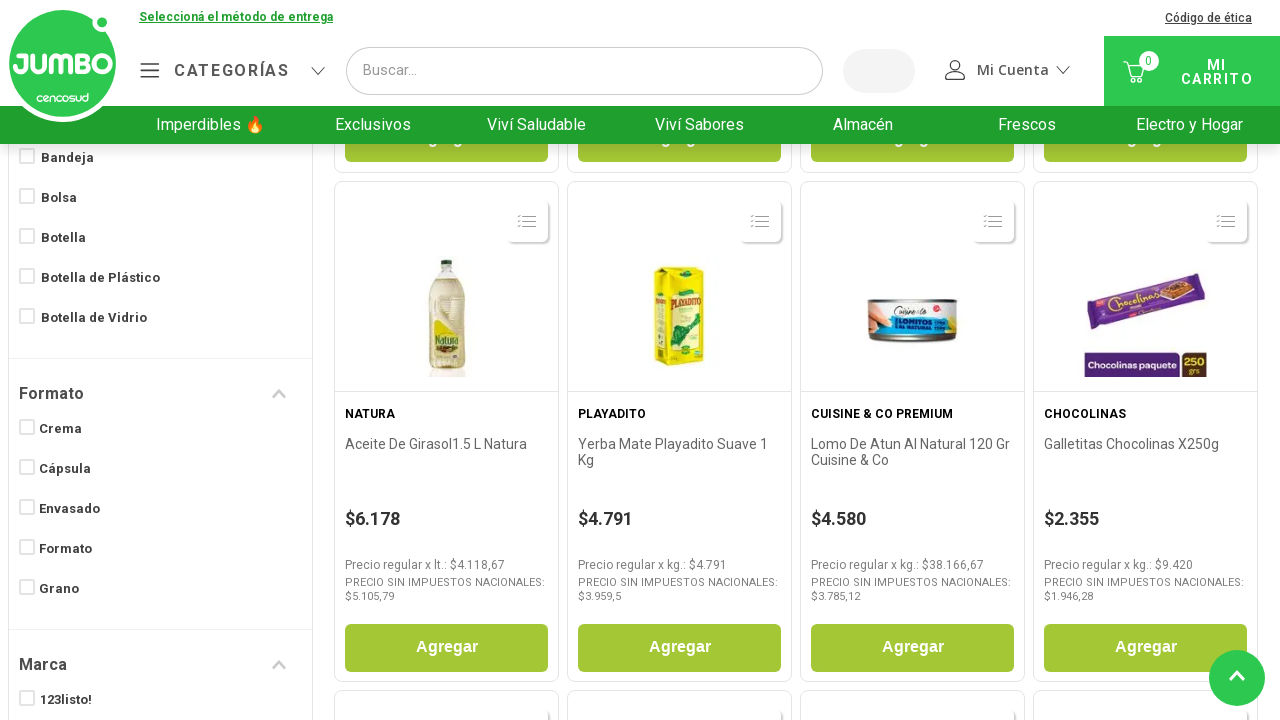

Checked scroll position - current: 1970px, page height: 4253px
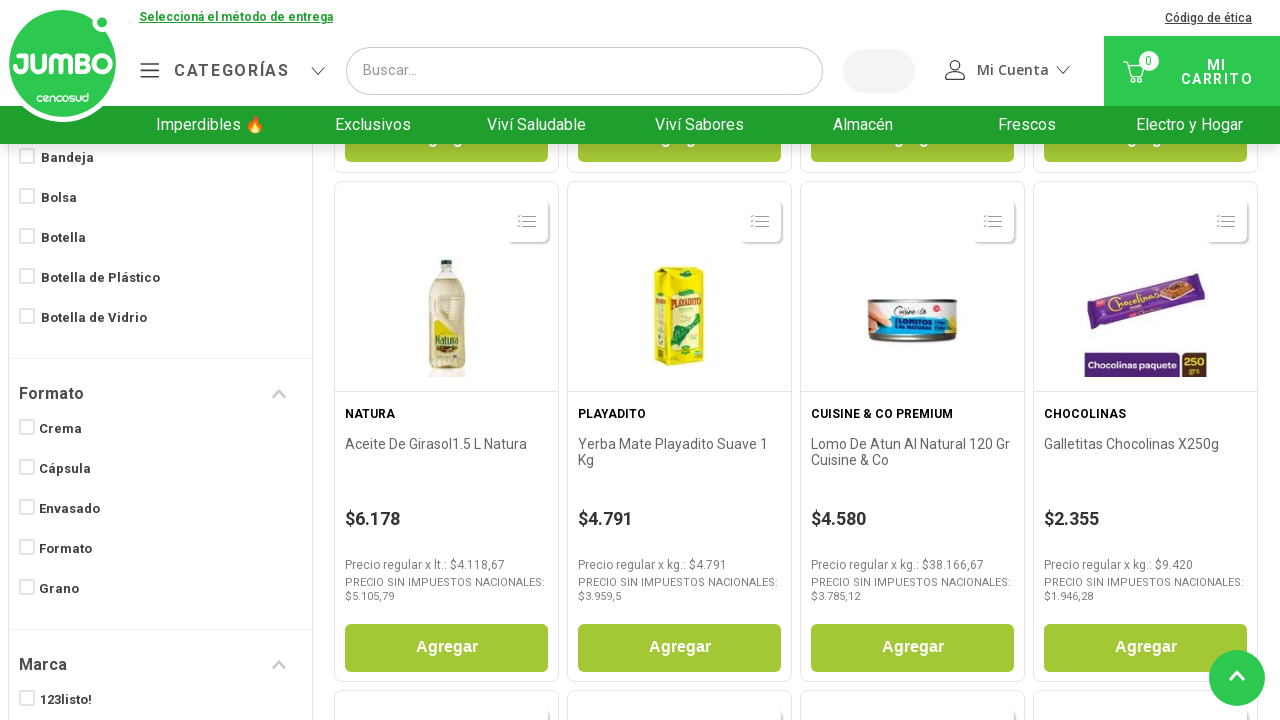

Scrolled down by 50 pixels
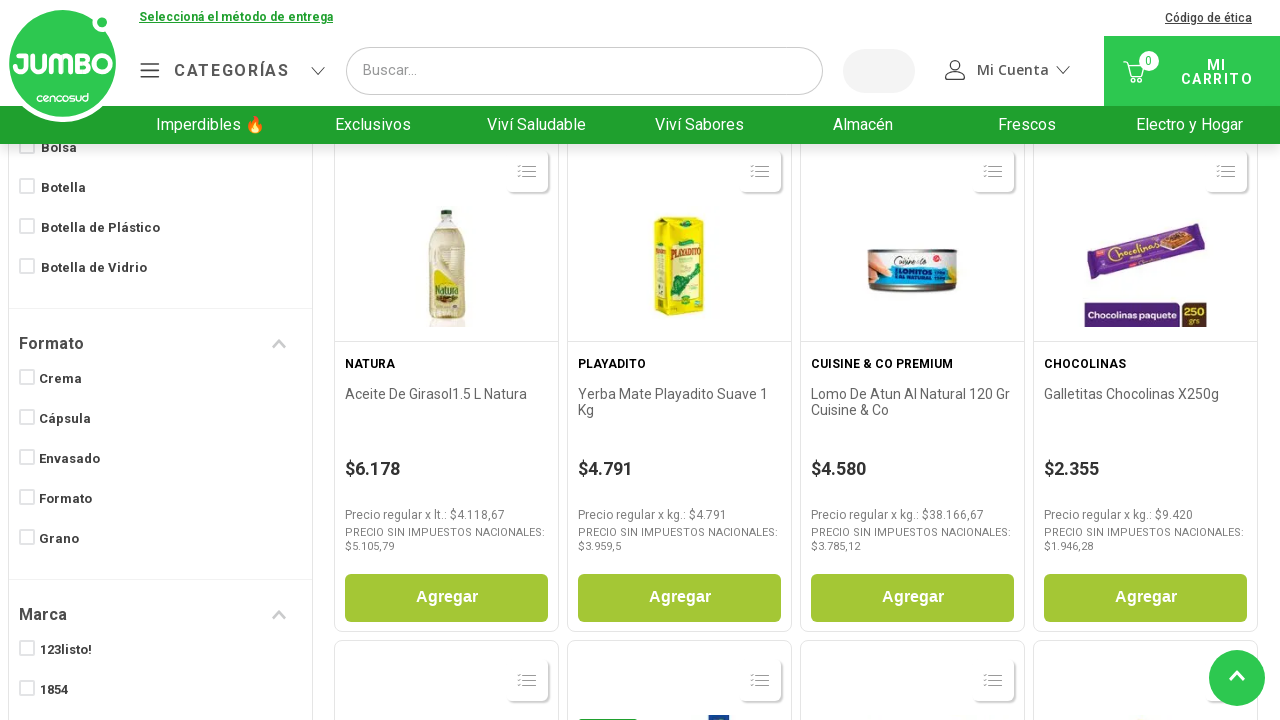

Waited 100ms for products to load
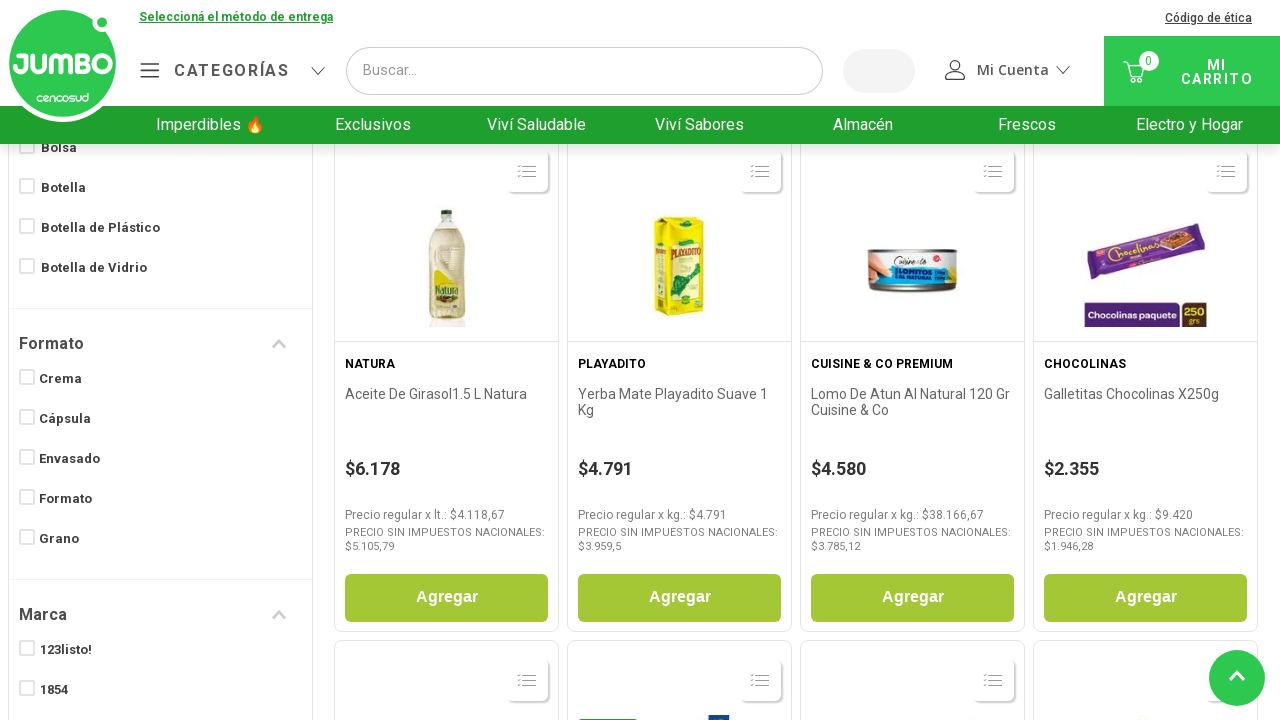

Checked scroll position - current: 2020px, page height: 4253px
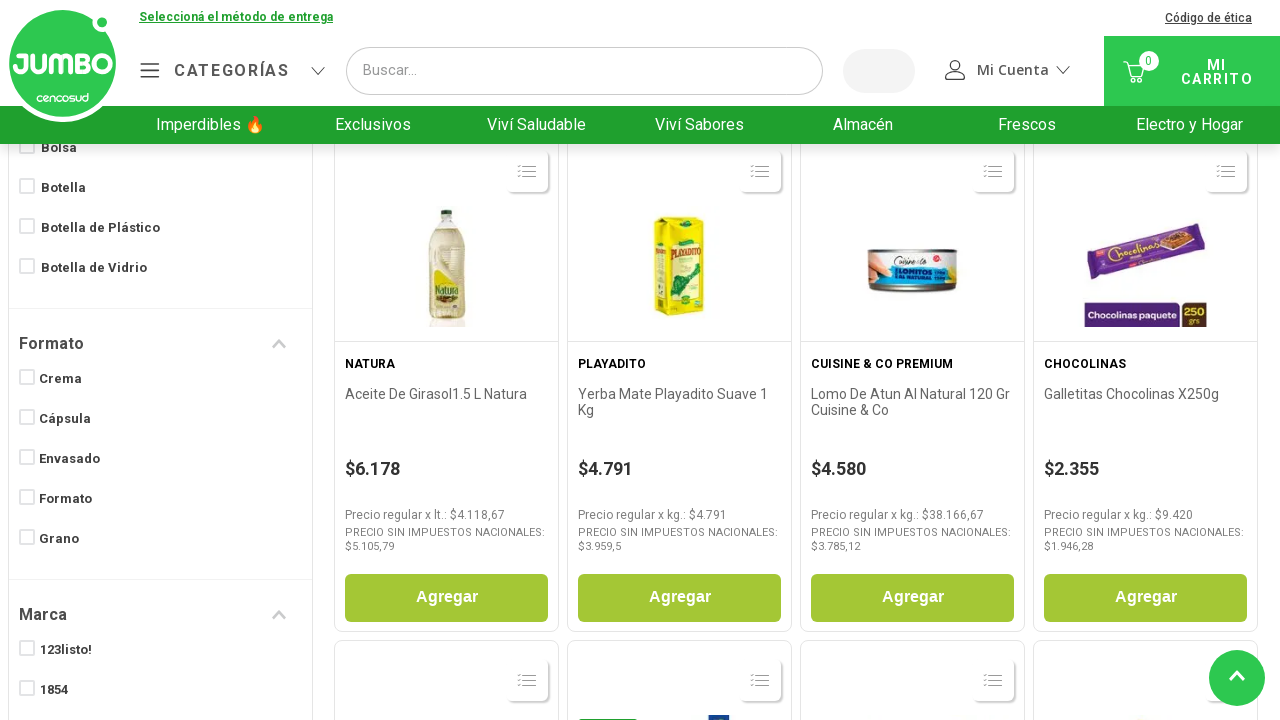

Scrolled down by 50 pixels
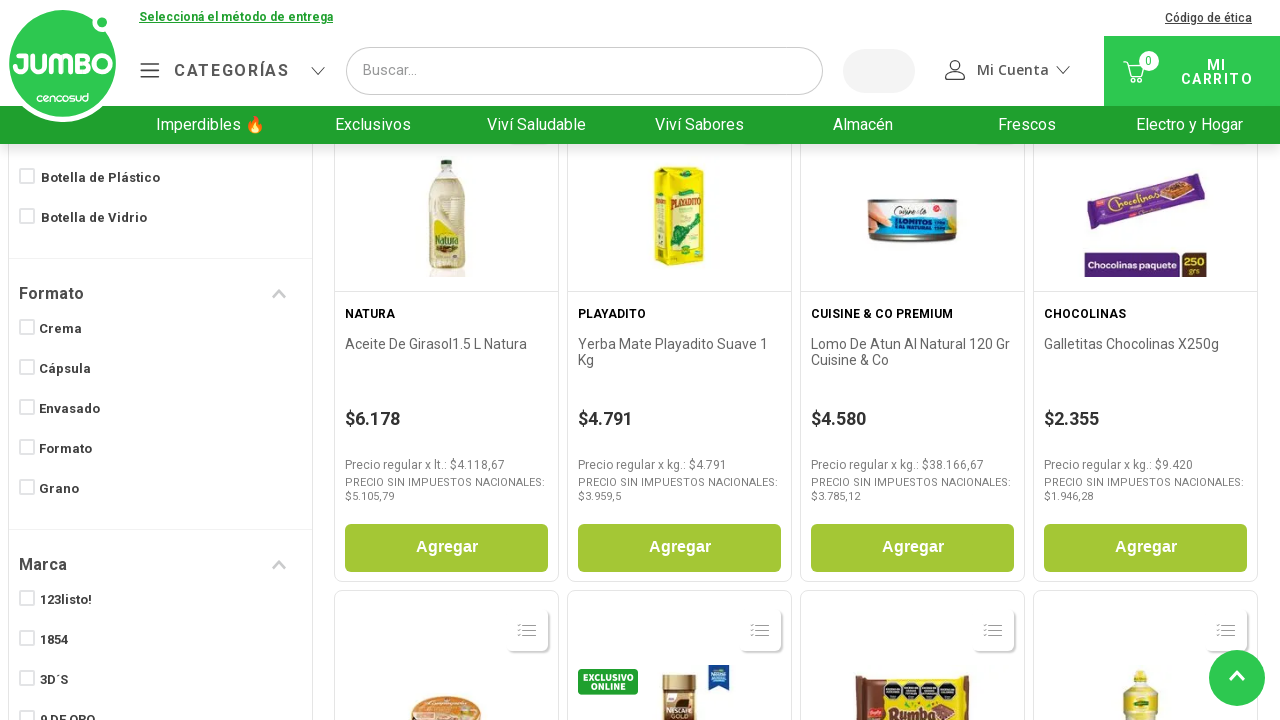

Waited 100ms for products to load
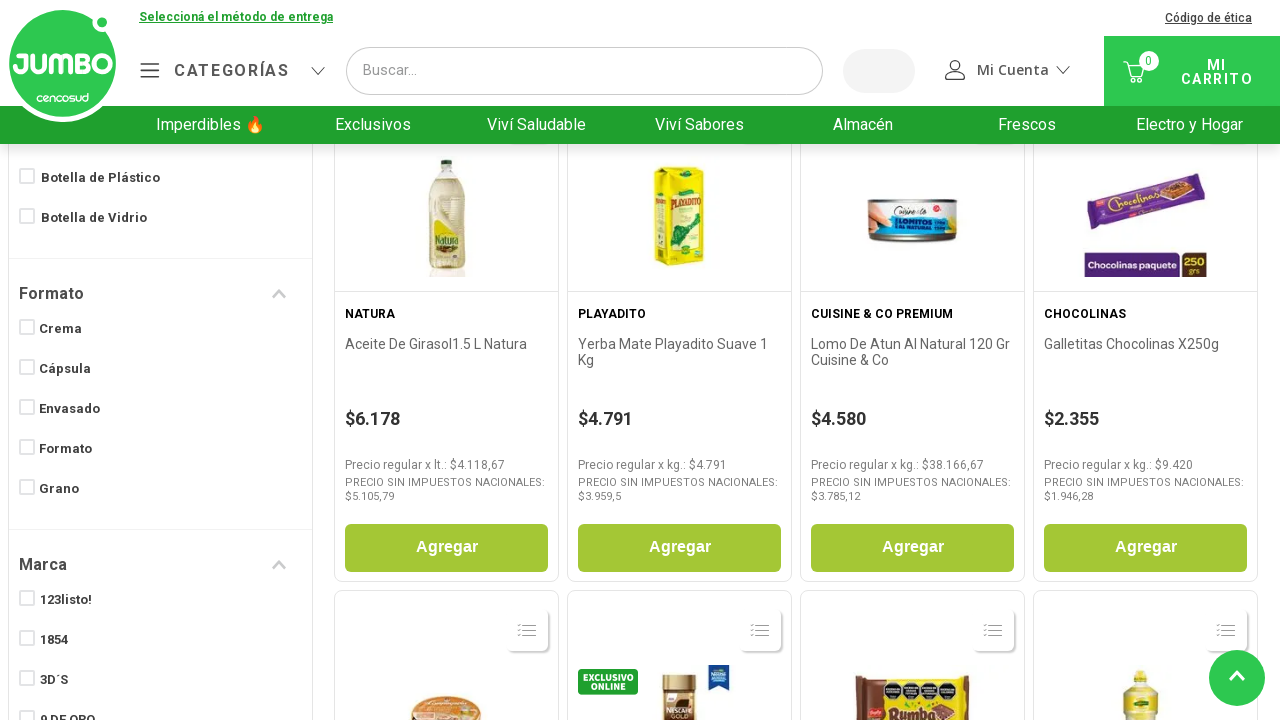

Checked scroll position - current: 2070px, page height: 4253px
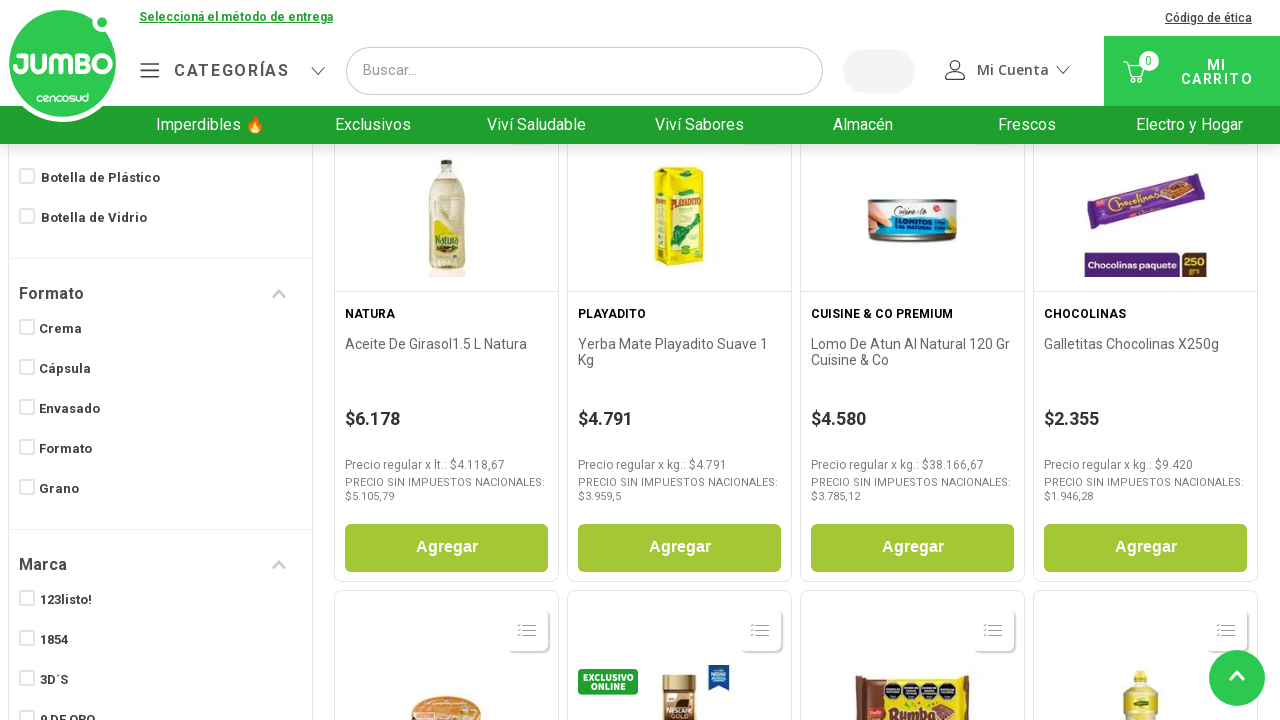

Scrolled down by 50 pixels
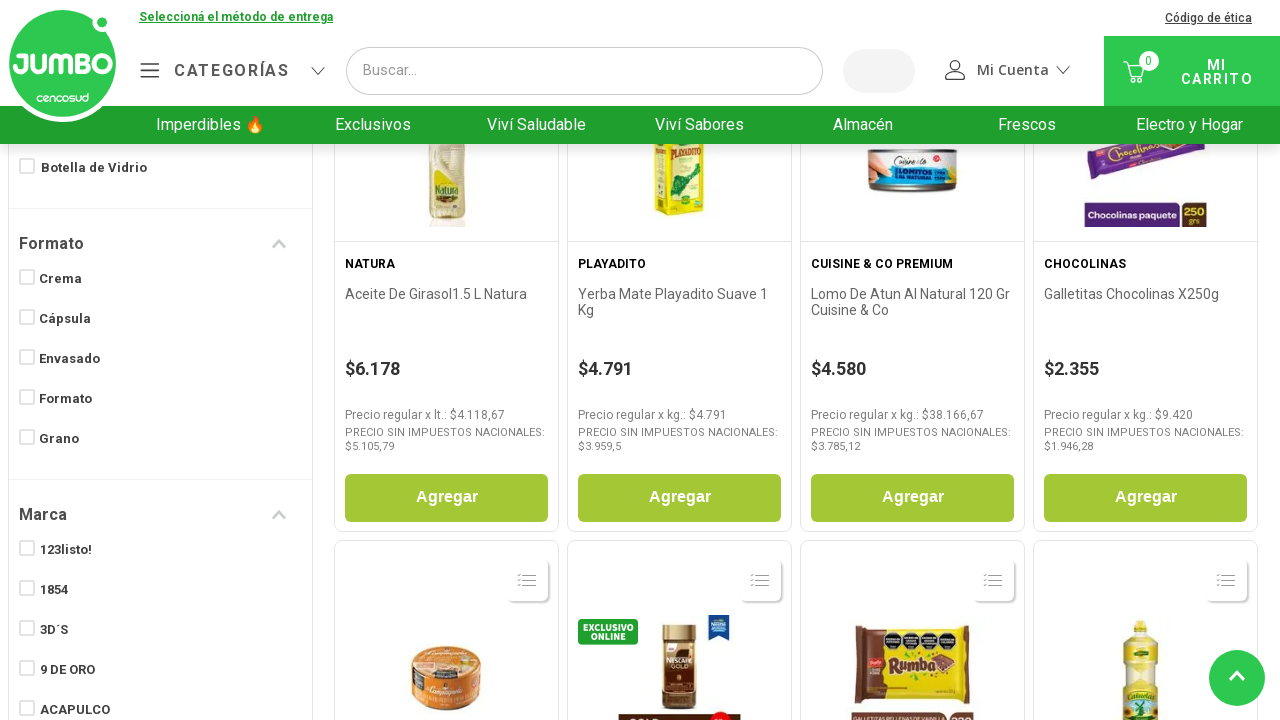

Waited 100ms for products to load
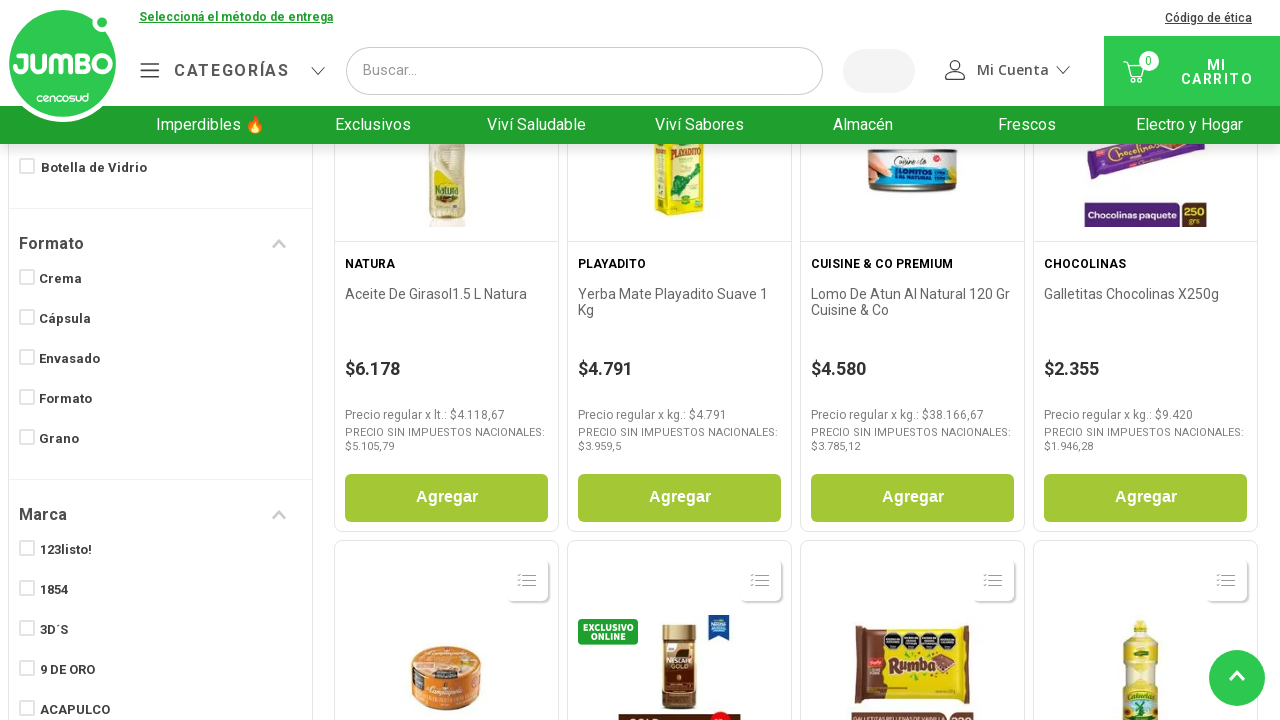

Checked scroll position - current: 2120px, page height: 4253px
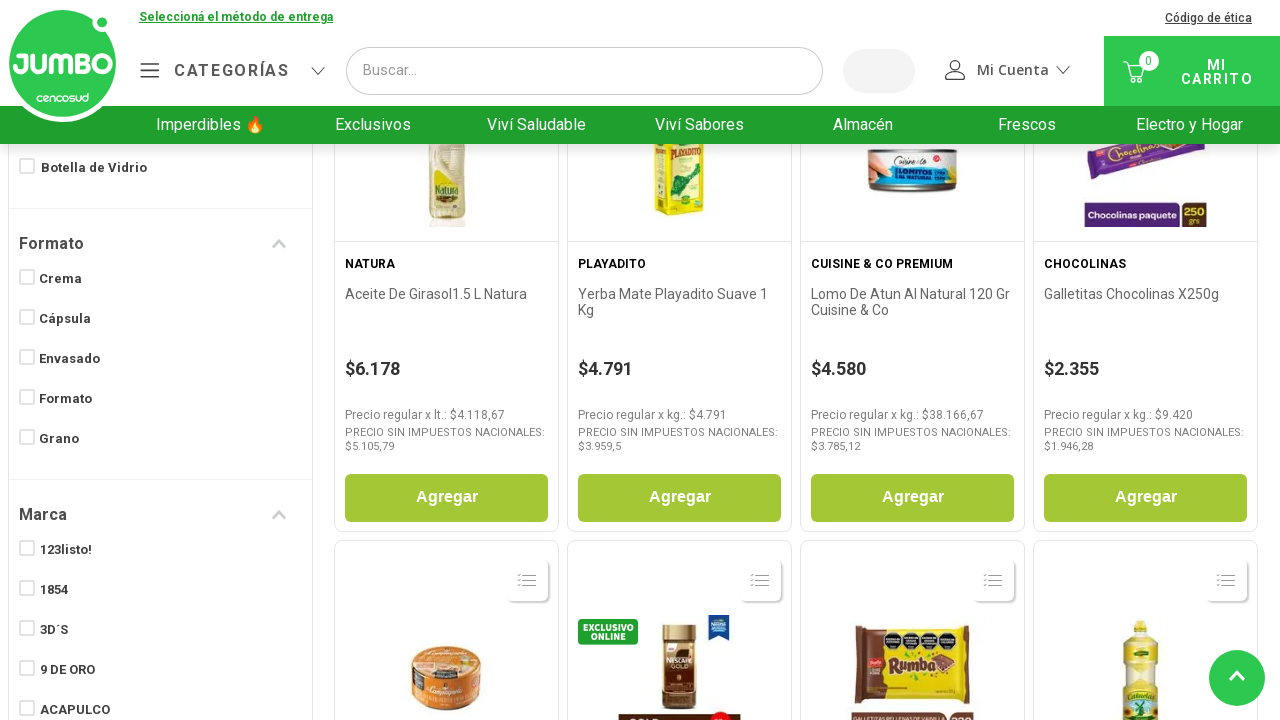

Scrolled down by 50 pixels
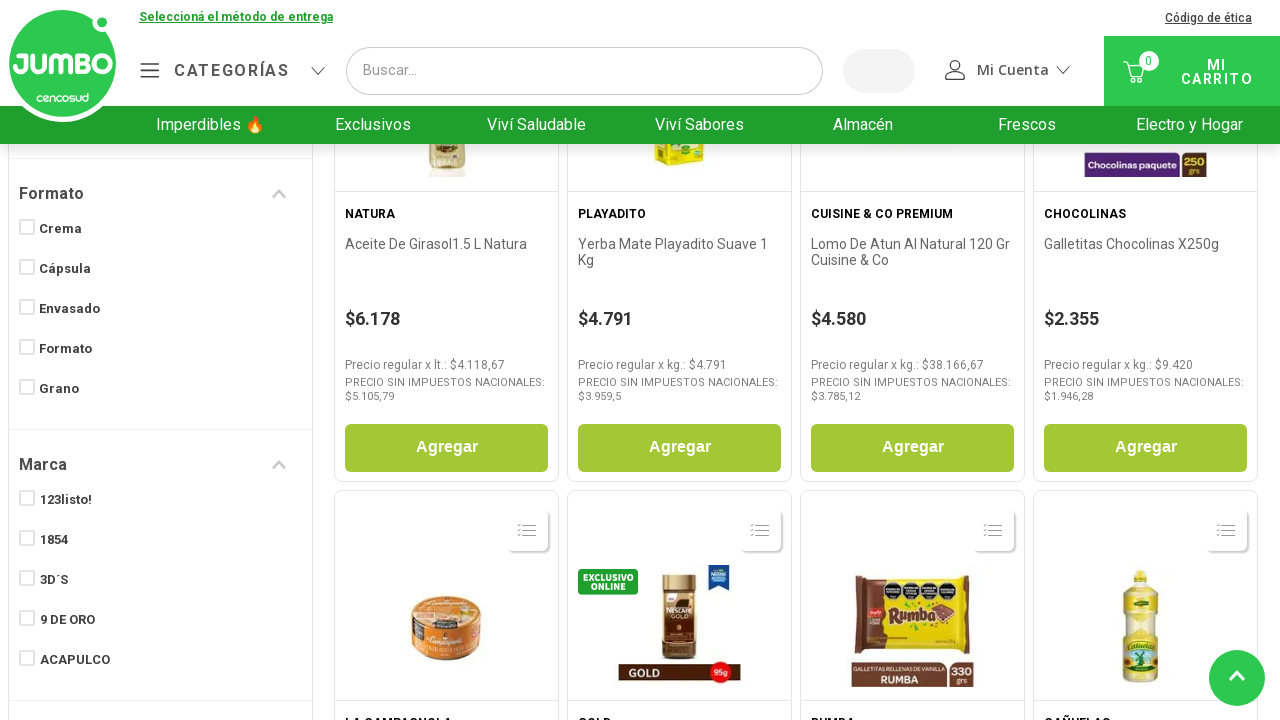

Waited 100ms for products to load
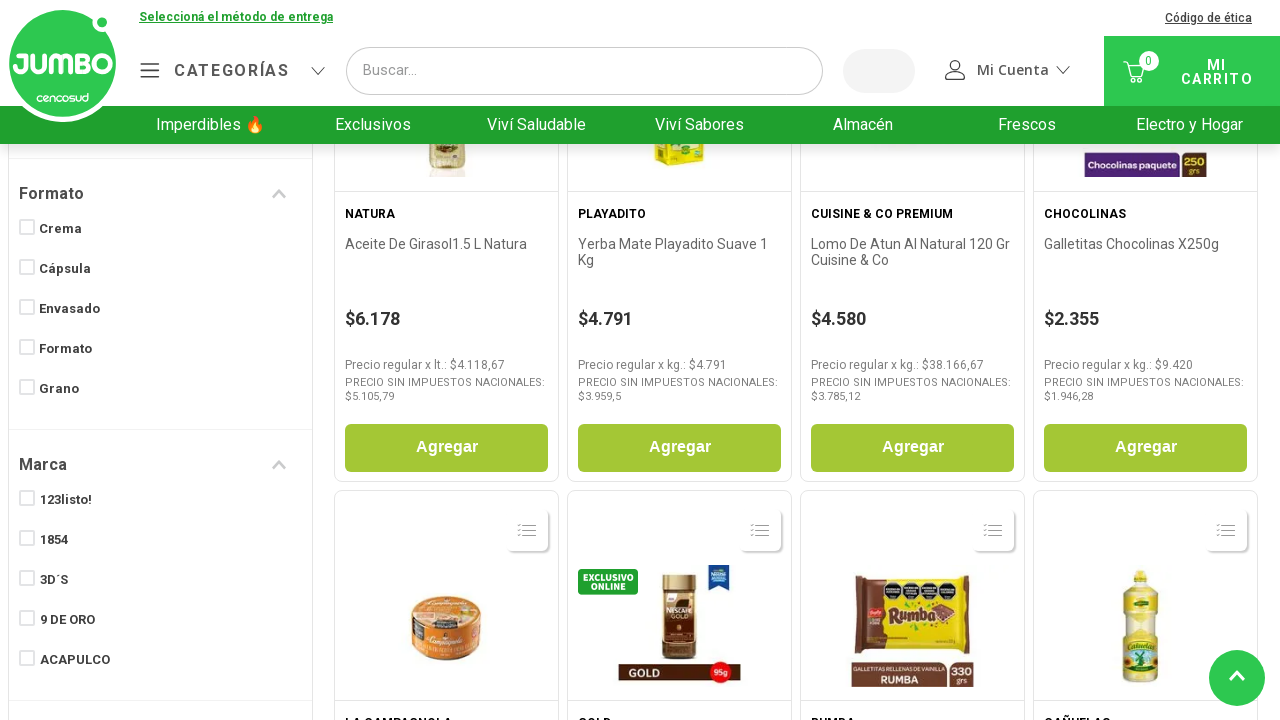

Checked scroll position - current: 2170px, page height: 4253px
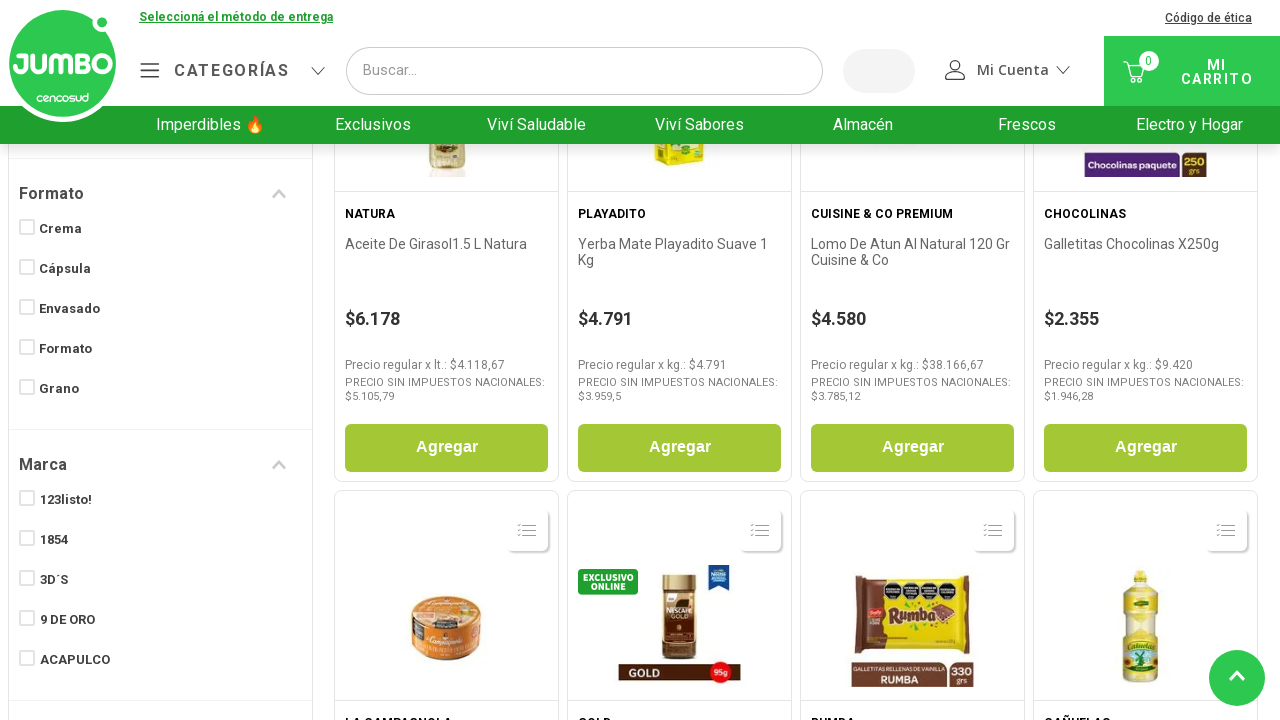

Scrolled down by 50 pixels
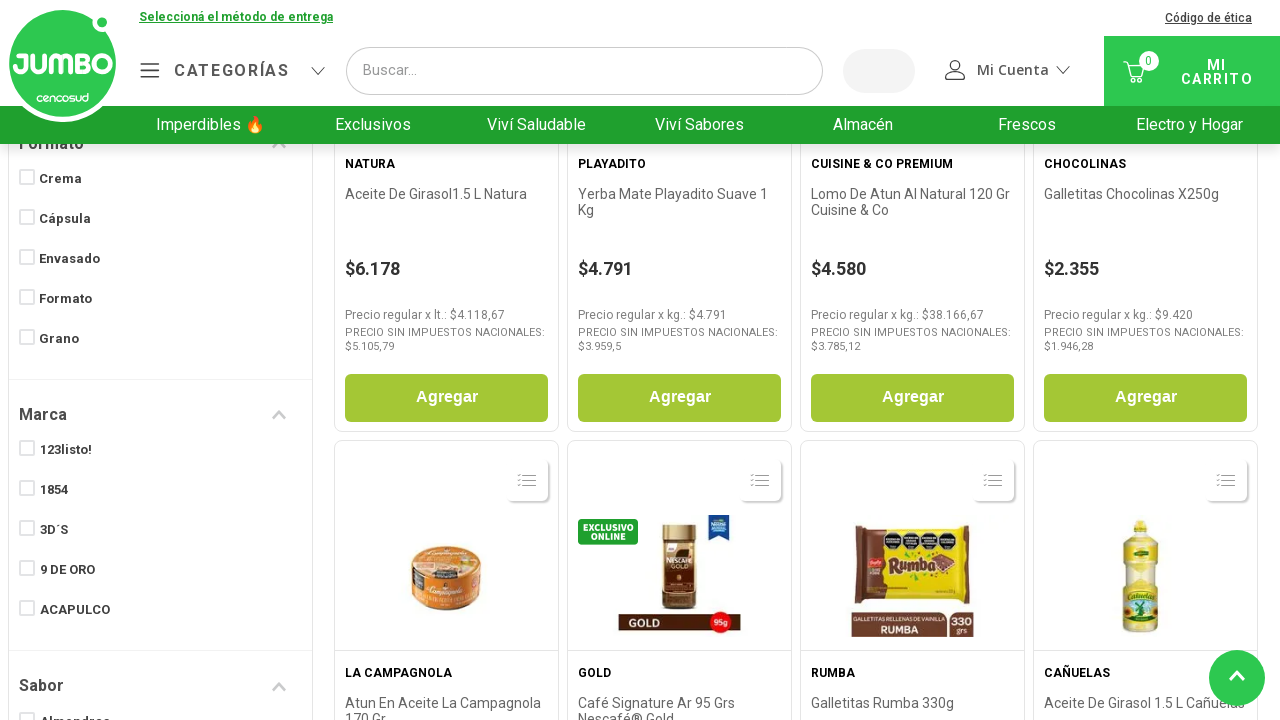

Waited 100ms for products to load
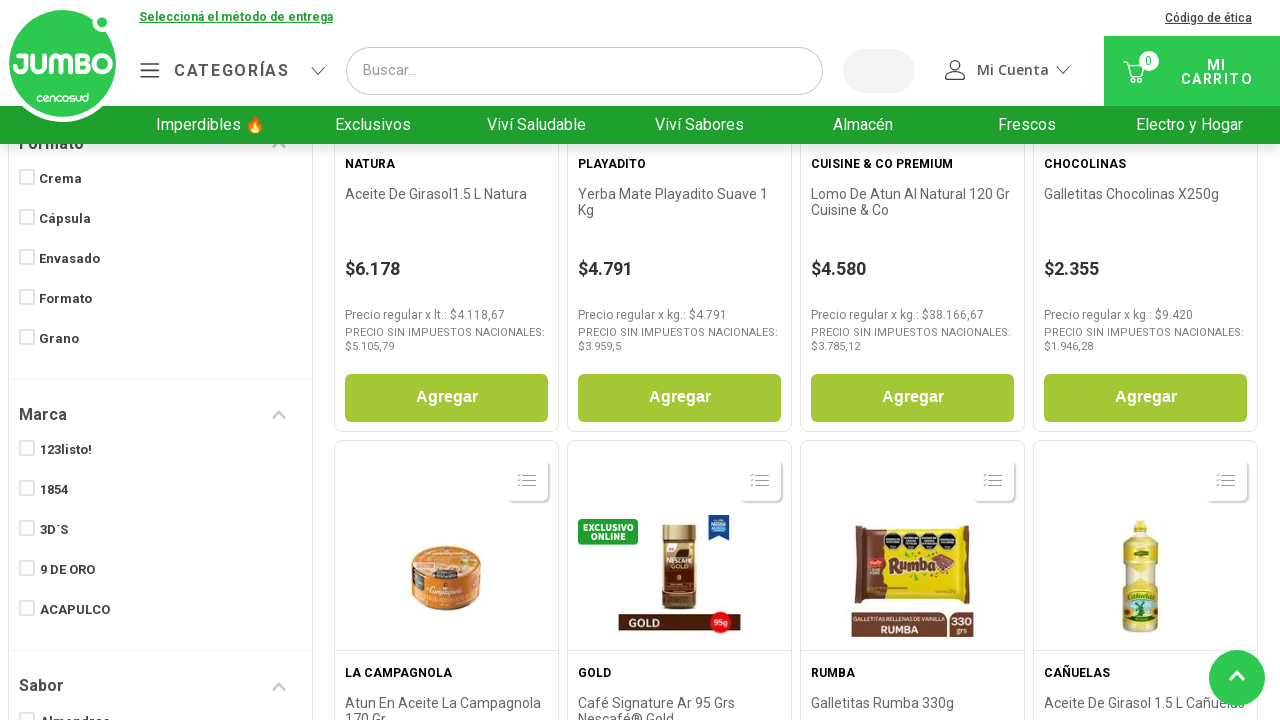

Checked scroll position - current: 2220px, page height: 4253px
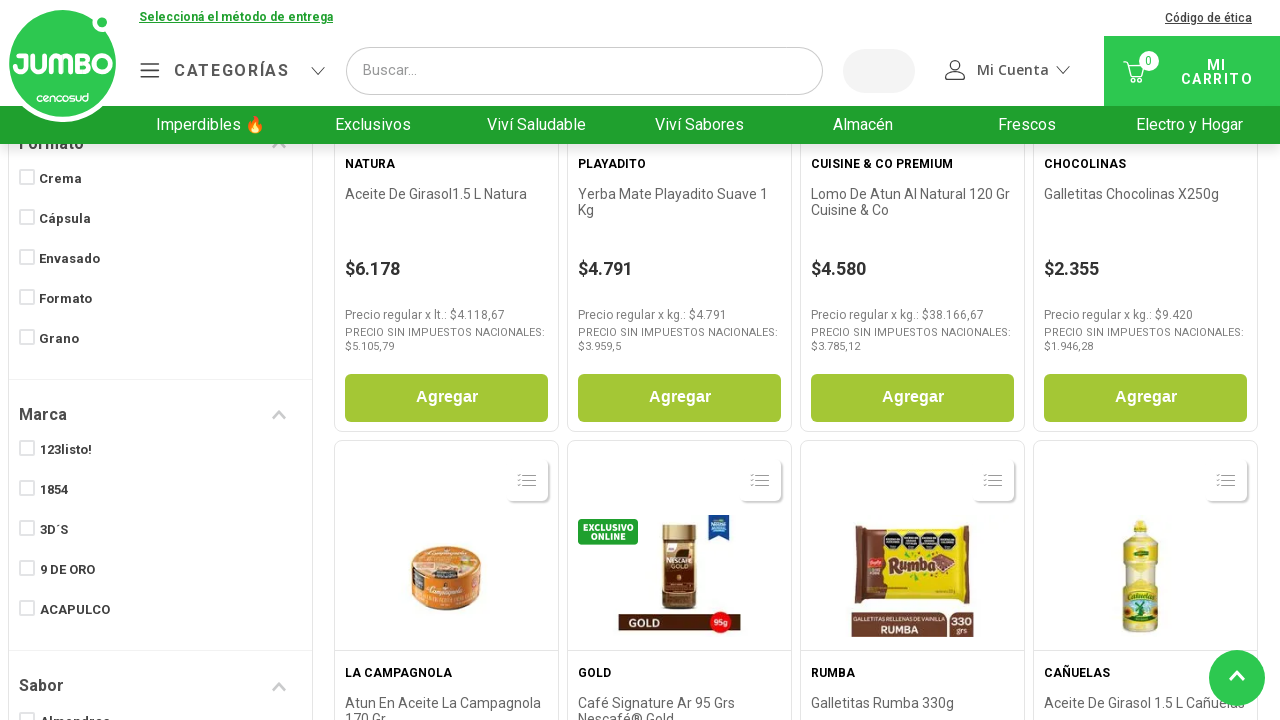

Scrolled down by 50 pixels
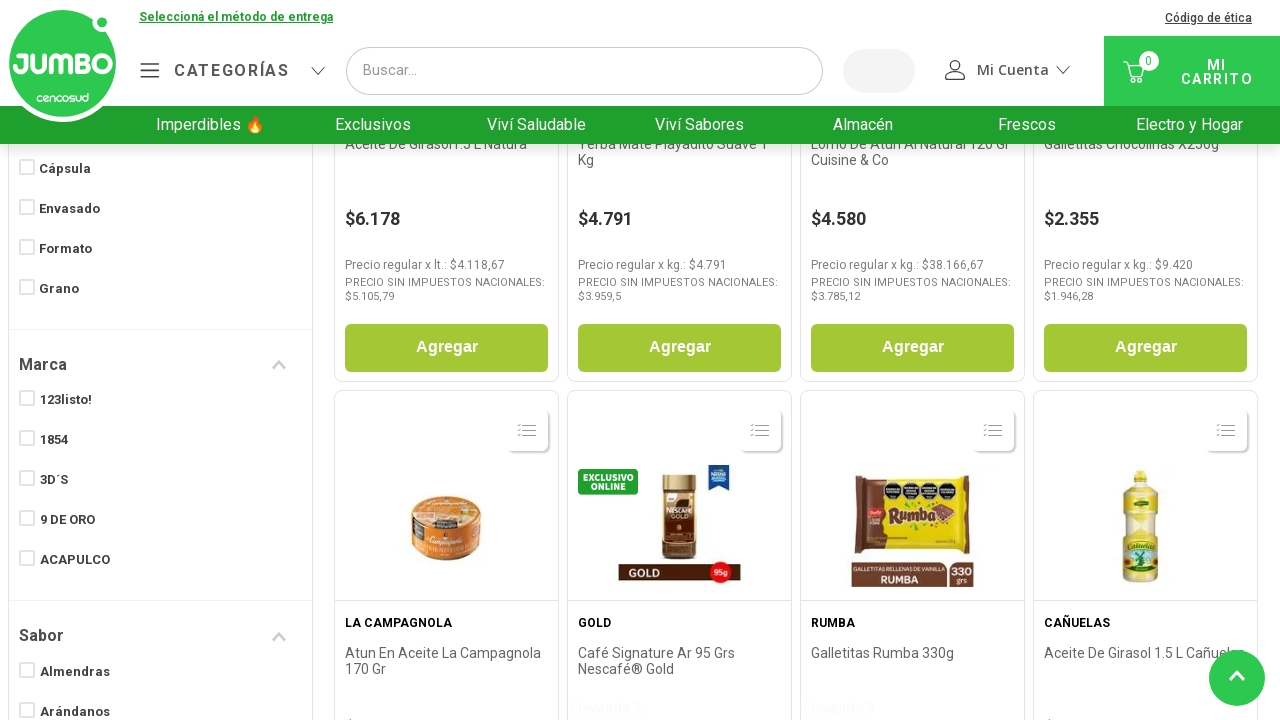

Waited 100ms for products to load
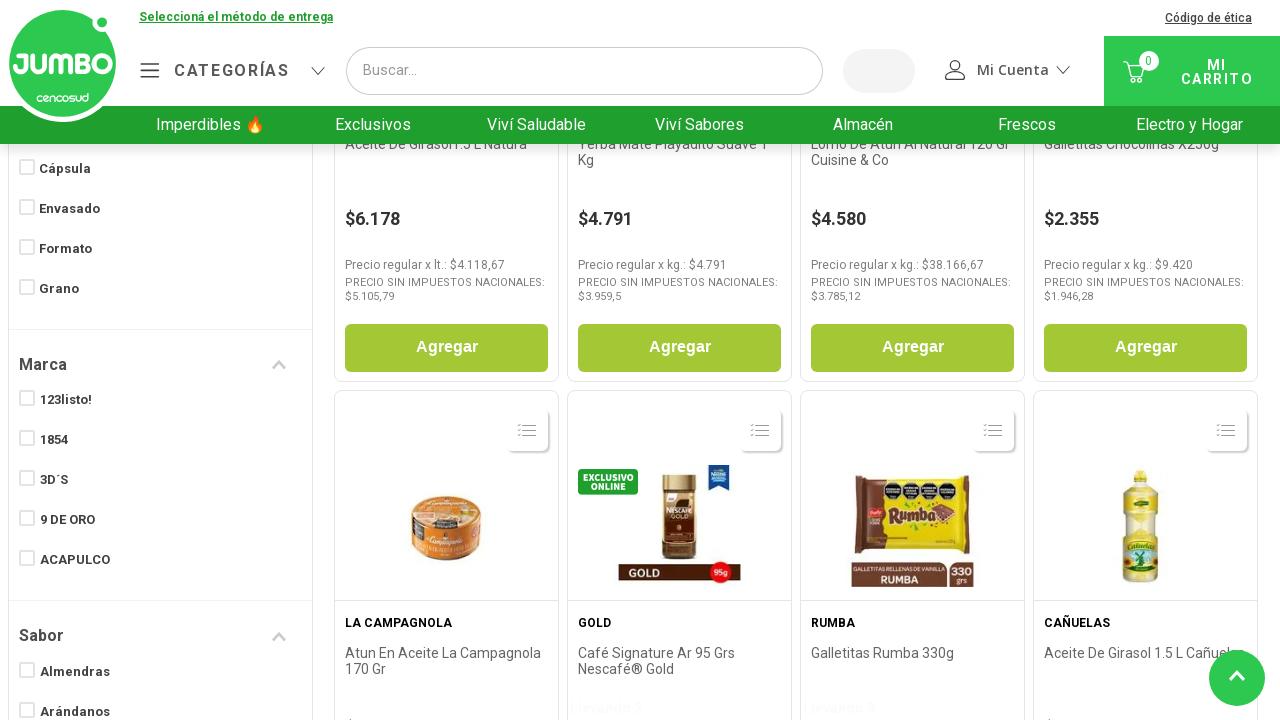

Checked scroll position - current: 2270px, page height: 4253px
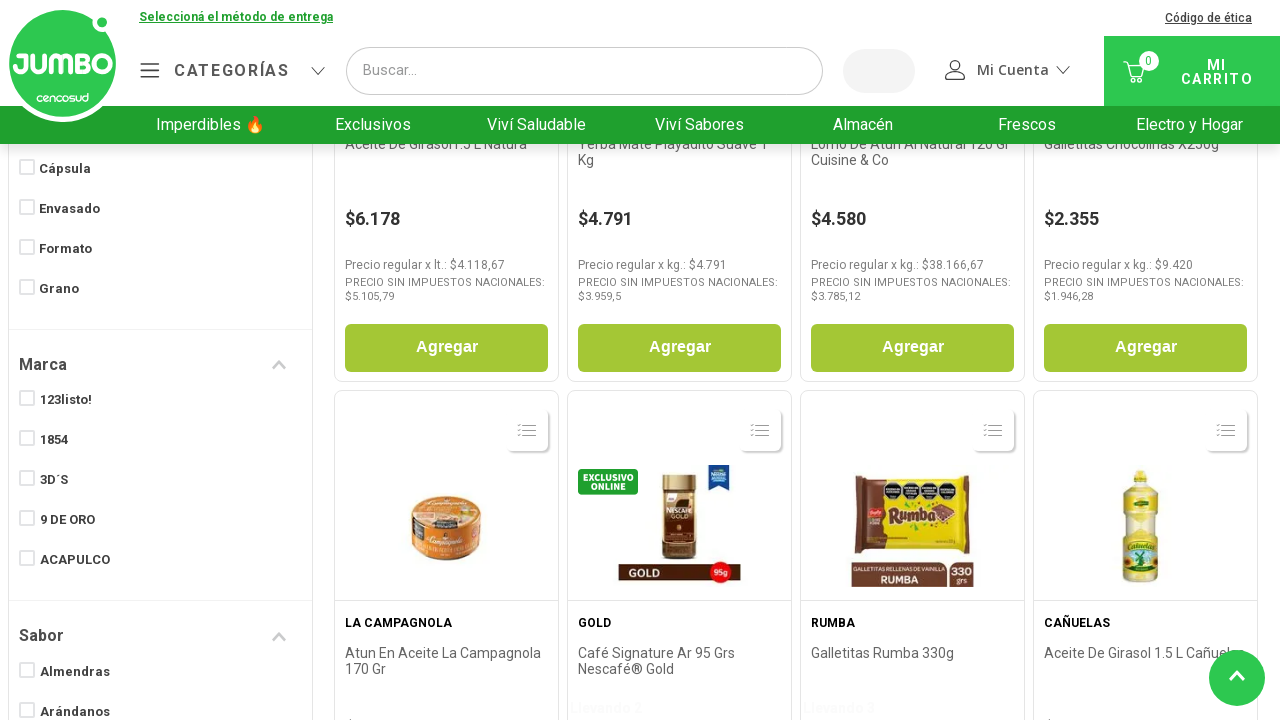

Scrolled down by 50 pixels
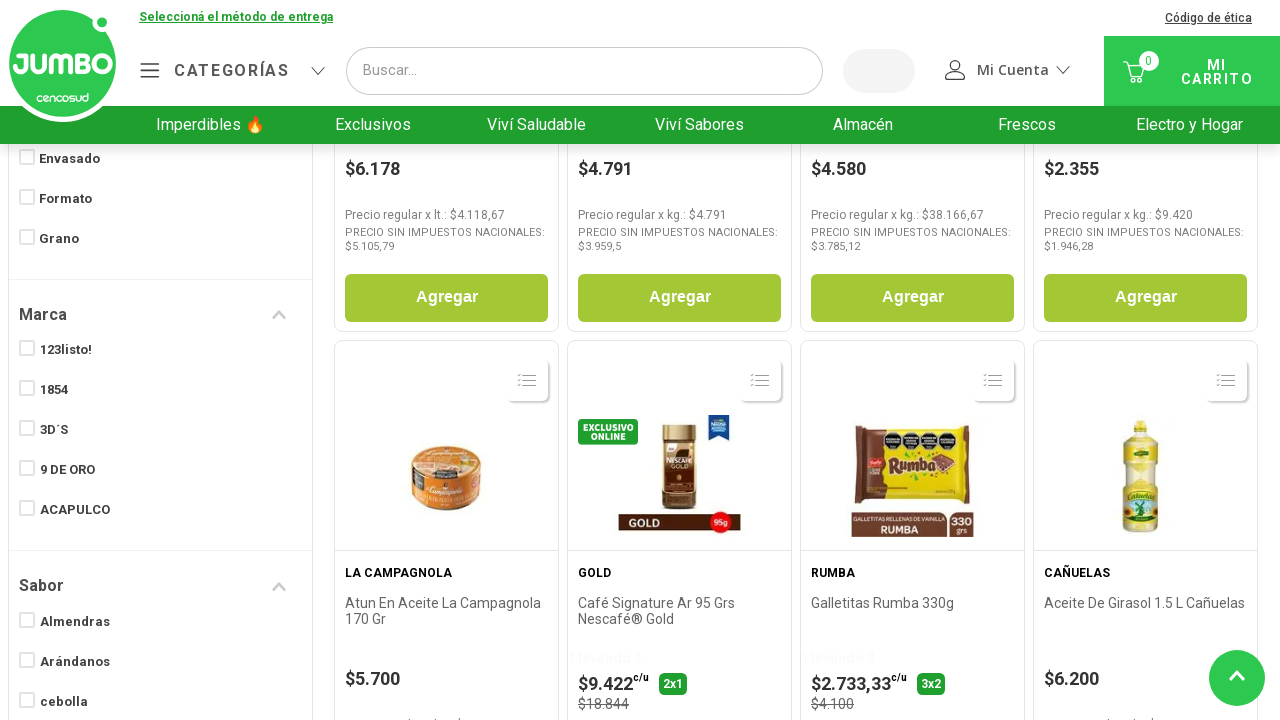

Waited 100ms for products to load
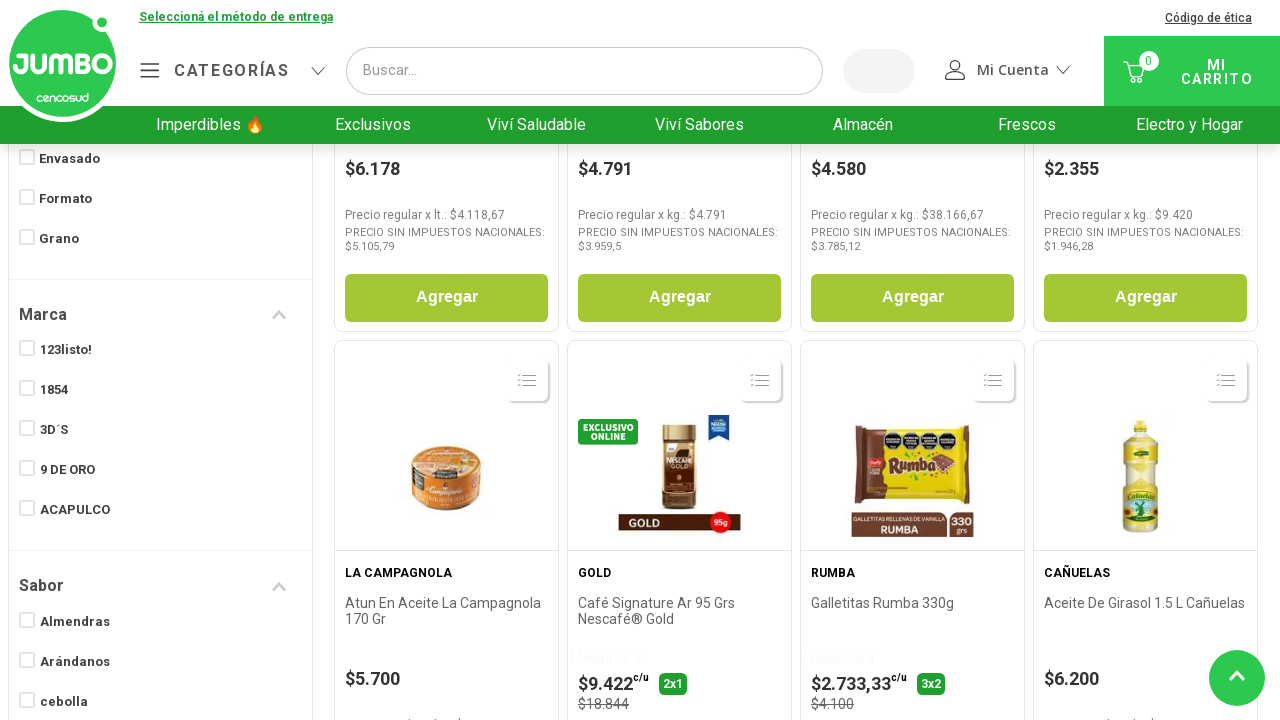

Checked scroll position - current: 2320px, page height: 4253px
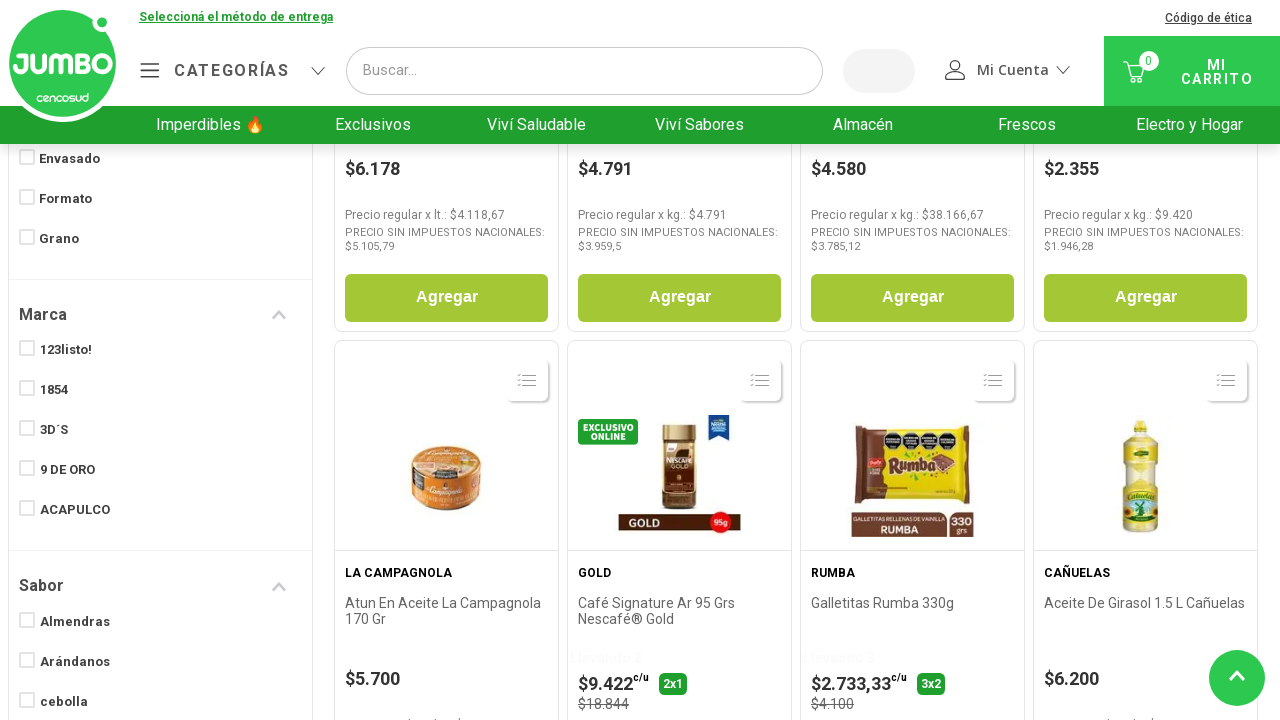

Scrolled down by 50 pixels
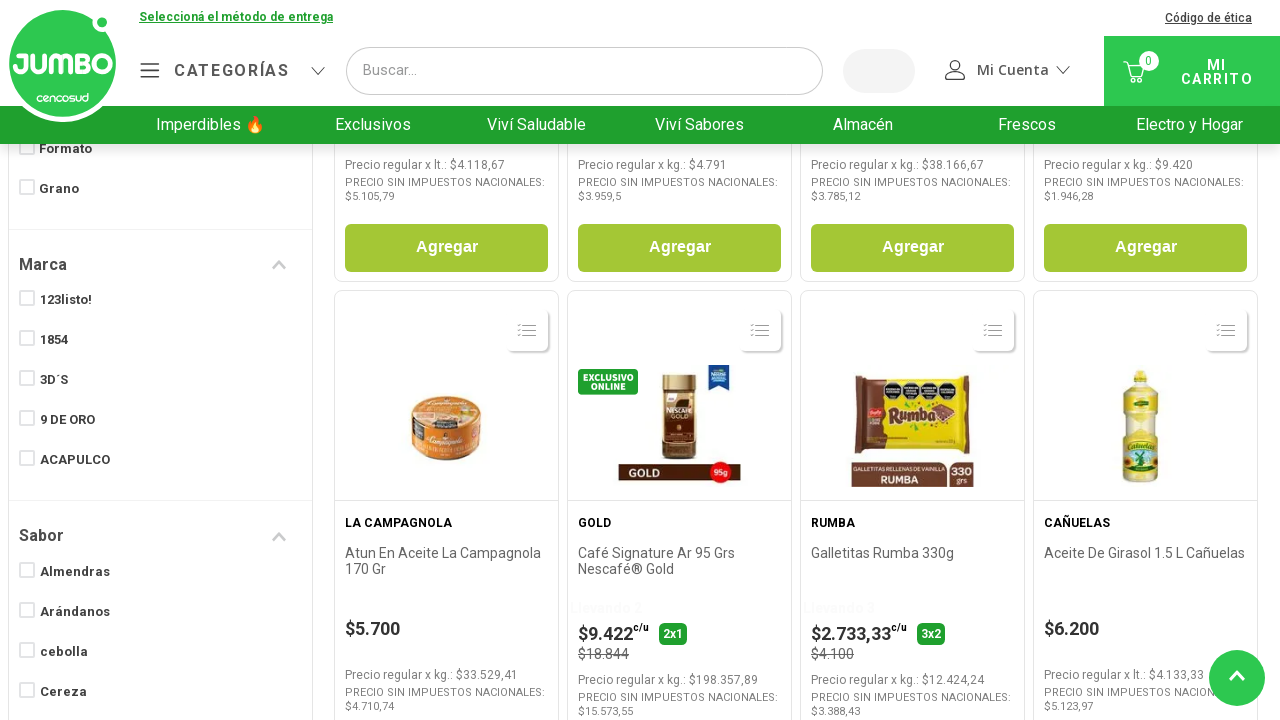

Waited 100ms for products to load
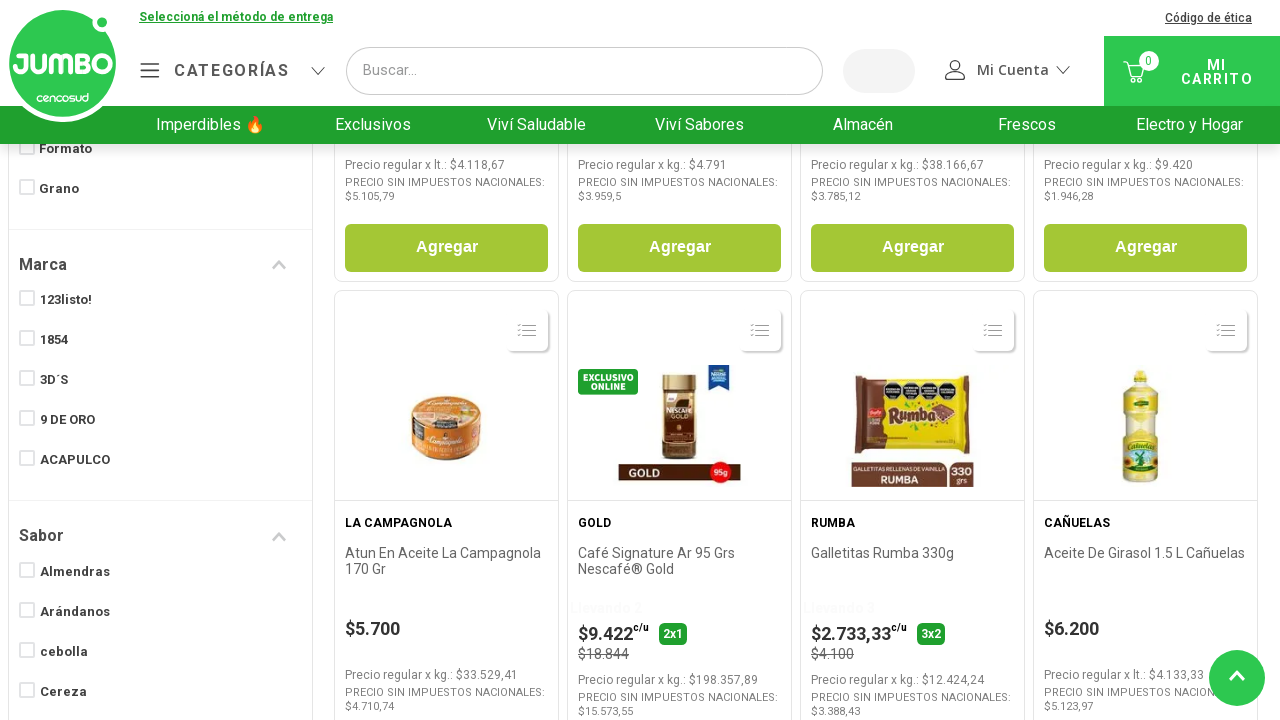

Checked scroll position - current: 2370px, page height: 4253px
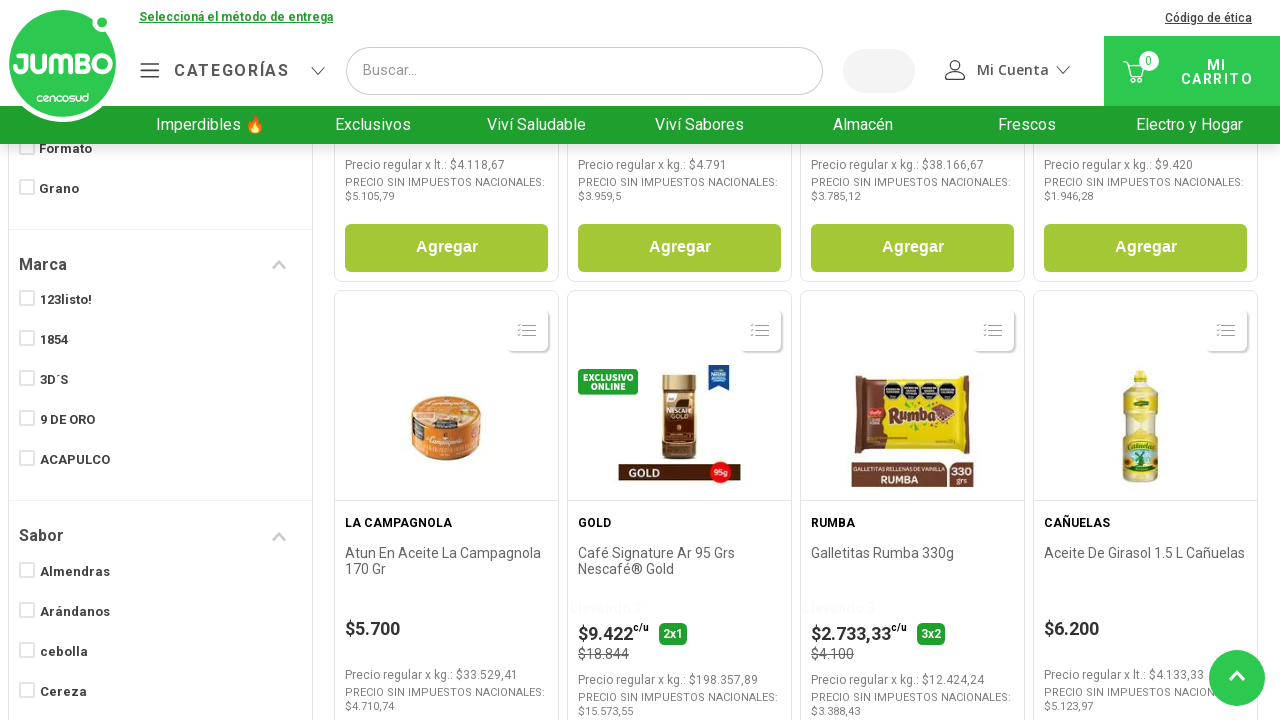

Scrolled down by 50 pixels
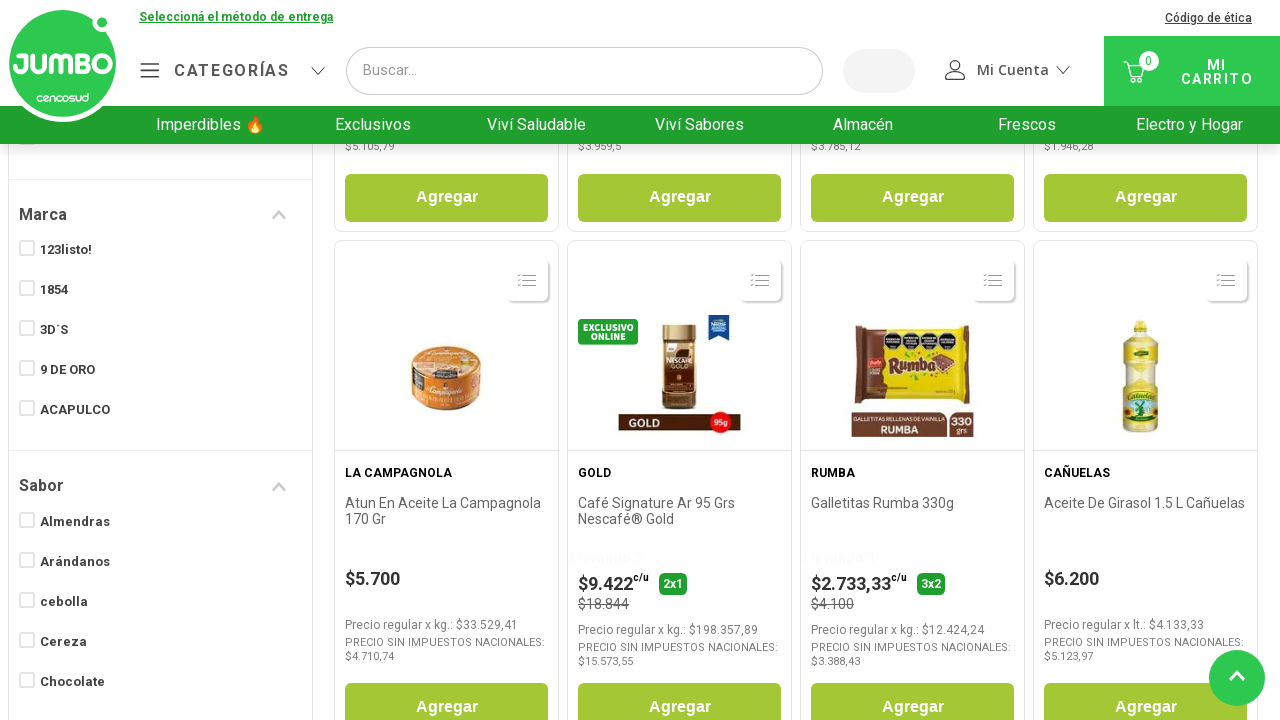

Waited 100ms for products to load
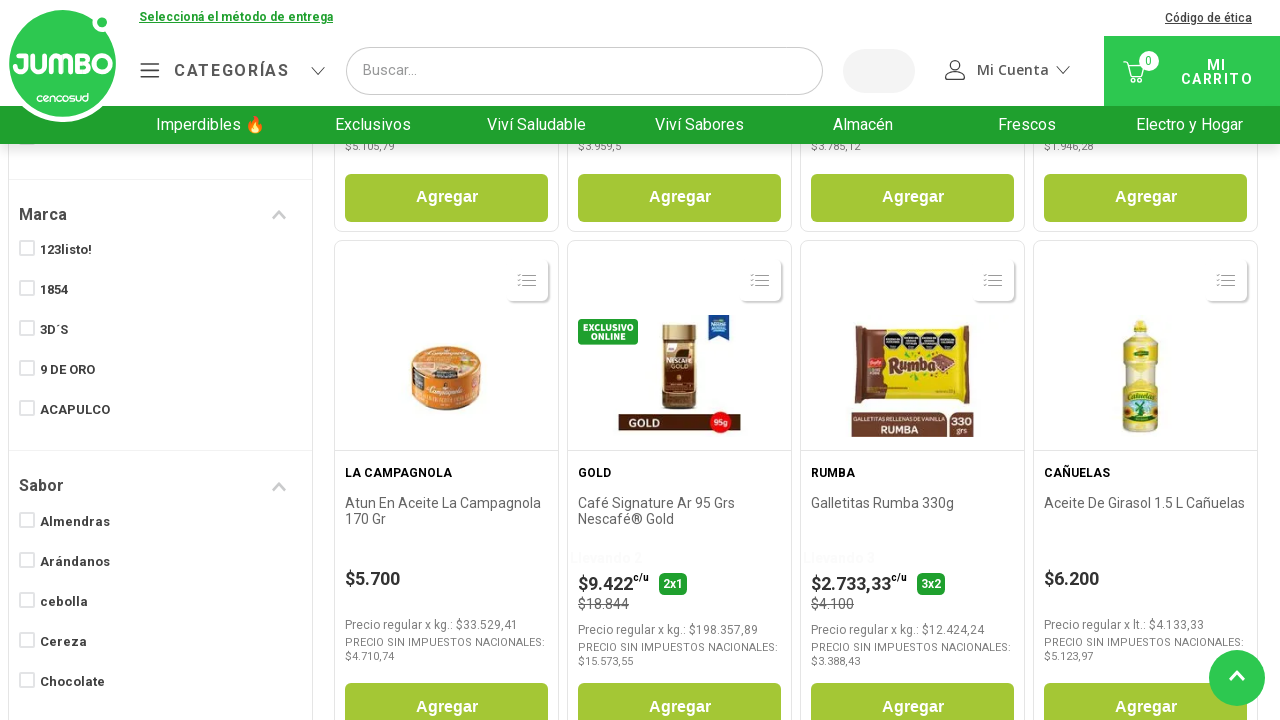

Checked scroll position - current: 2420px, page height: 4253px
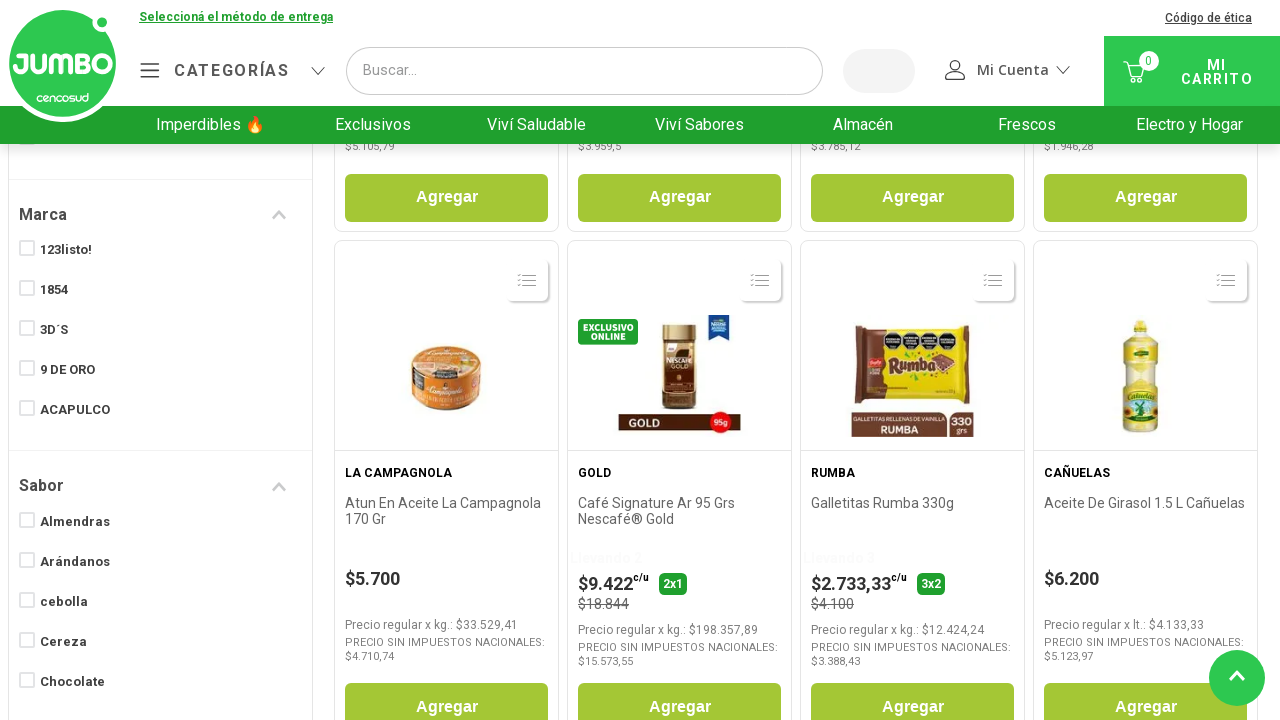

Scrolled down by 50 pixels
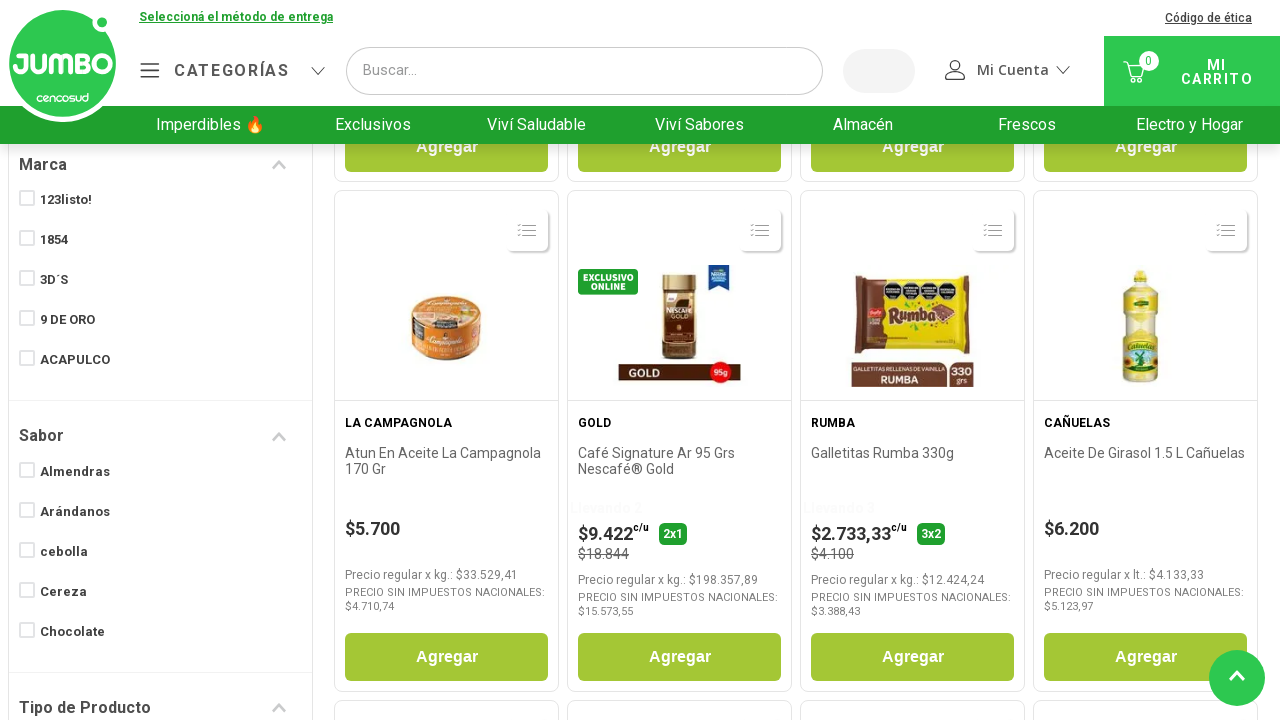

Waited 100ms for products to load
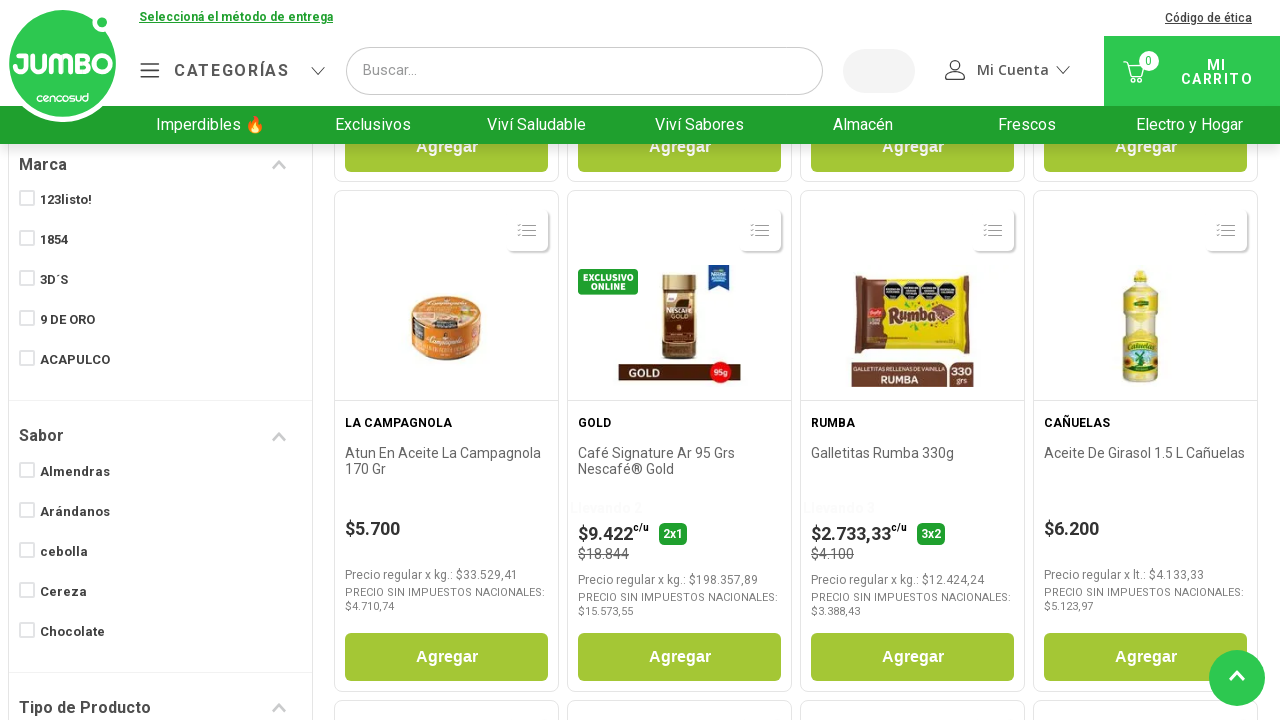

Checked scroll position - current: 2470px, page height: 4253px
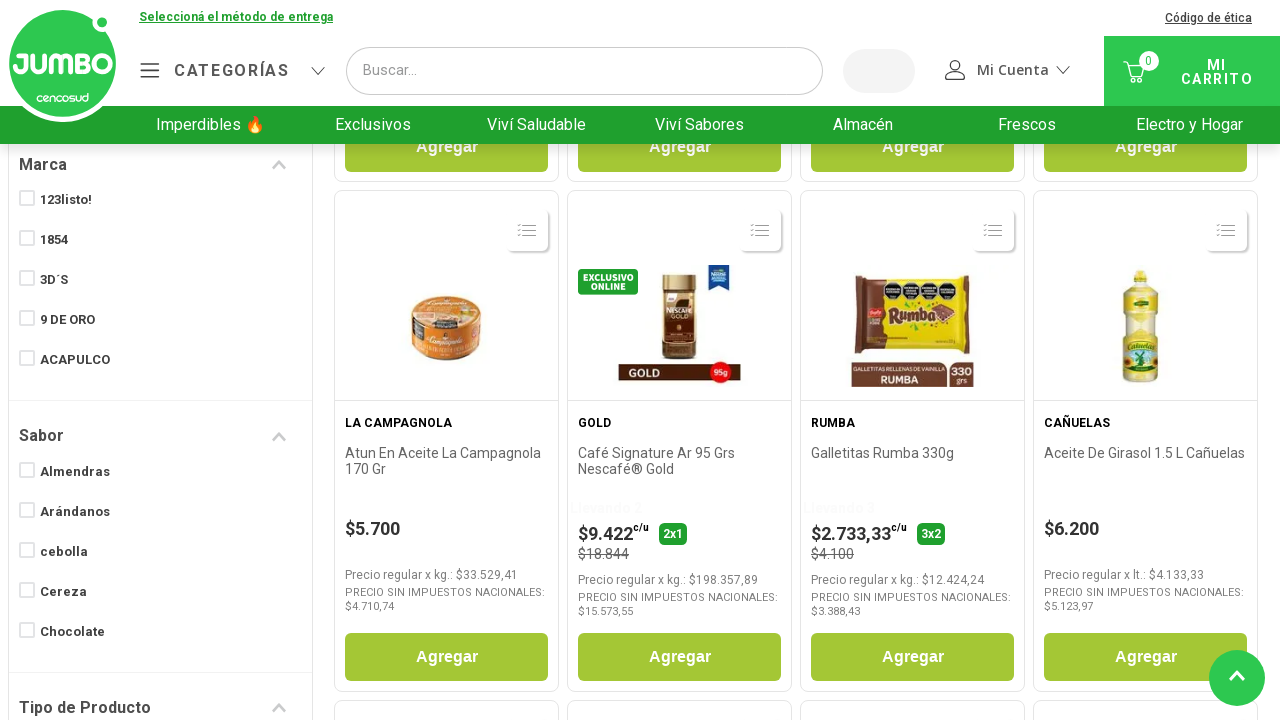

Scrolled down by 50 pixels
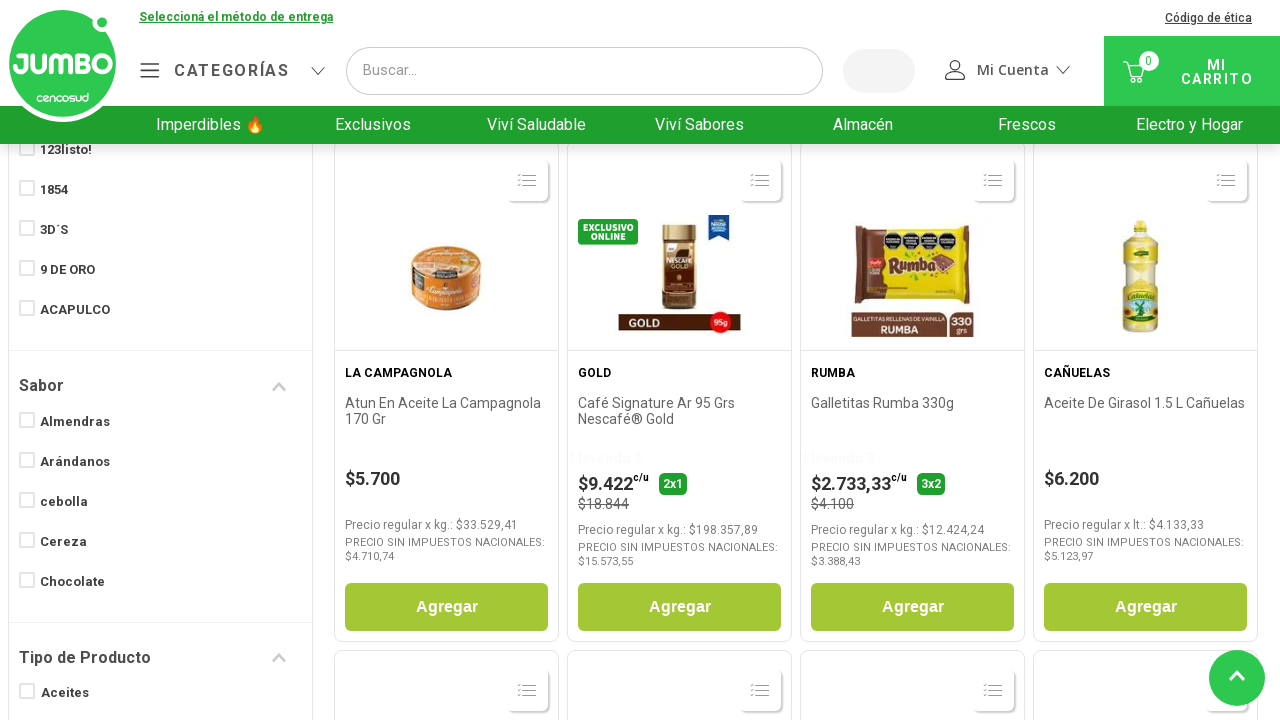

Waited 100ms for products to load
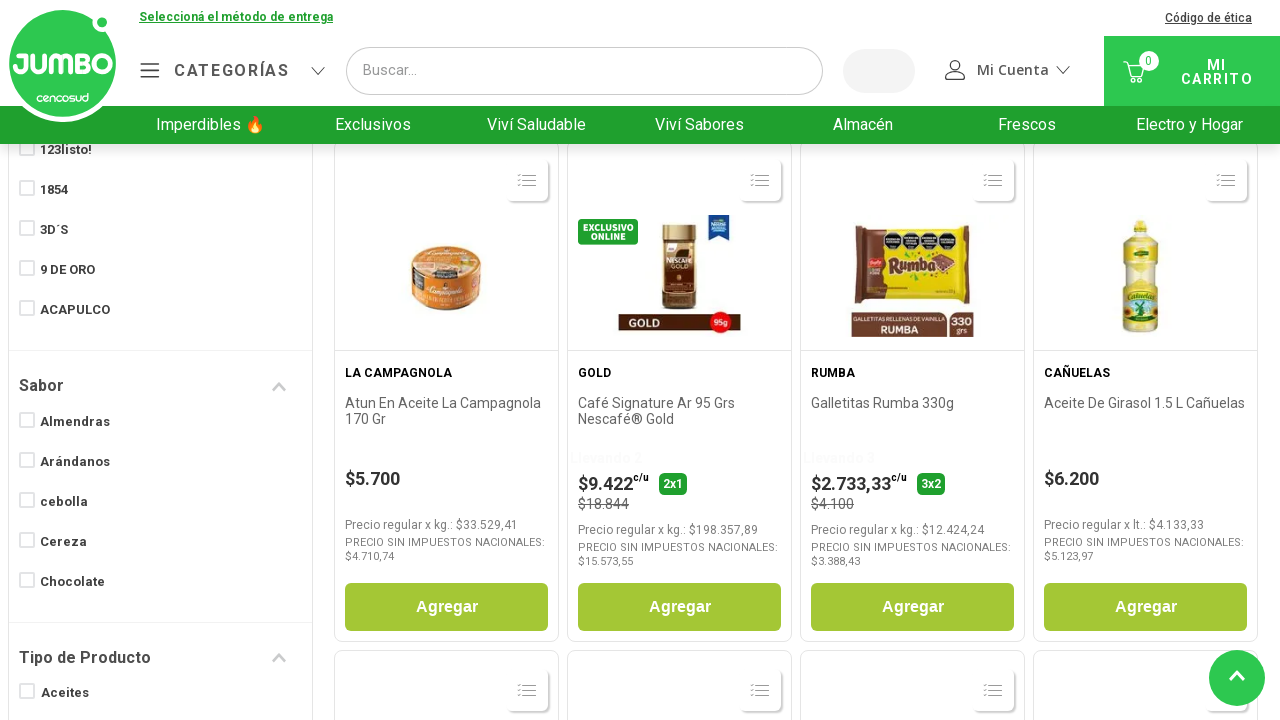

Checked scroll position - current: 2520px, page height: 4253px
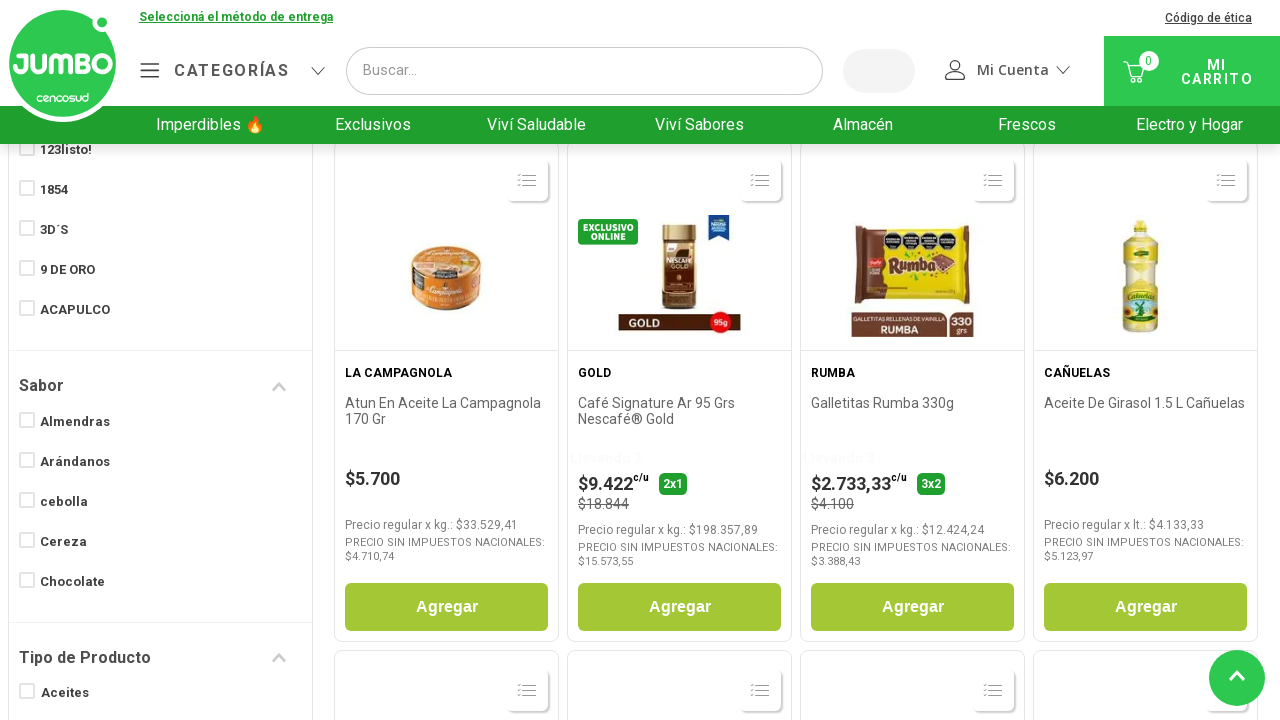

Scrolled down by 50 pixels
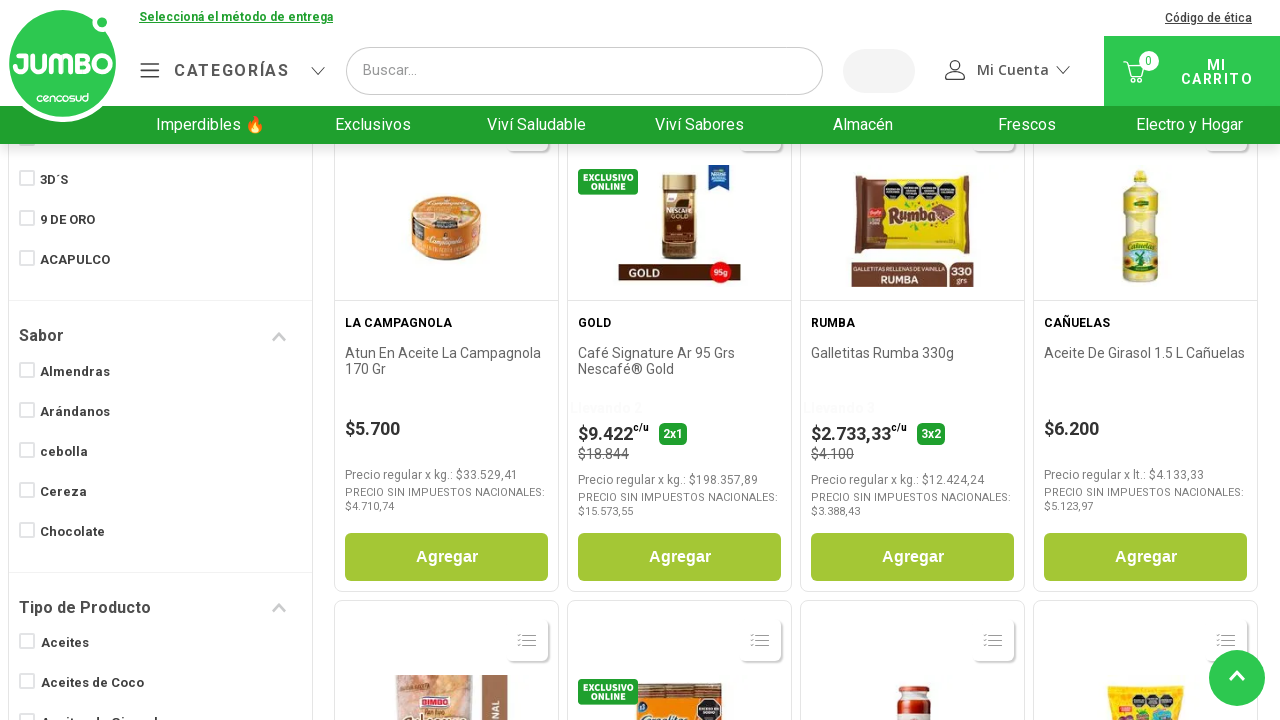

Waited 100ms for products to load
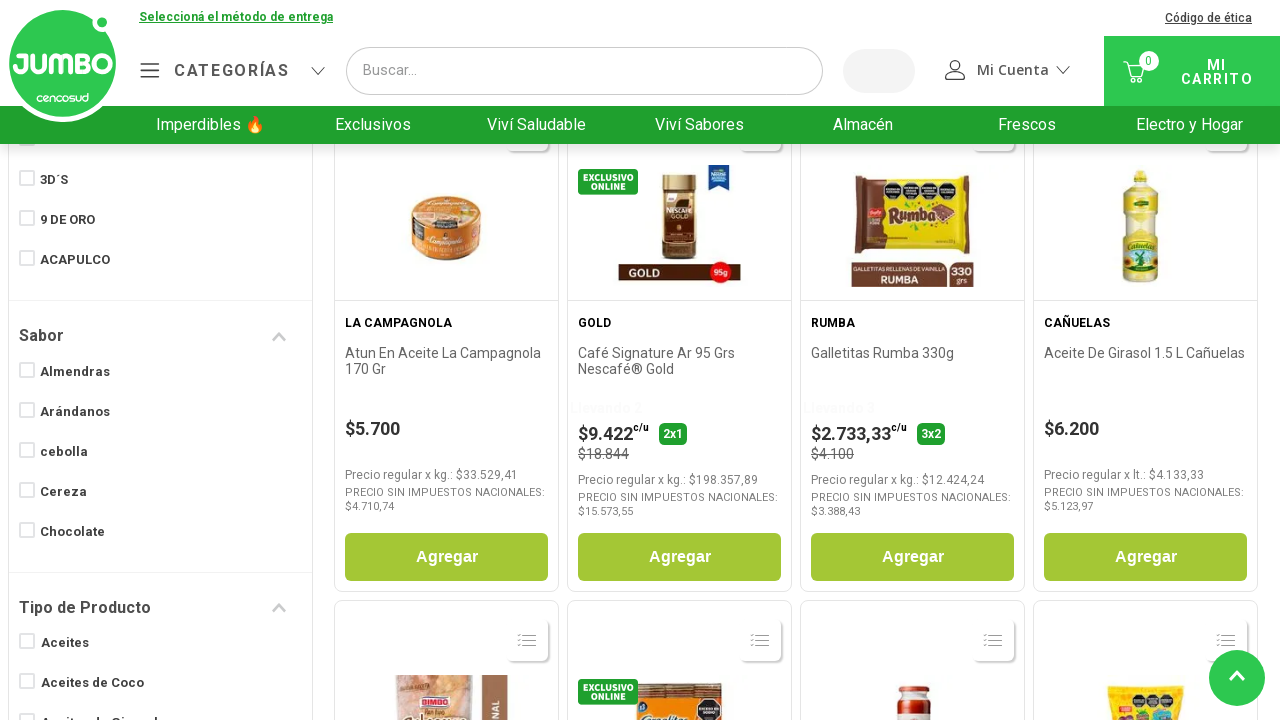

Checked scroll position - current: 2570px, page height: 4253px
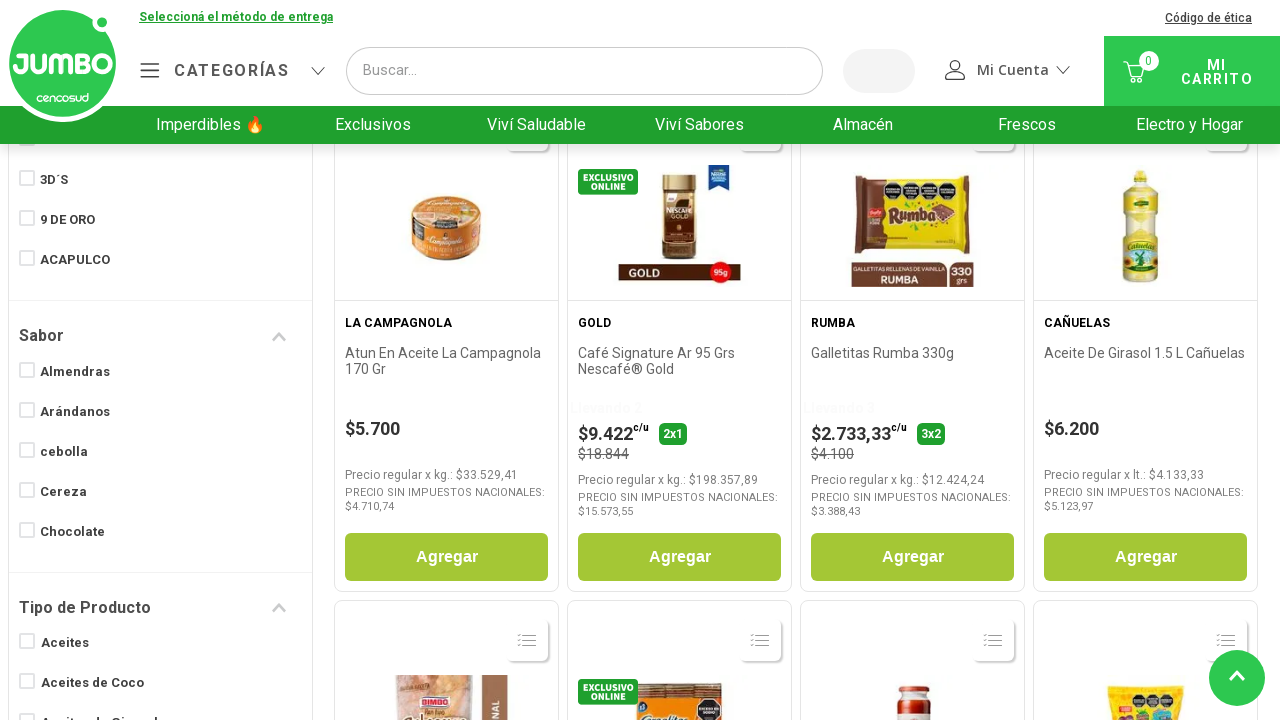

Scrolled down by 50 pixels
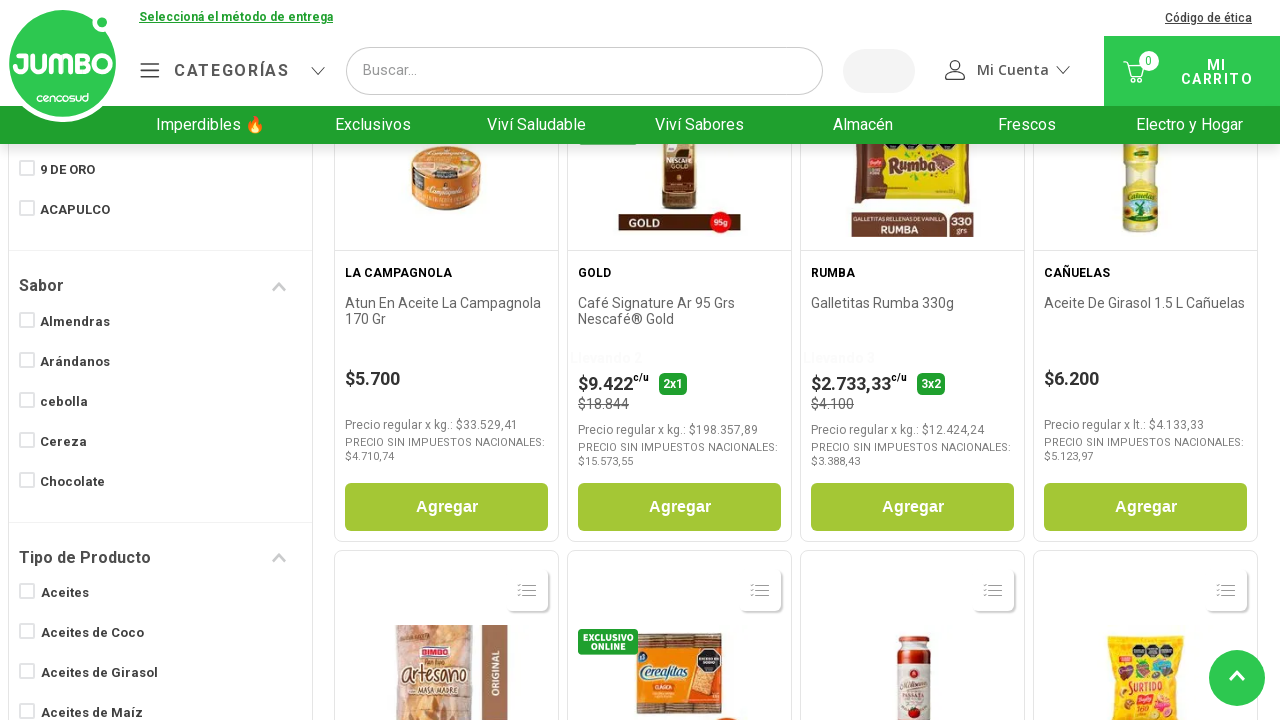

Waited 100ms for products to load
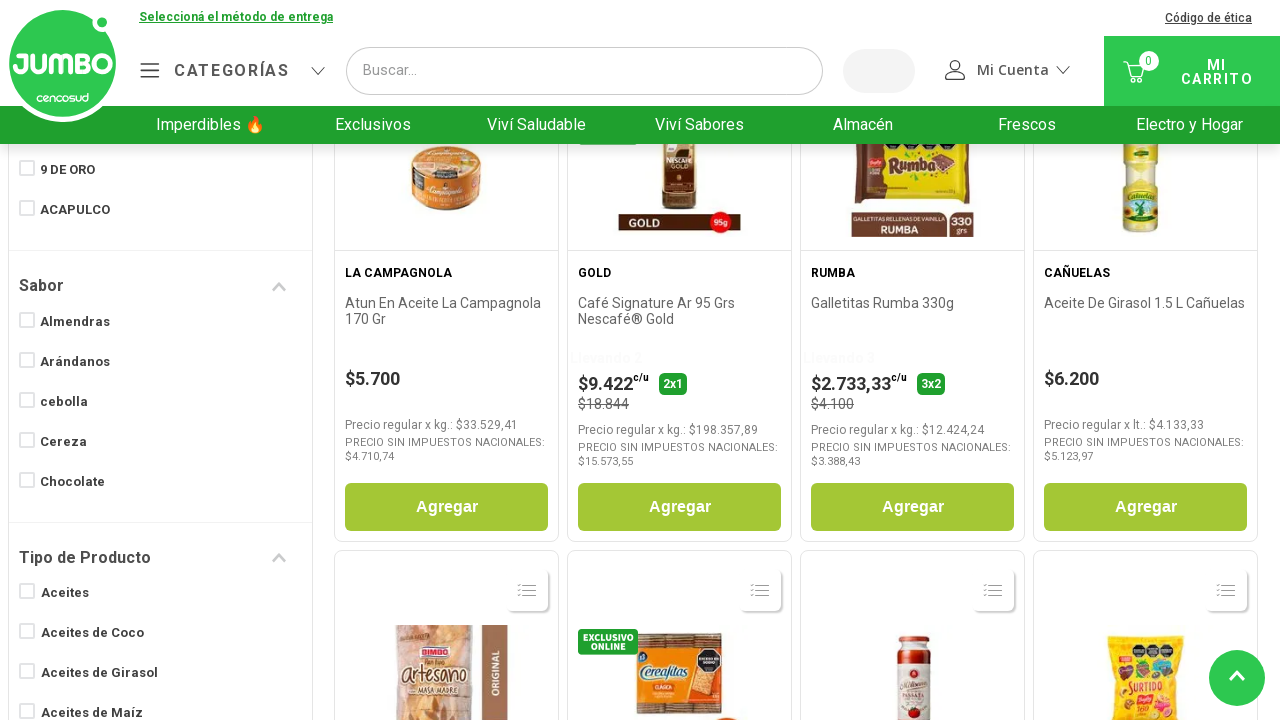

Checked scroll position - current: 2620px, page height: 4253px
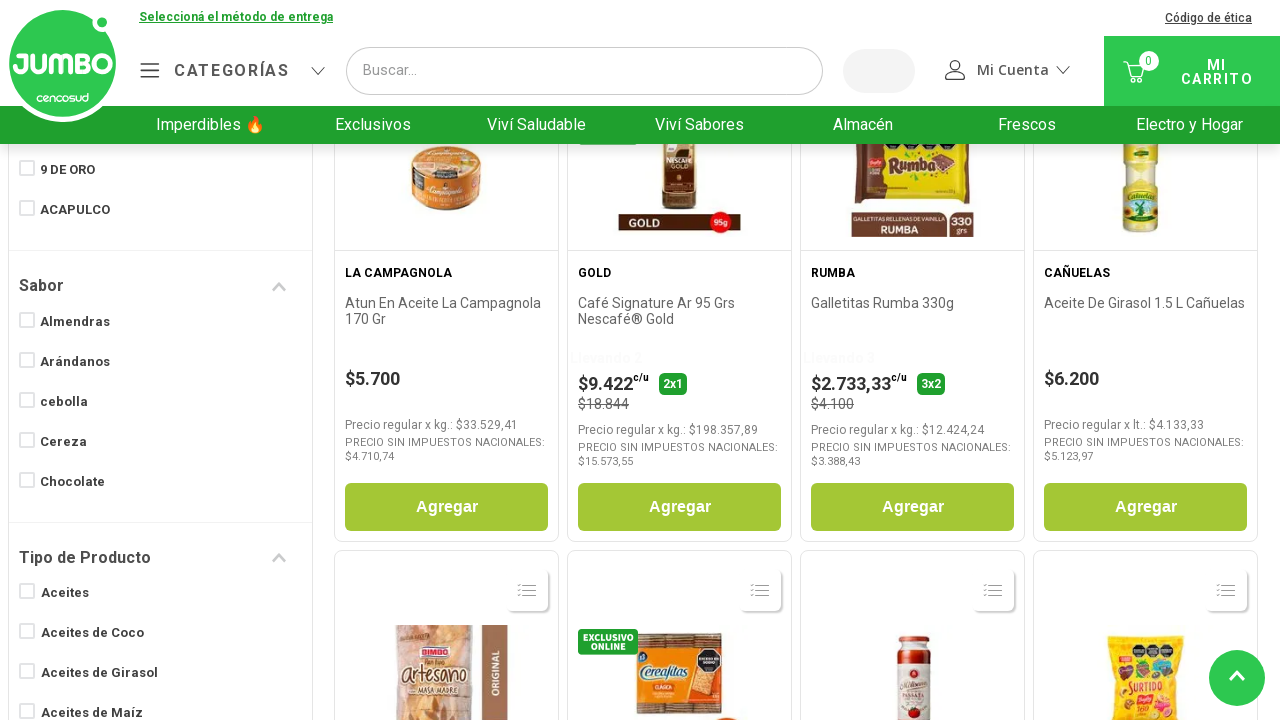

Scrolled down by 50 pixels
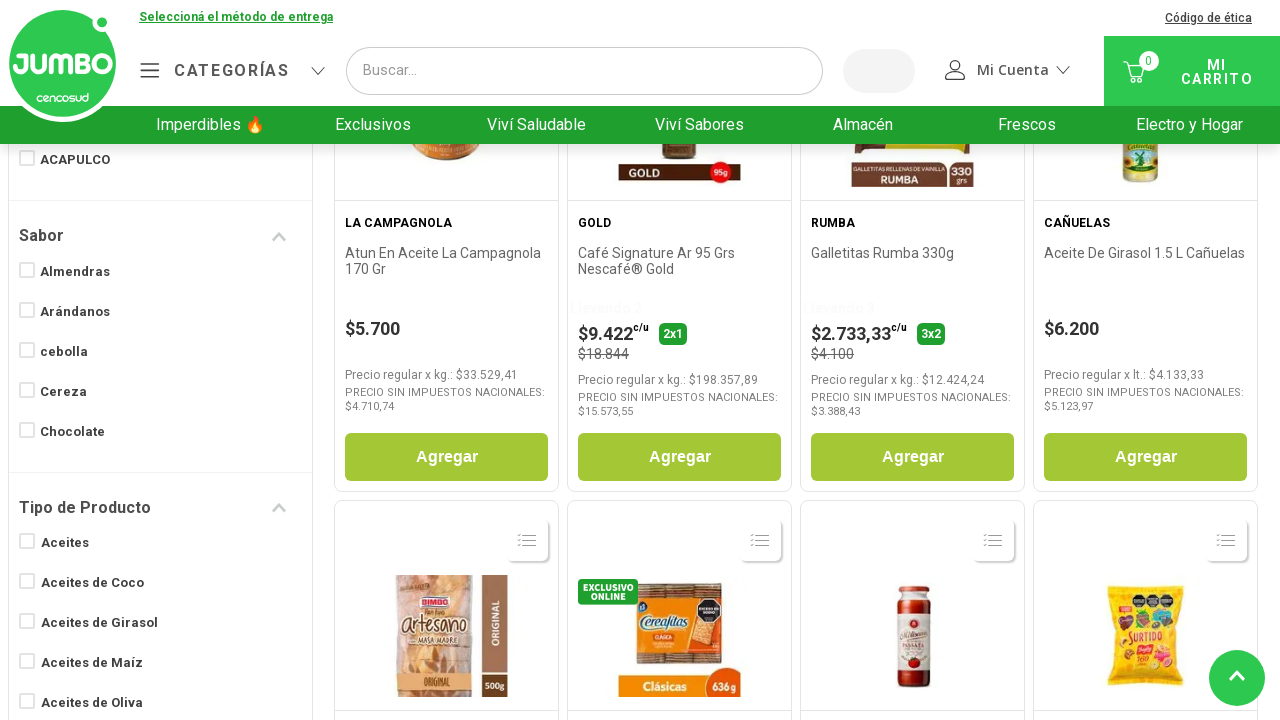

Waited 100ms for products to load
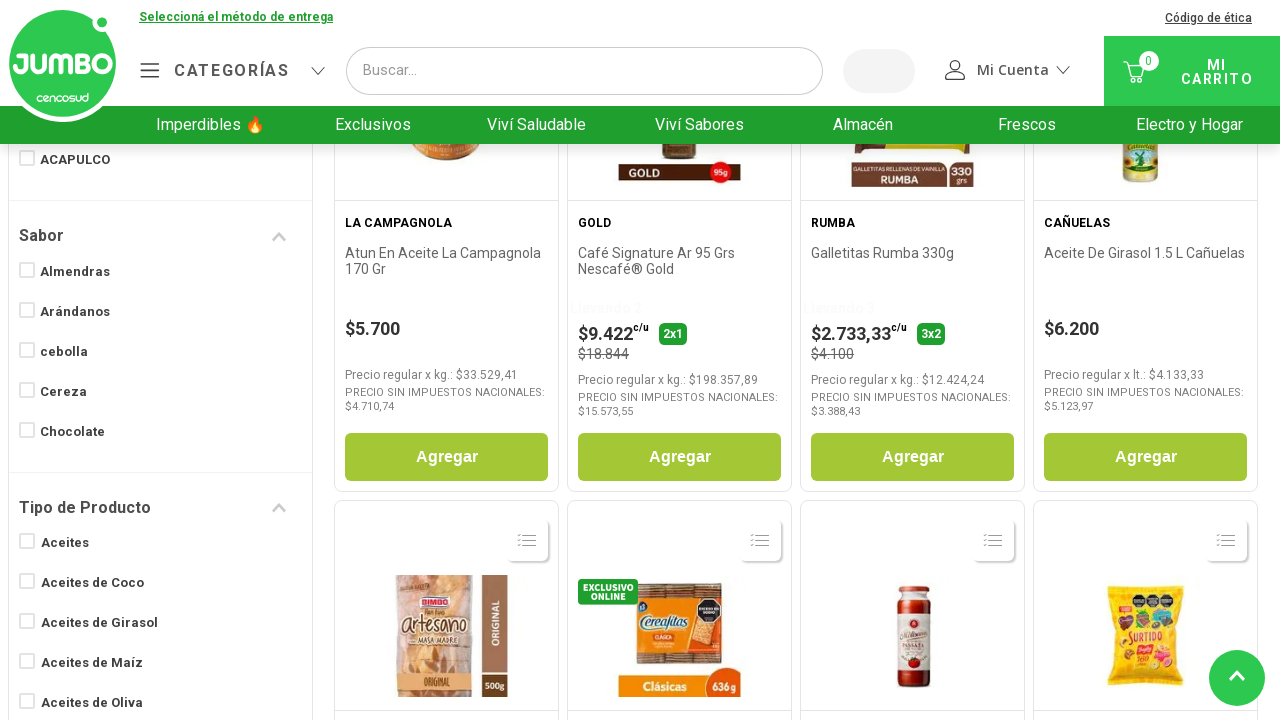

Checked scroll position - current: 2670px, page height: 4253px
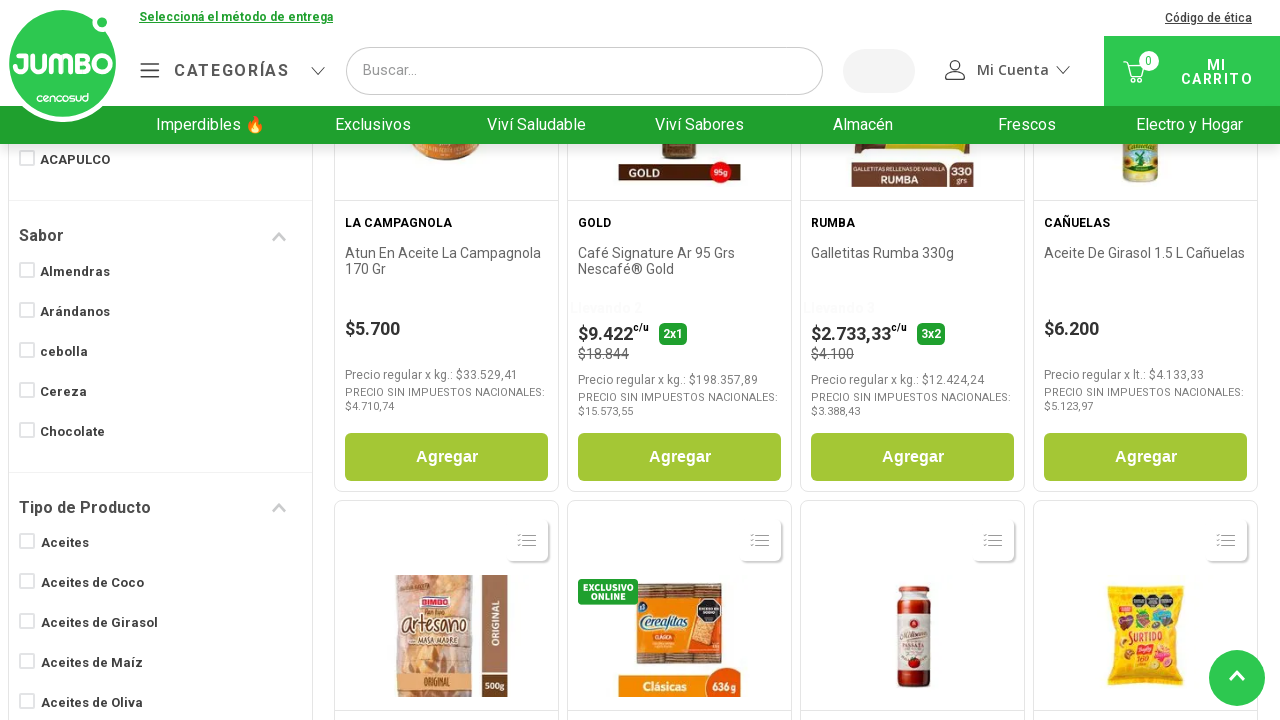

Scrolled down by 50 pixels
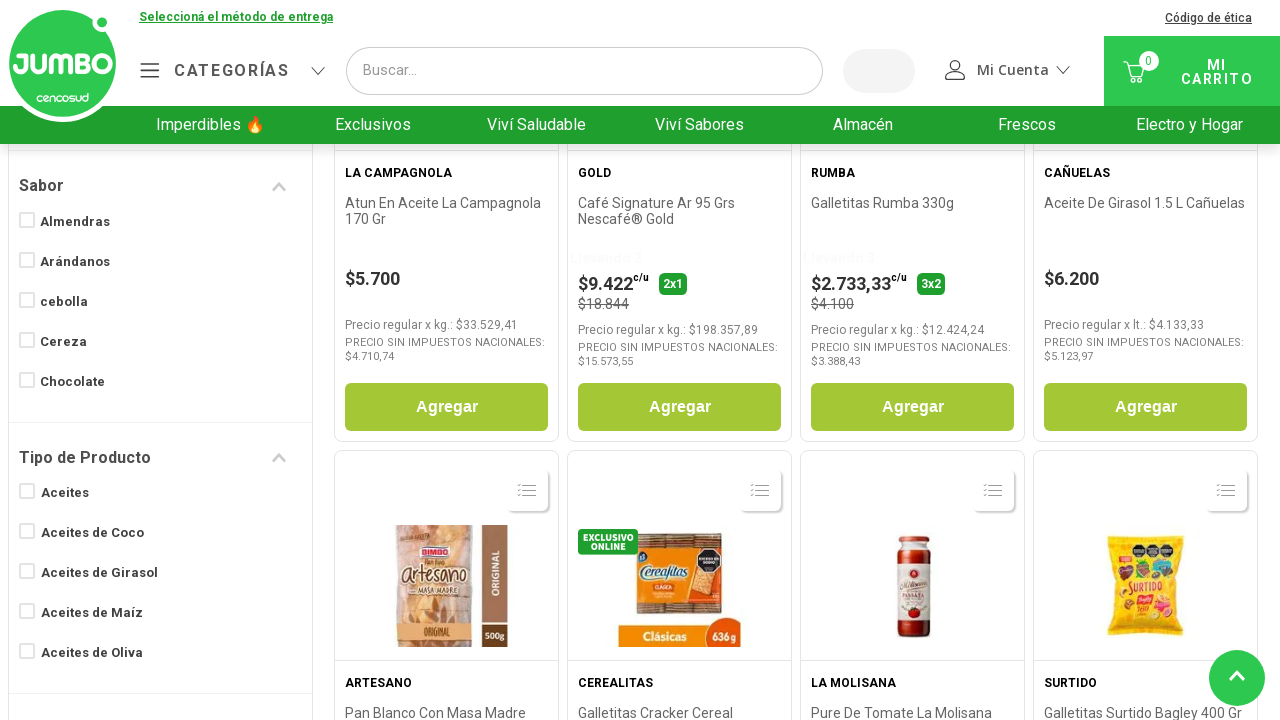

Waited 100ms for products to load
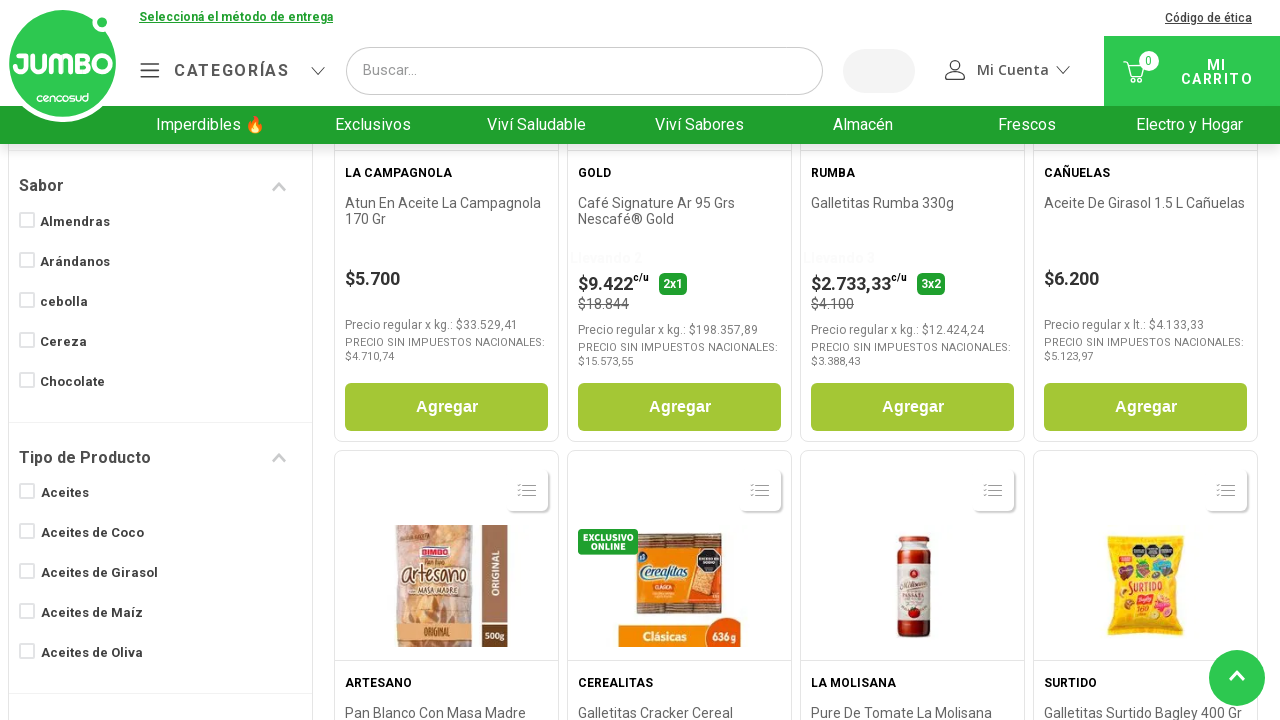

Checked scroll position - current: 2720px, page height: 4253px
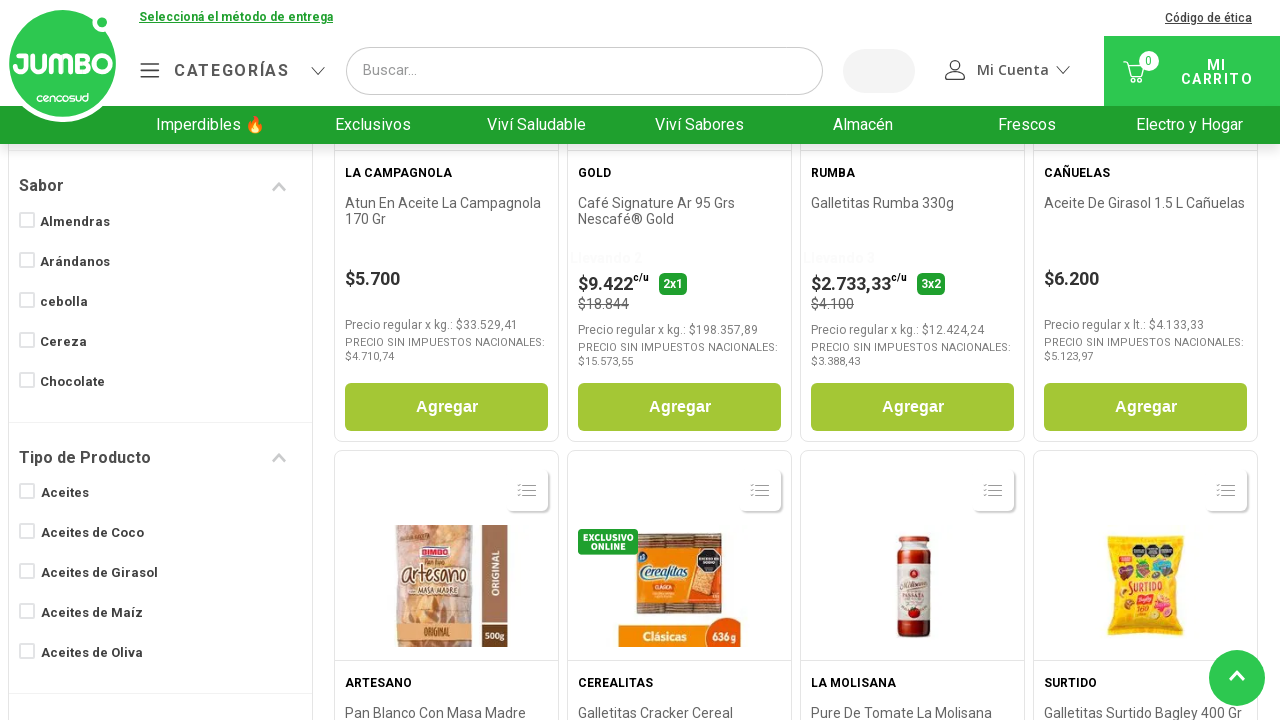

Scrolled down by 50 pixels
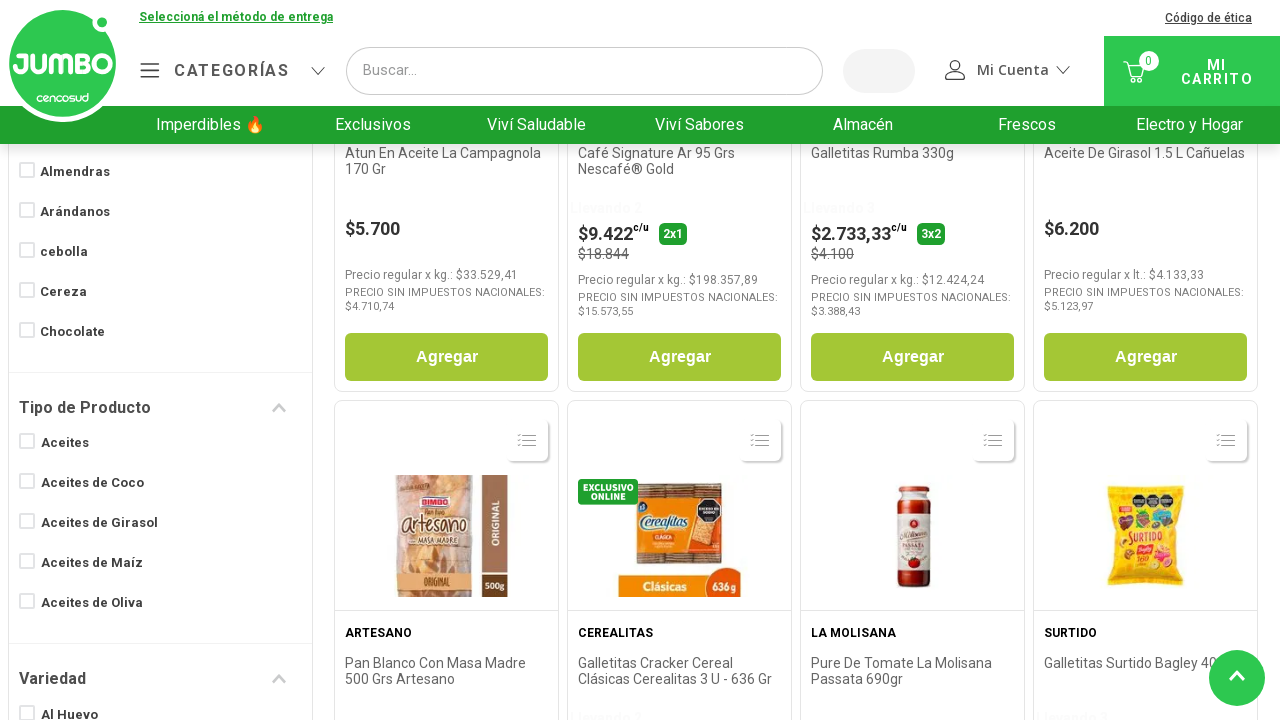

Waited 100ms for products to load
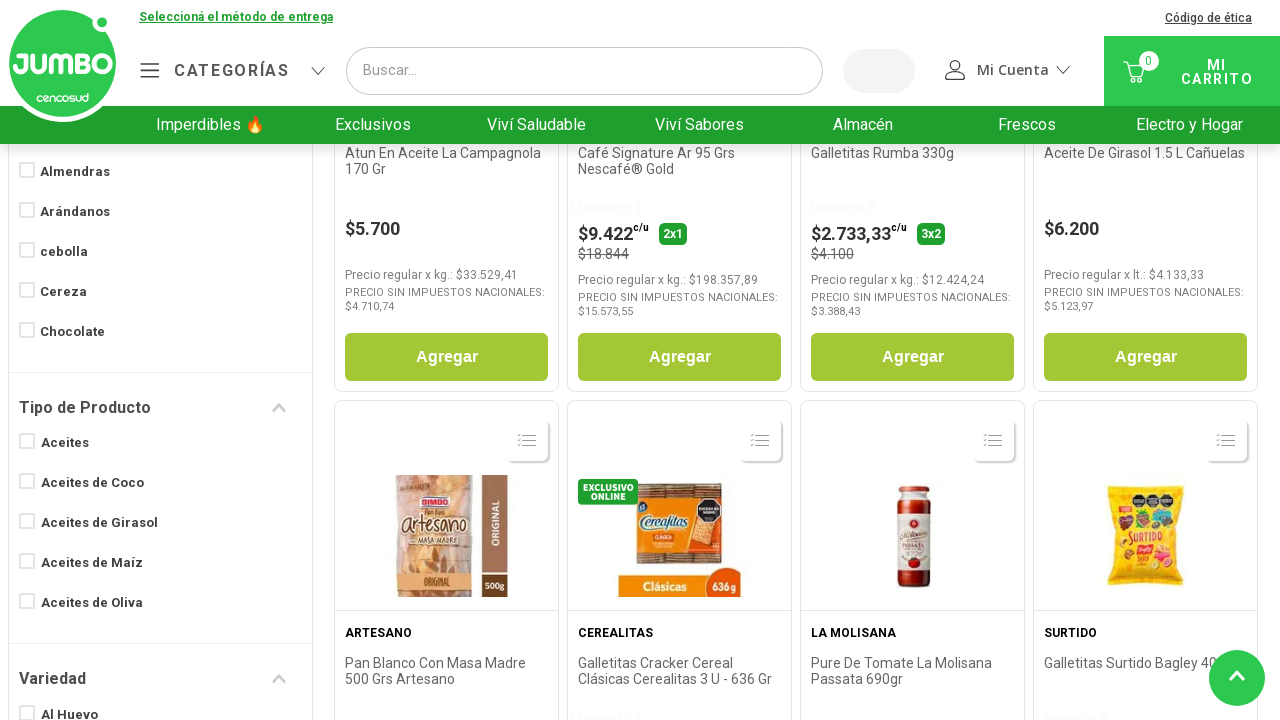

Checked scroll position - current: 2770px, page height: 4253px
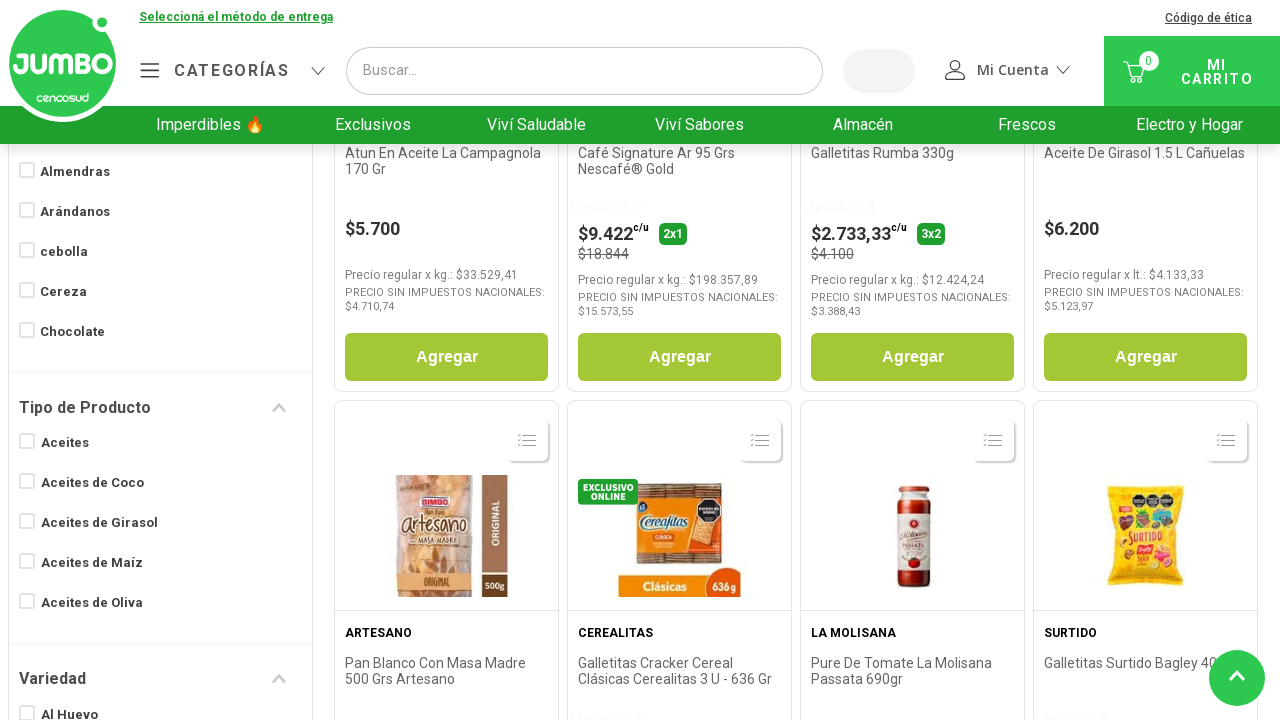

Scrolled down by 50 pixels
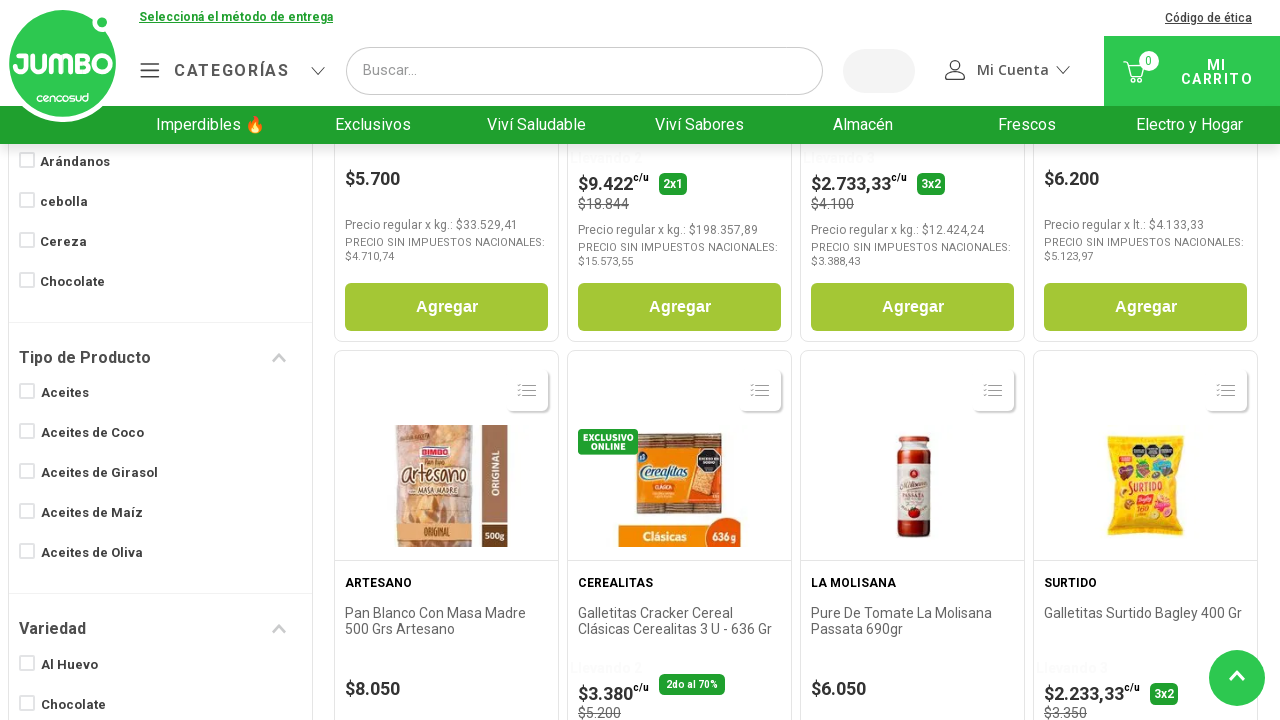

Waited 100ms for products to load
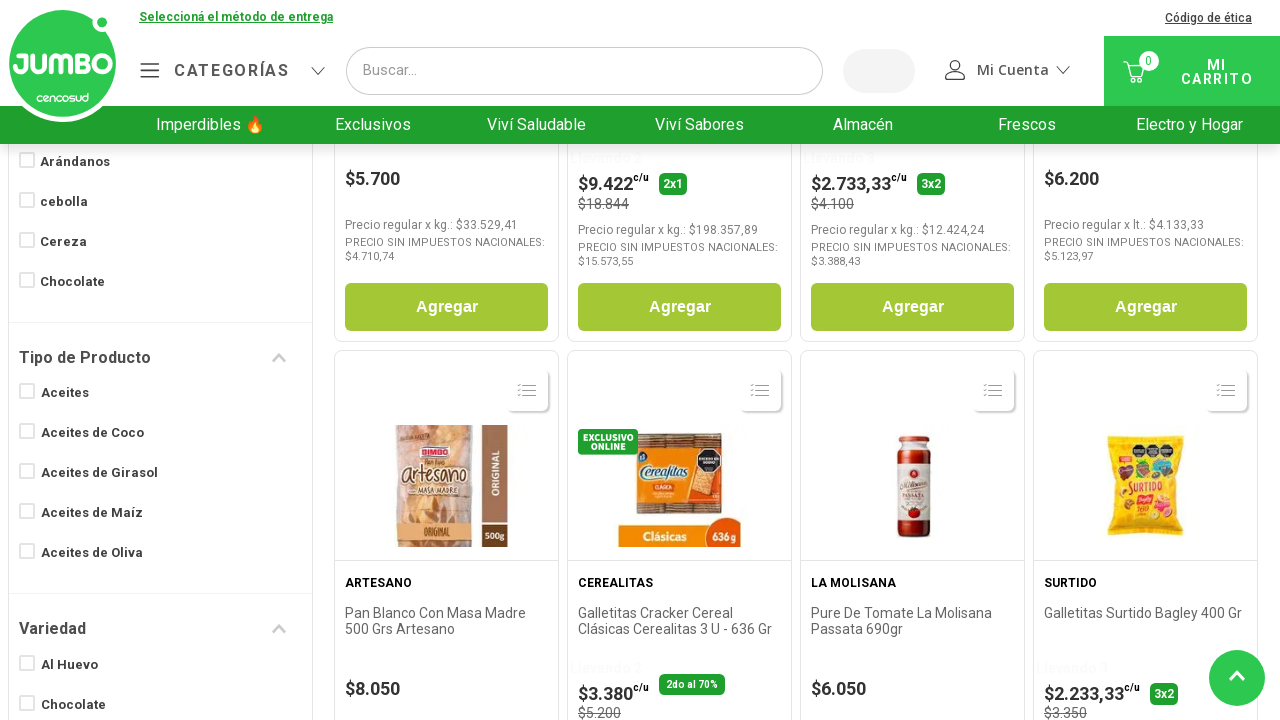

Checked scroll position - current: 2820px, page height: 4253px
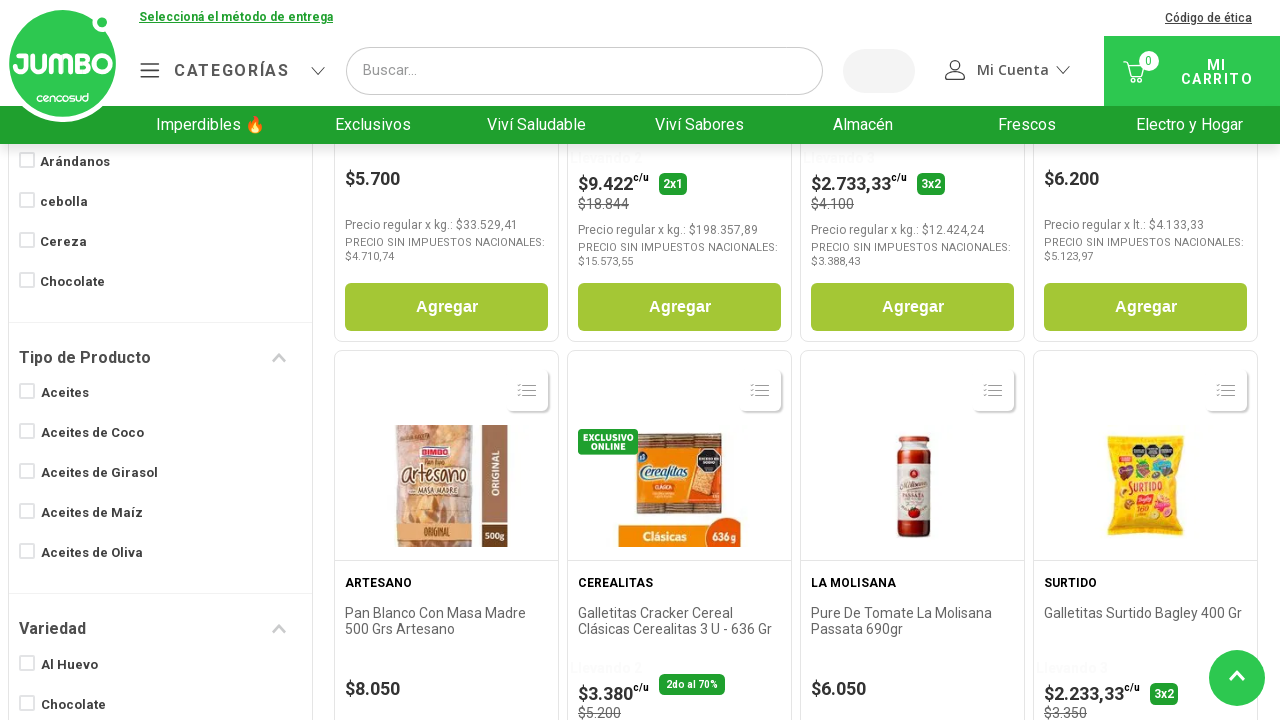

Scrolled down by 50 pixels
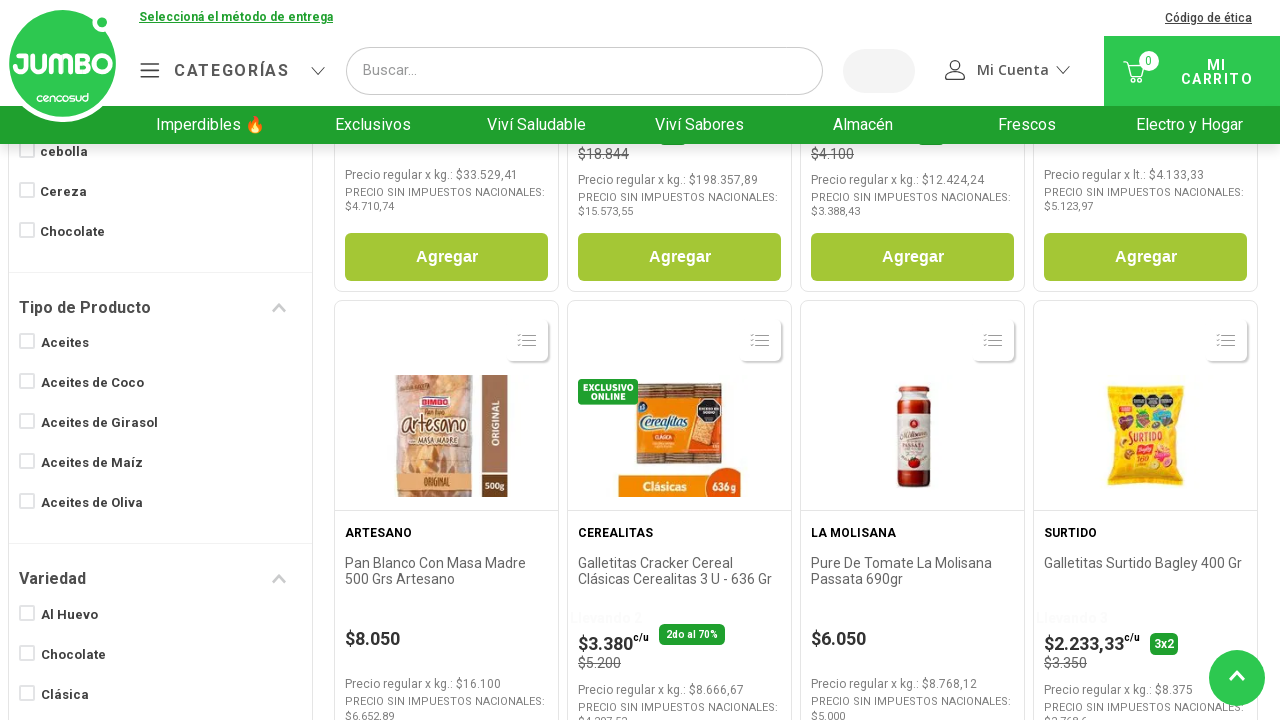

Waited 100ms for products to load
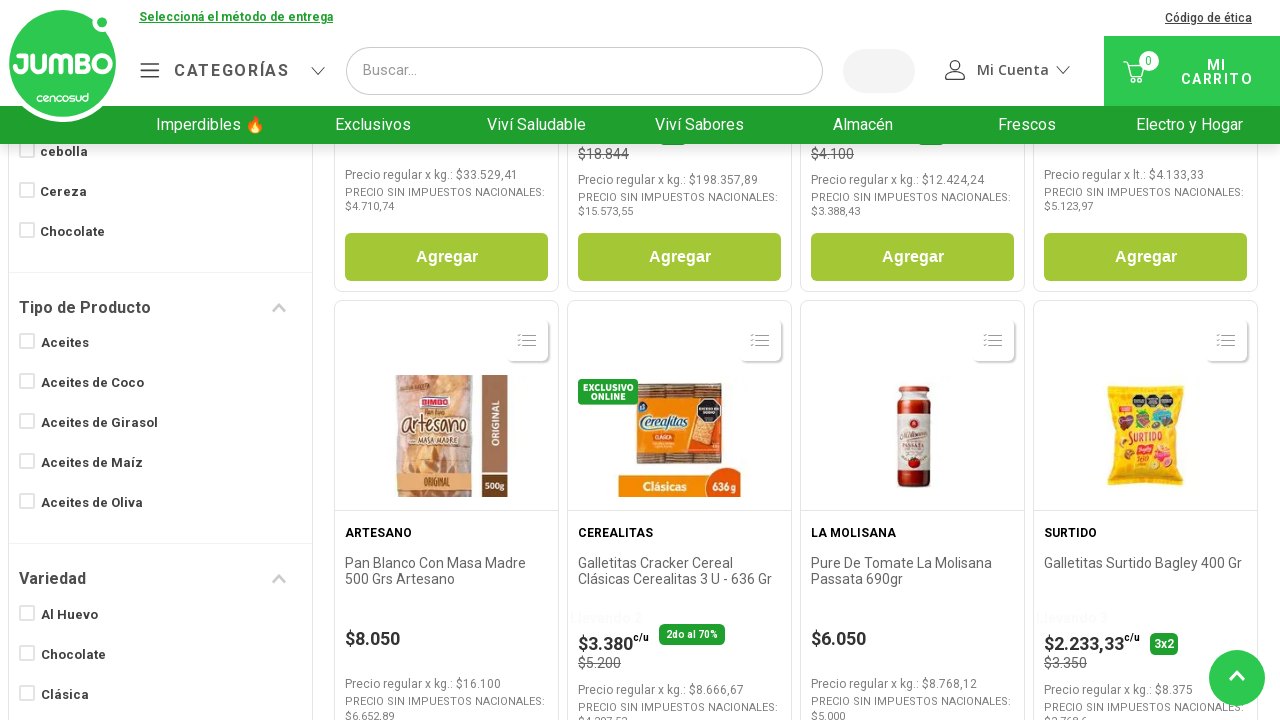

Checked scroll position - current: 2870px, page height: 4253px
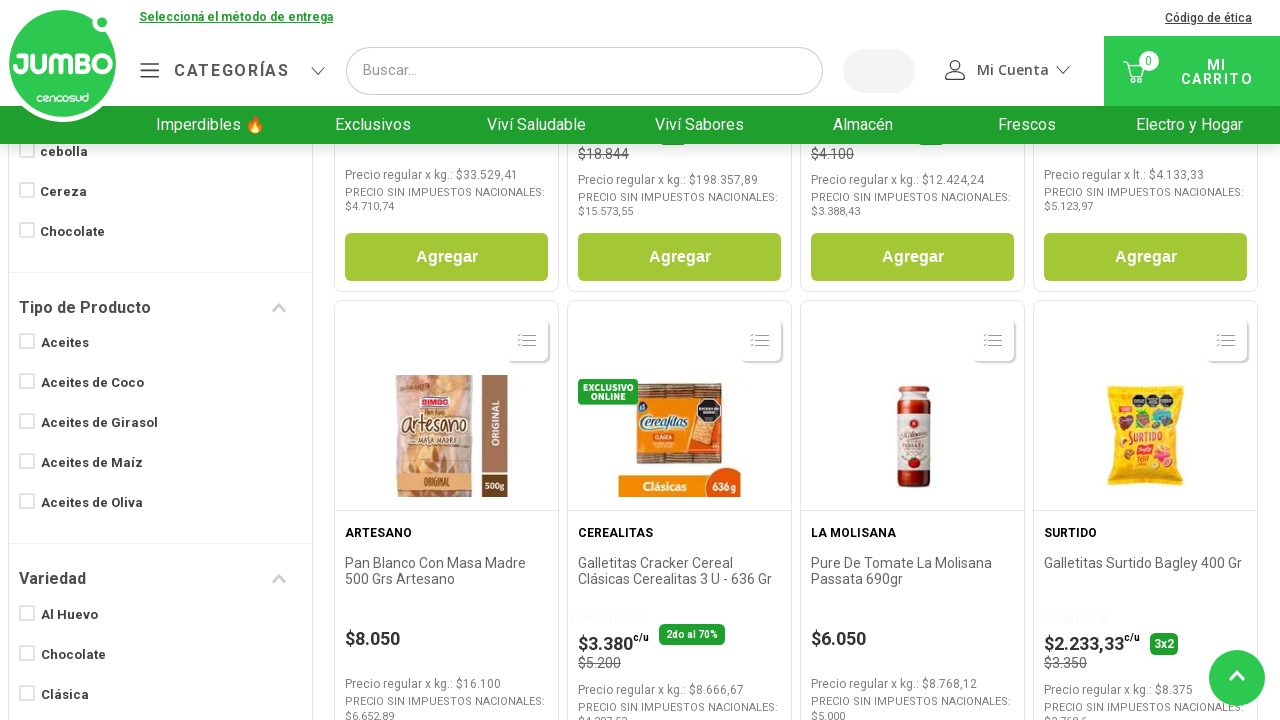

Scrolled down by 50 pixels
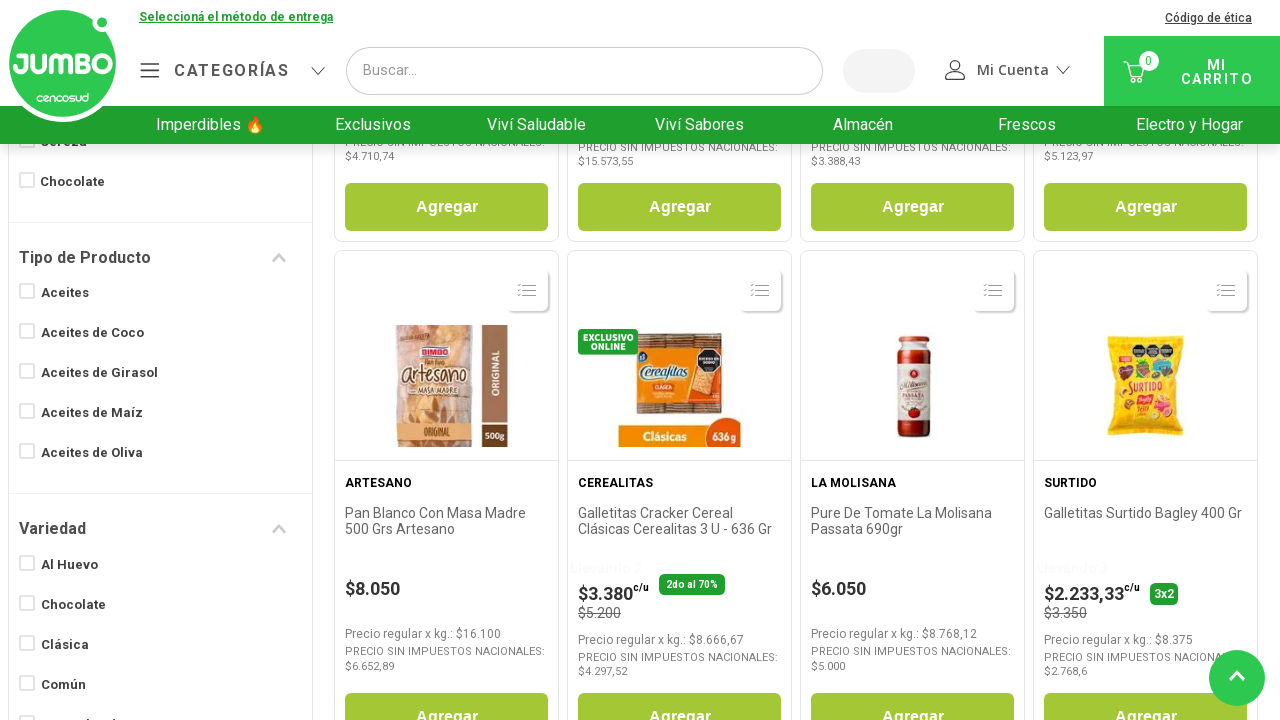

Waited 100ms for products to load
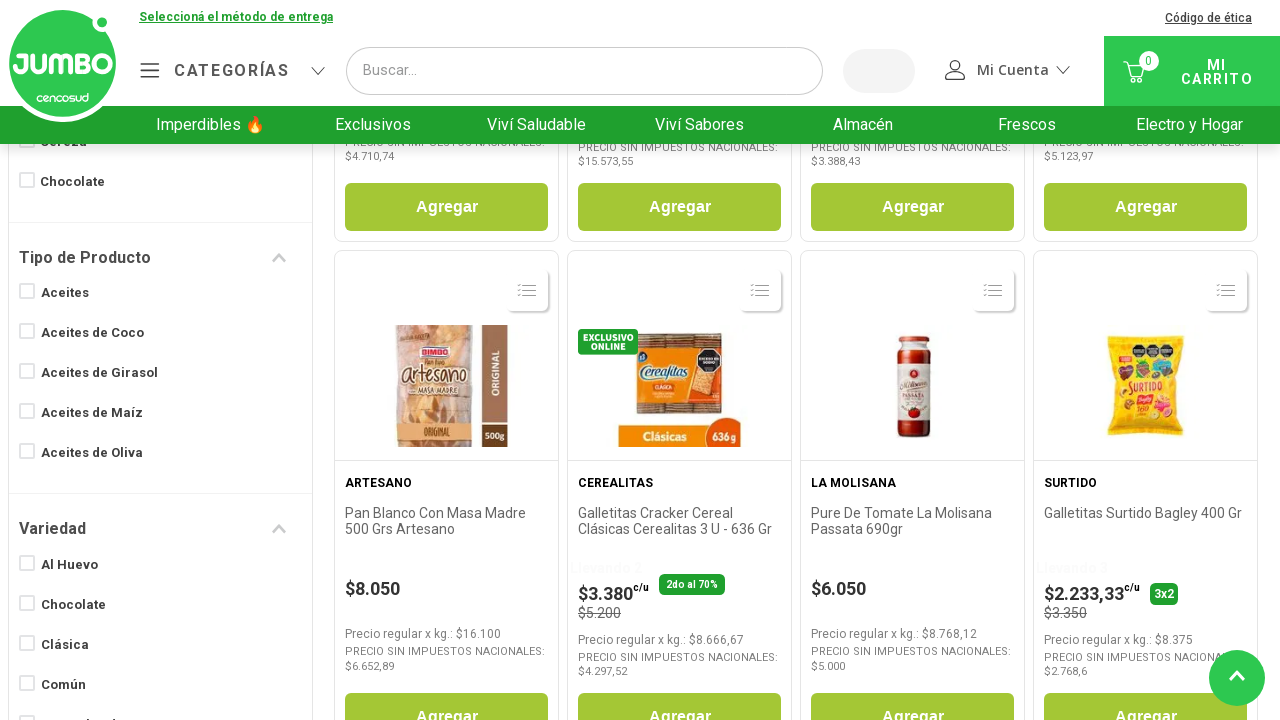

Checked scroll position - current: 2920px, page height: 4253px
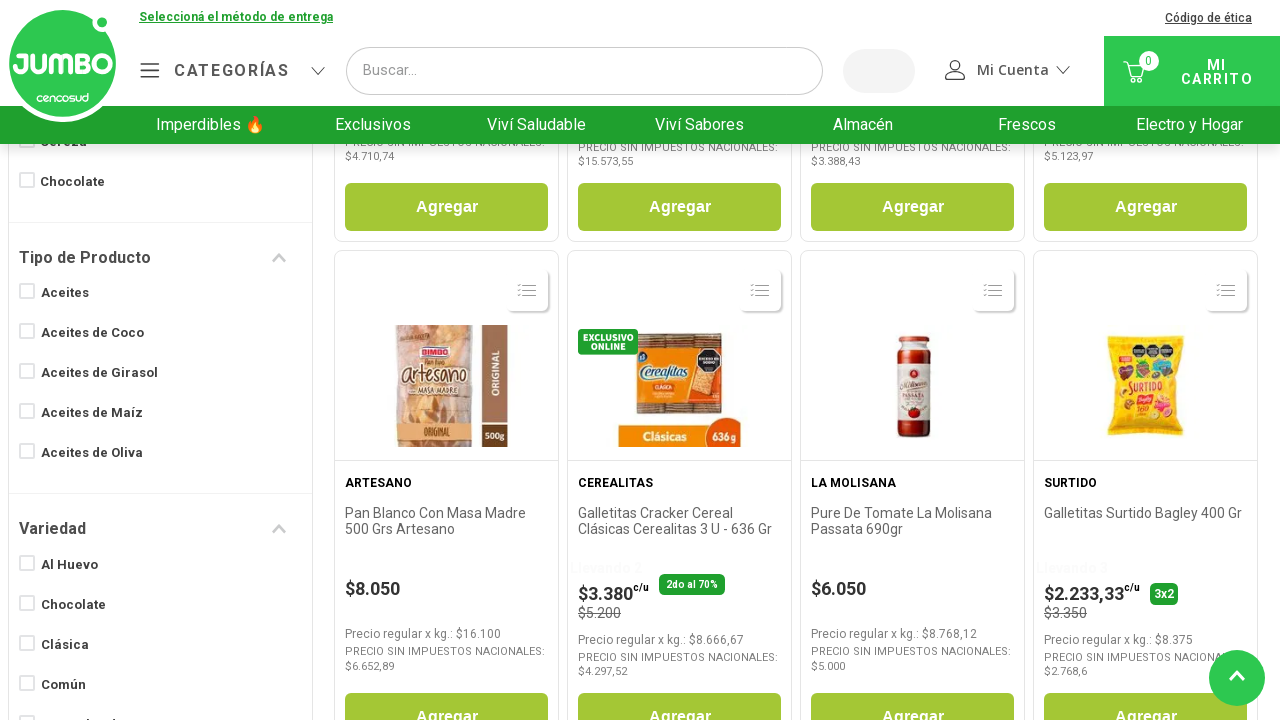

Scrolled down by 50 pixels
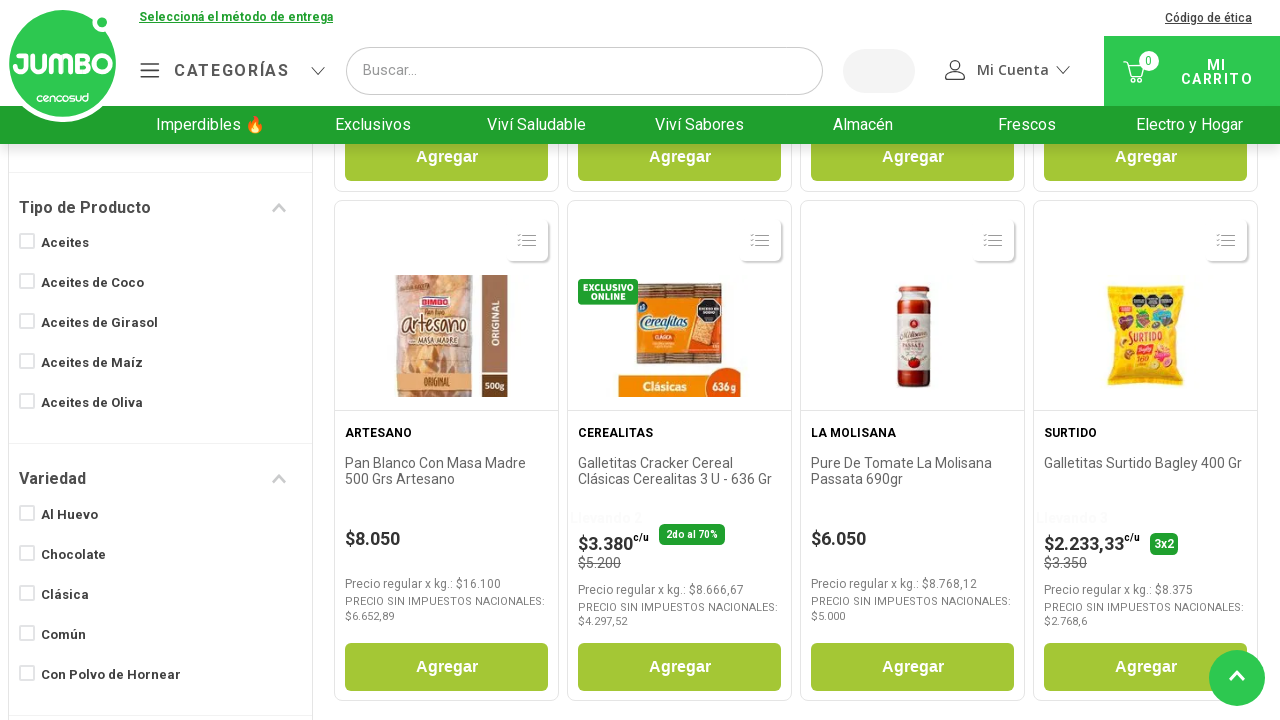

Waited 100ms for products to load
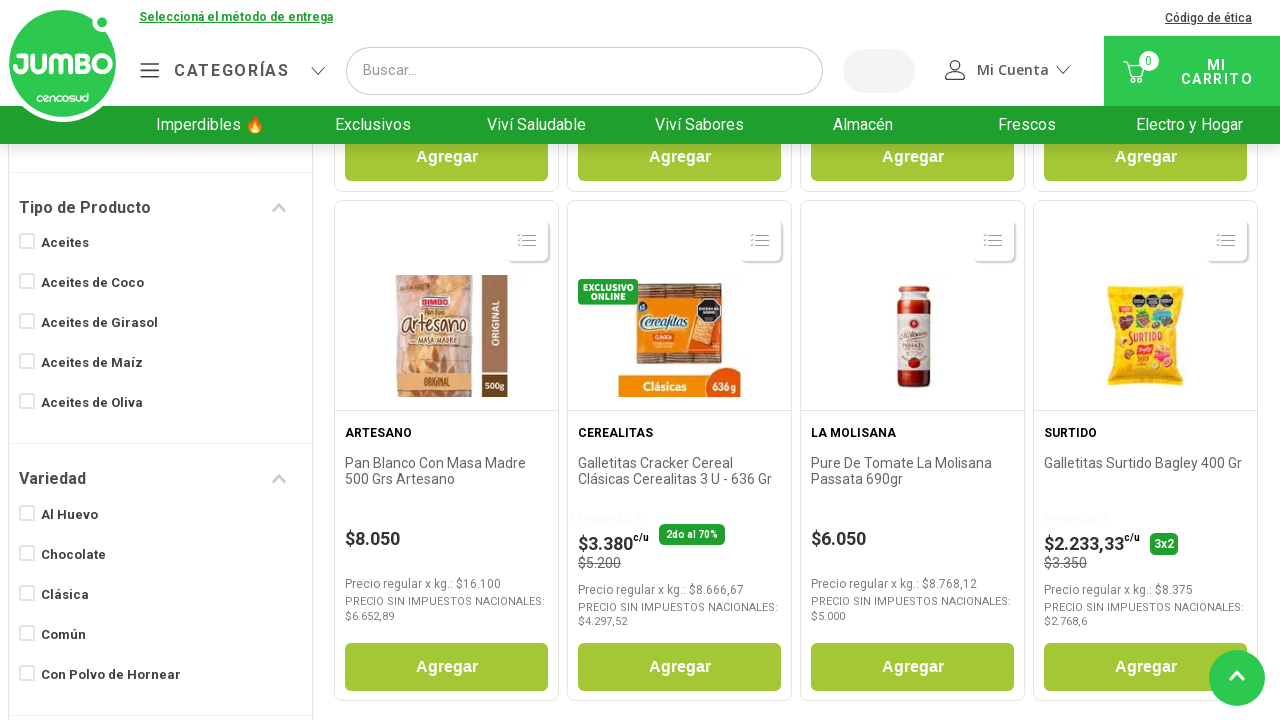

Checked scroll position - current: 2970px, page height: 4253px
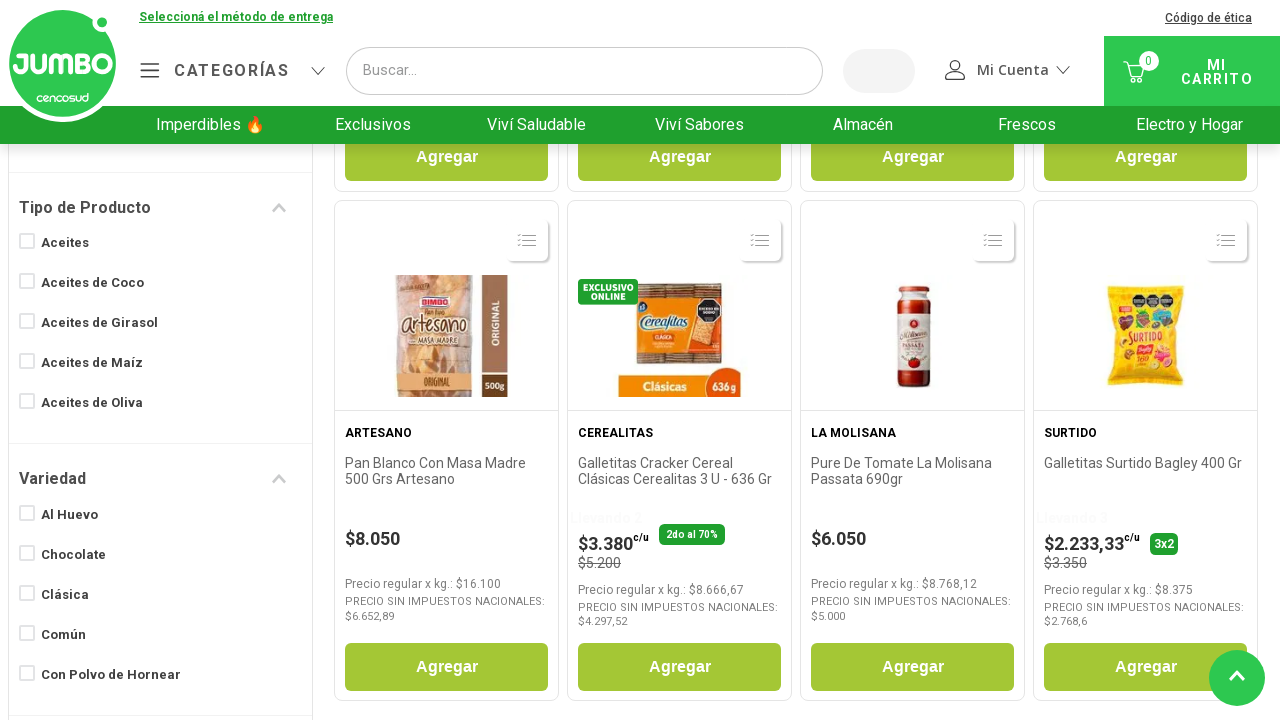

Scrolled down by 50 pixels
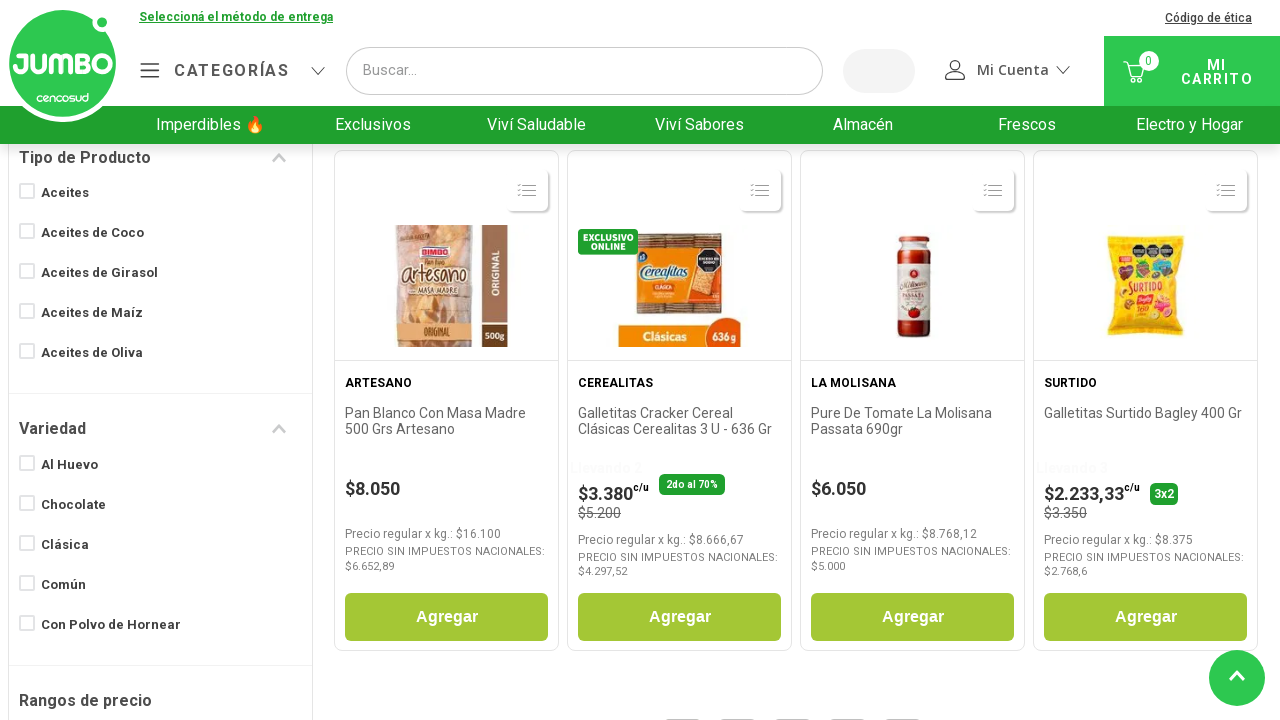

Waited 100ms for products to load
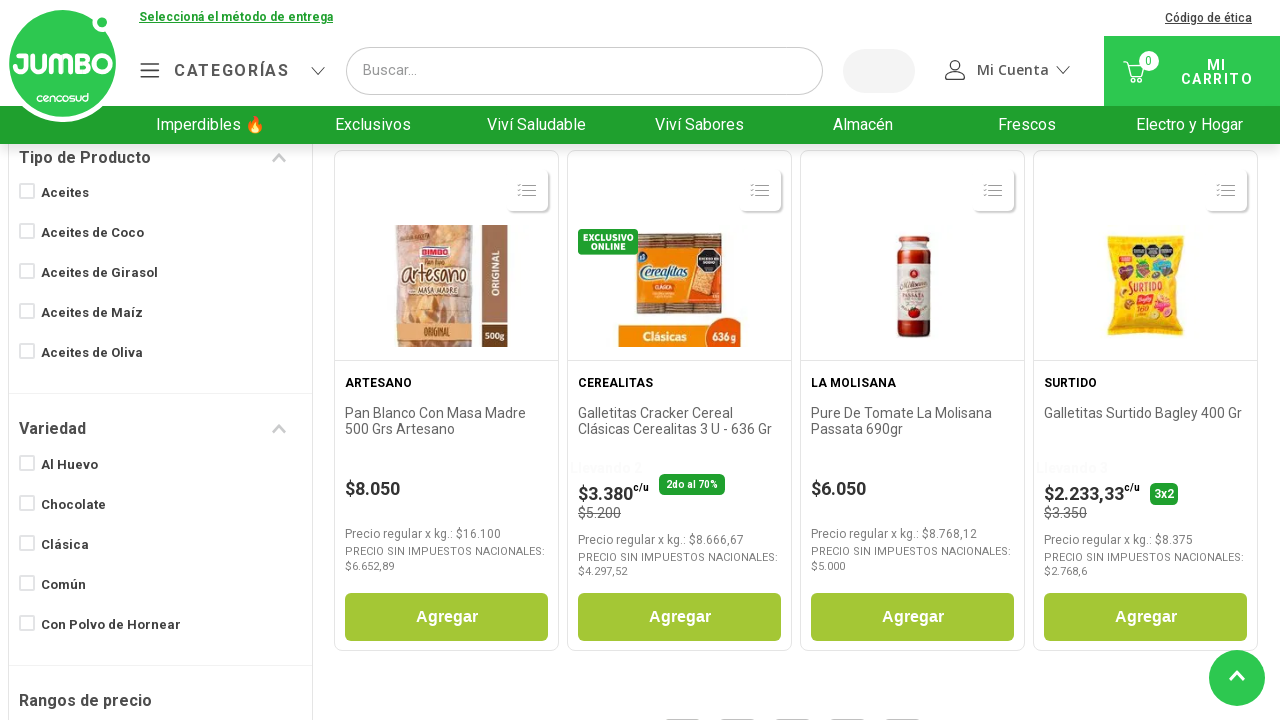

Checked scroll position - current: 3020px, page height: 4253px
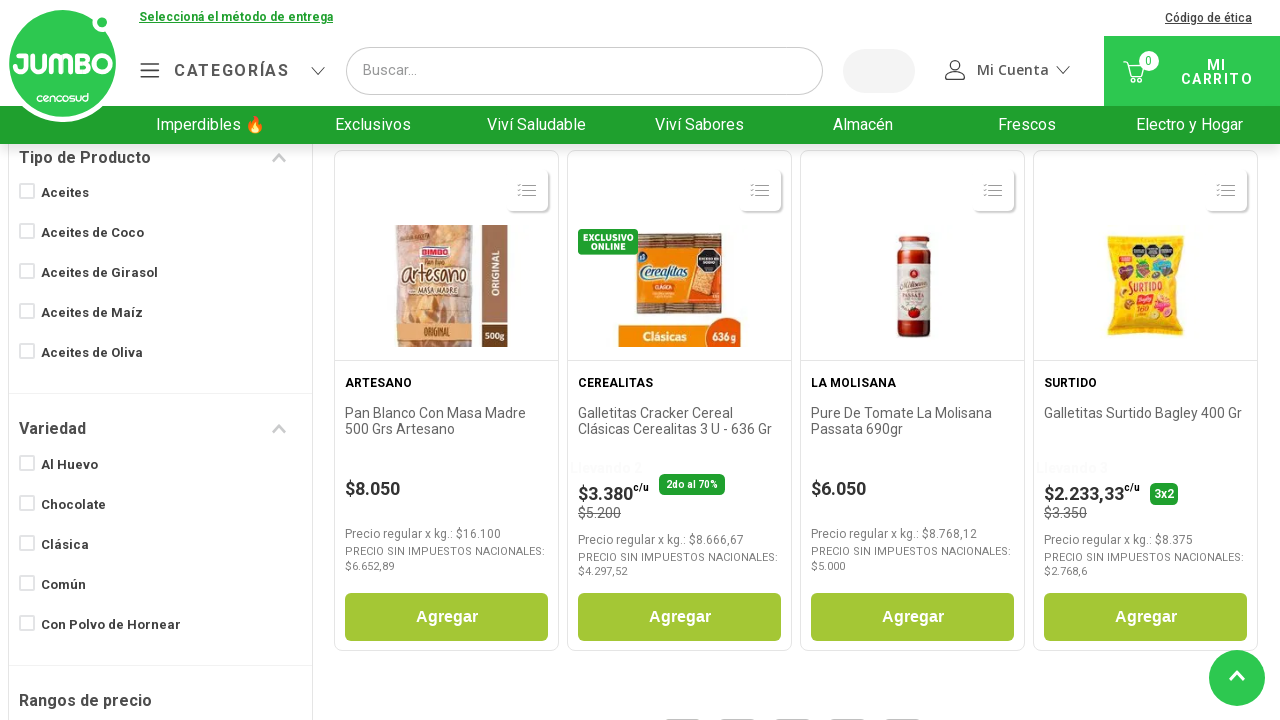

Scrolled down by 50 pixels
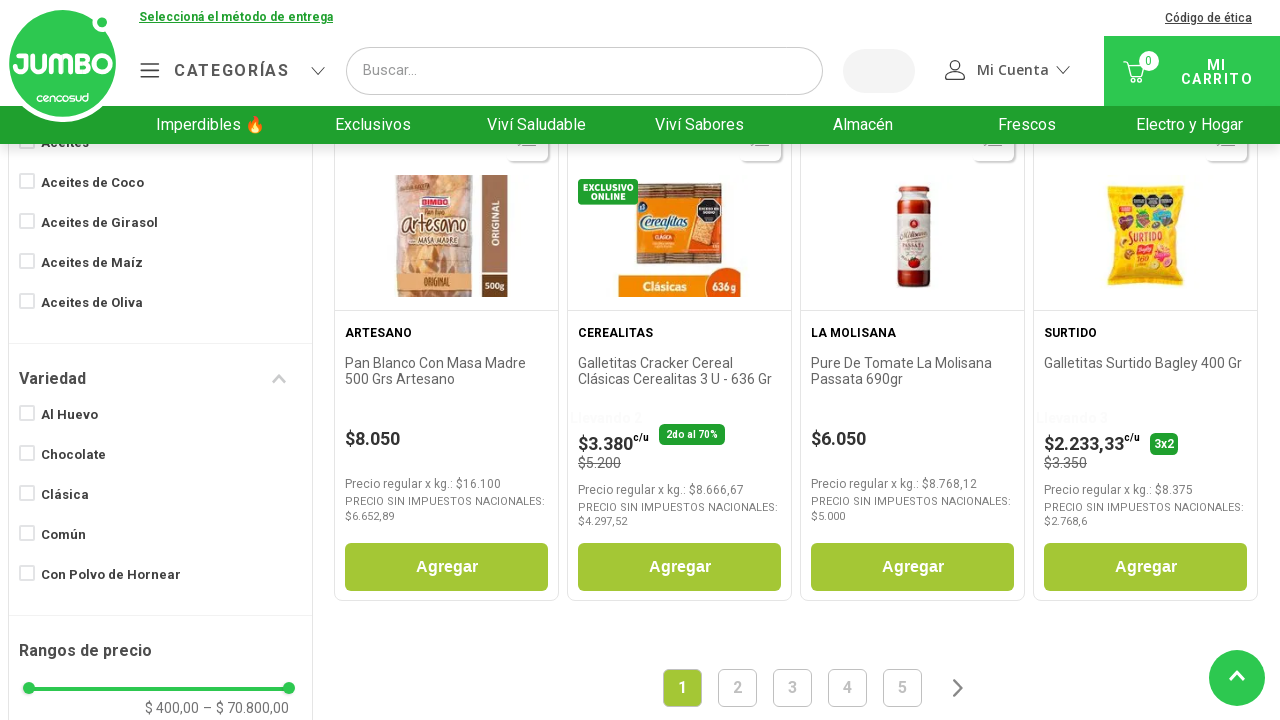

Waited 100ms for products to load
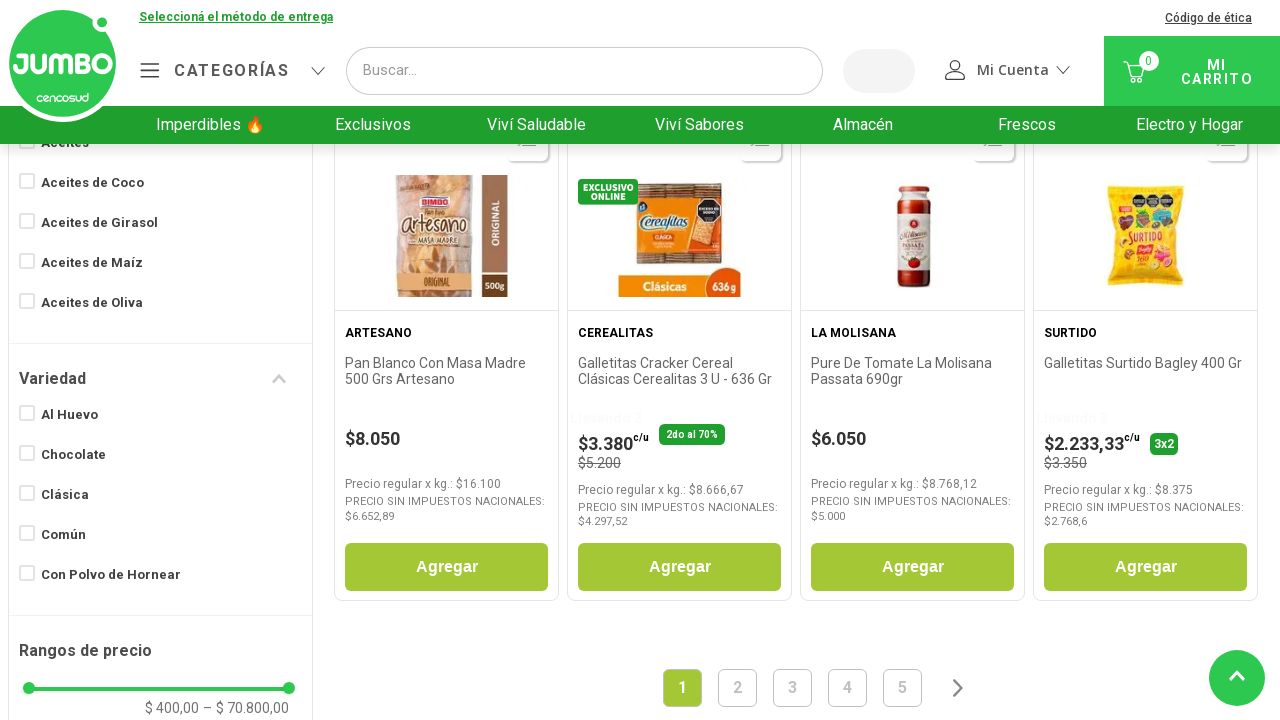

Checked scroll position - current: 3070px, page height: 4253px
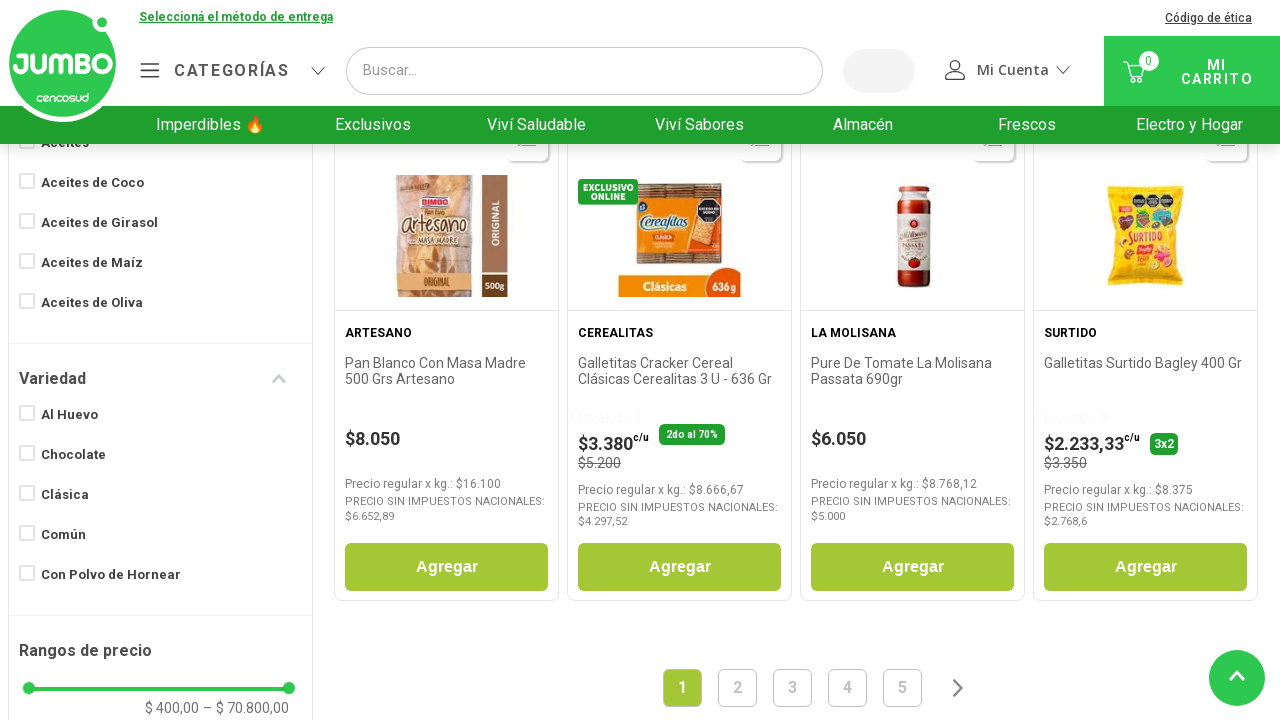

Scrolled down by 50 pixels
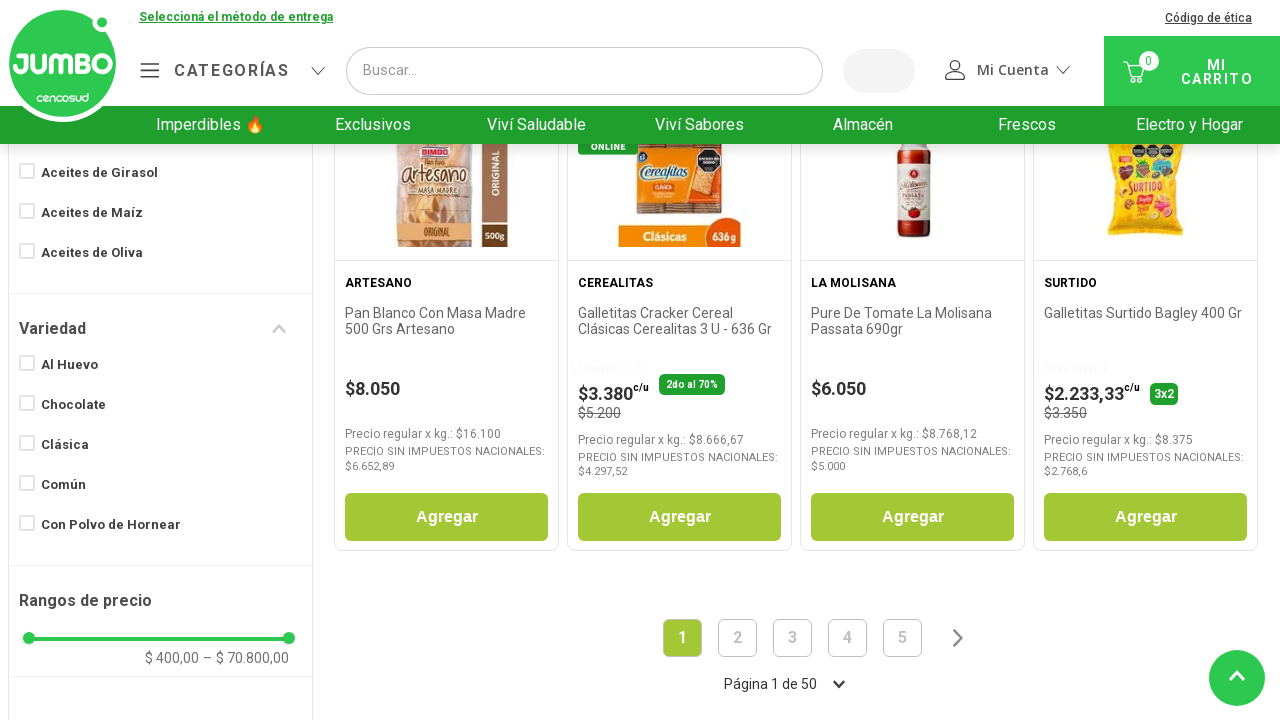

Waited 100ms for products to load
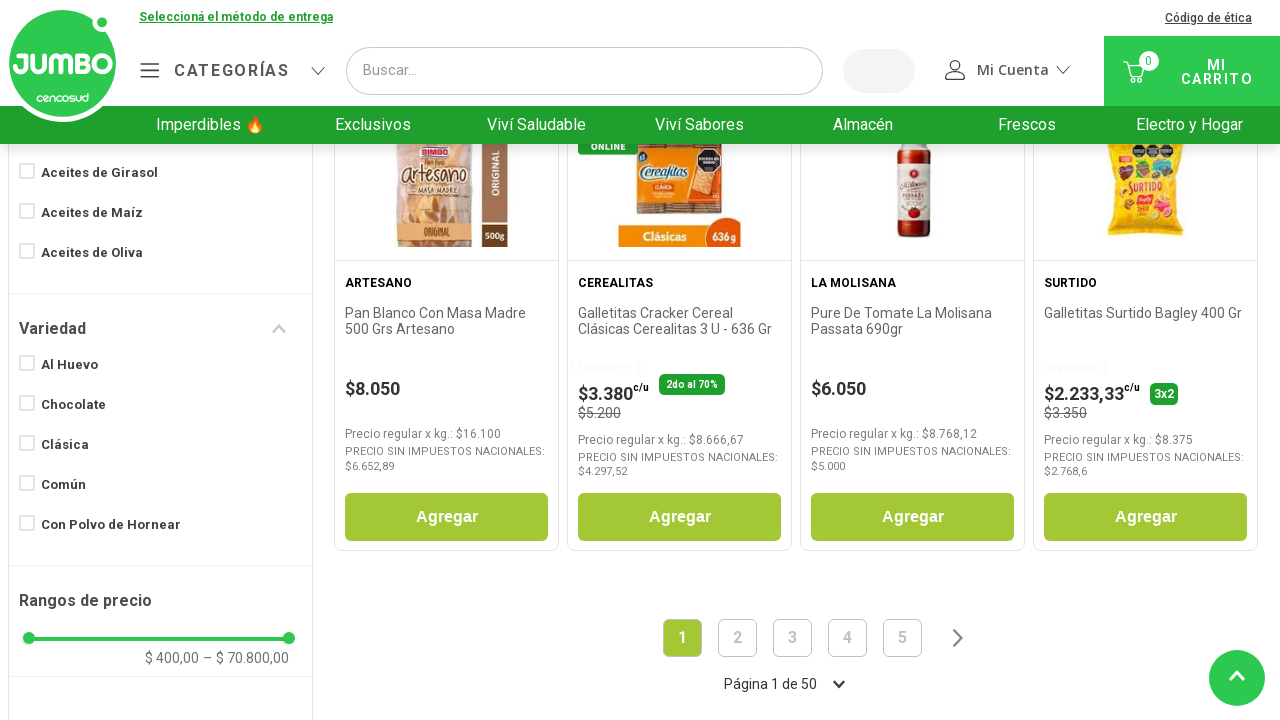

Checked scroll position - current: 3120px, page height: 4253px
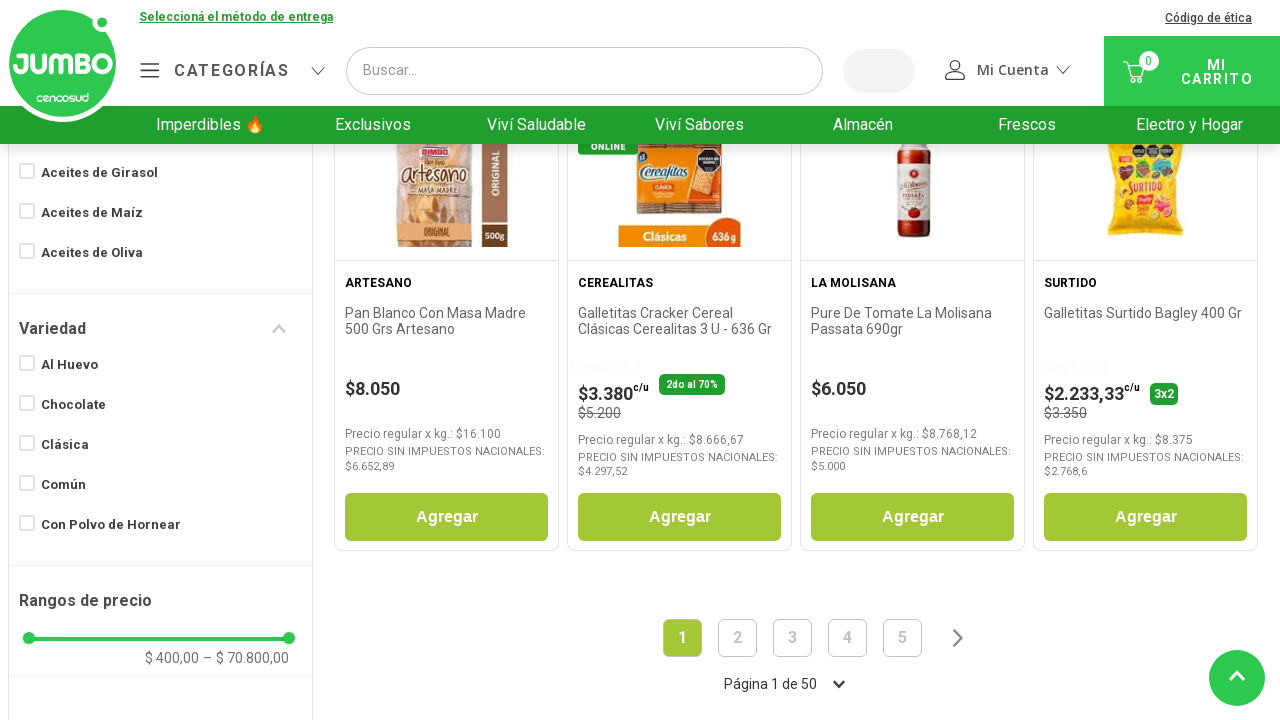

Scrolled down by 50 pixels
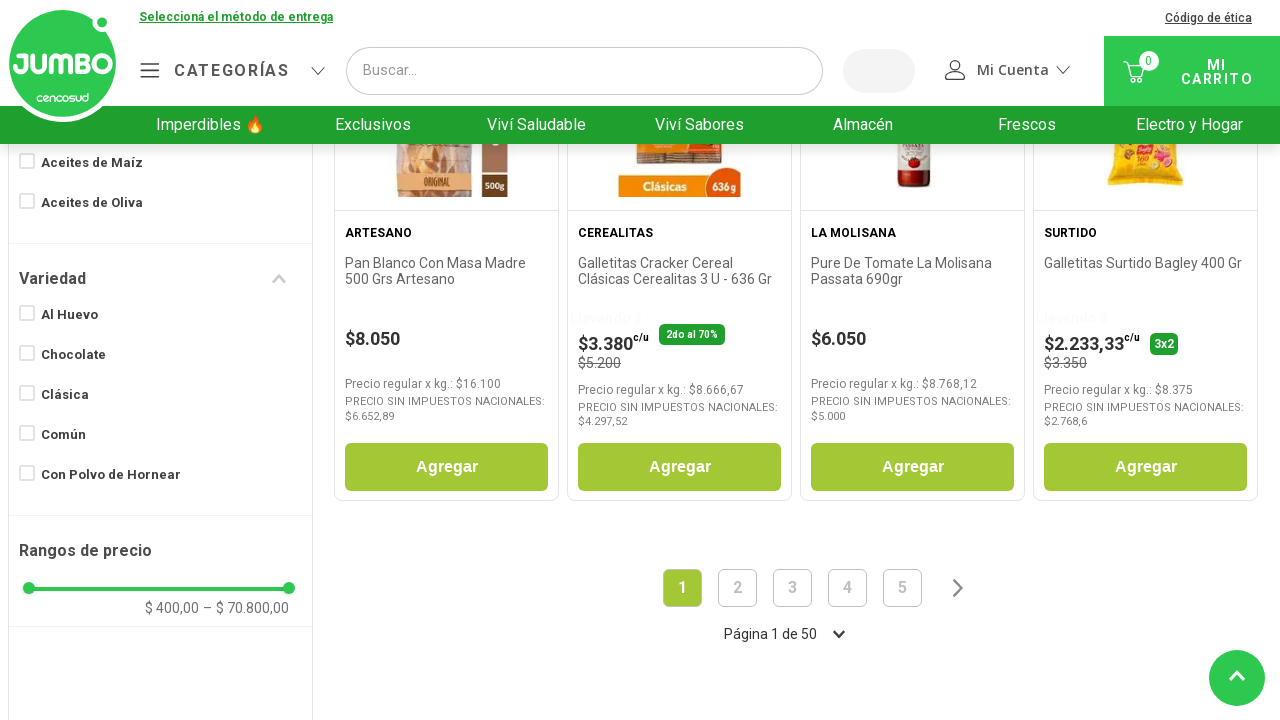

Waited 100ms for products to load
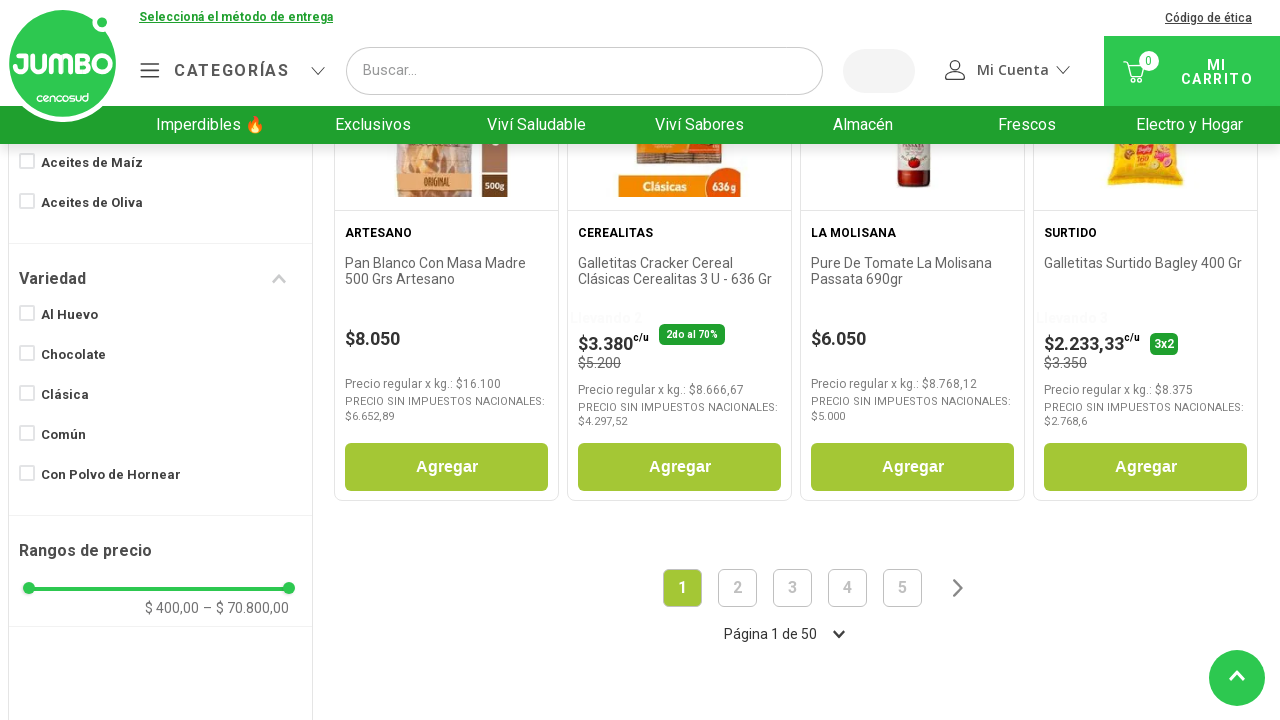

Checked scroll position - current: 3170px, page height: 4253px
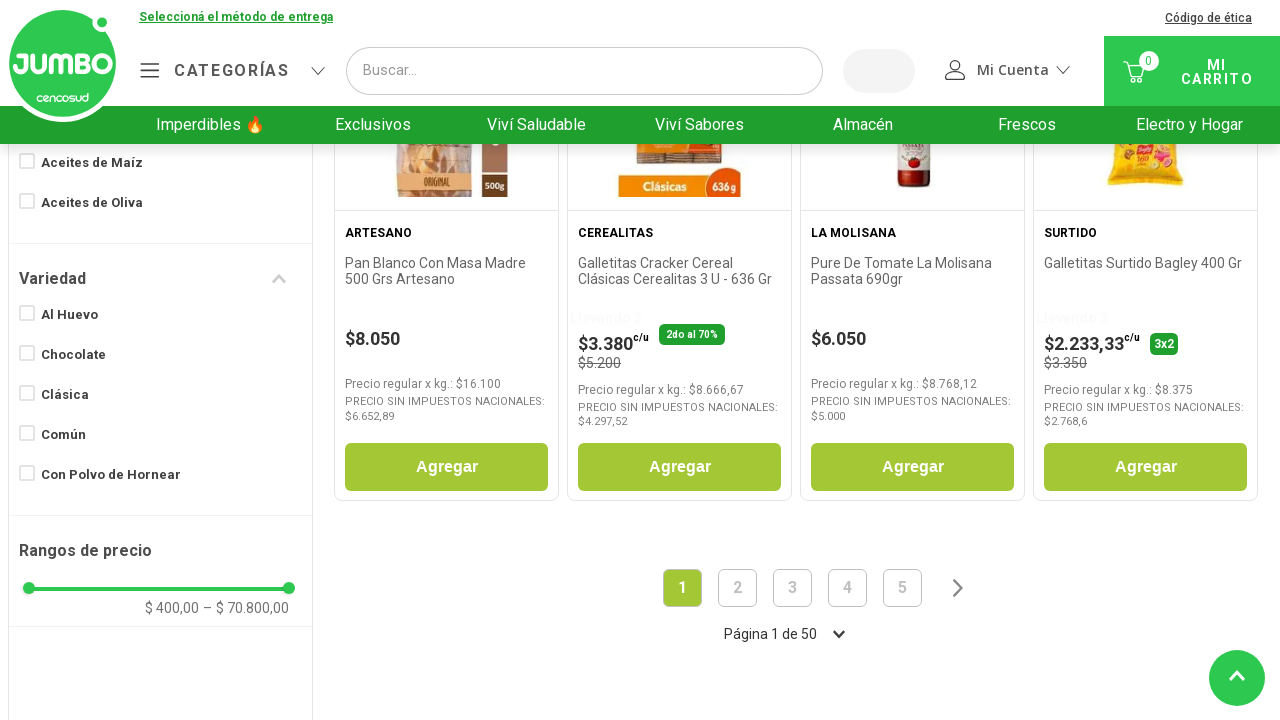

Scrolled down by 50 pixels
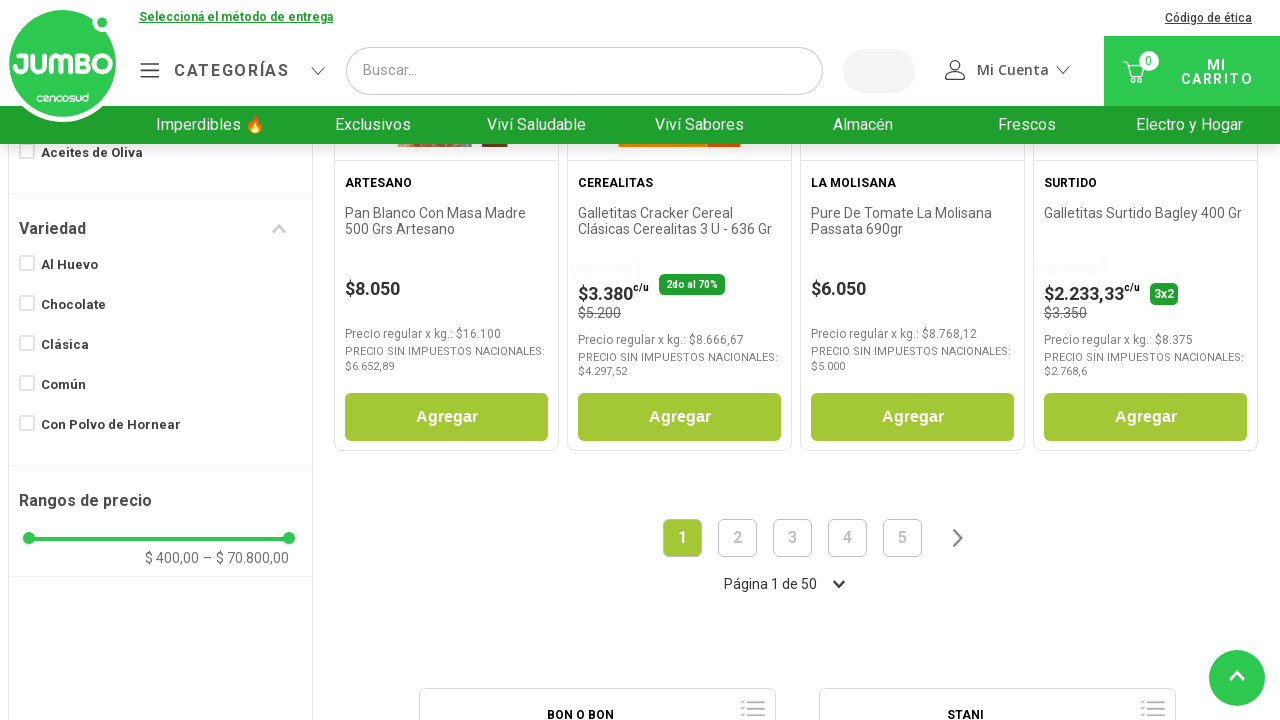

Waited 100ms for products to load
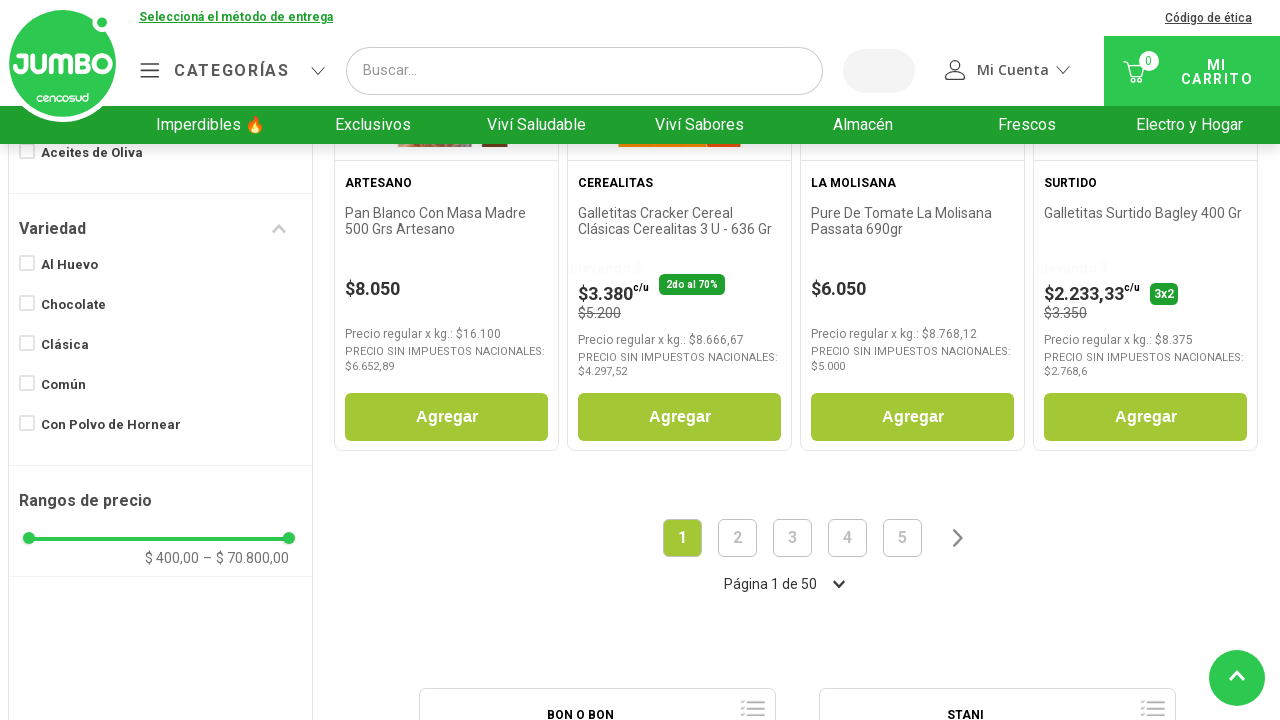

Checked scroll position - current: 3220px, page height: 4253px
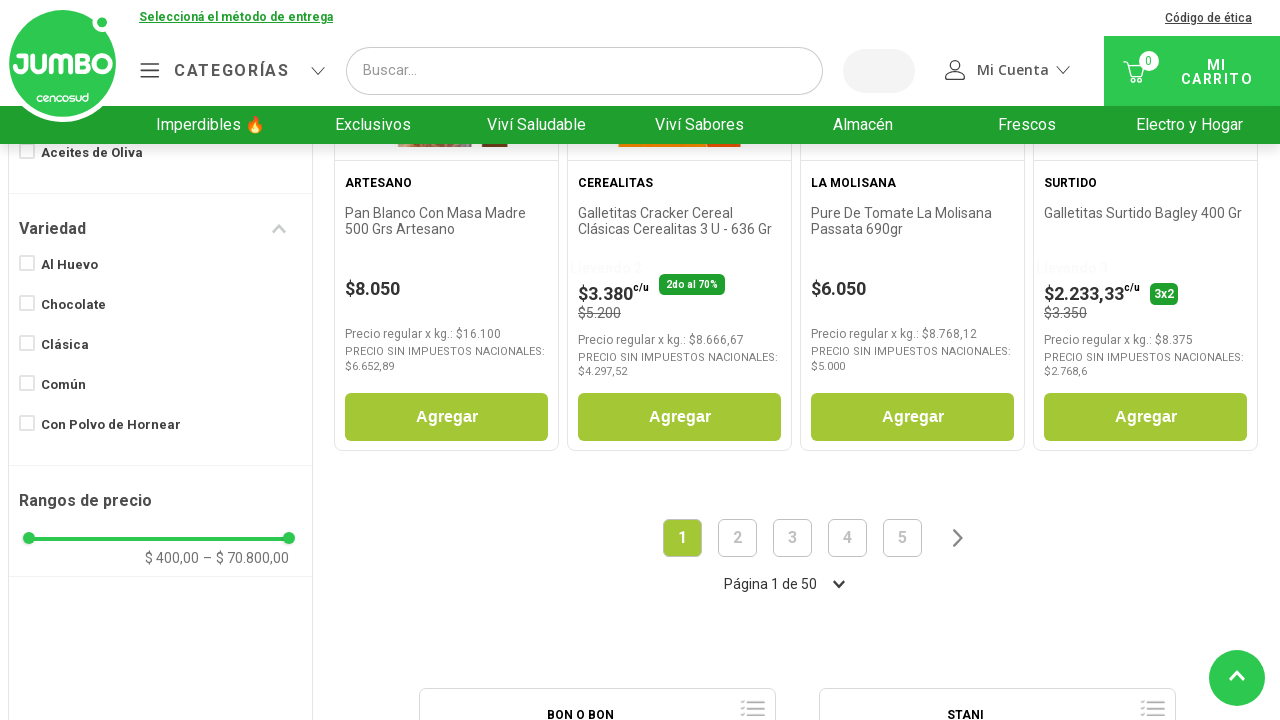

Scrolled down by 50 pixels
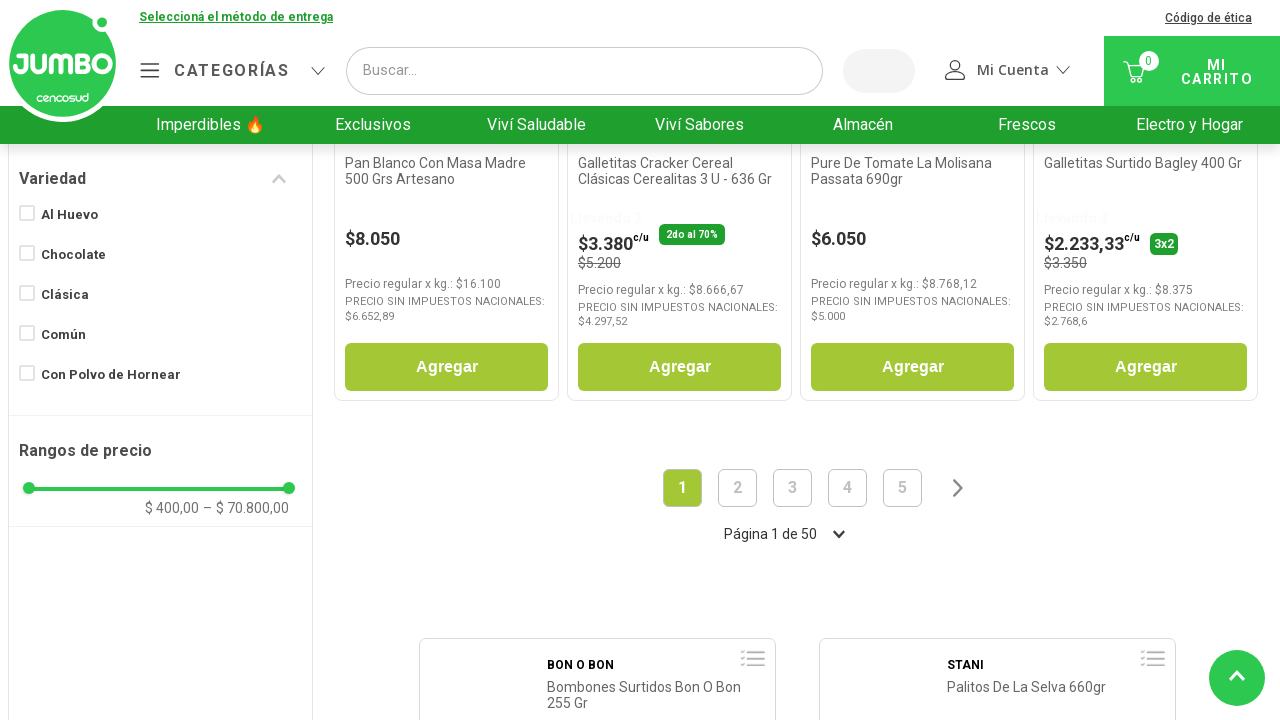

Waited 100ms for products to load
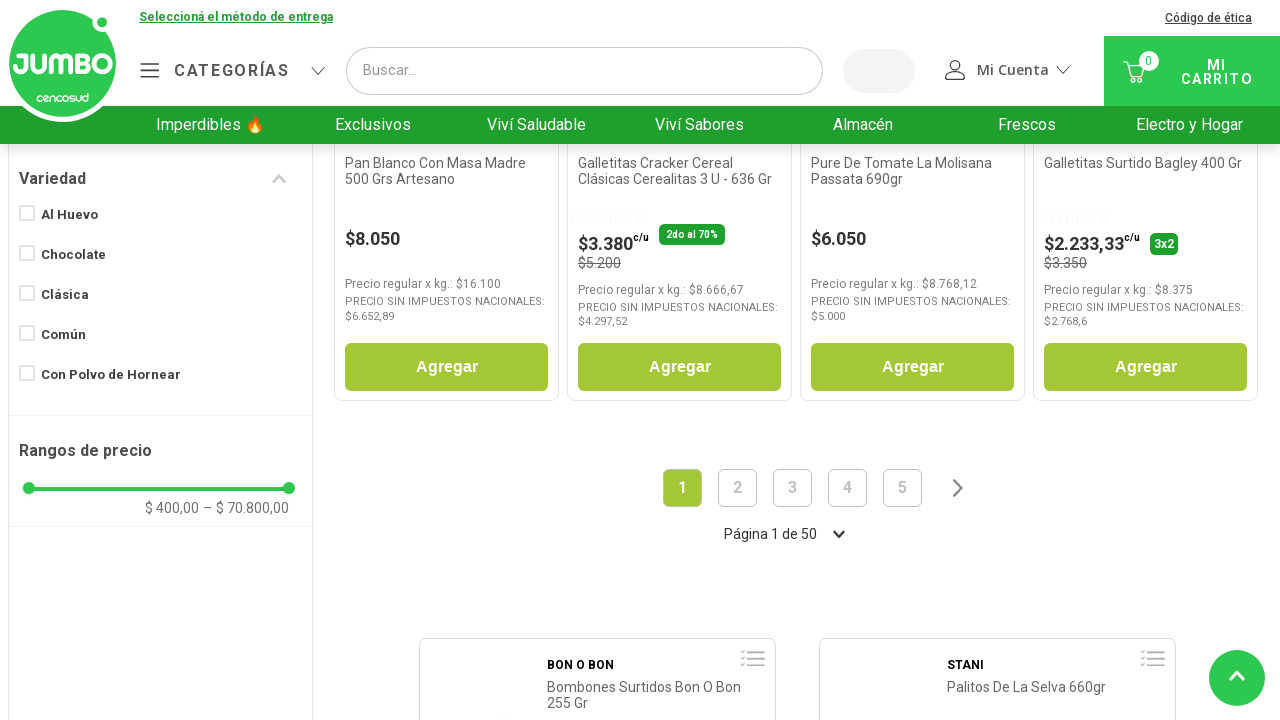

Checked scroll position - current: 3270px, page height: 4718px
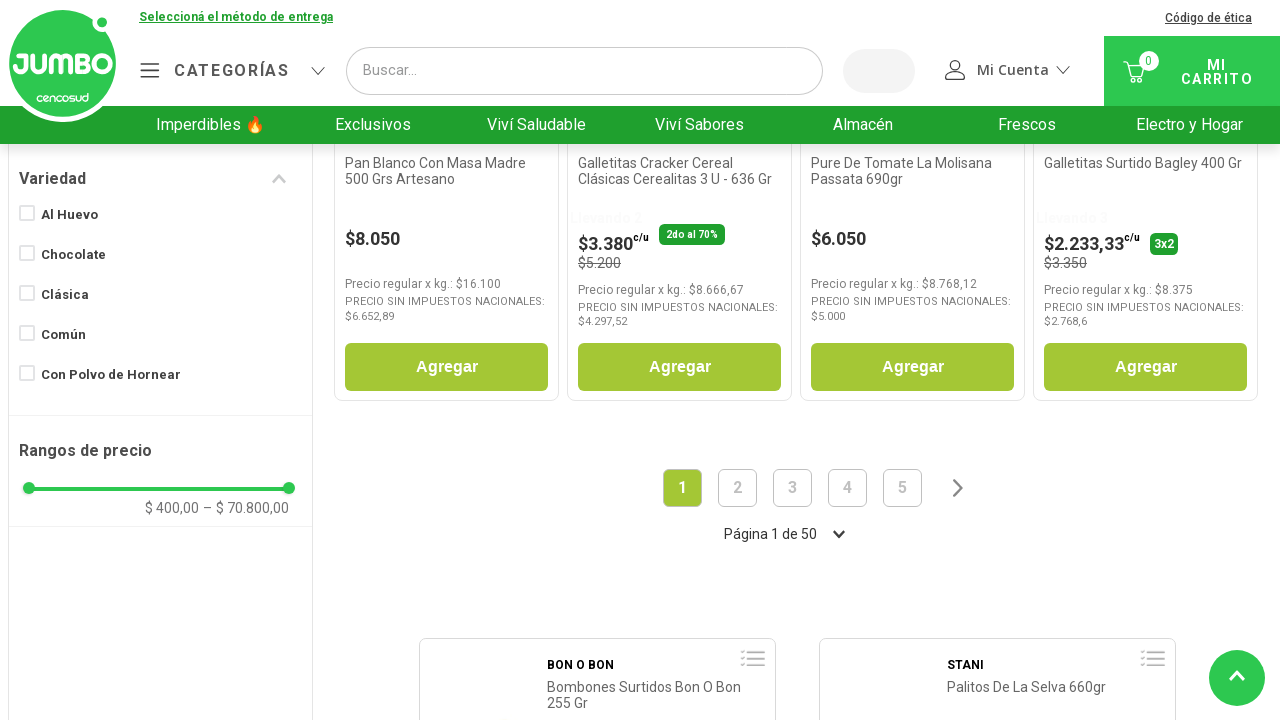

Scrolled down by 50 pixels
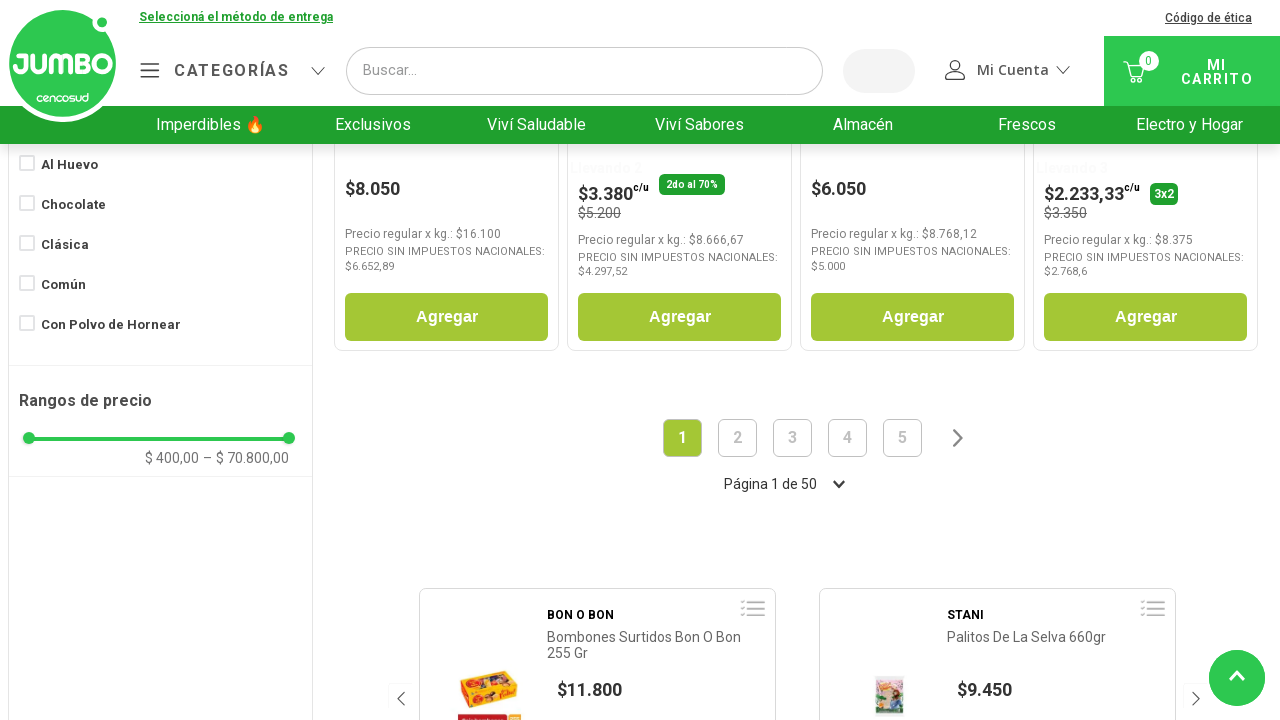

Waited 100ms for products to load
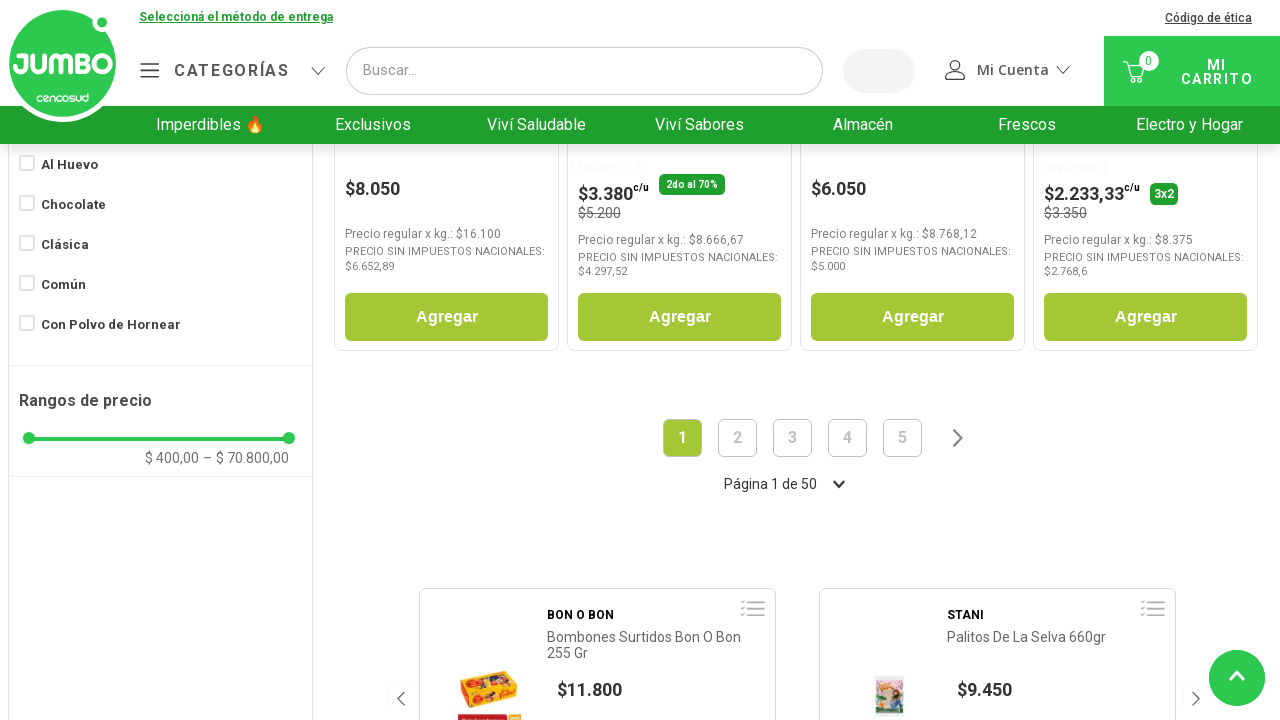

Checked scroll position - current: 3320px, page height: 4718px
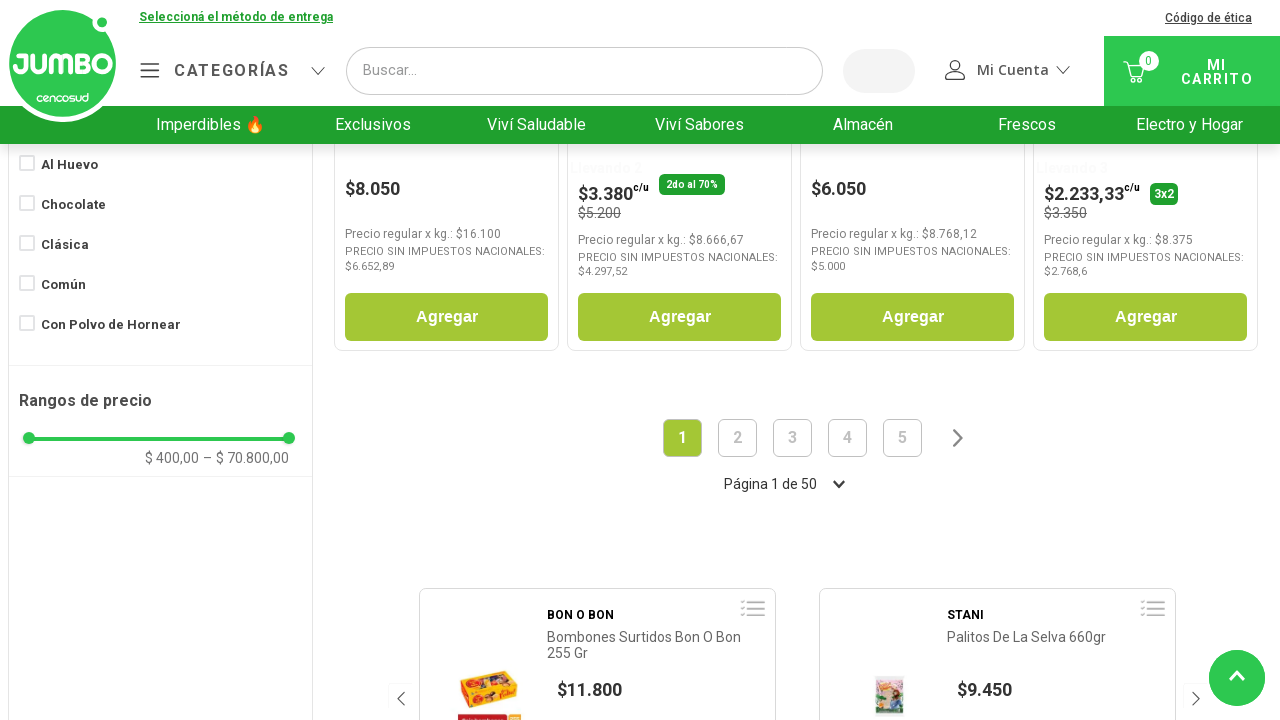

Scrolled down by 50 pixels
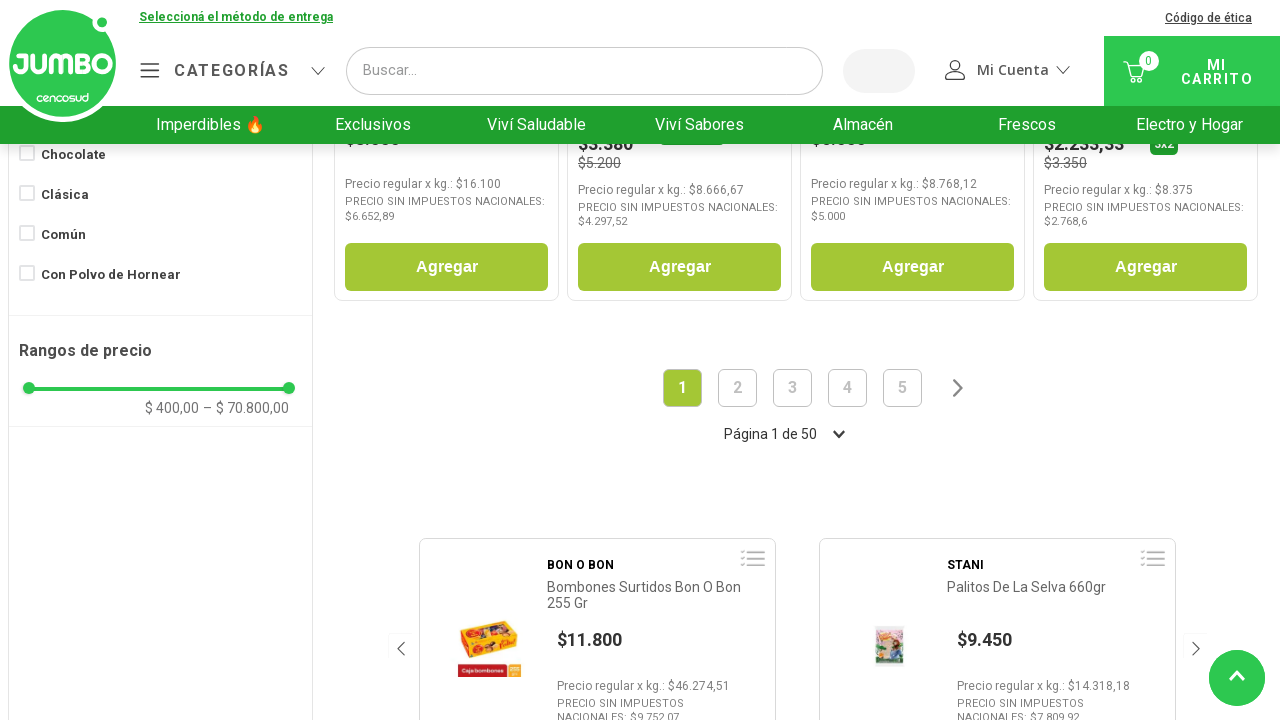

Waited 100ms for products to load
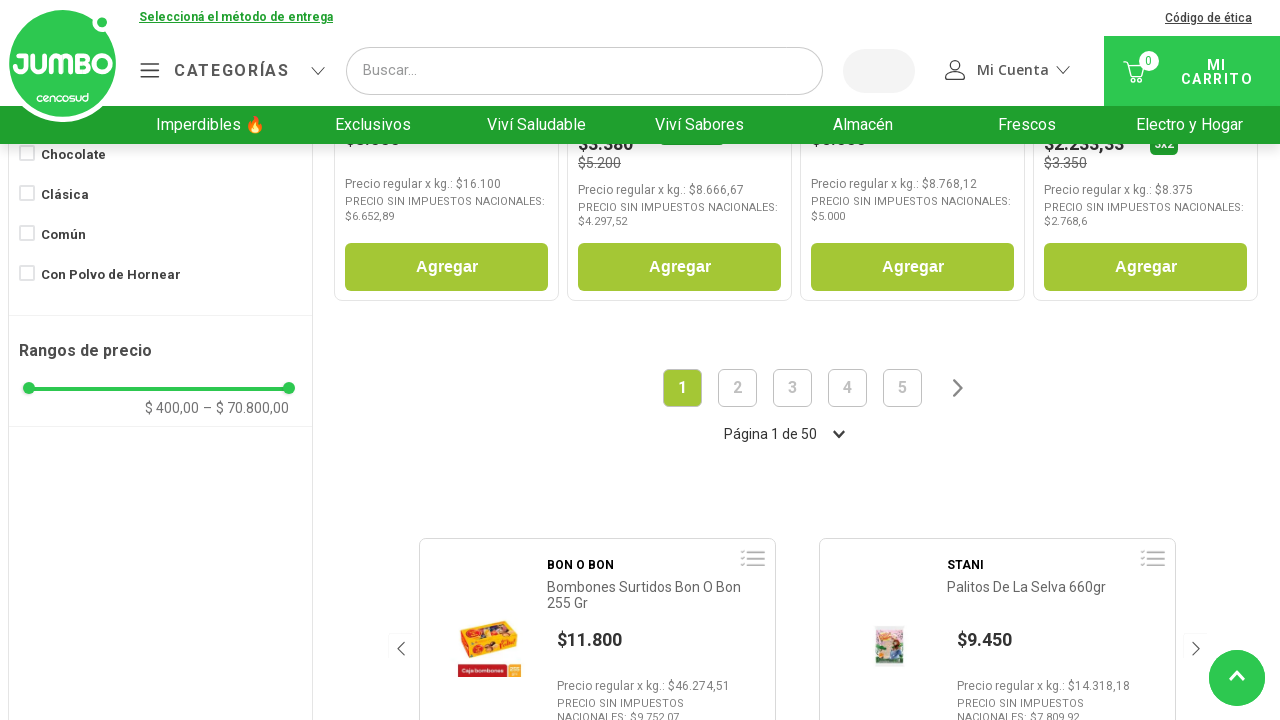

Checked scroll position - current: 3370px, page height: 4718px
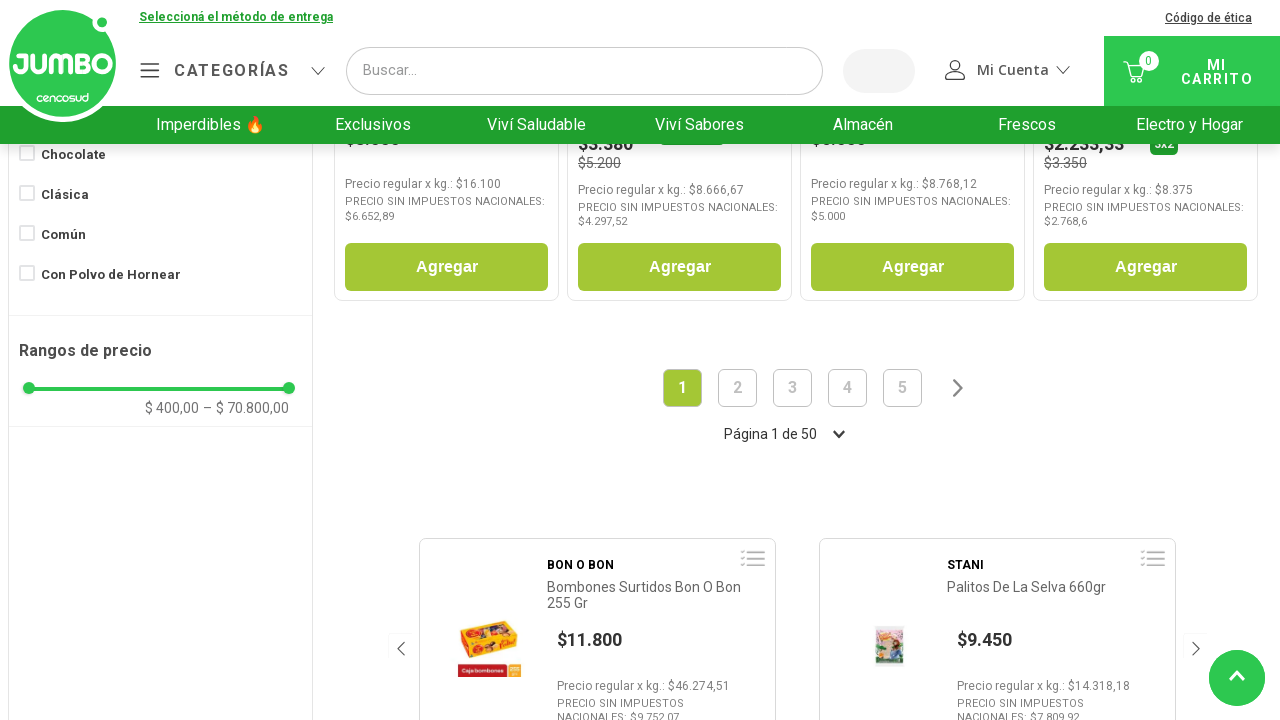

Scrolled down by 50 pixels
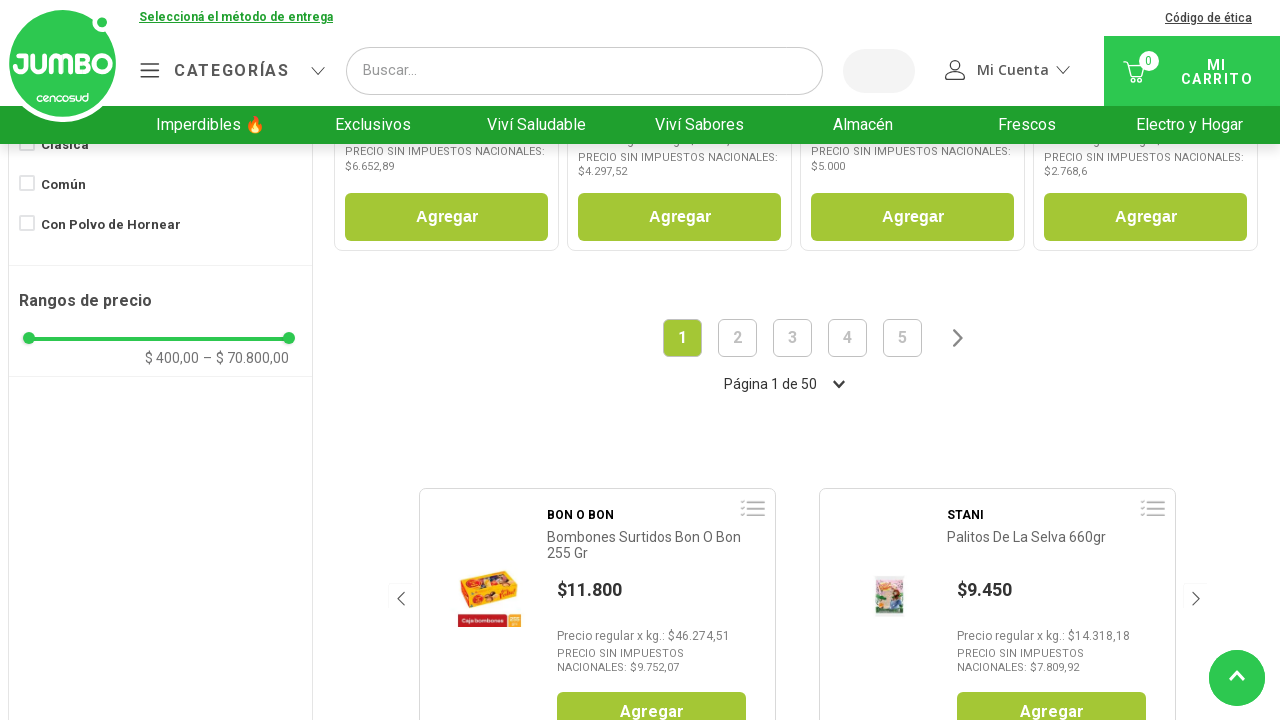

Waited 100ms for products to load
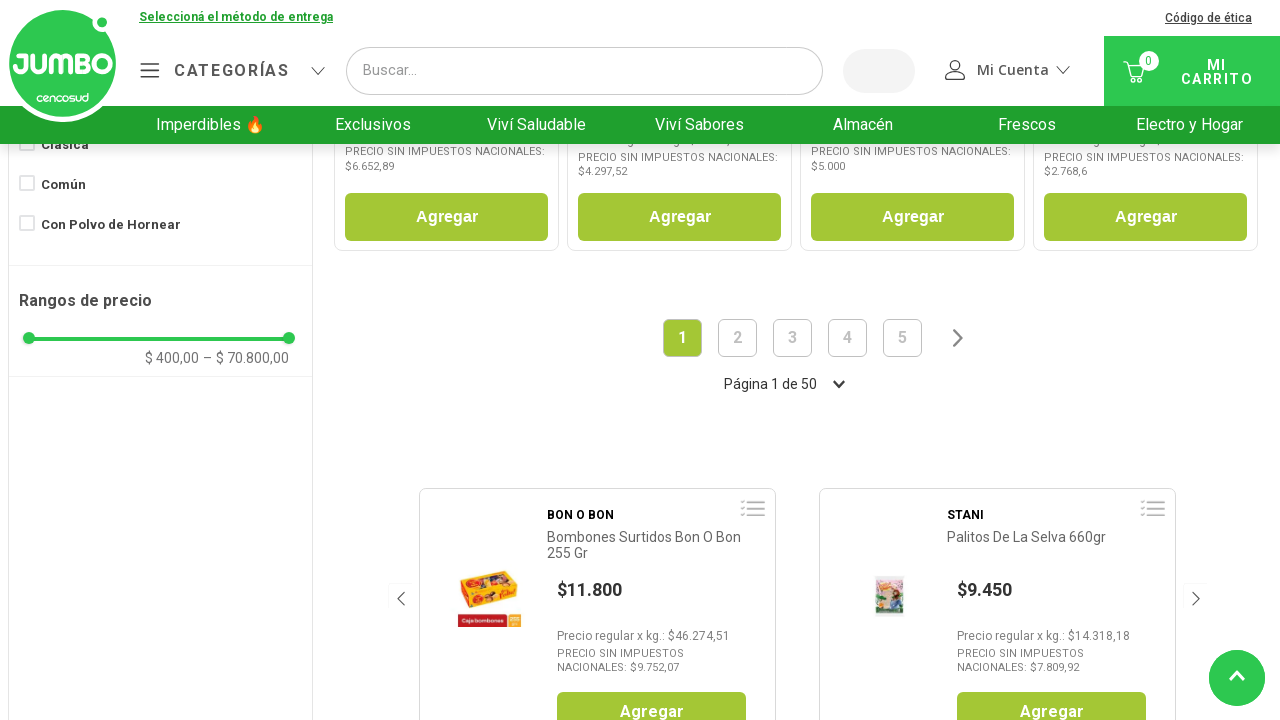

Checked scroll position - current: 3420px, page height: 4718px
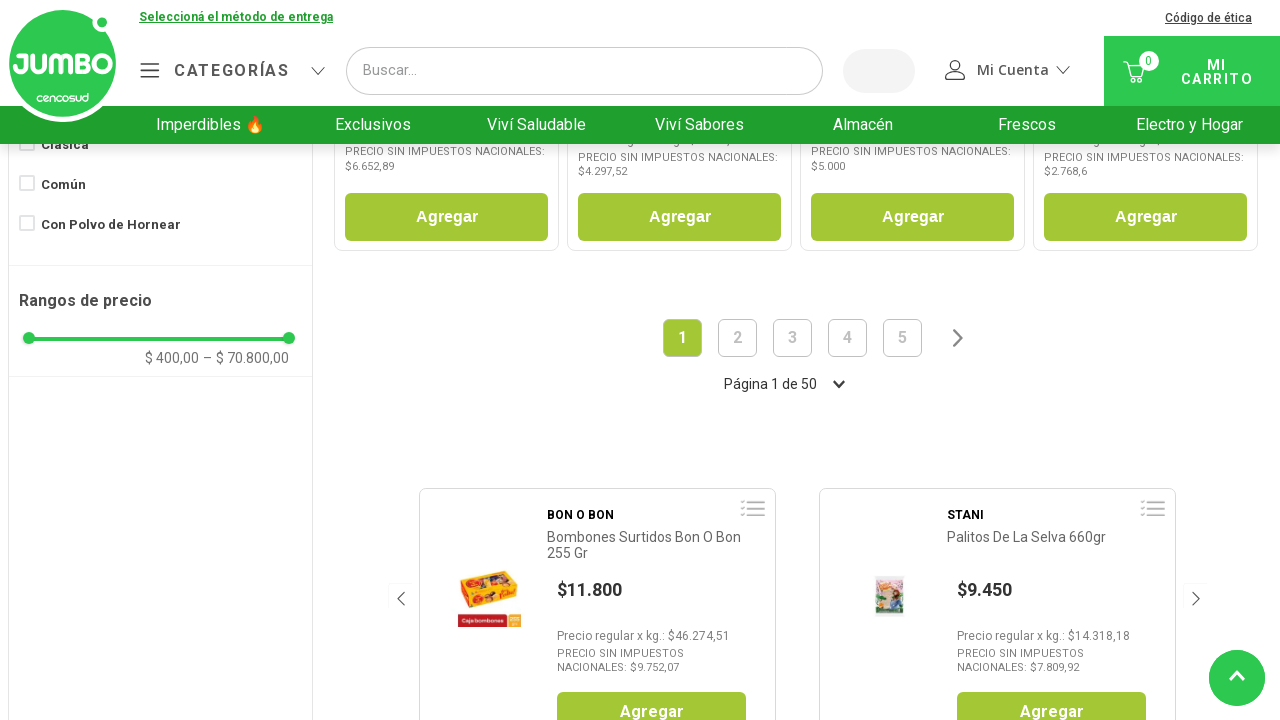

Scrolled down by 50 pixels
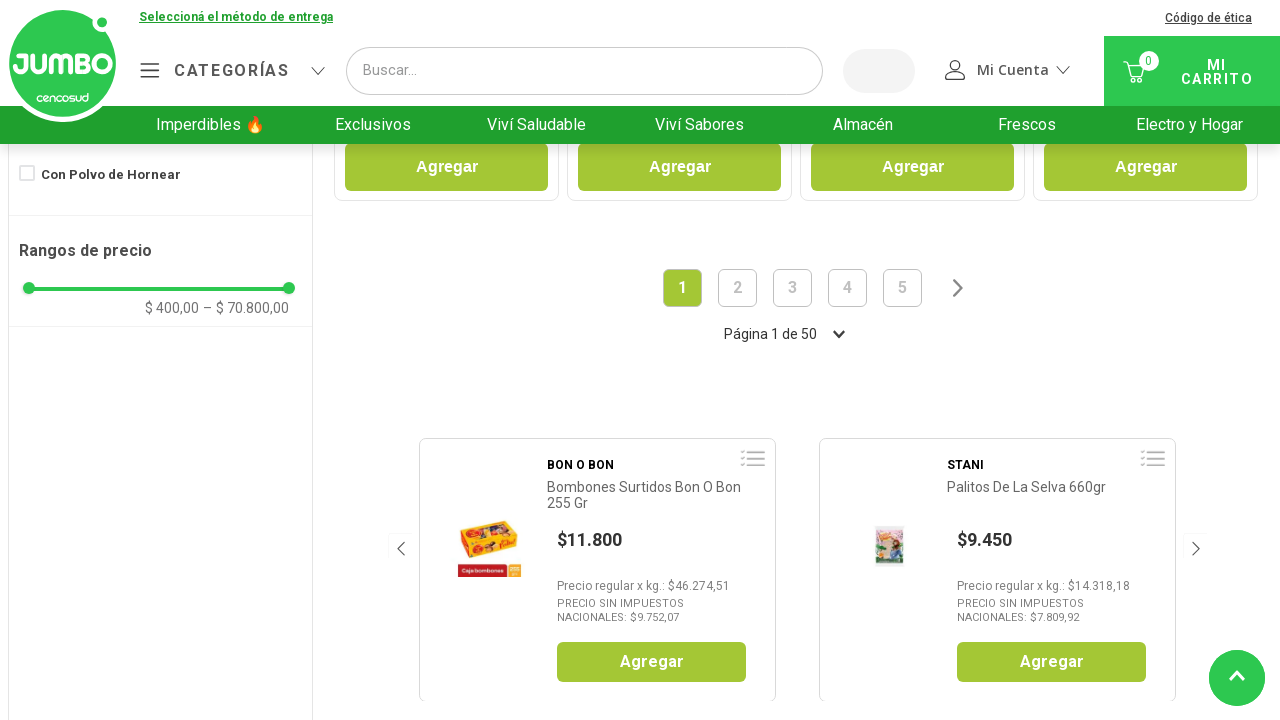

Waited 100ms for products to load
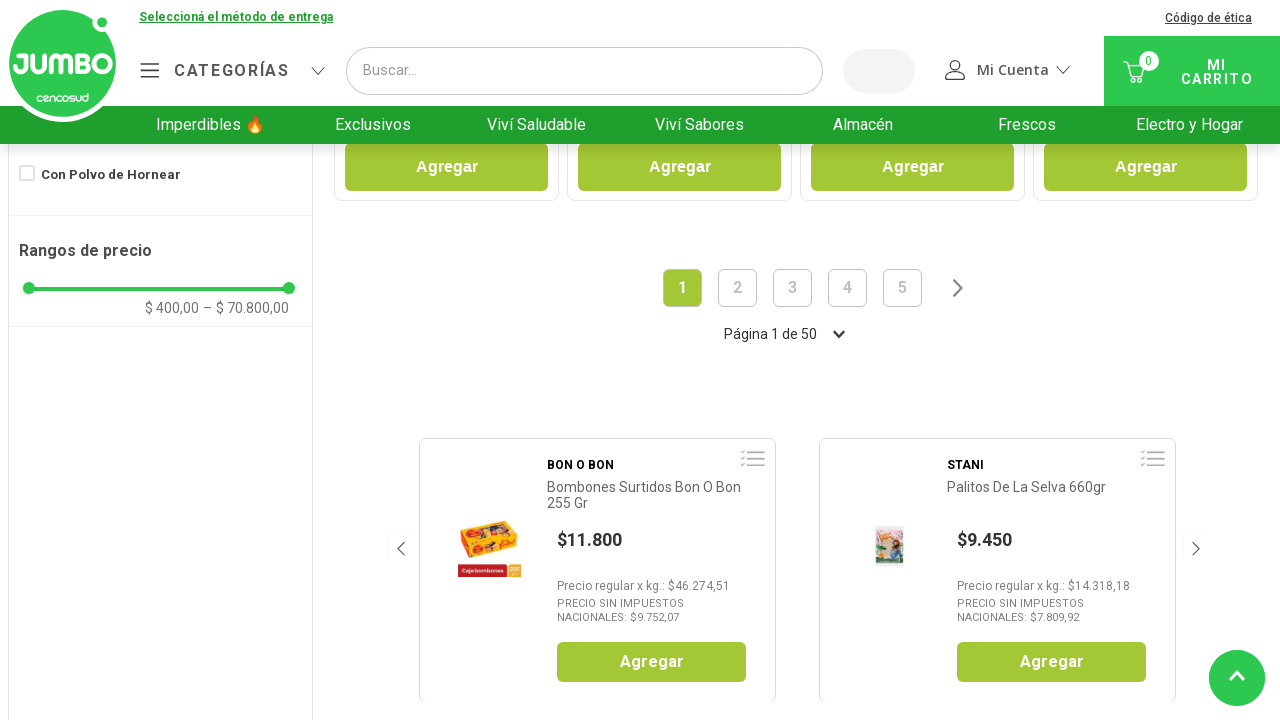

Checked scroll position - current: 3470px, page height: 4718px
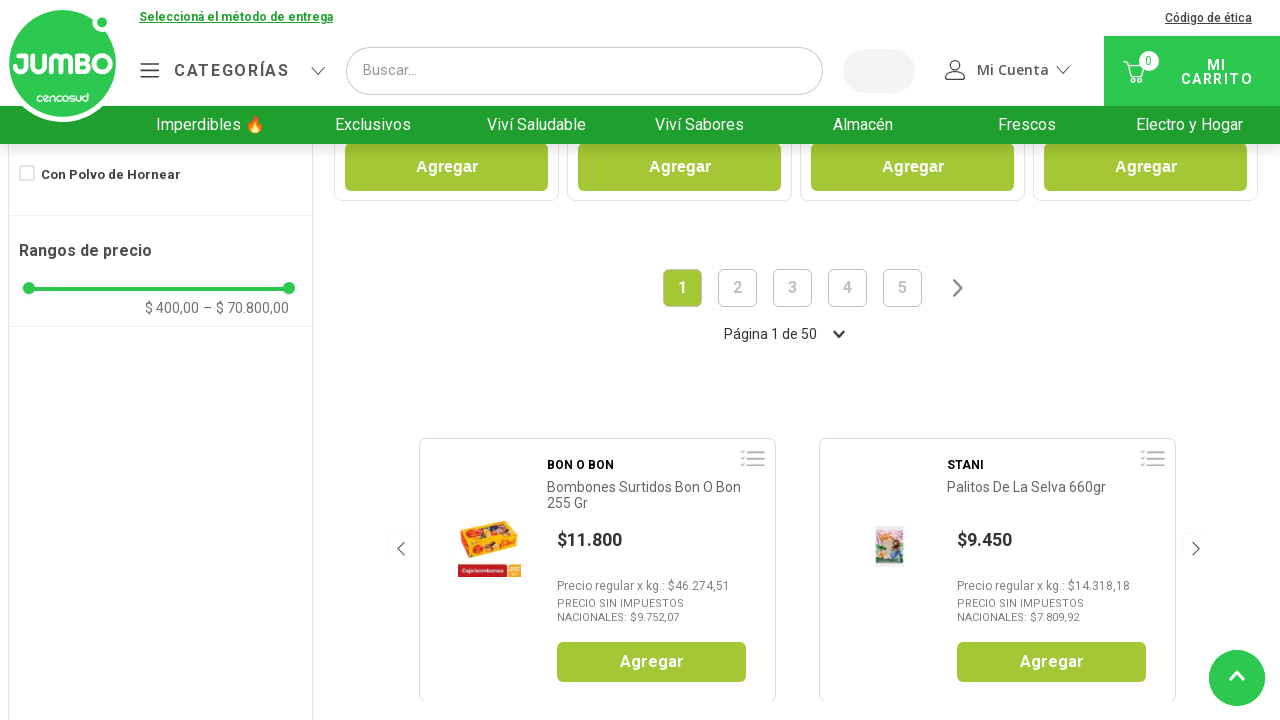

Scrolled down by 50 pixels
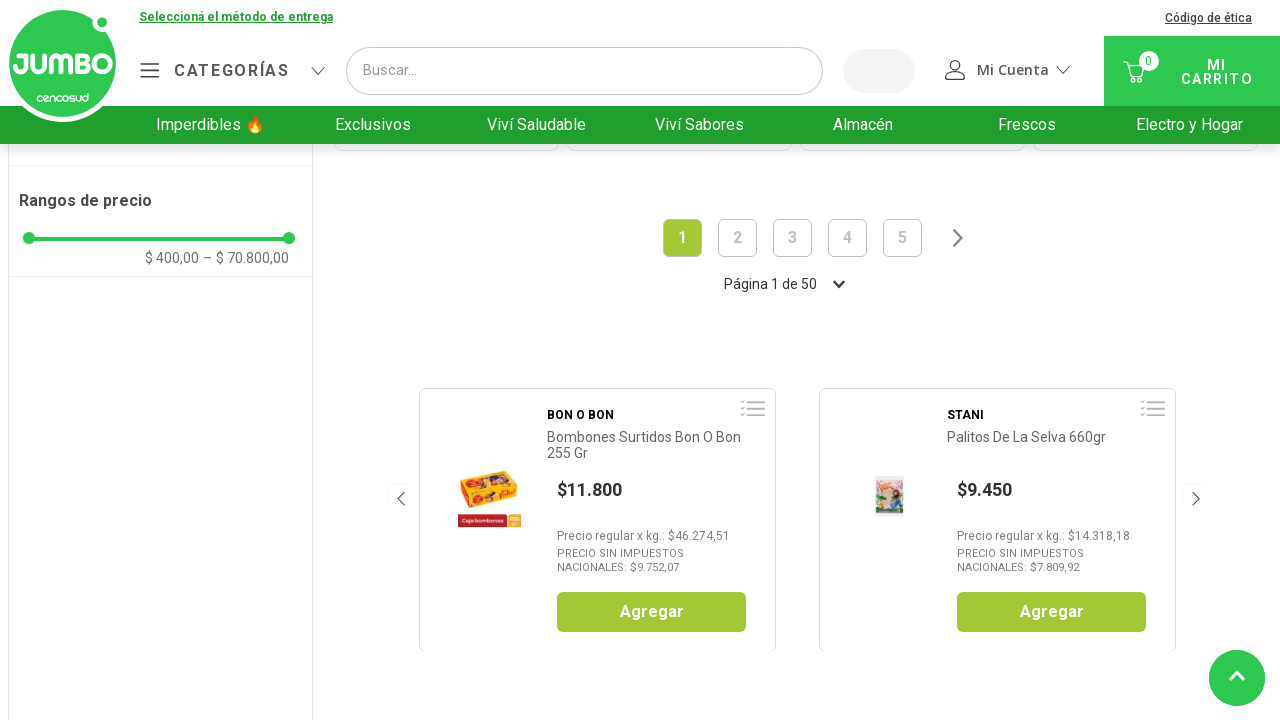

Waited 100ms for products to load
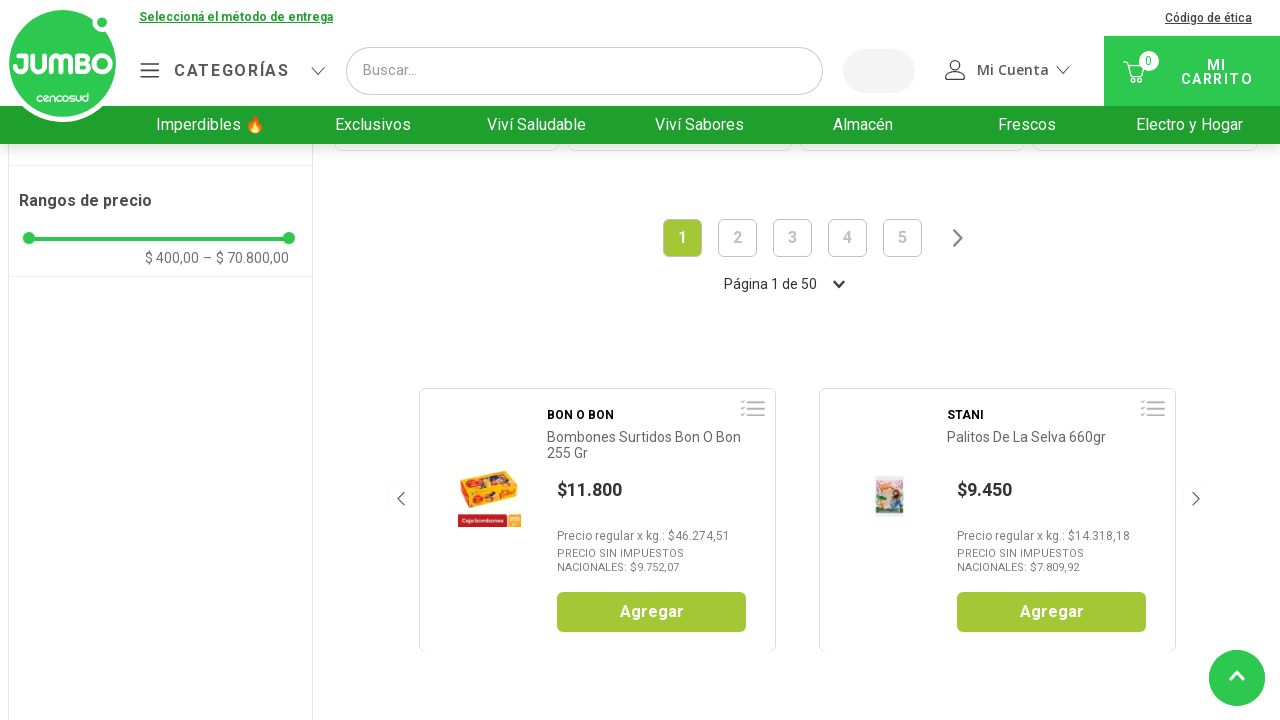

Checked scroll position - current: 3520px, page height: 4718px
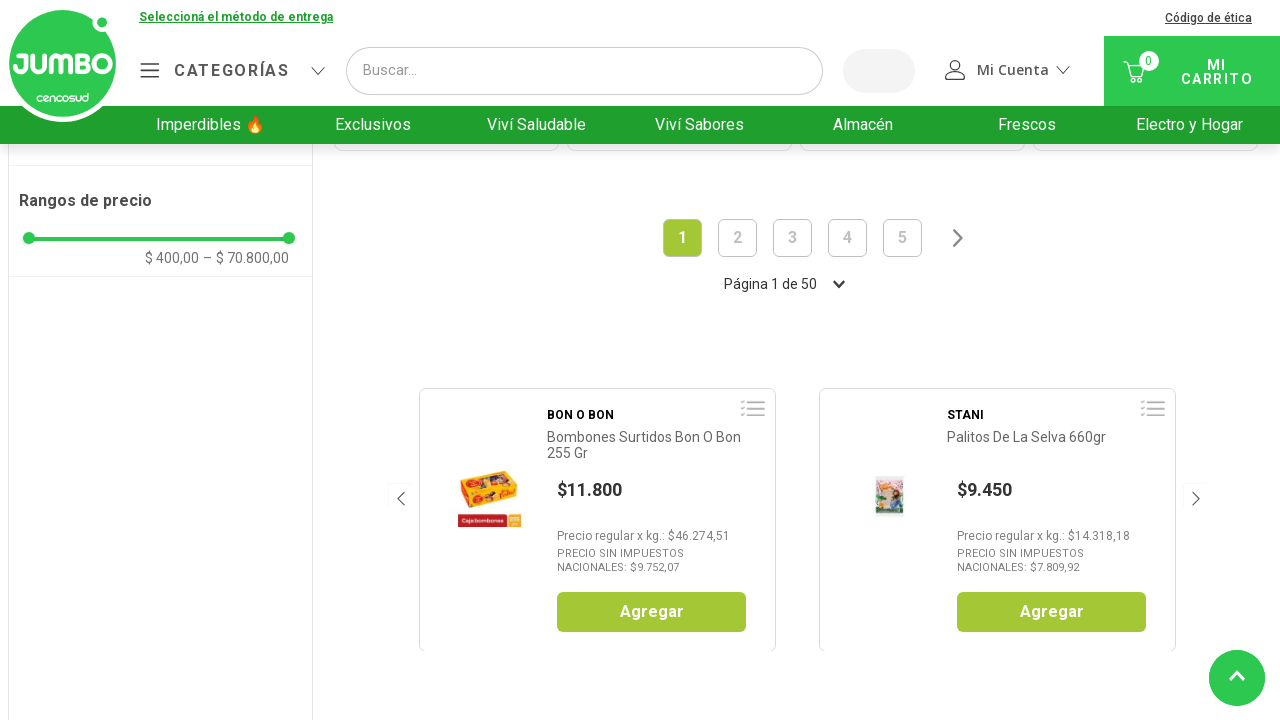

Scrolled down by 50 pixels
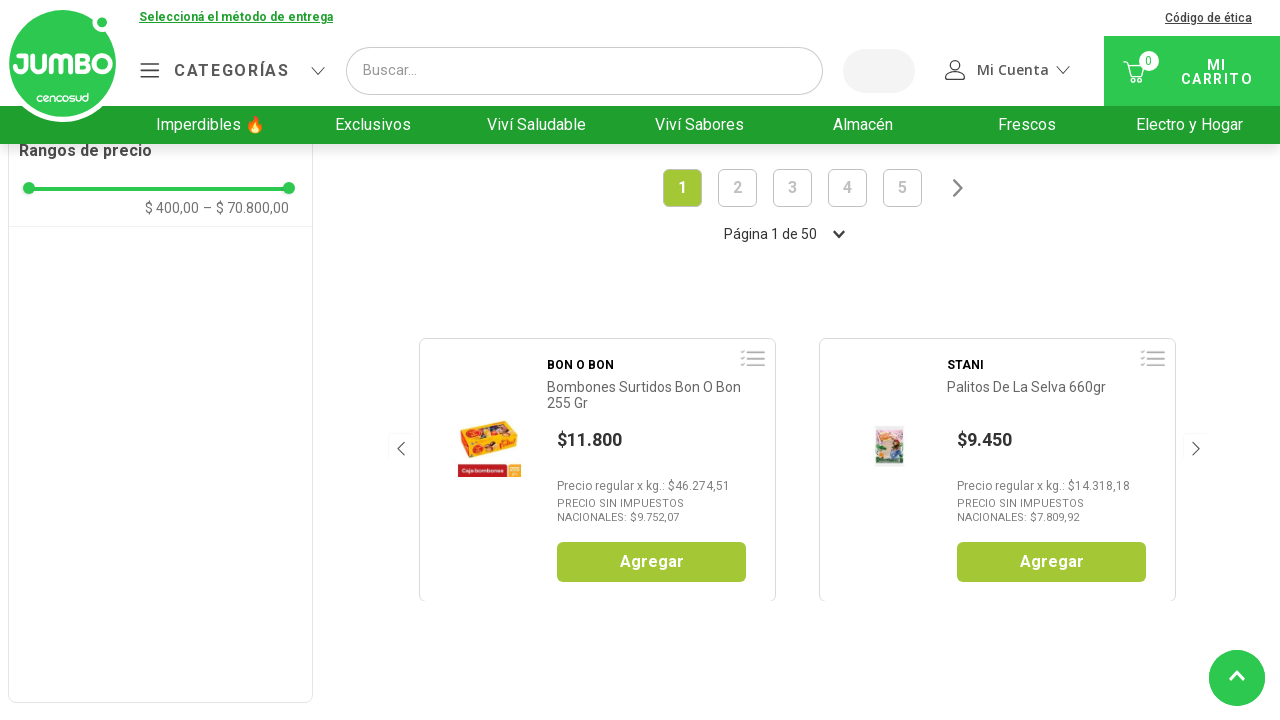

Waited 100ms for products to load
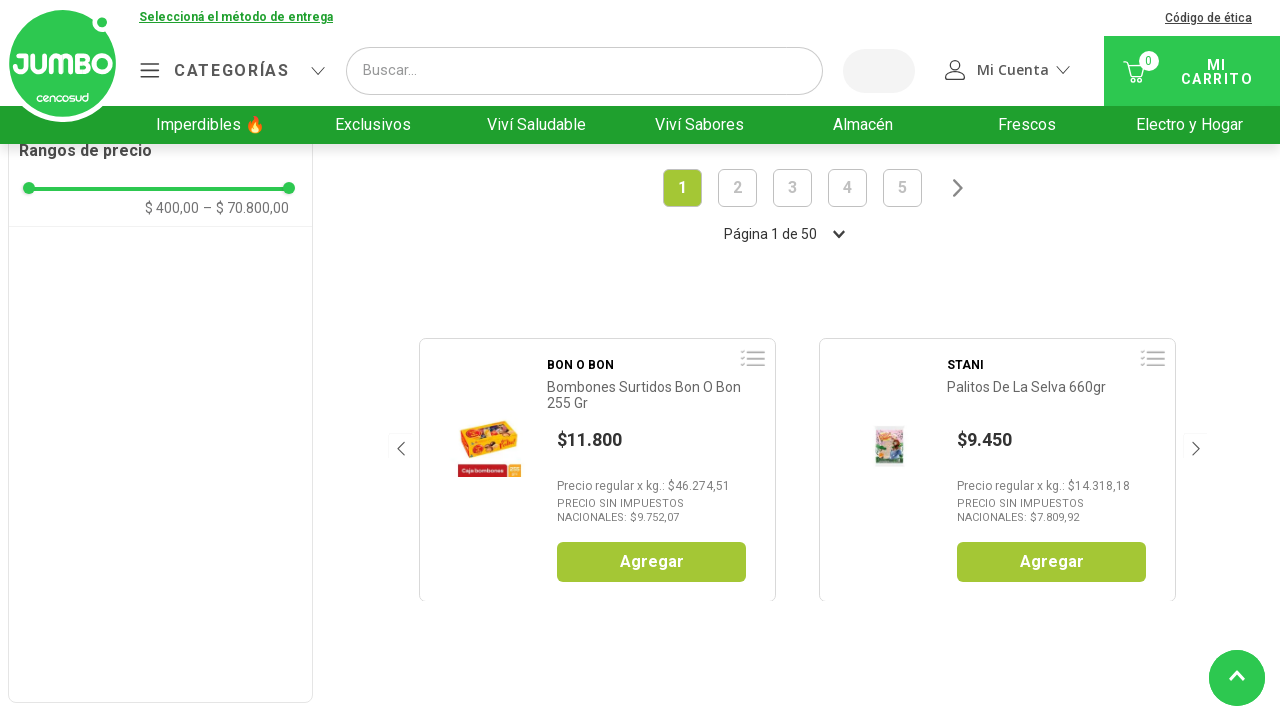

Checked scroll position - current: 3570px, page height: 4718px
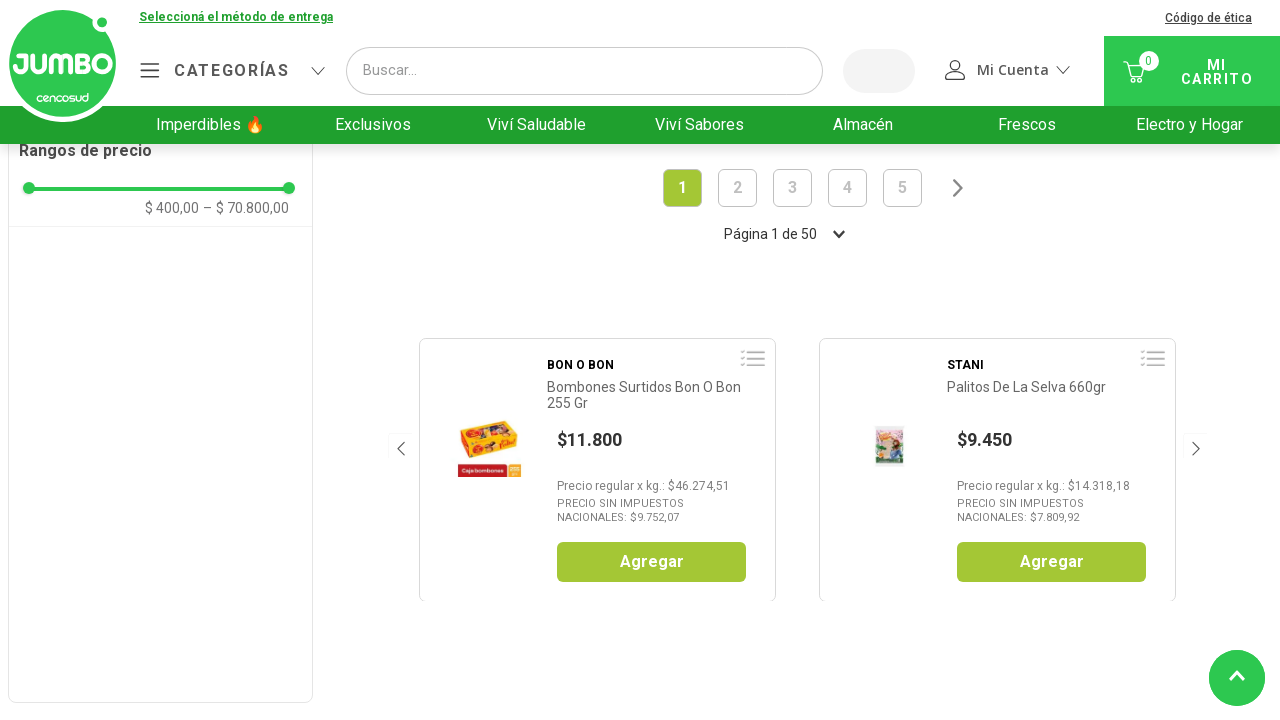

Scrolled down by 50 pixels
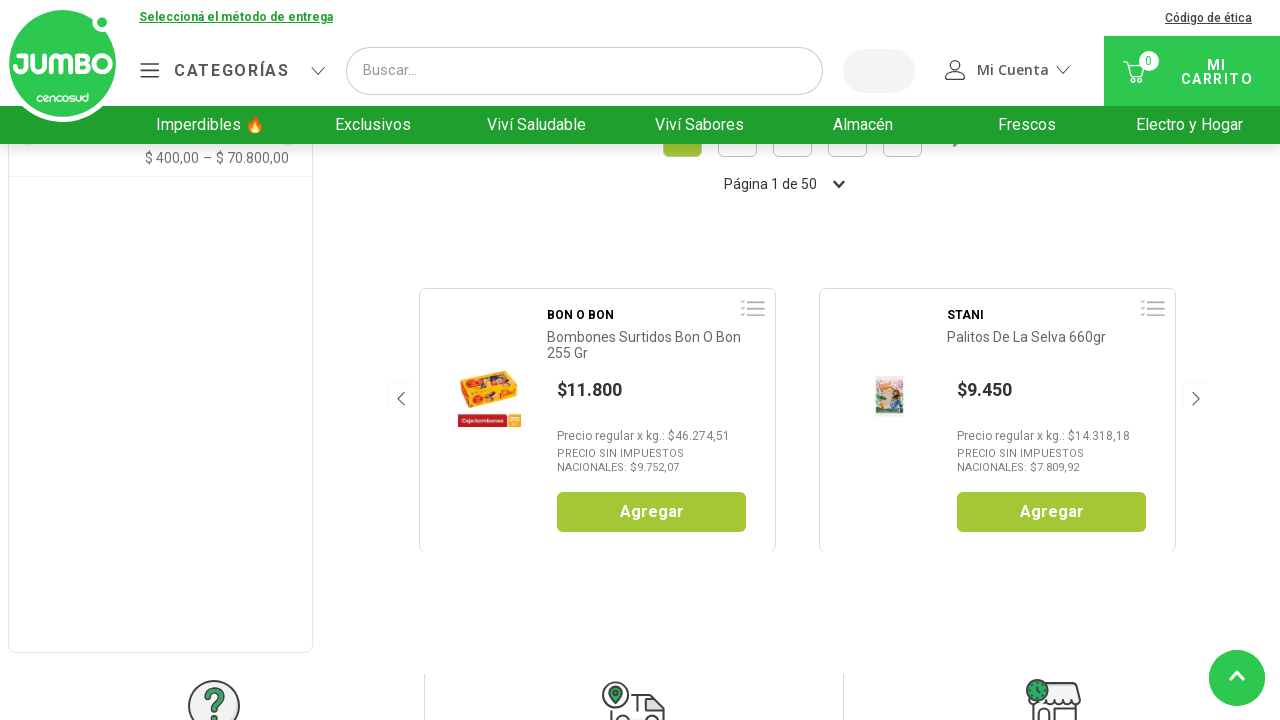

Waited 100ms for products to load
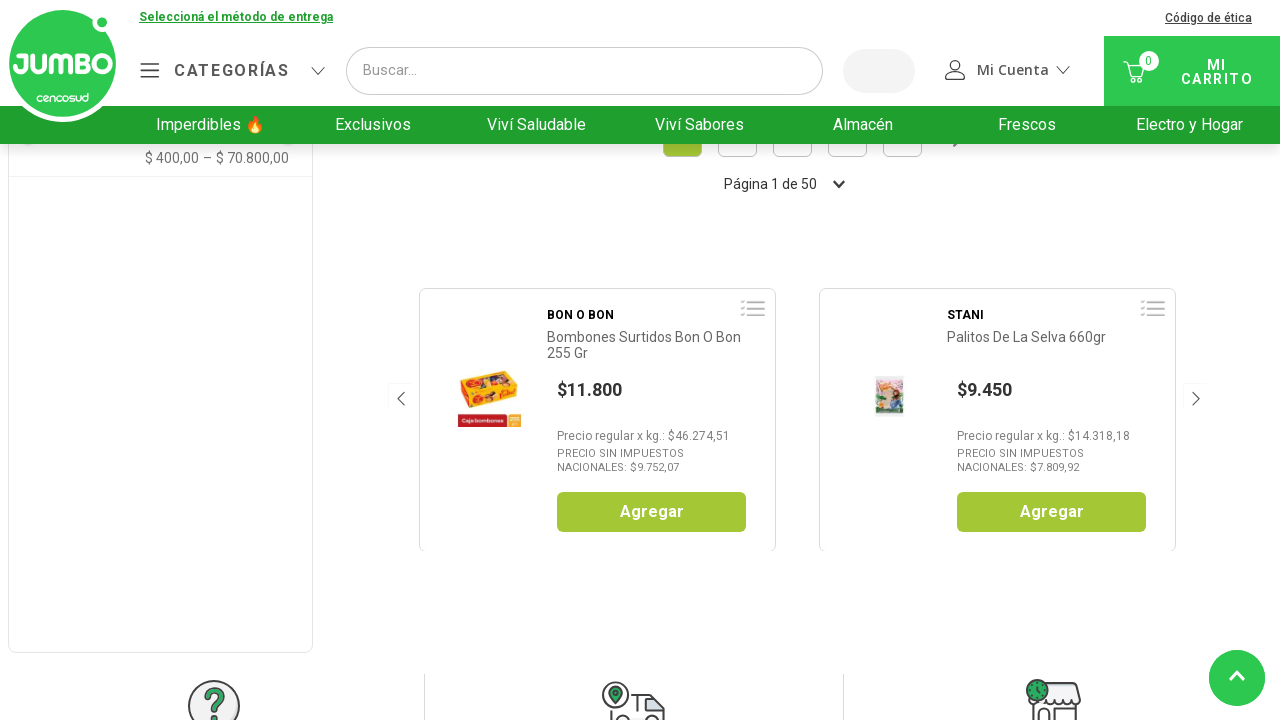

Checked scroll position - current: 3620px, page height: 4718px
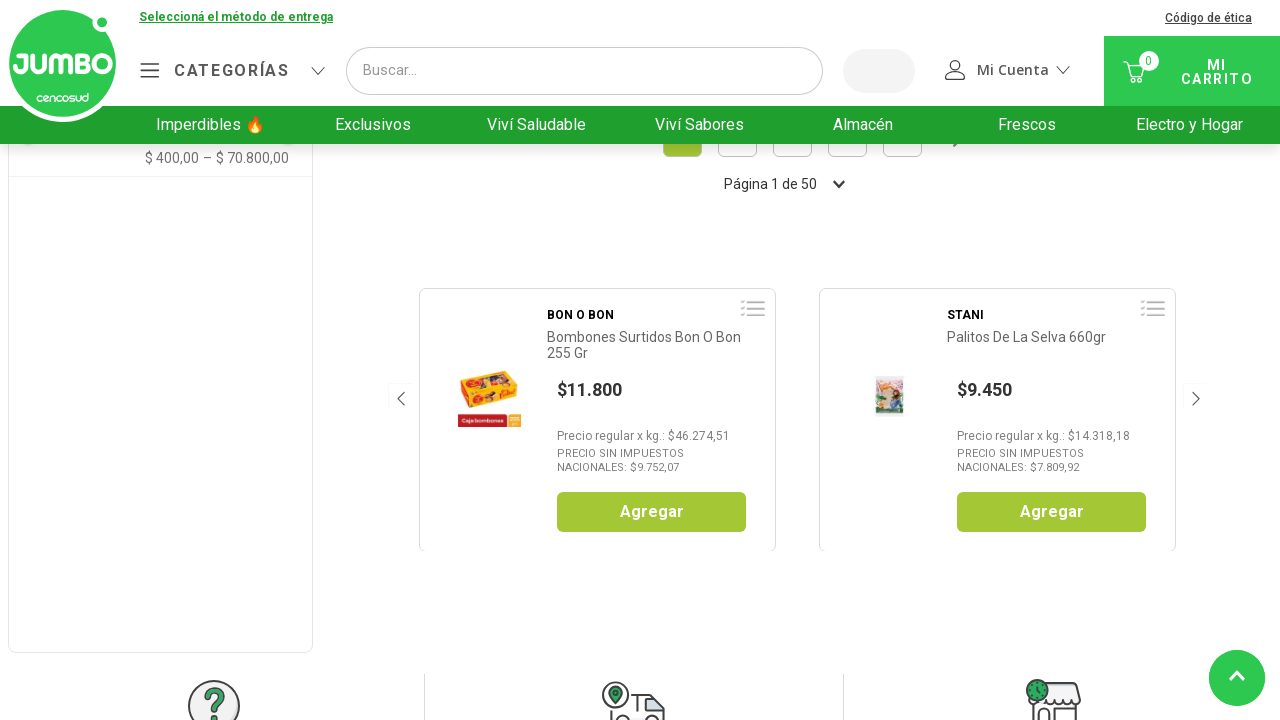

Scrolled down by 50 pixels
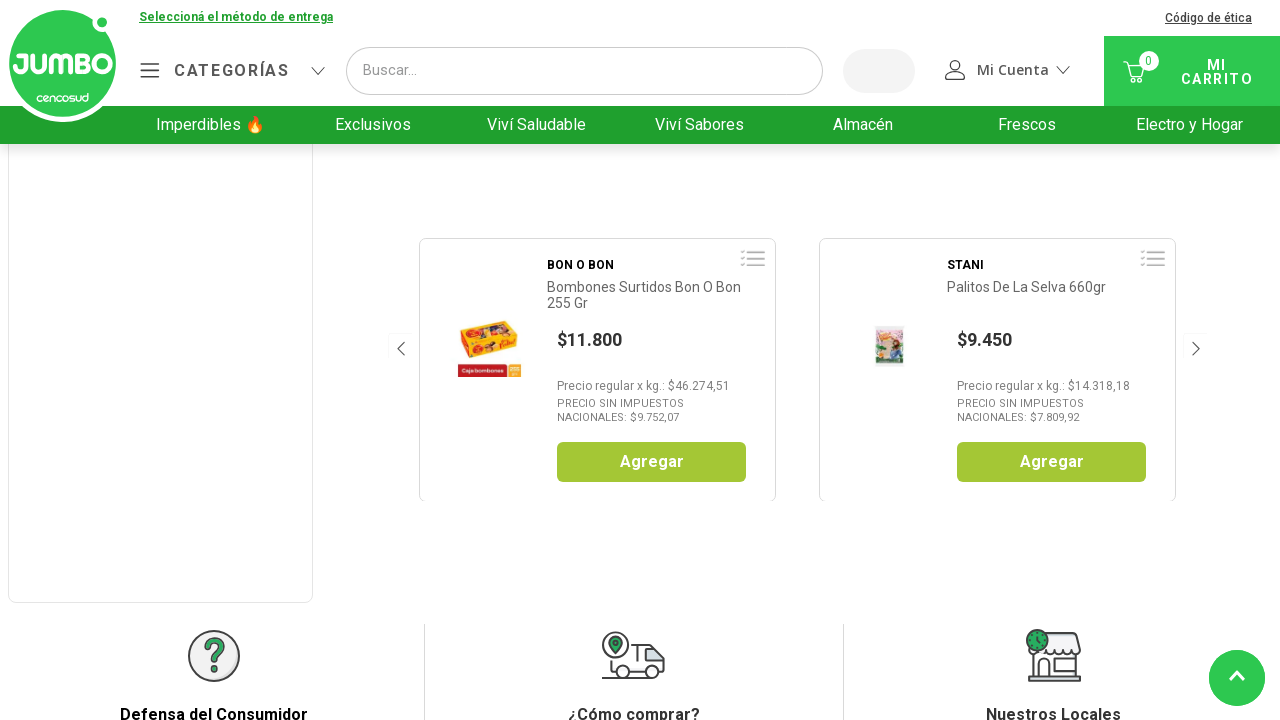

Waited 100ms for products to load
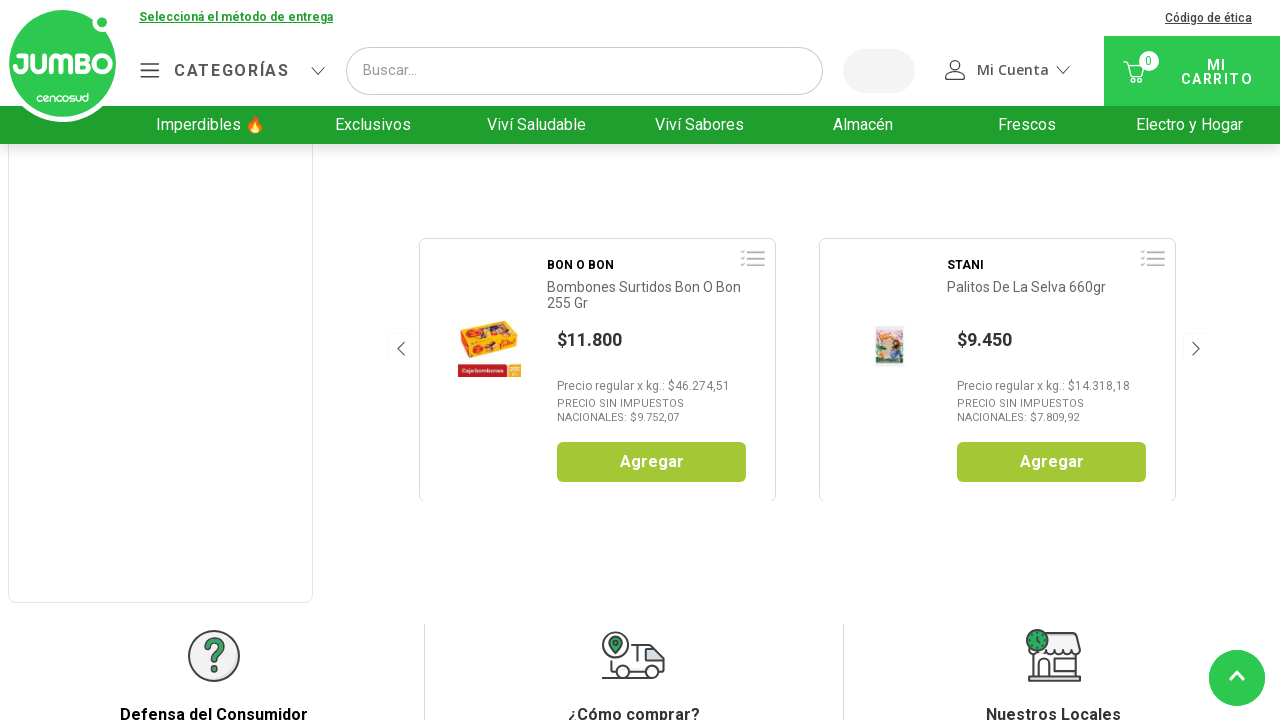

Checked scroll position - current: 3670px, page height: 4718px
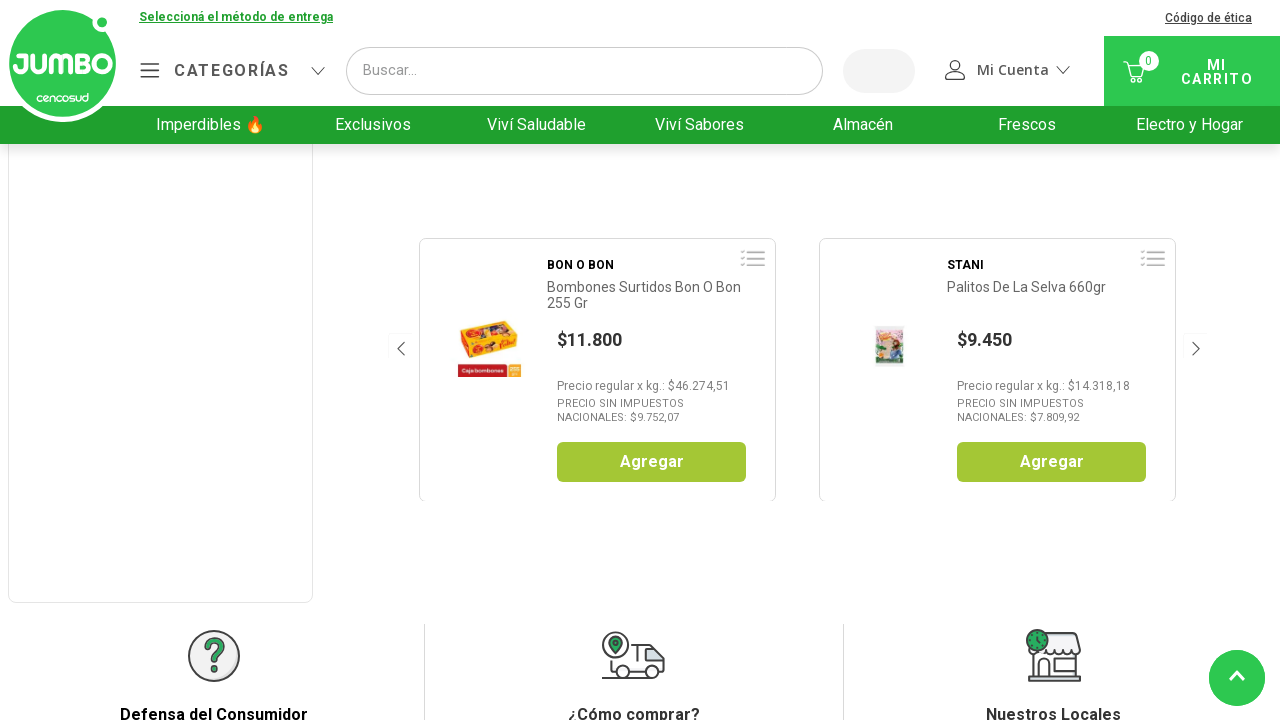

Scrolled down by 50 pixels
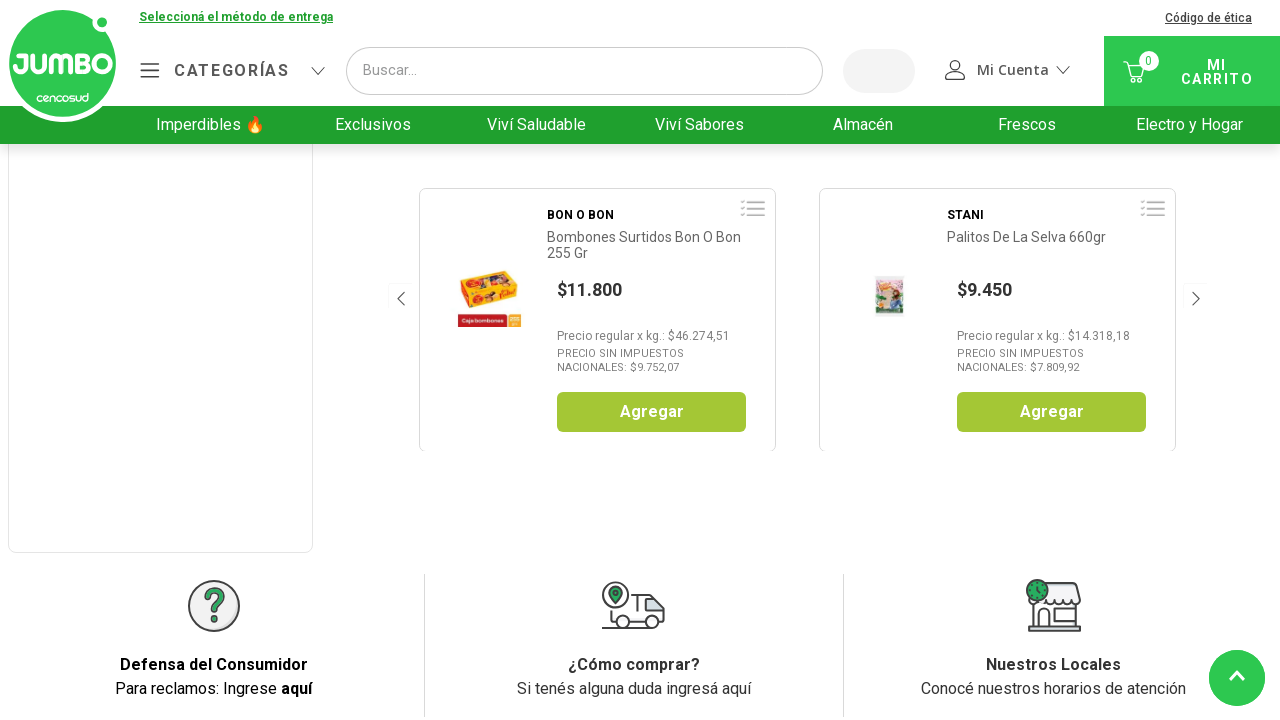

Waited 100ms for products to load
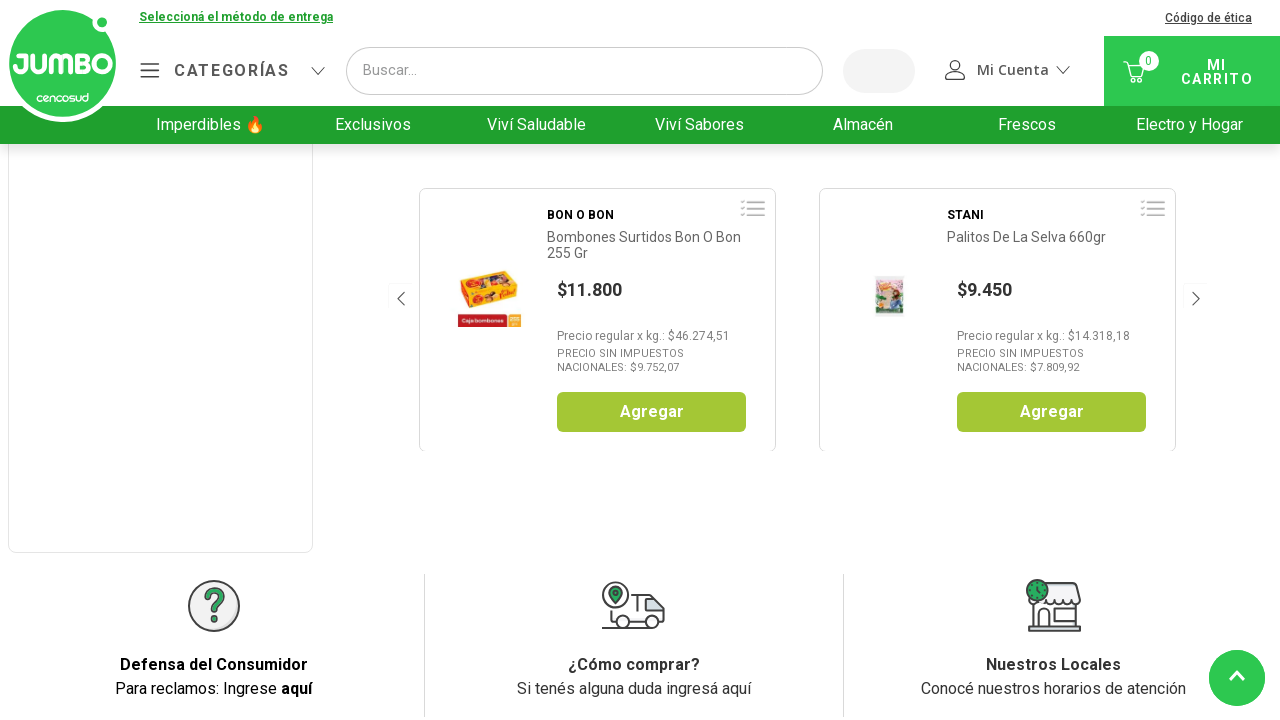

Checked scroll position - current: 3720px, page height: 4718px
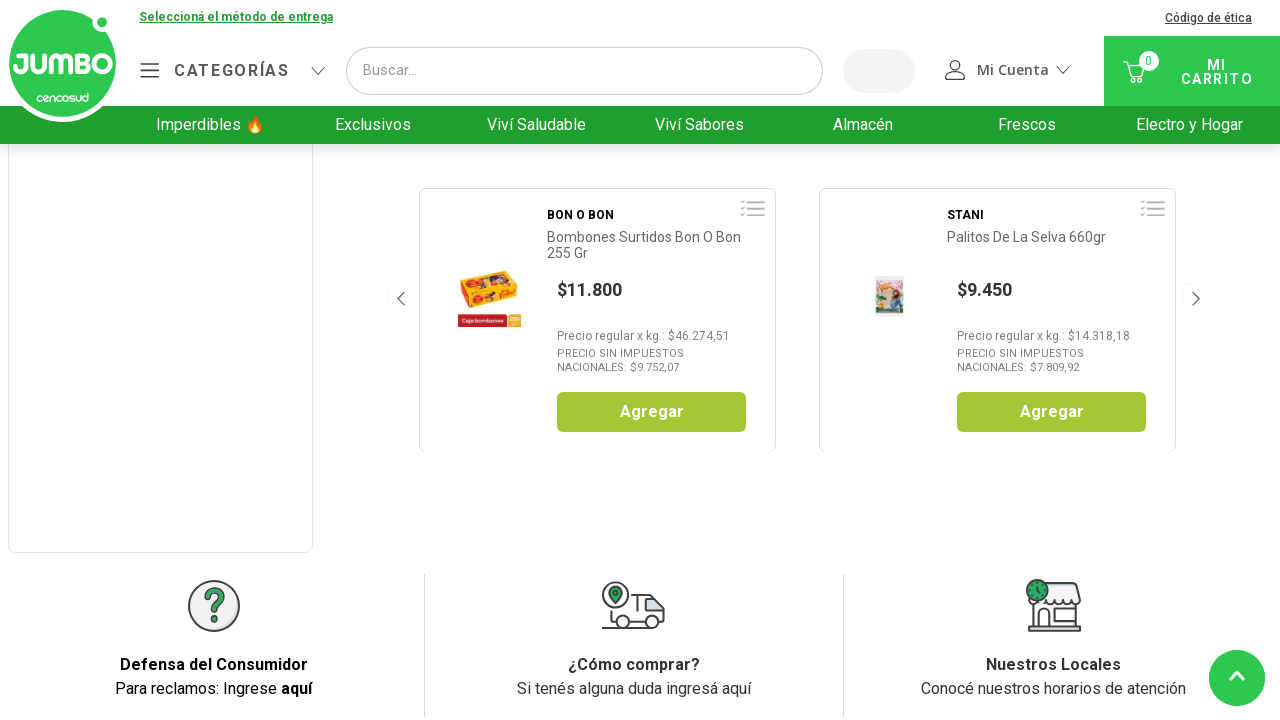

Scrolled down by 50 pixels
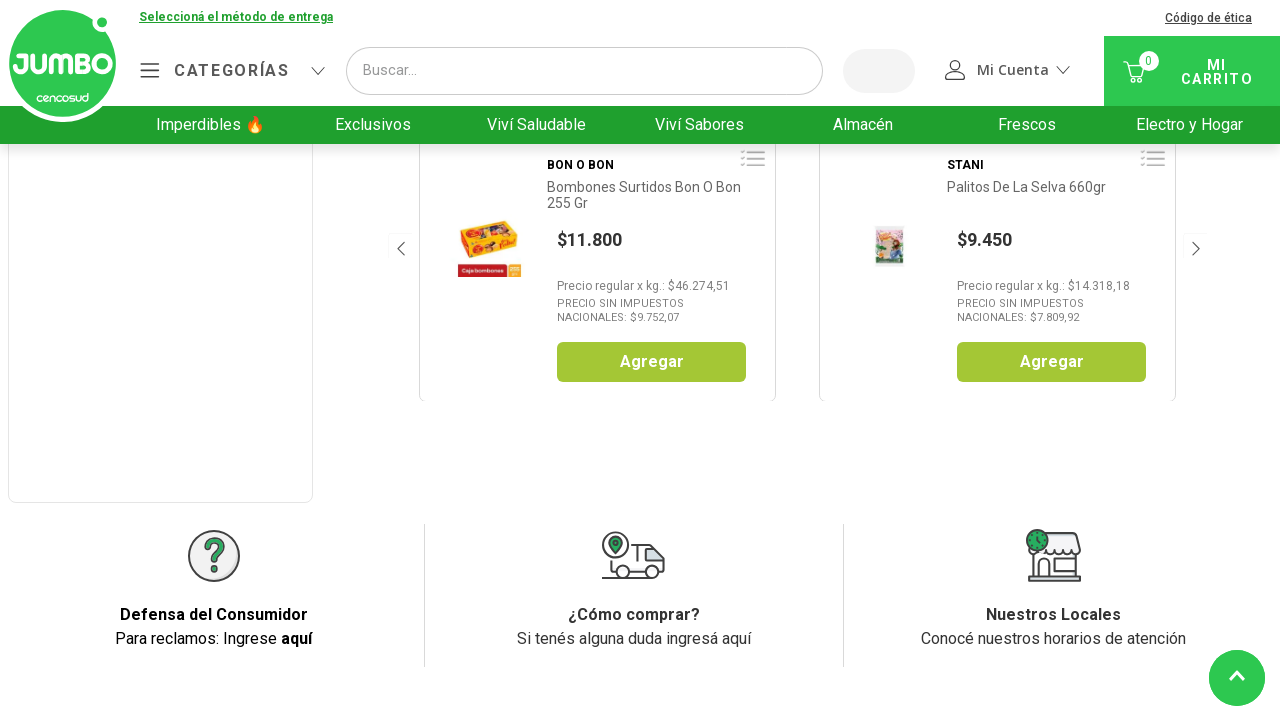

Waited 100ms for products to load
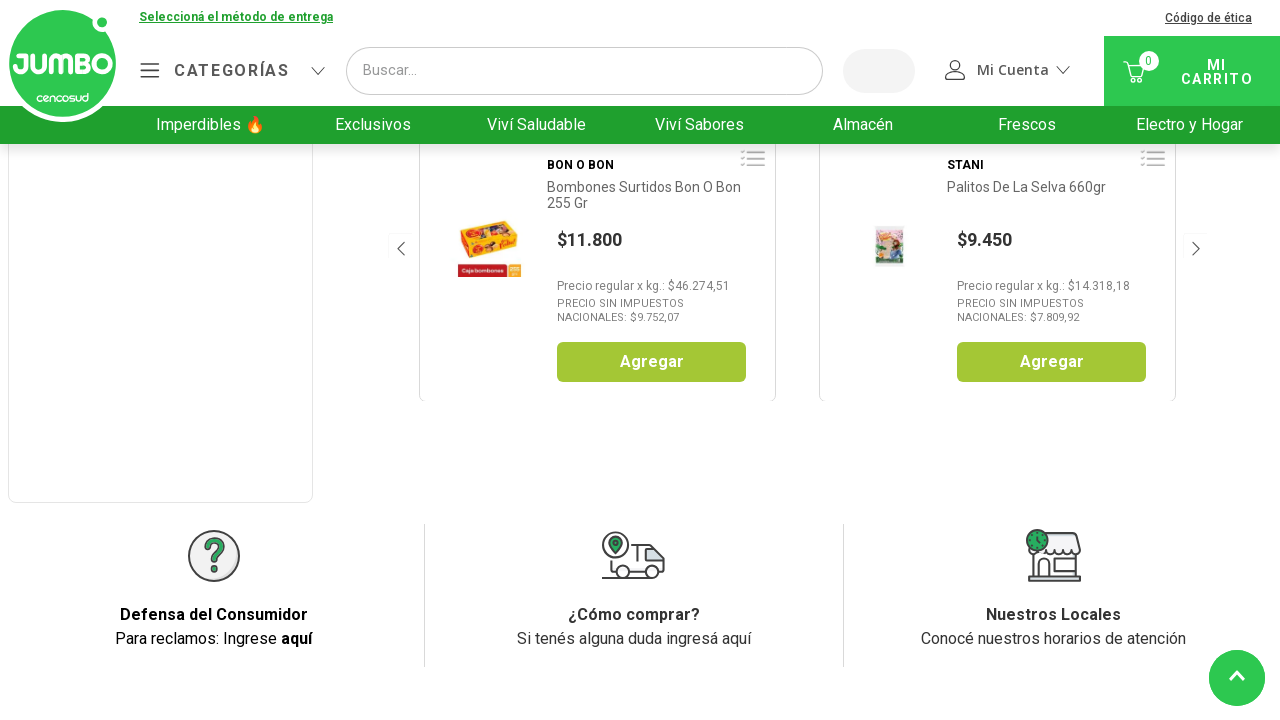

Checked scroll position - current: 3770px, page height: 4718px
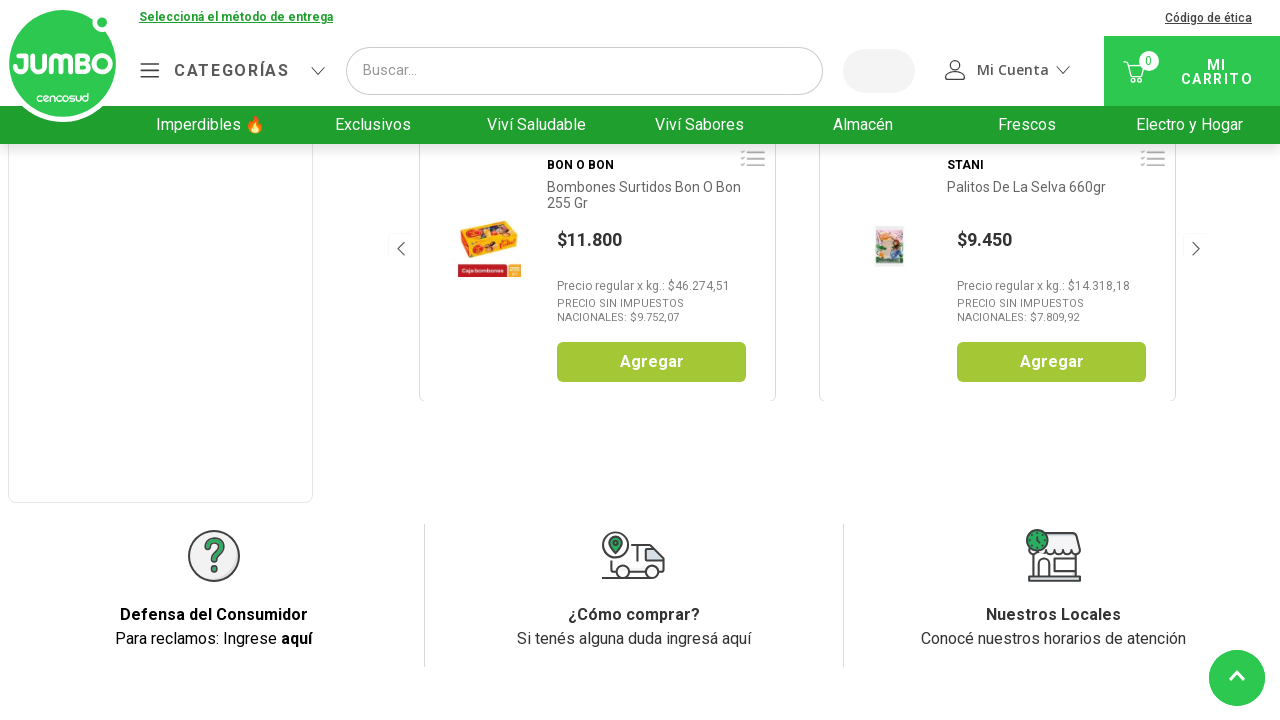

Scrolled down by 50 pixels
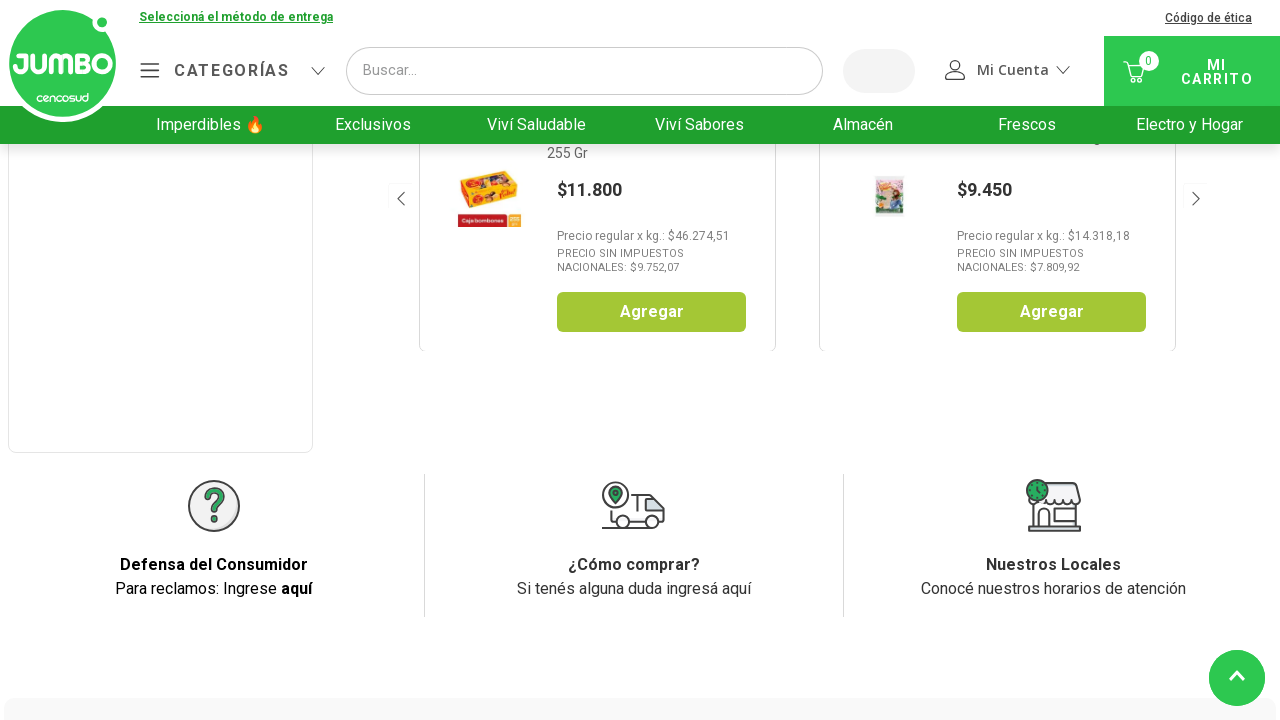

Waited 100ms for products to load
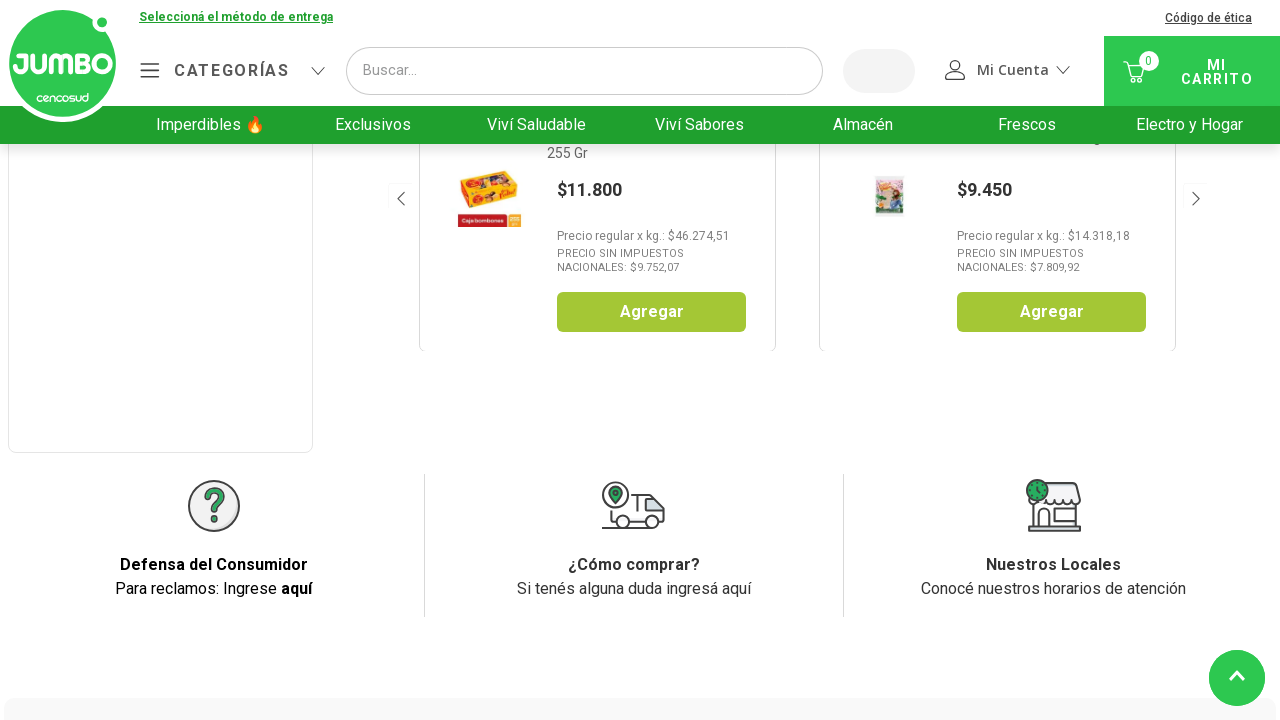

Checked scroll position - current: 3820px, page height: 4718px
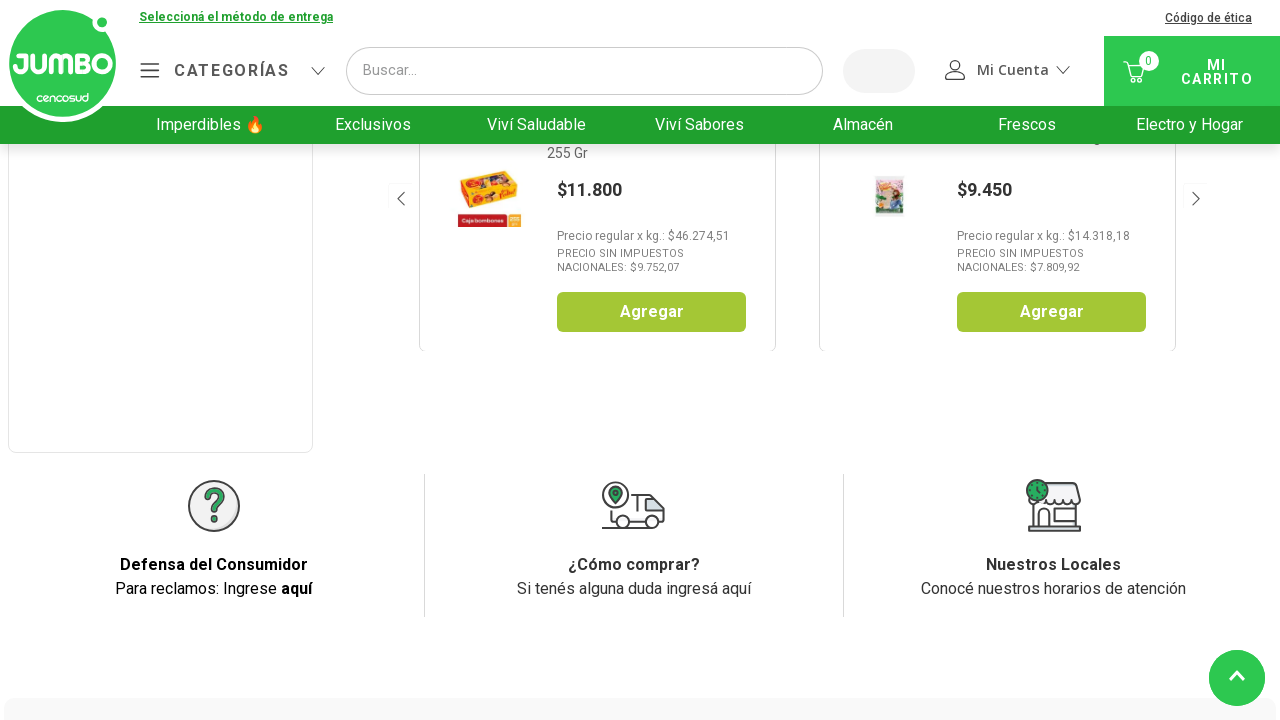

Scrolled down by 50 pixels
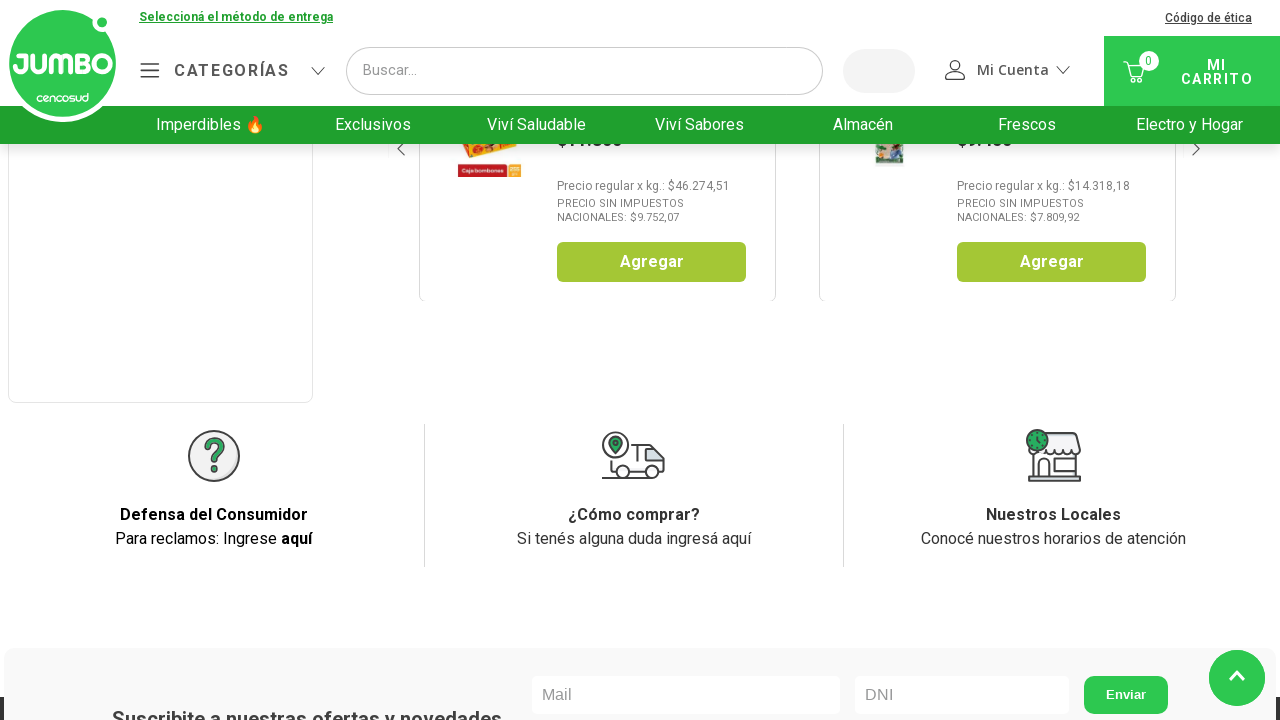

Waited 100ms for products to load
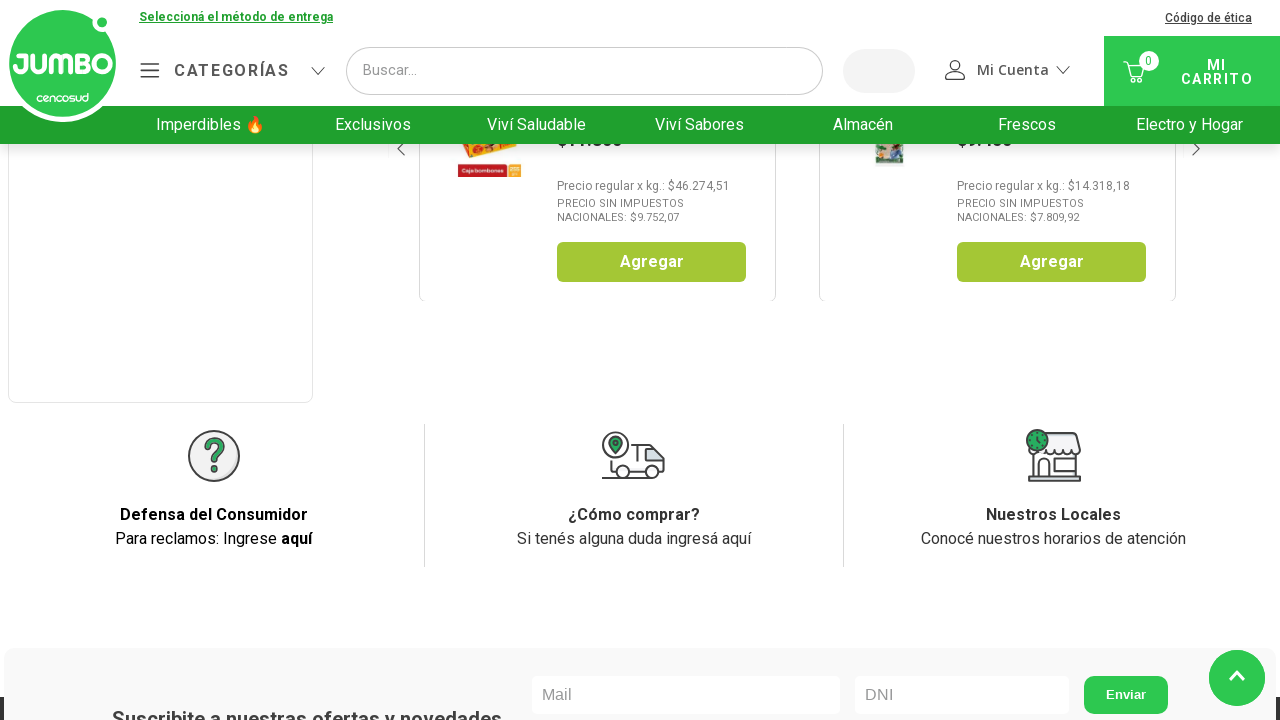

Checked scroll position - current: 3870px, page height: 4718px
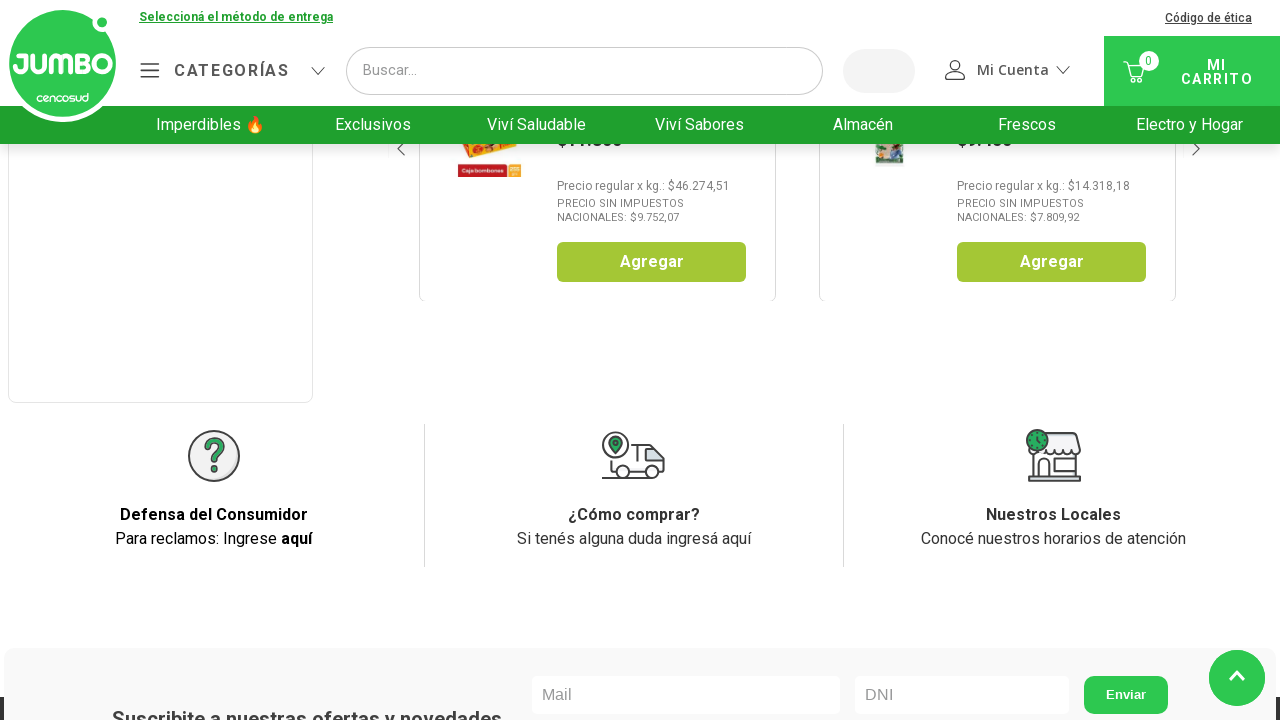

Scrolled down by 50 pixels
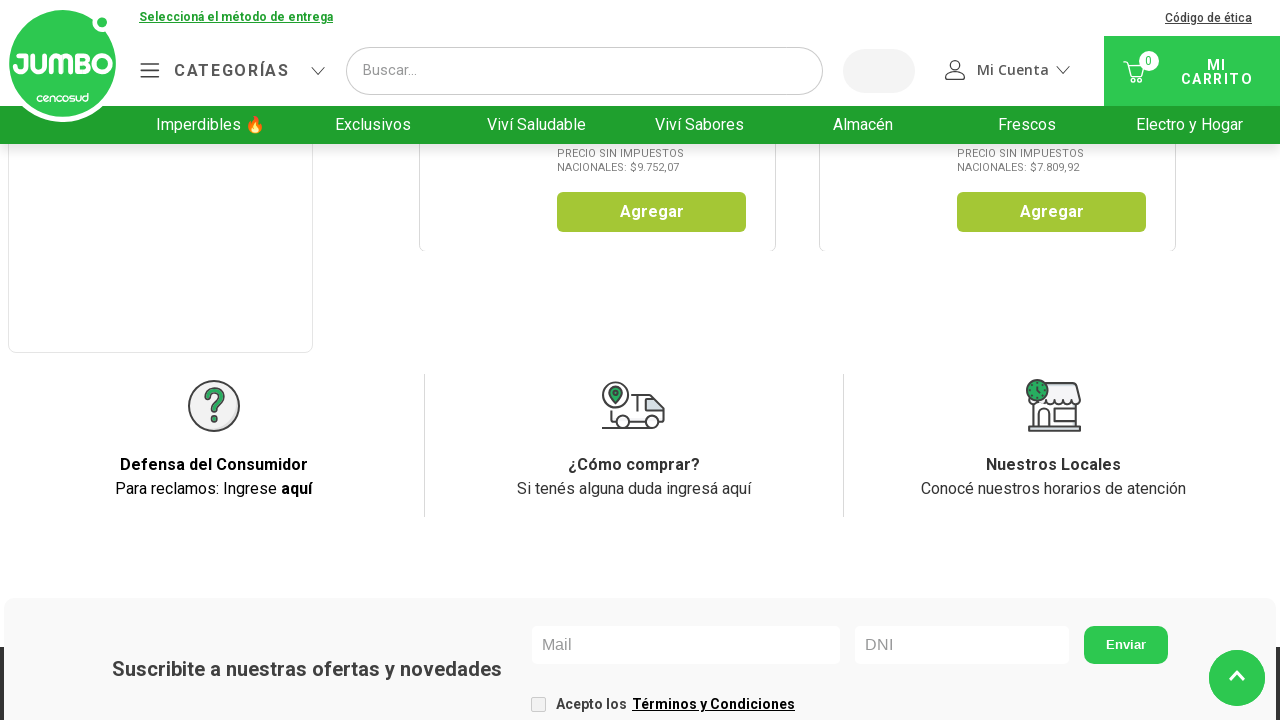

Waited 100ms for products to load
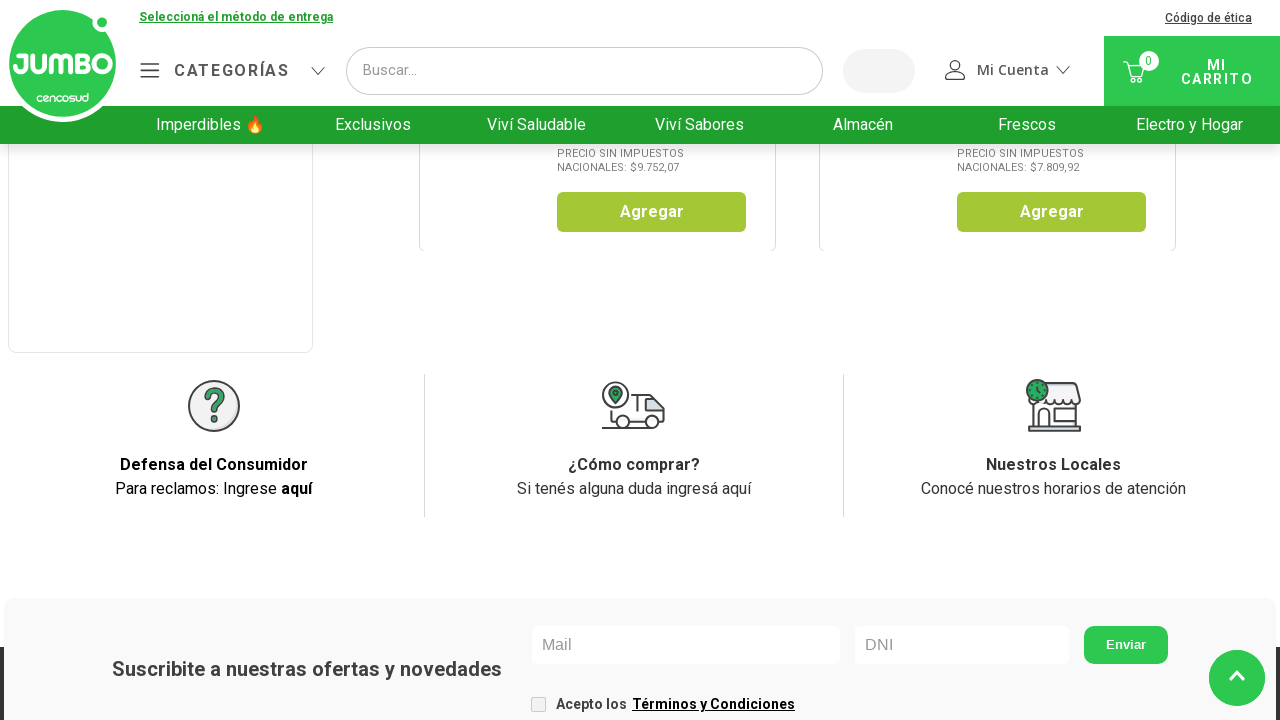

Checked scroll position - current: 3920px, page height: 4718px
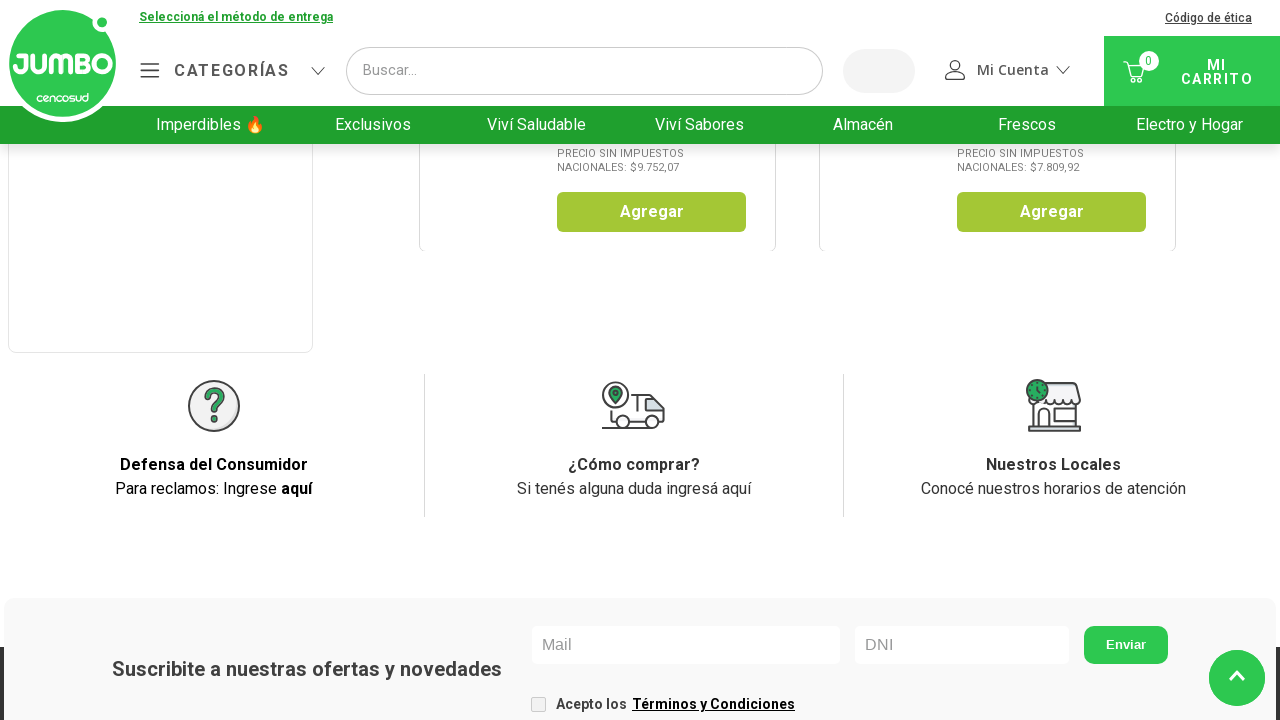

Scrolled down by 50 pixels
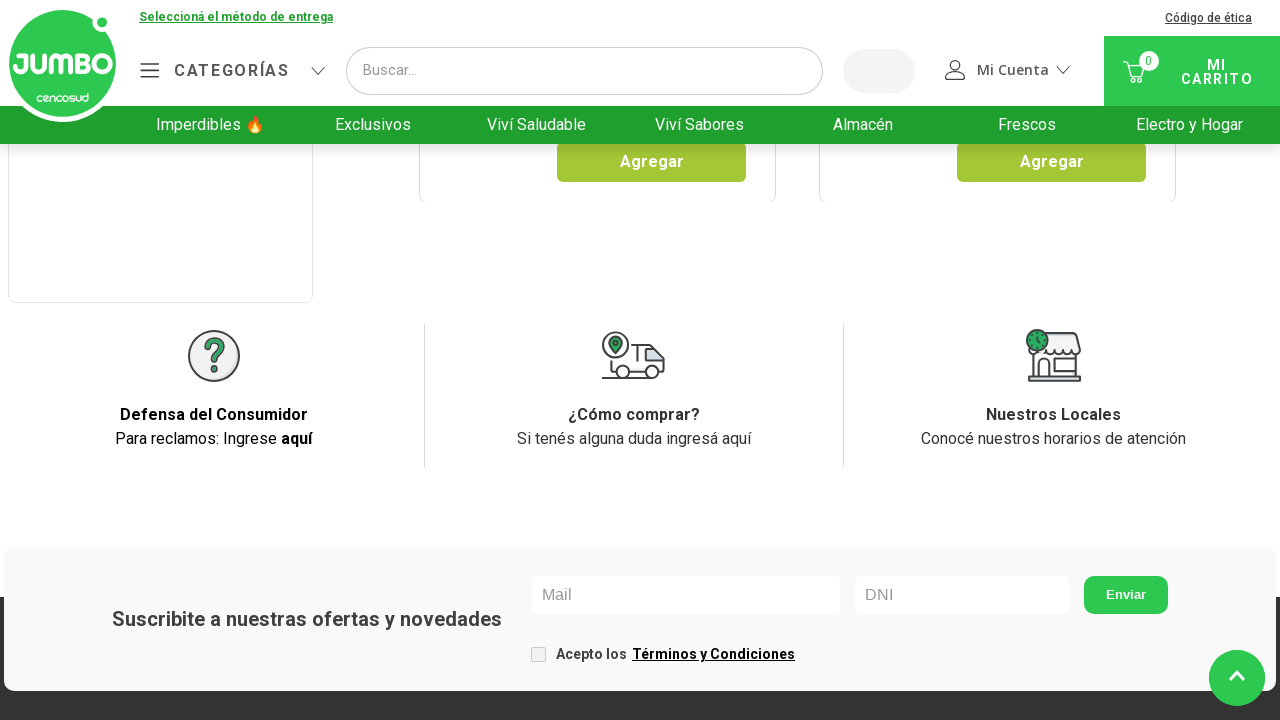

Waited 100ms for products to load
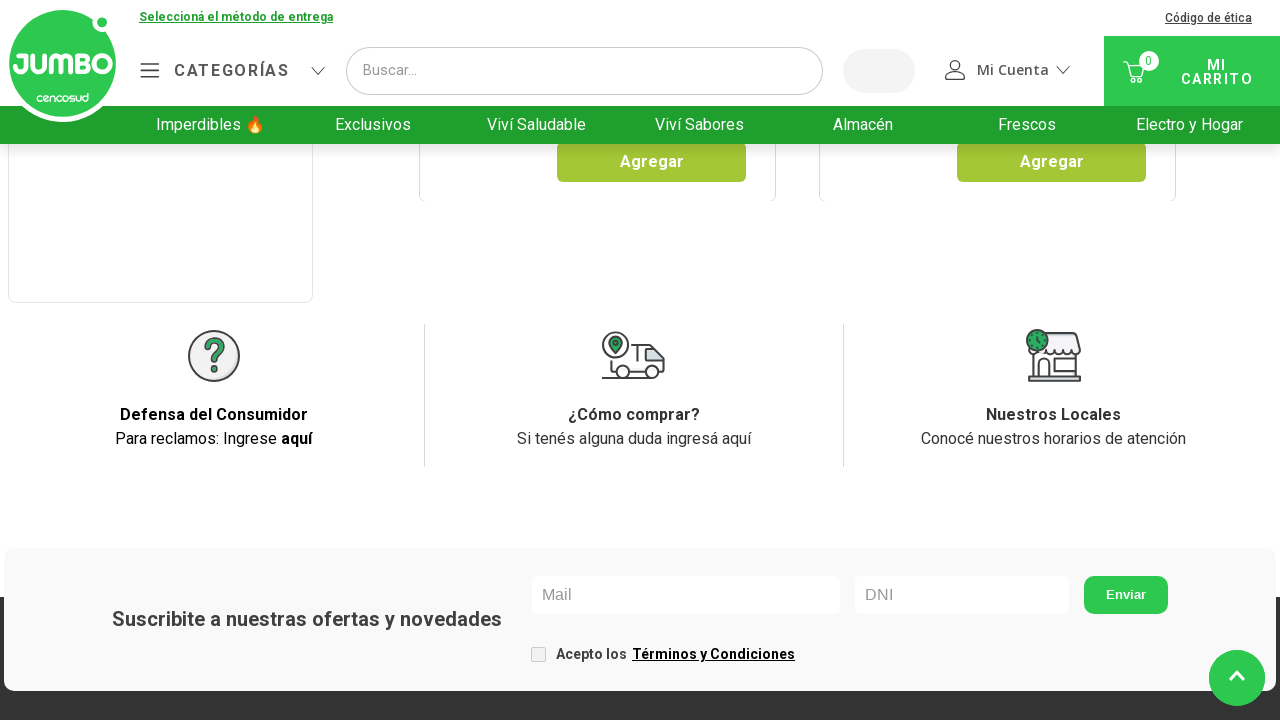

Checked scroll position - current: 3970px, page height: 4718px
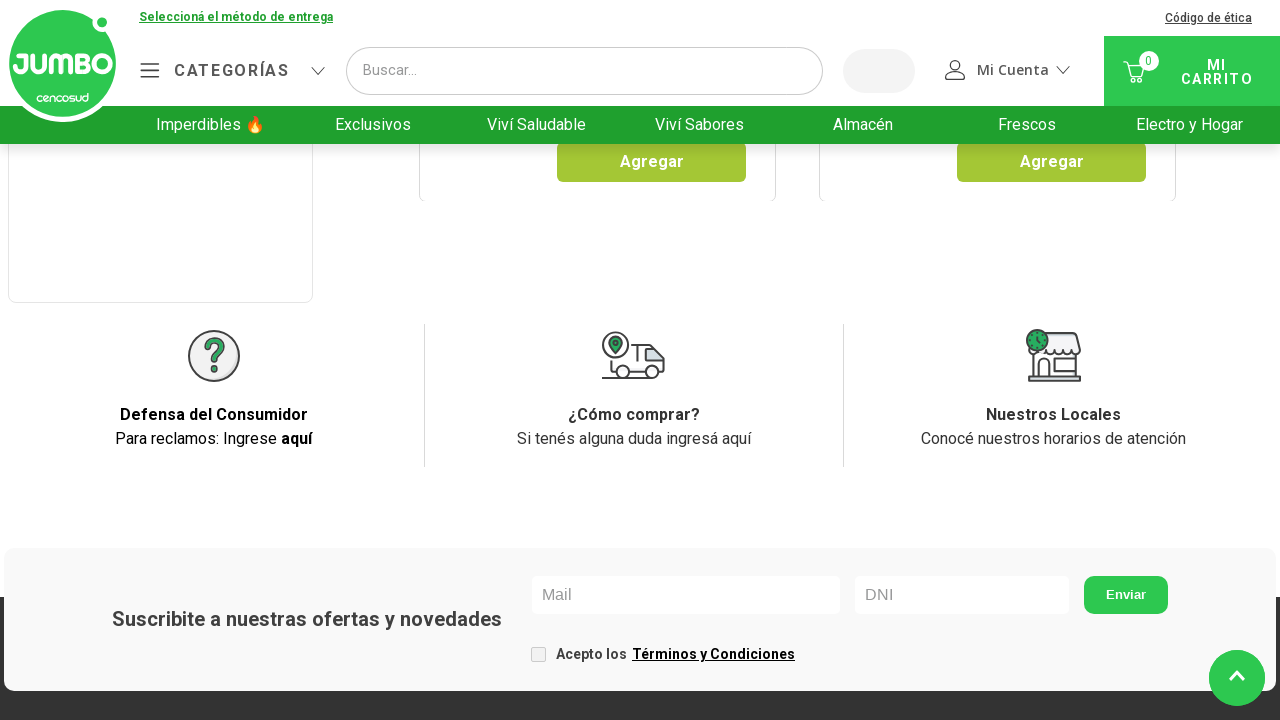

Scrolled down by 50 pixels
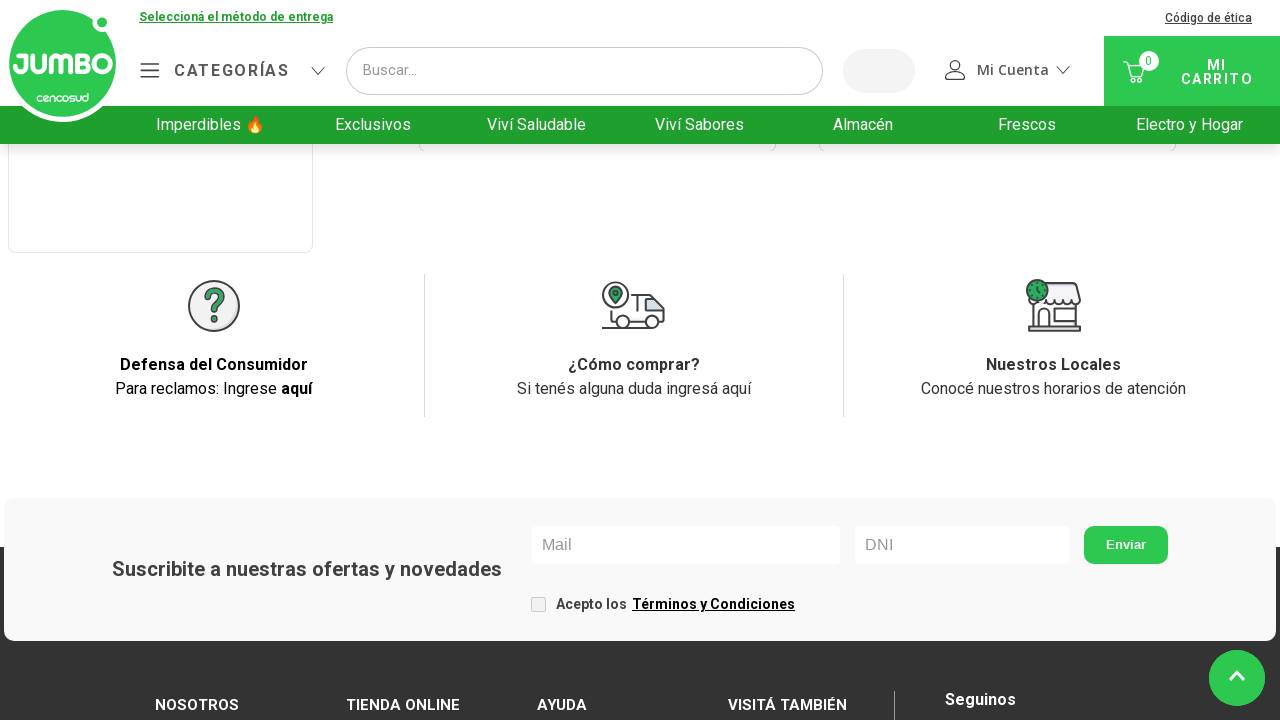

Waited 100ms for products to load
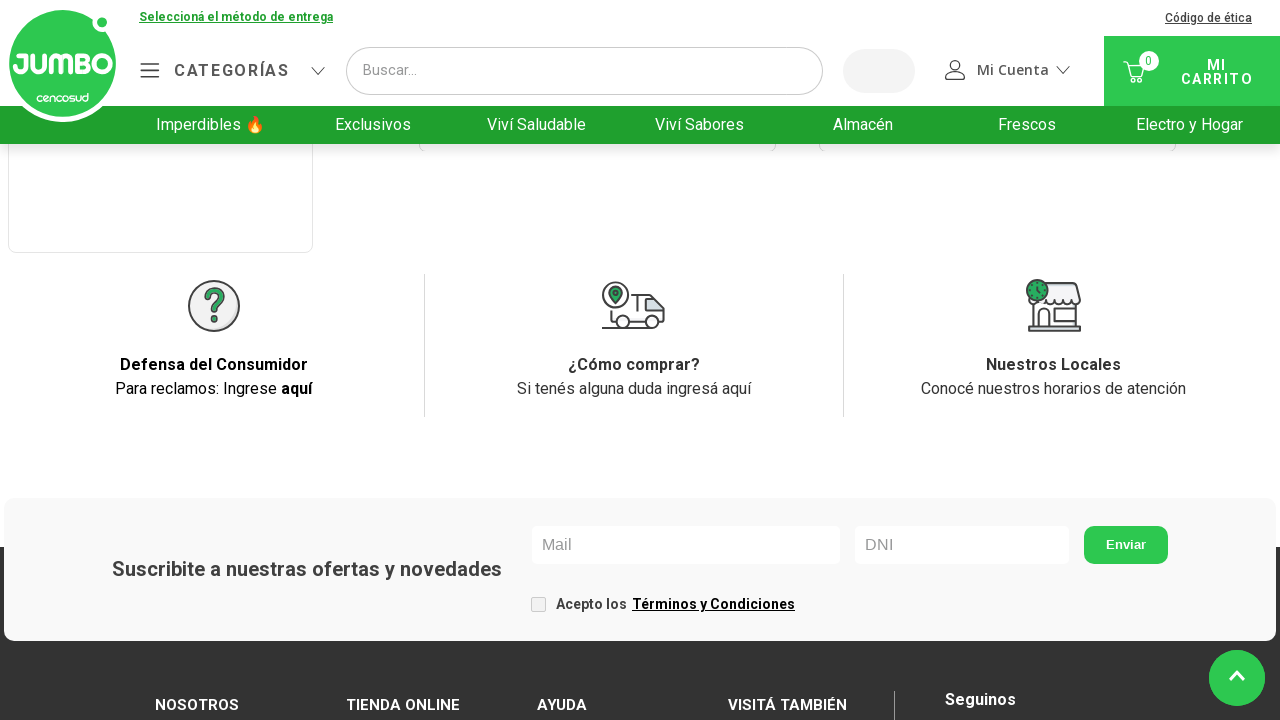

Checked scroll position - current: 4020px, page height: 4718px
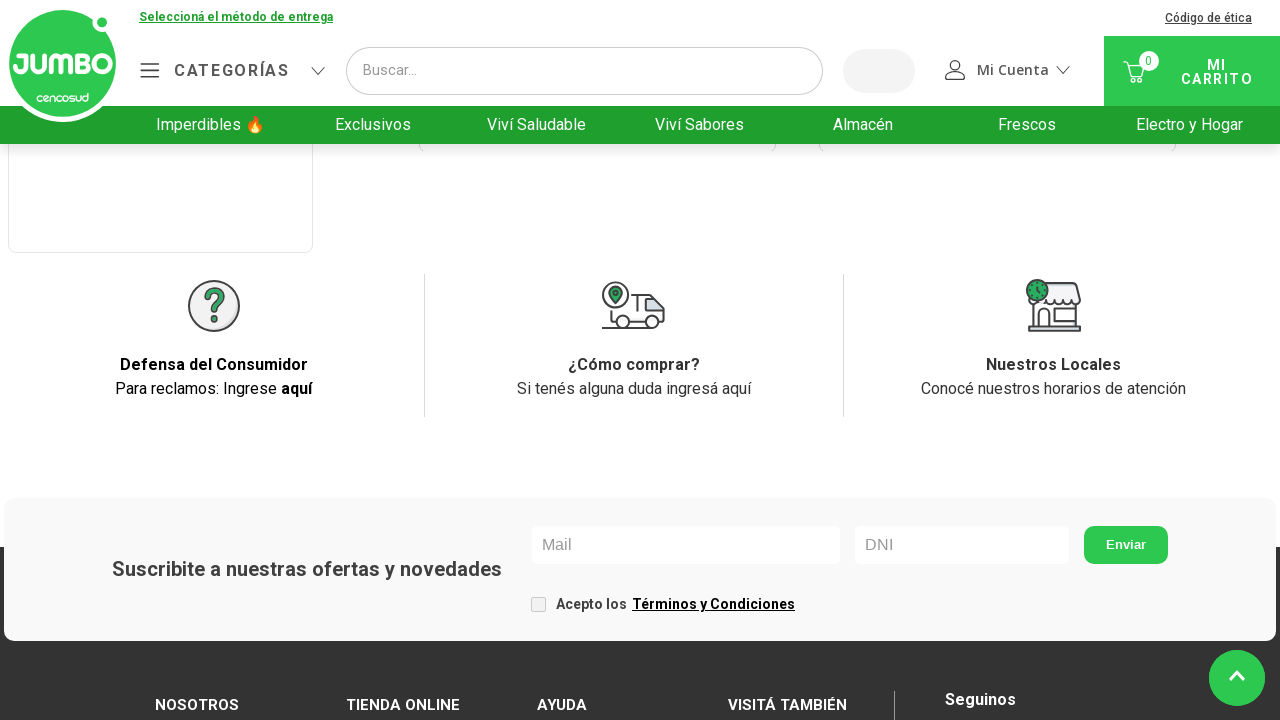

Scrolled down by 50 pixels
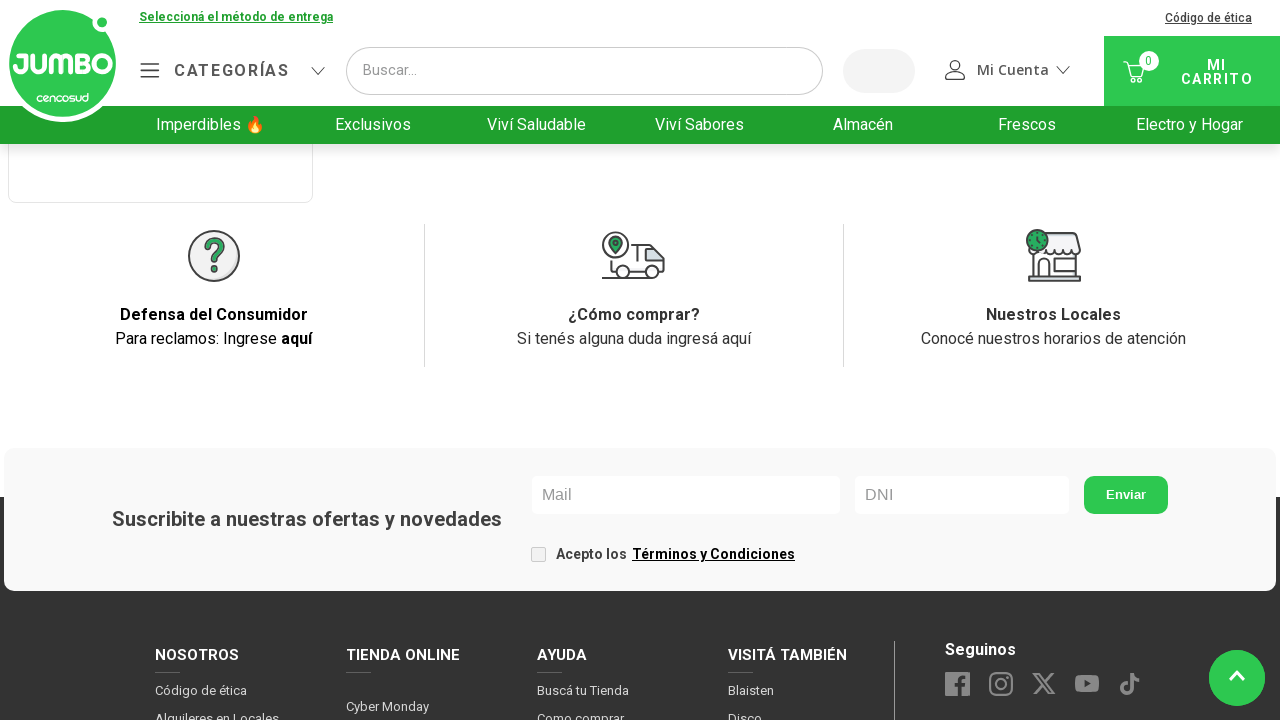

Waited 100ms for products to load
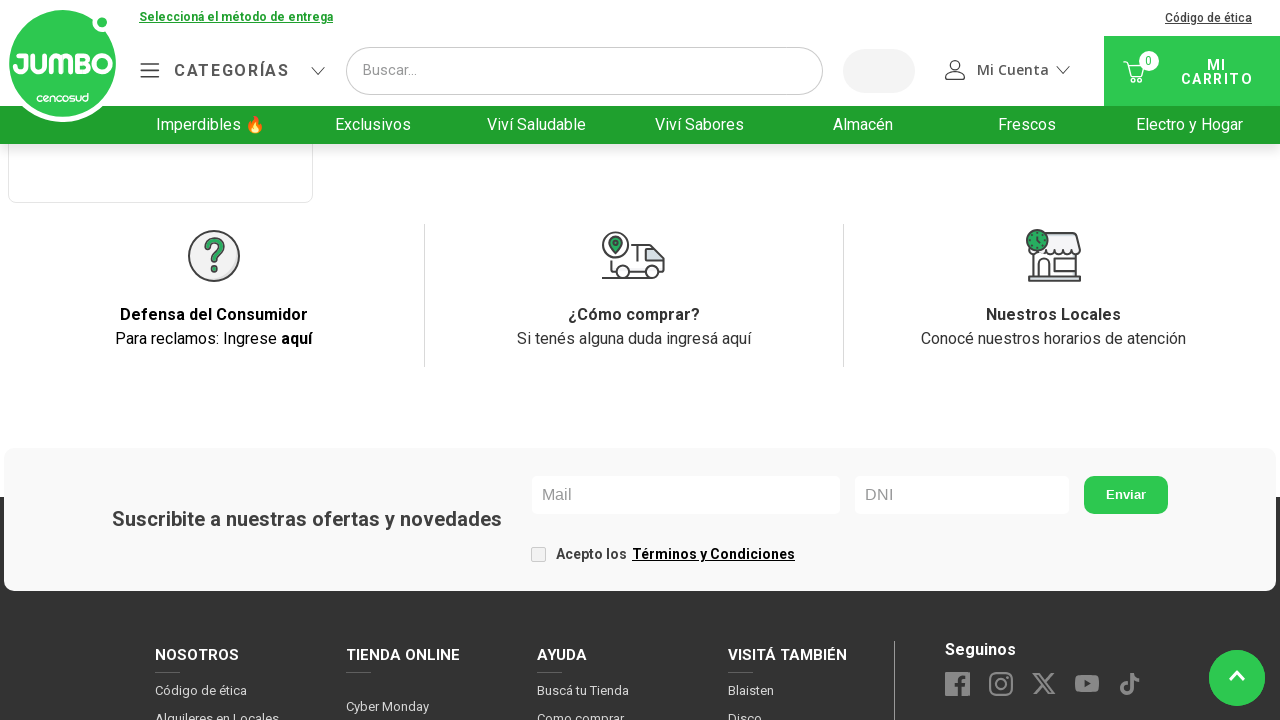

Checked scroll position - current: 4070px, page height: 4718px
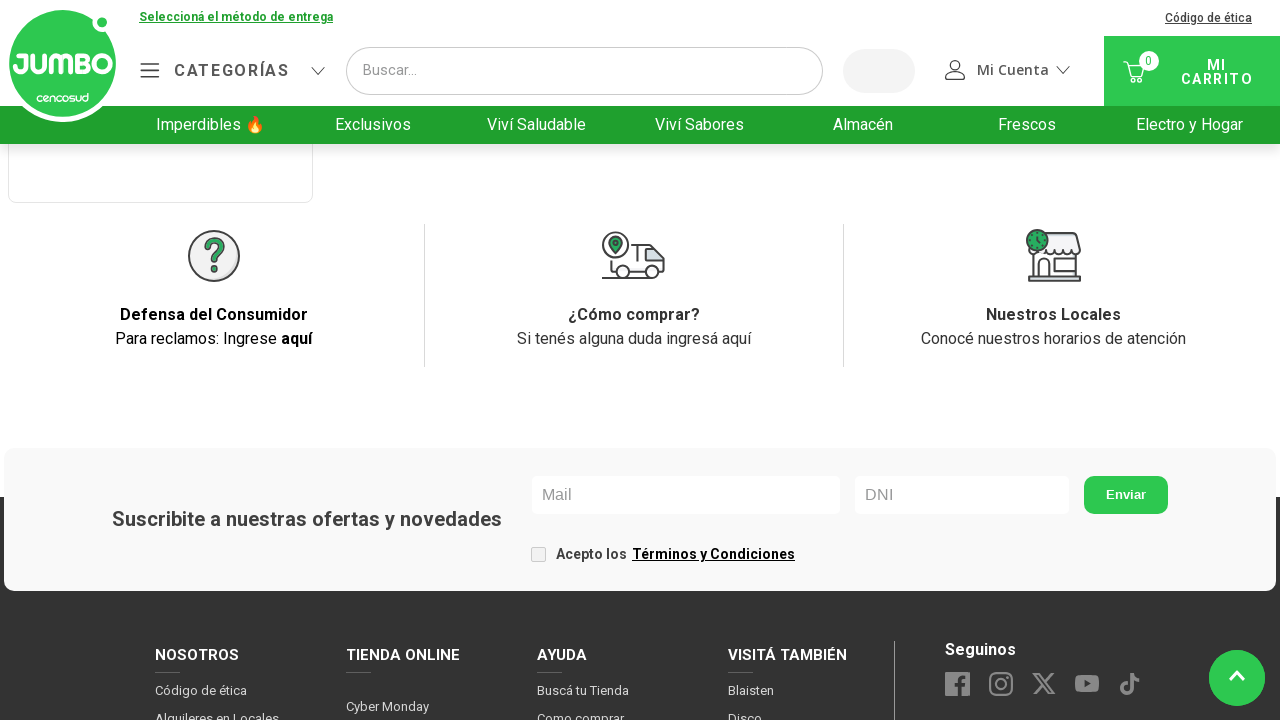

Scrolled down by 50 pixels
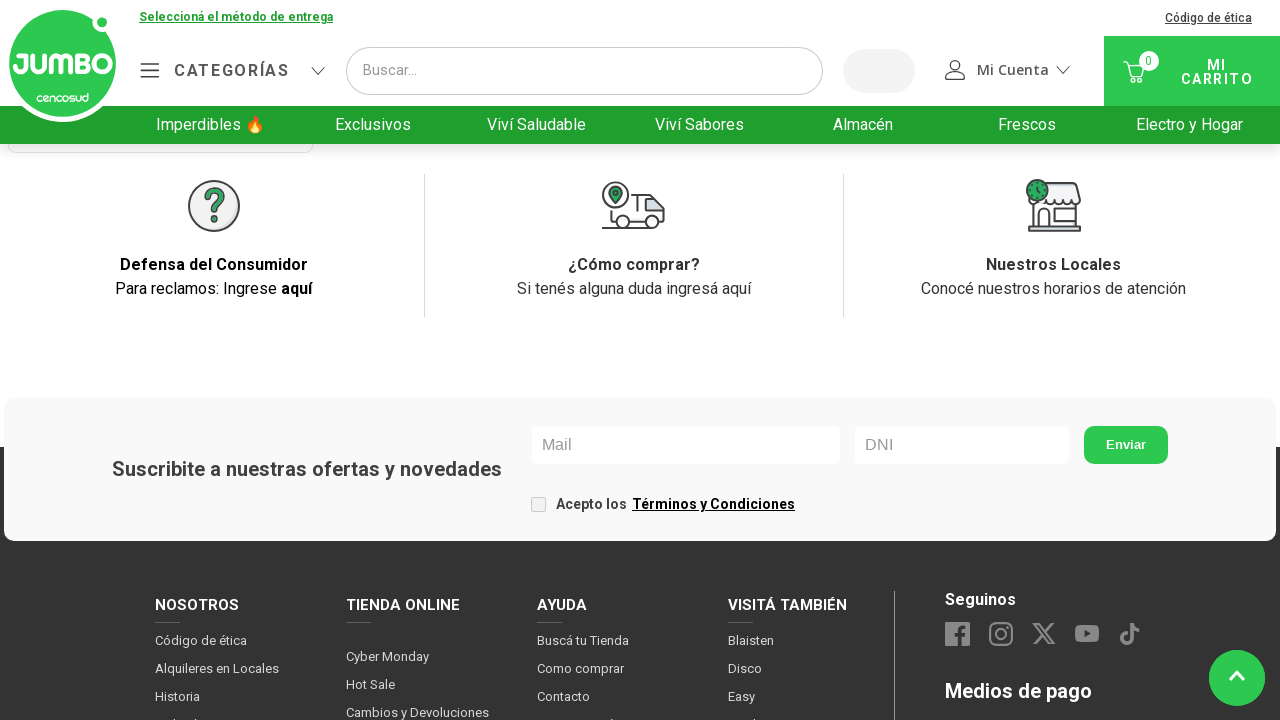

Waited 100ms for products to load
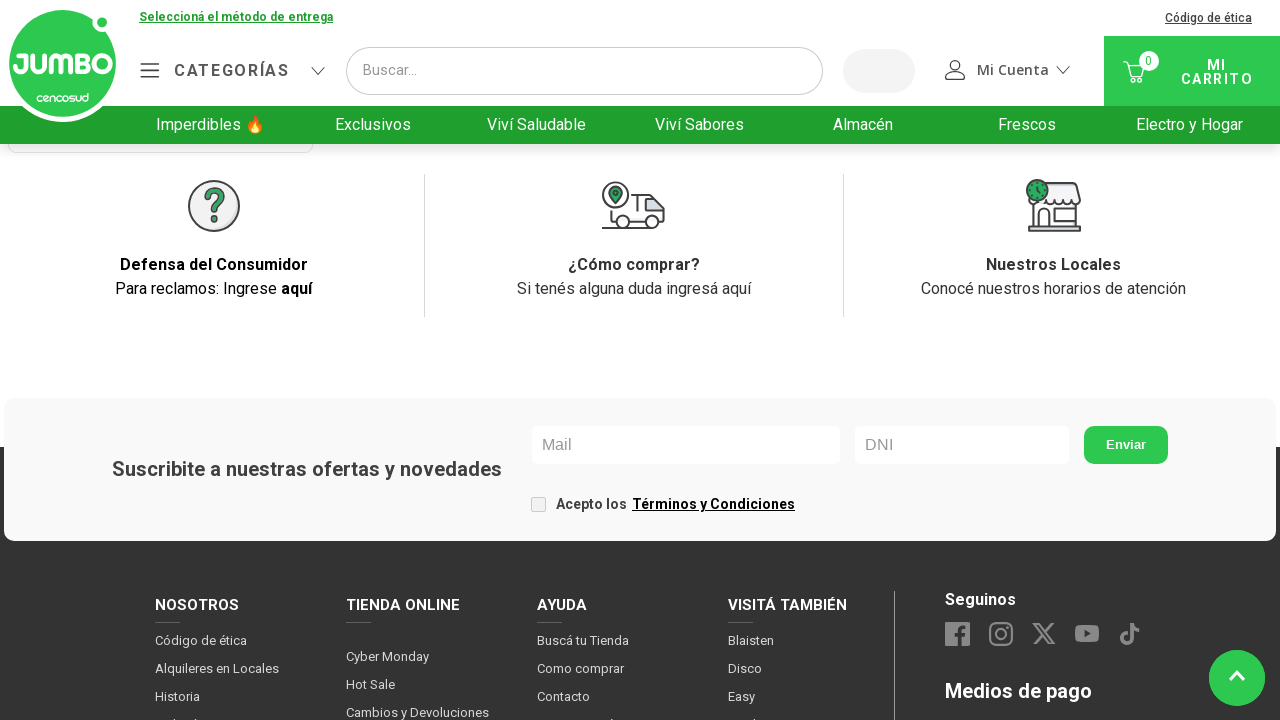

Checked scroll position - current: 4120px, page height: 4718px
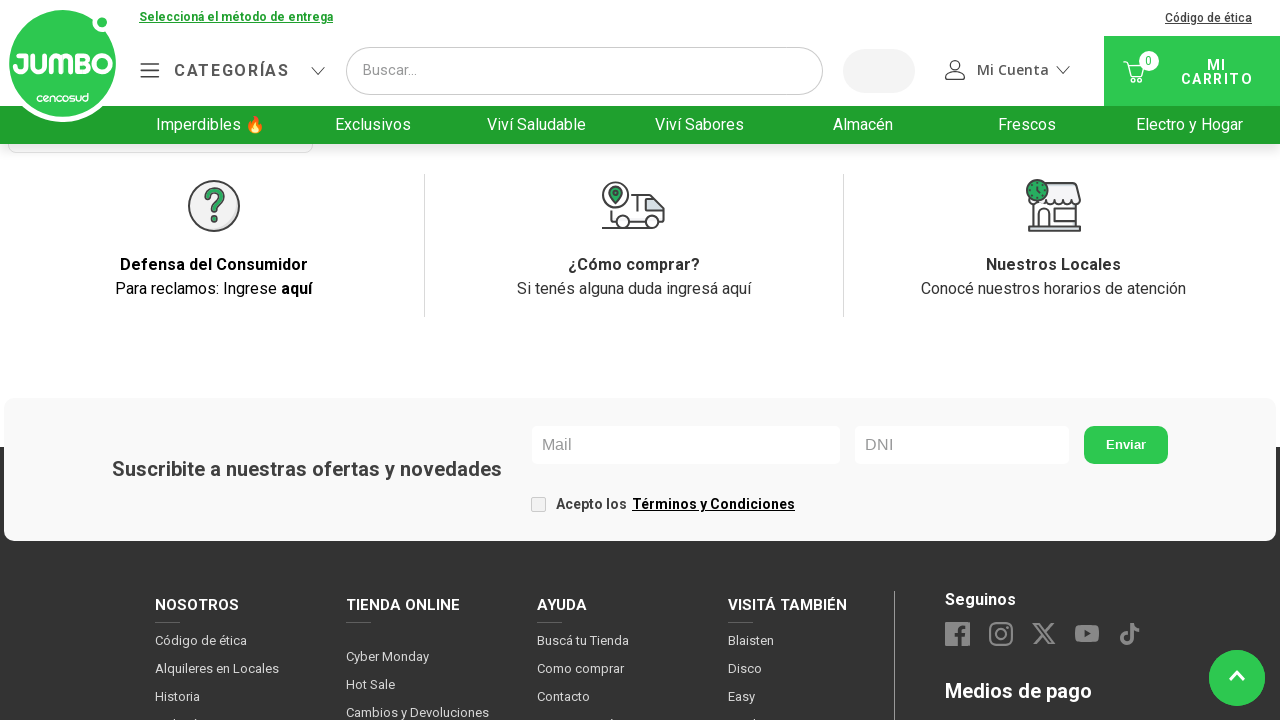

Scrolled down by 50 pixels
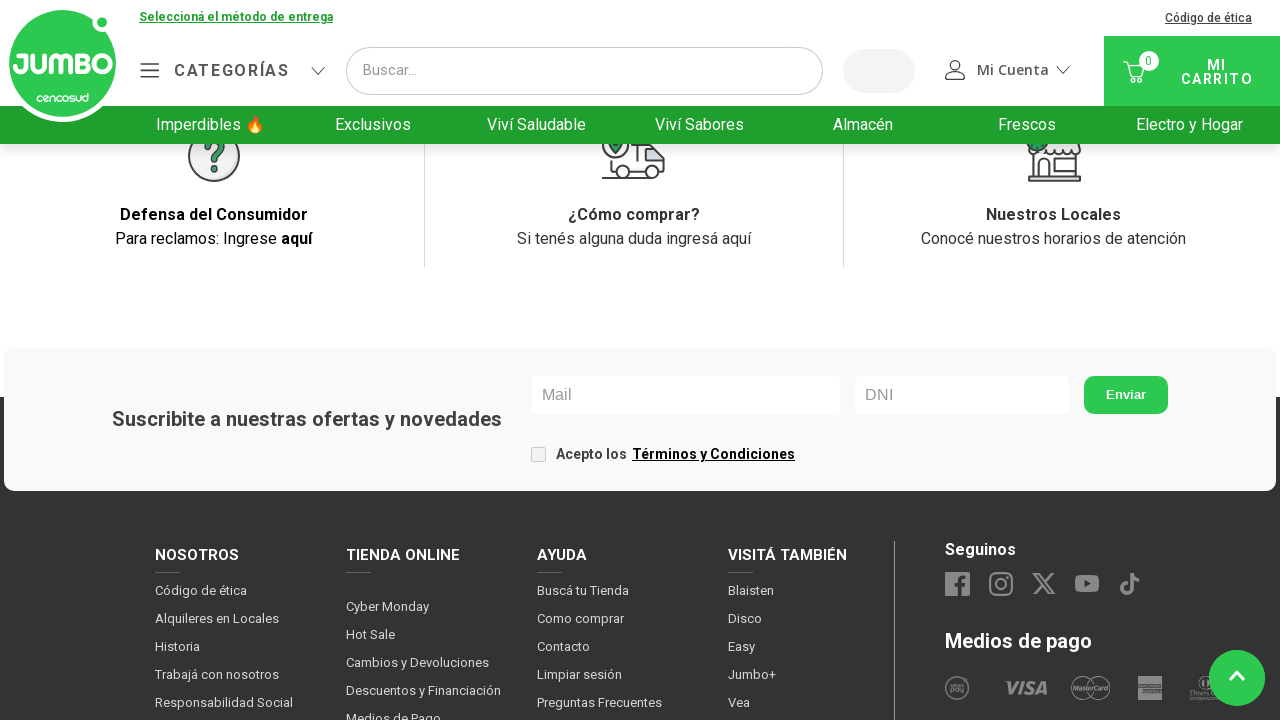

Waited 100ms for products to load
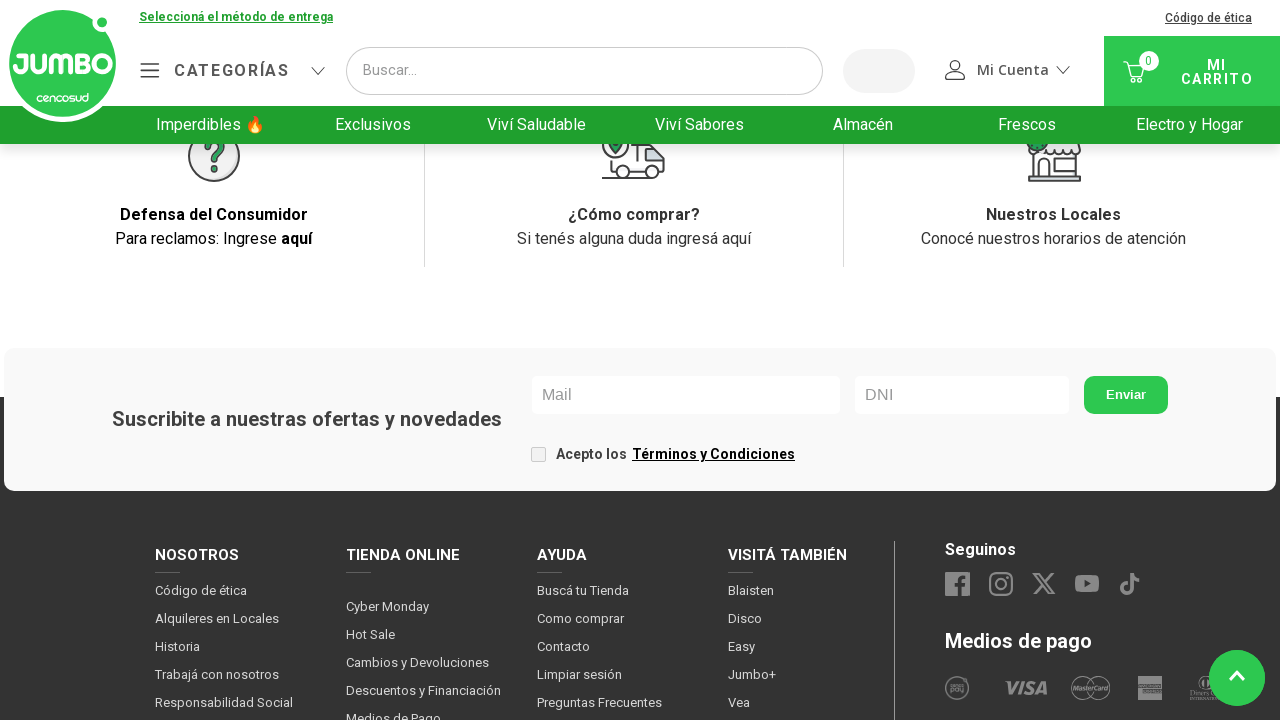

Checked scroll position - current: 4170px, page height: 4718px
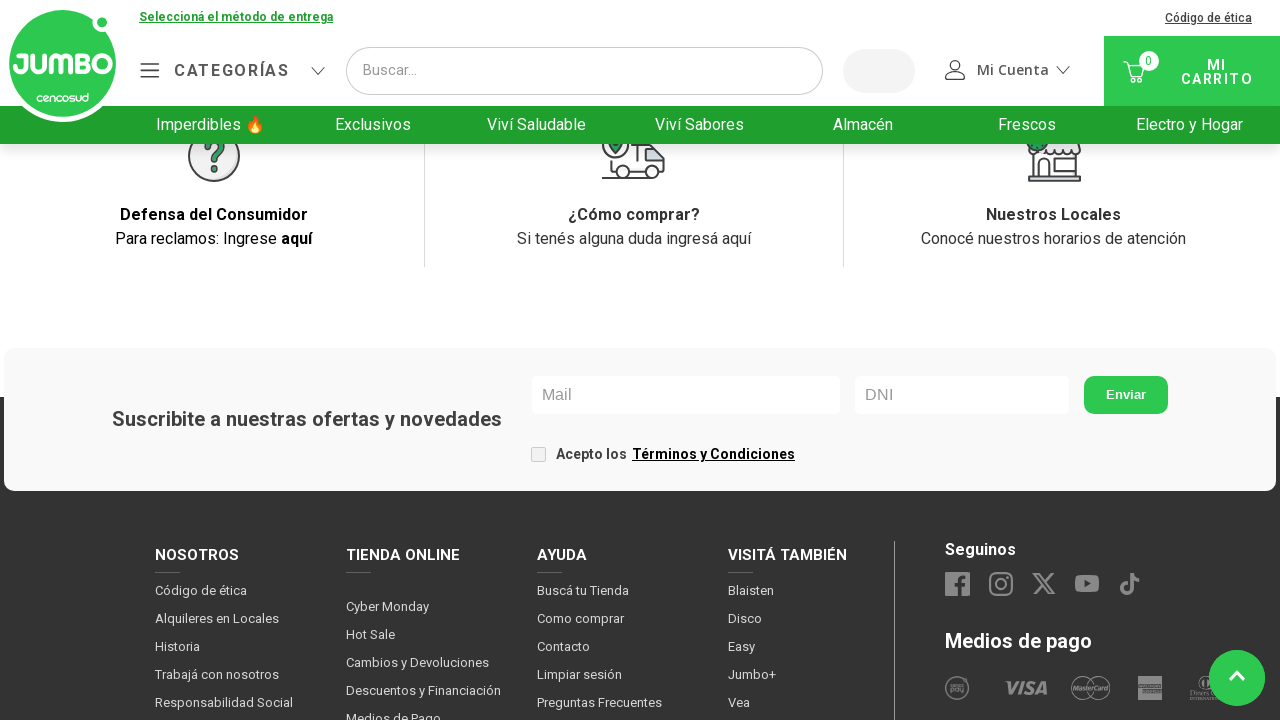

Scrolled down by 50 pixels
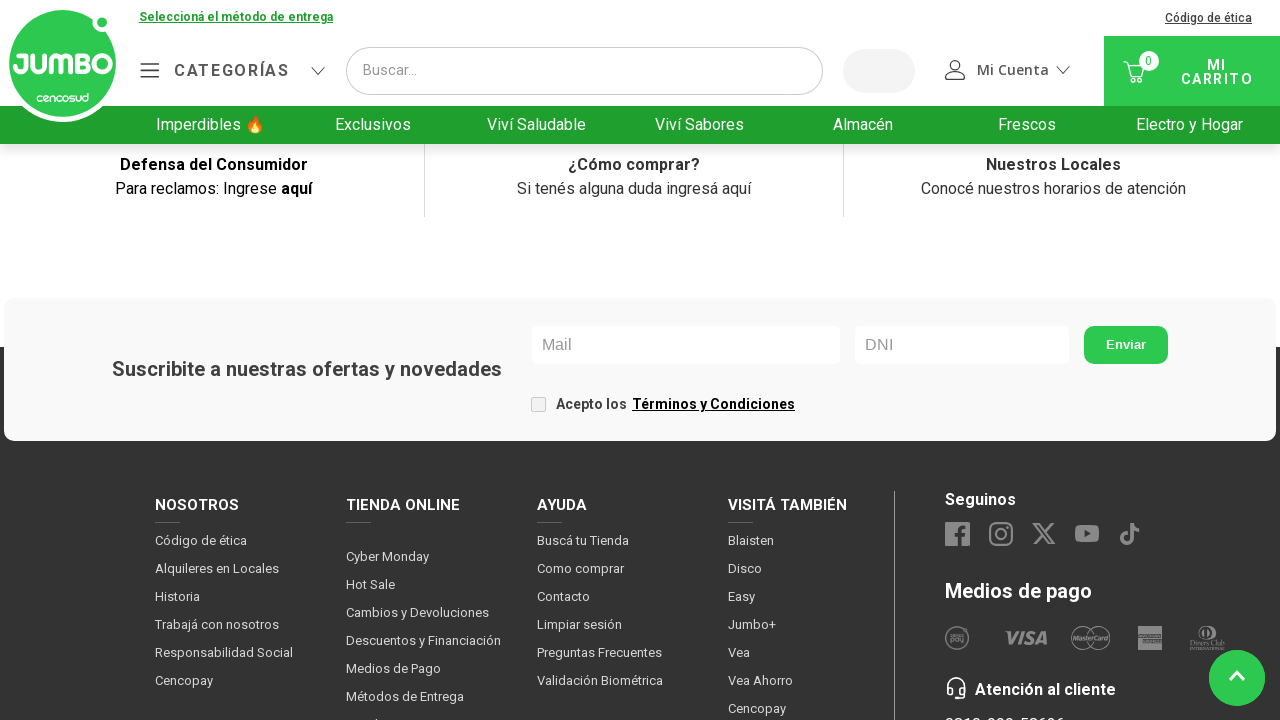

Waited 100ms for products to load
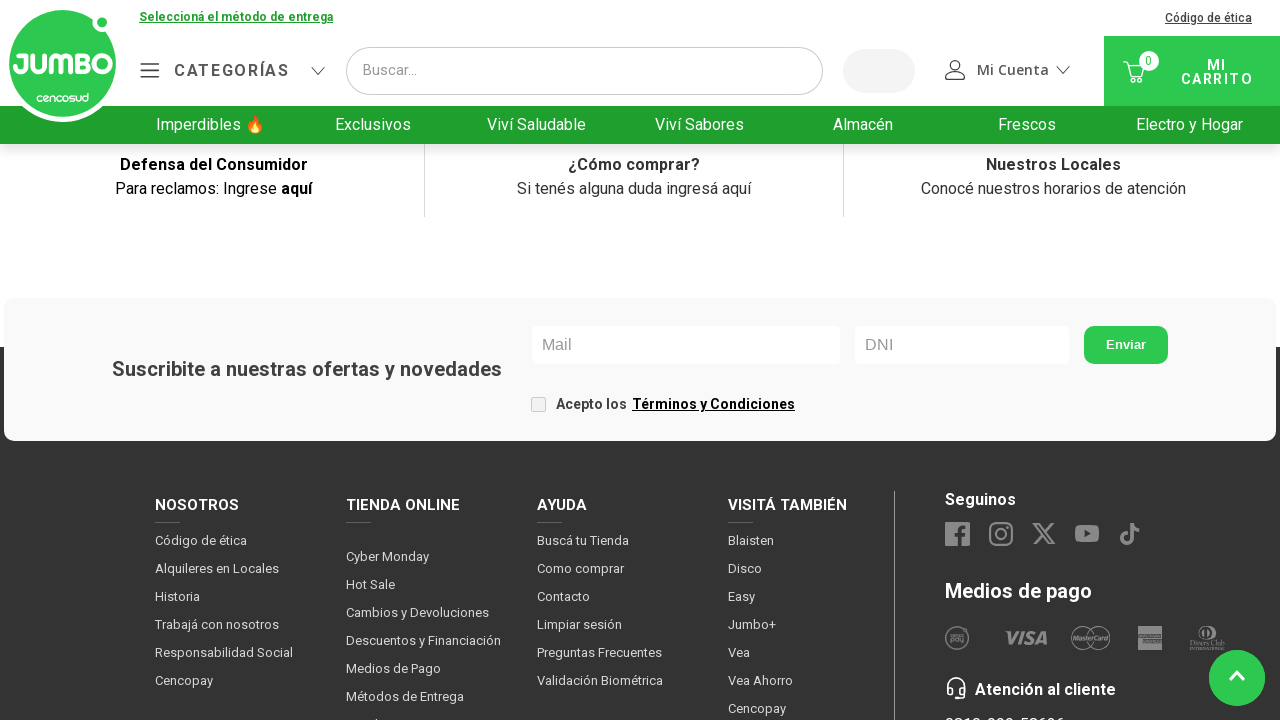

Checked scroll position - current: 4220px, page height: 4718px
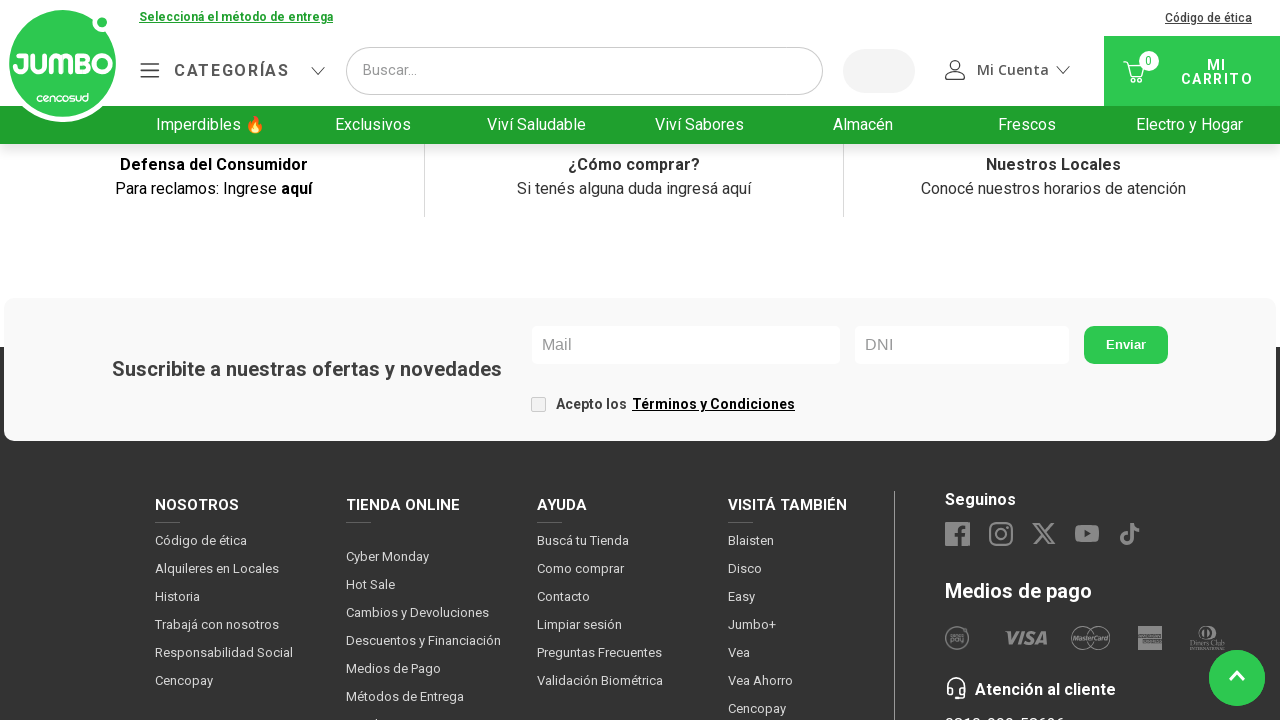

Scrolled down by 50 pixels
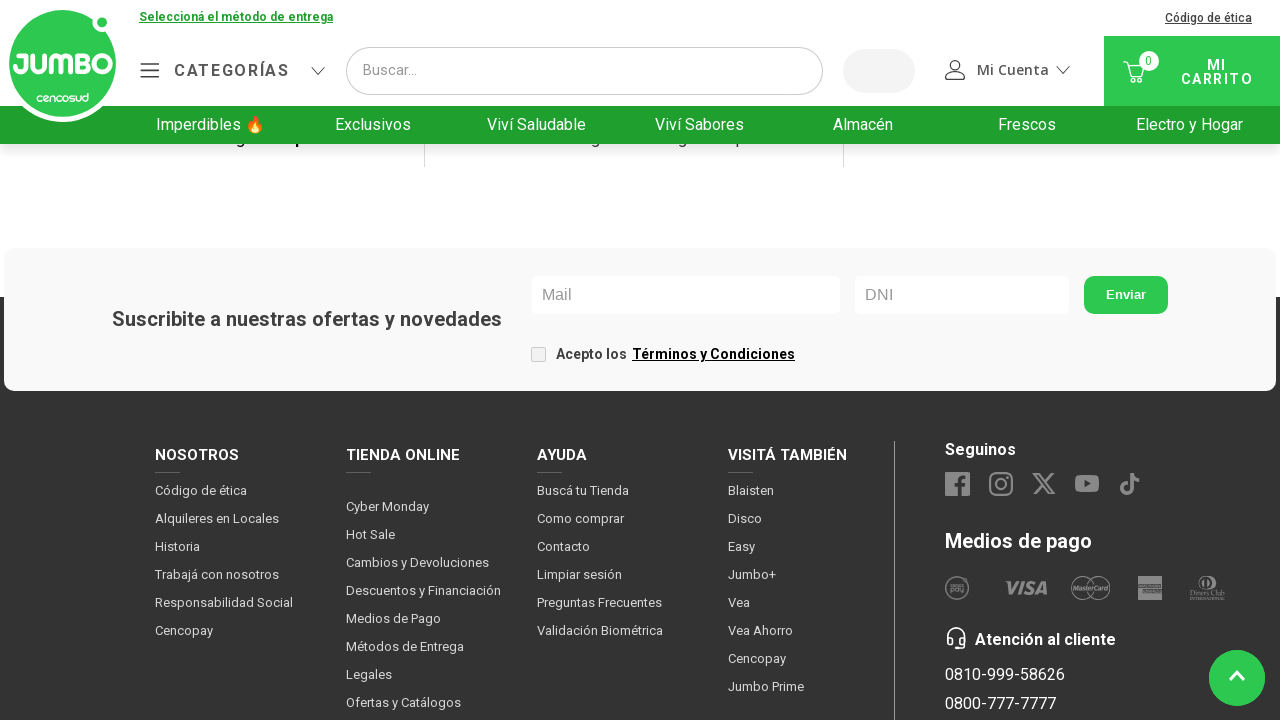

Waited 100ms for products to load
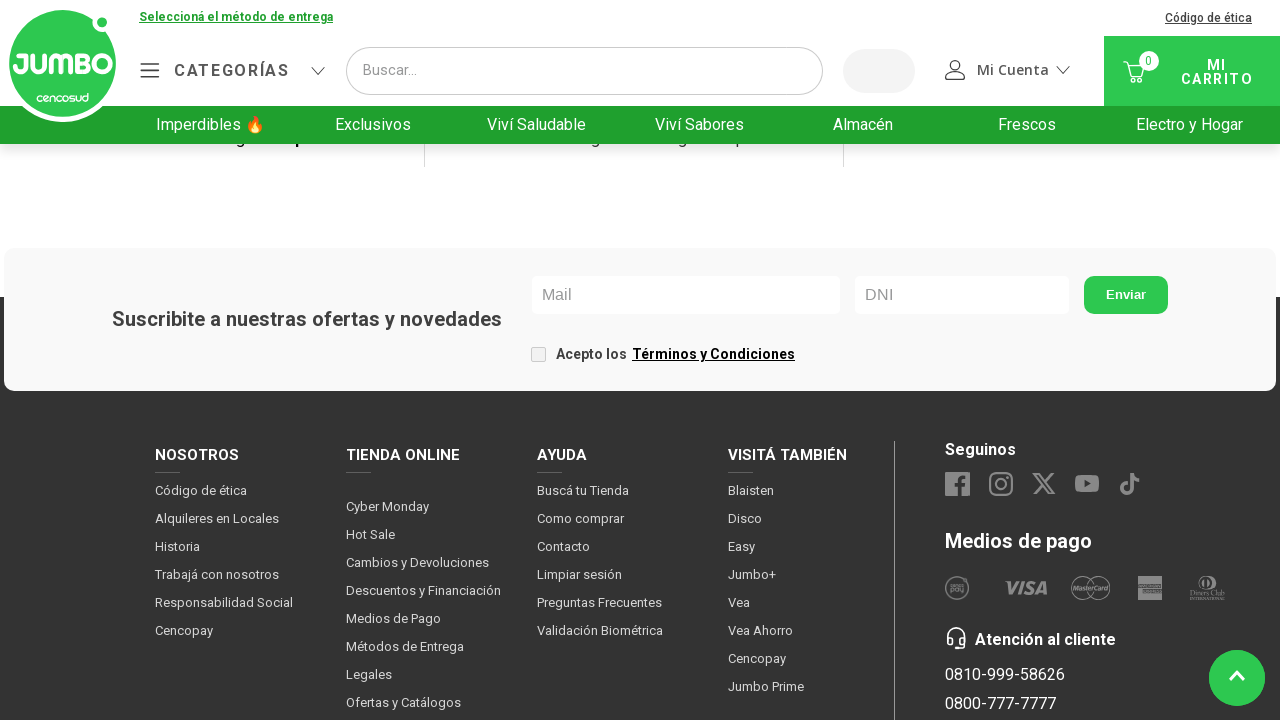

Checked scroll position - current: 4270px, page height: 4718px
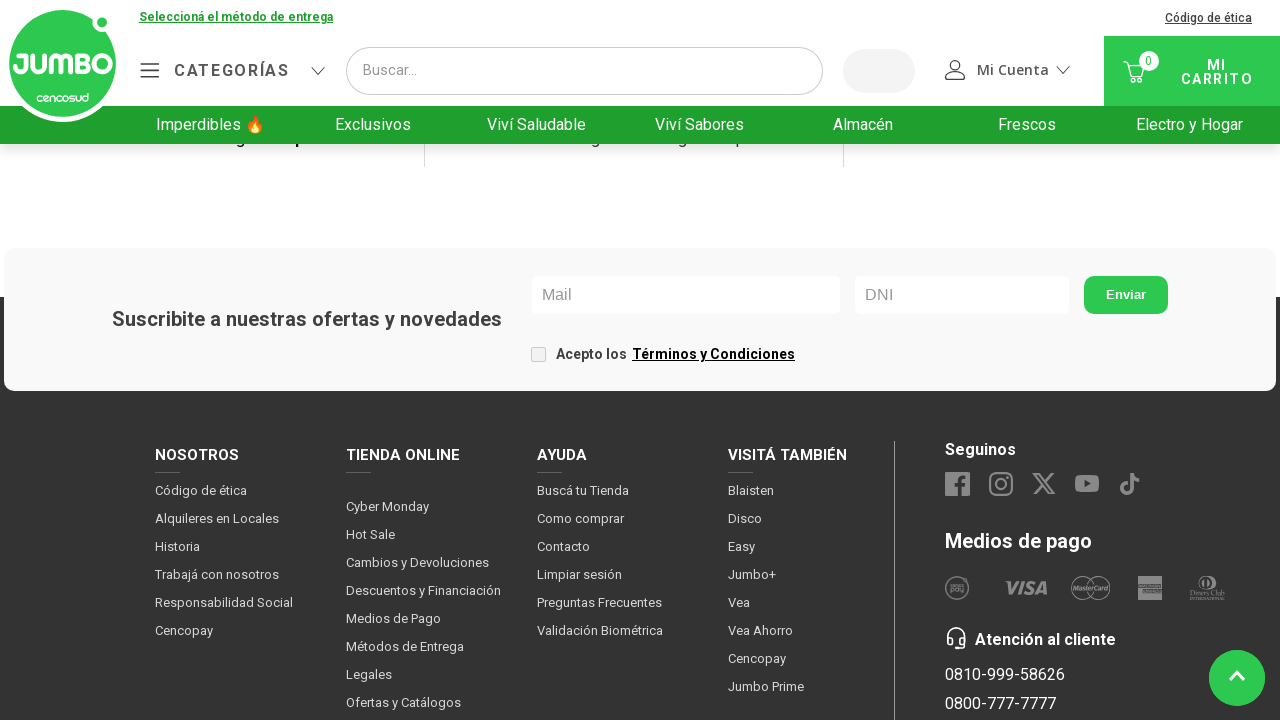

Scrolled down by 50 pixels
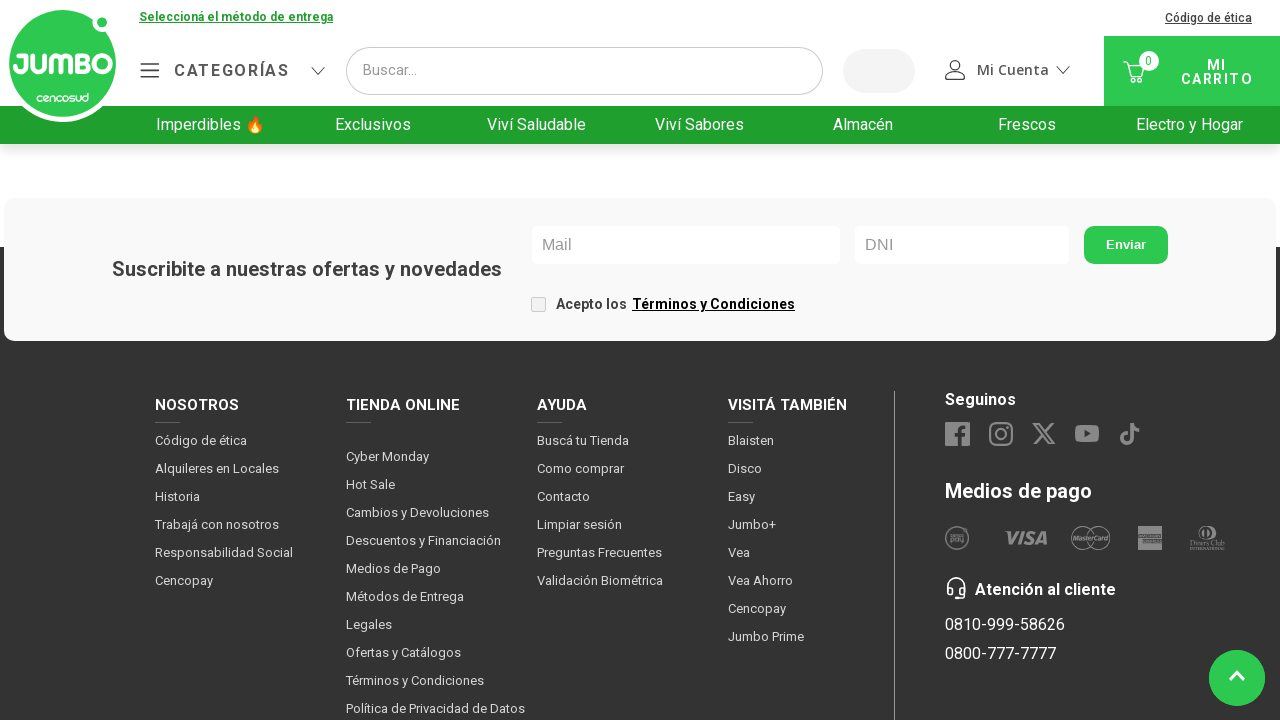

Waited 100ms for products to load
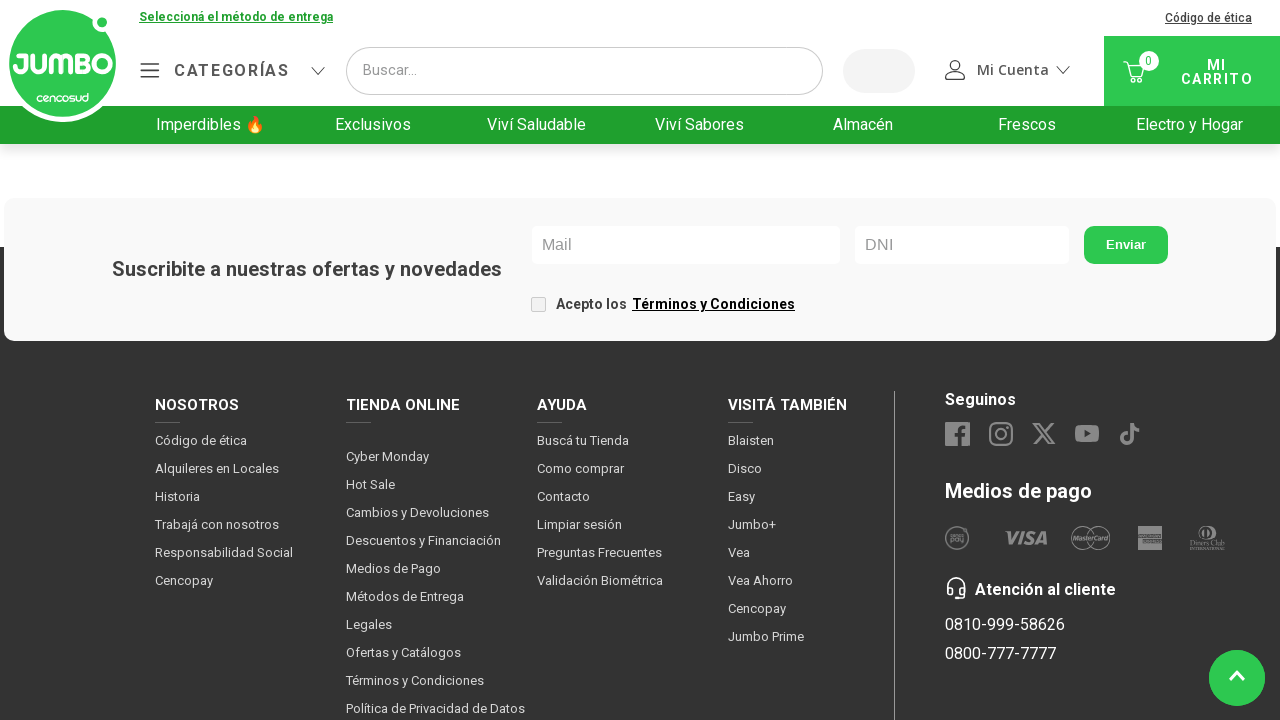

Checked scroll position - current: 4320px, page height: 4718px
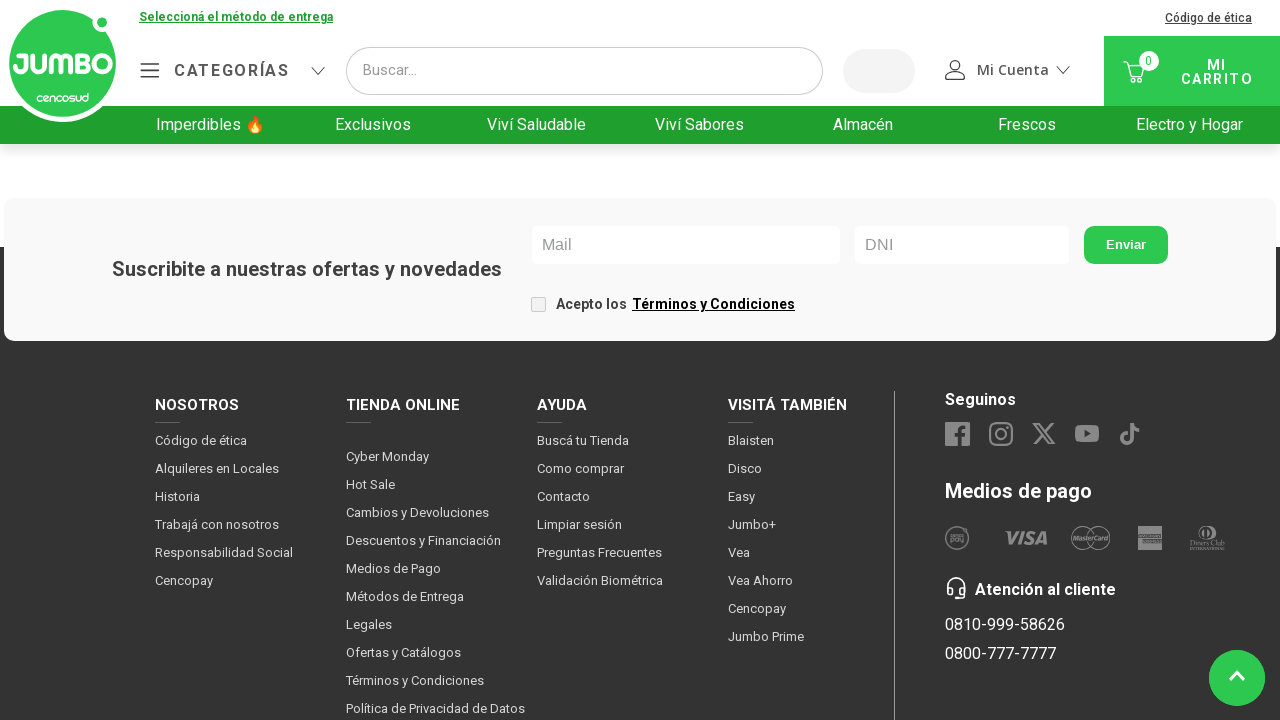

Scrolled down by 50 pixels
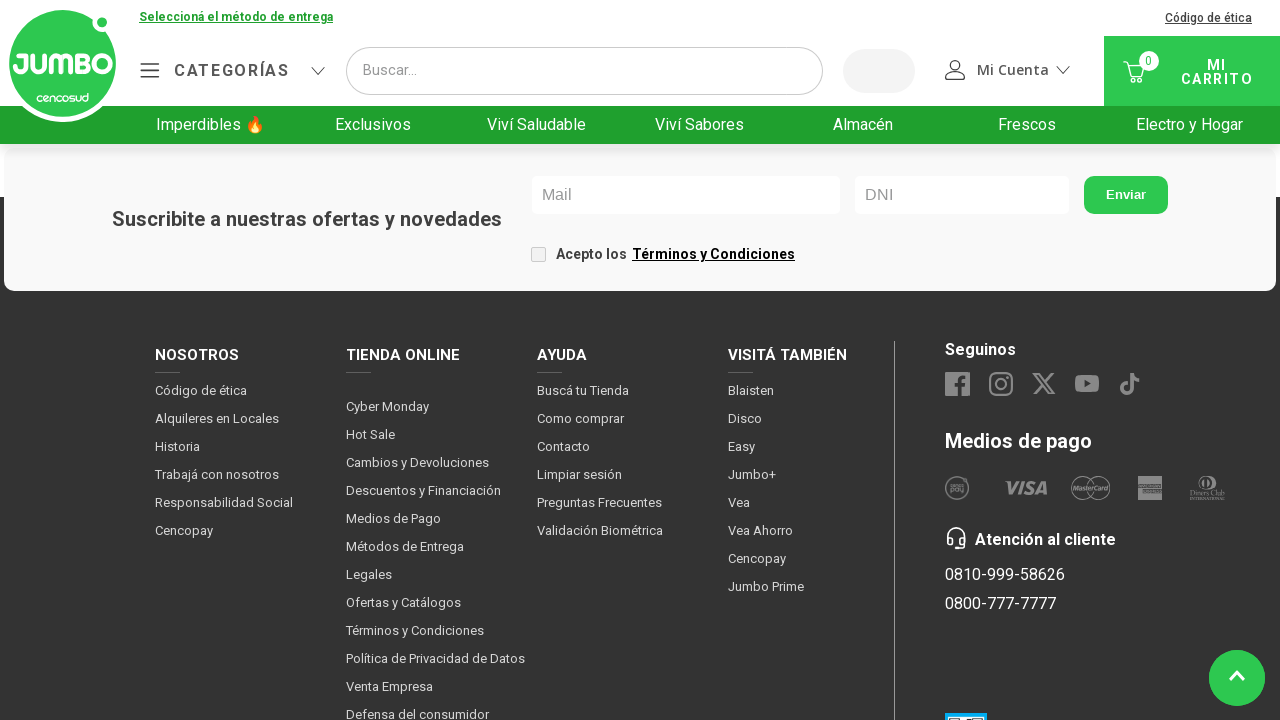

Waited 100ms for products to load
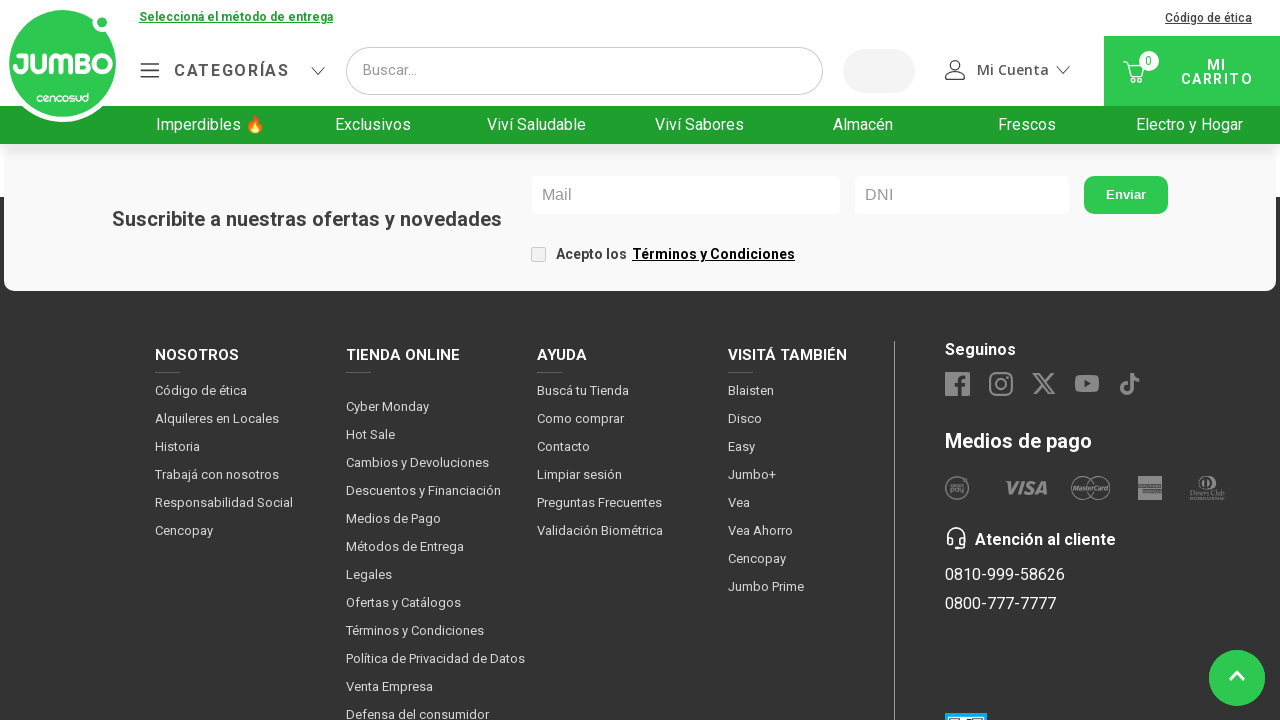

Checked scroll position - current: 4370px, page height: 4718px
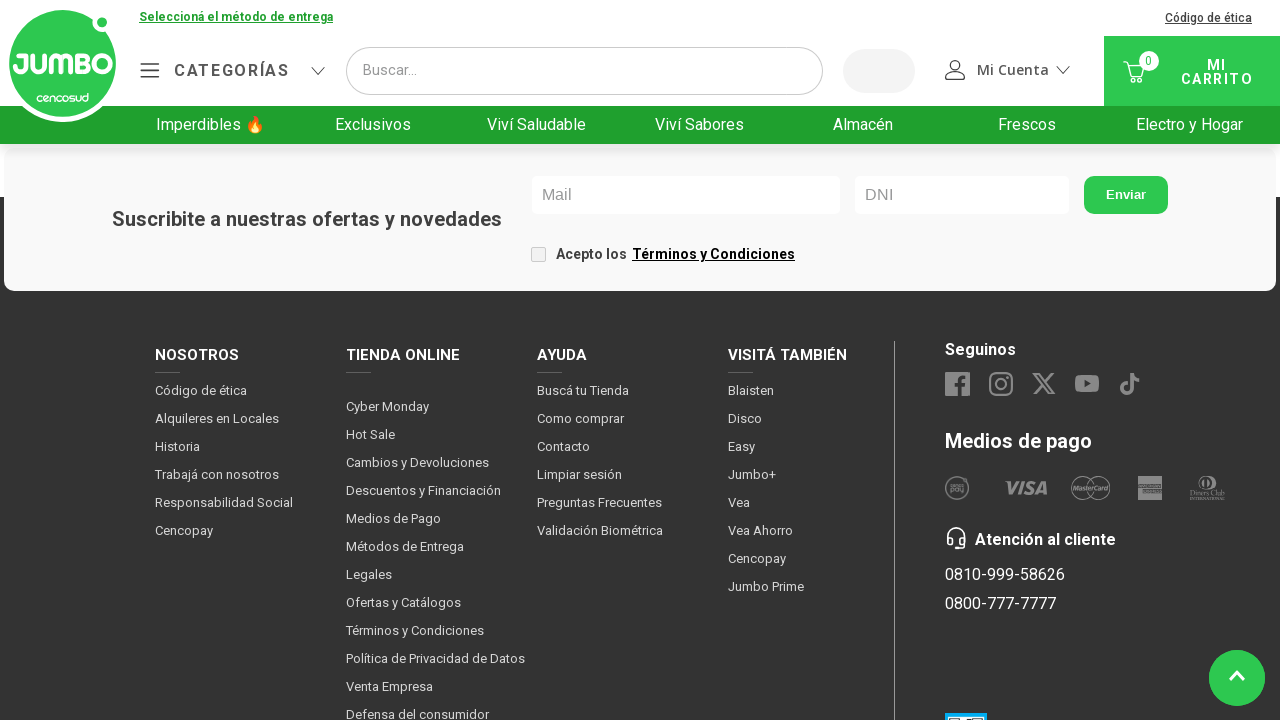

Scrolled down by 50 pixels
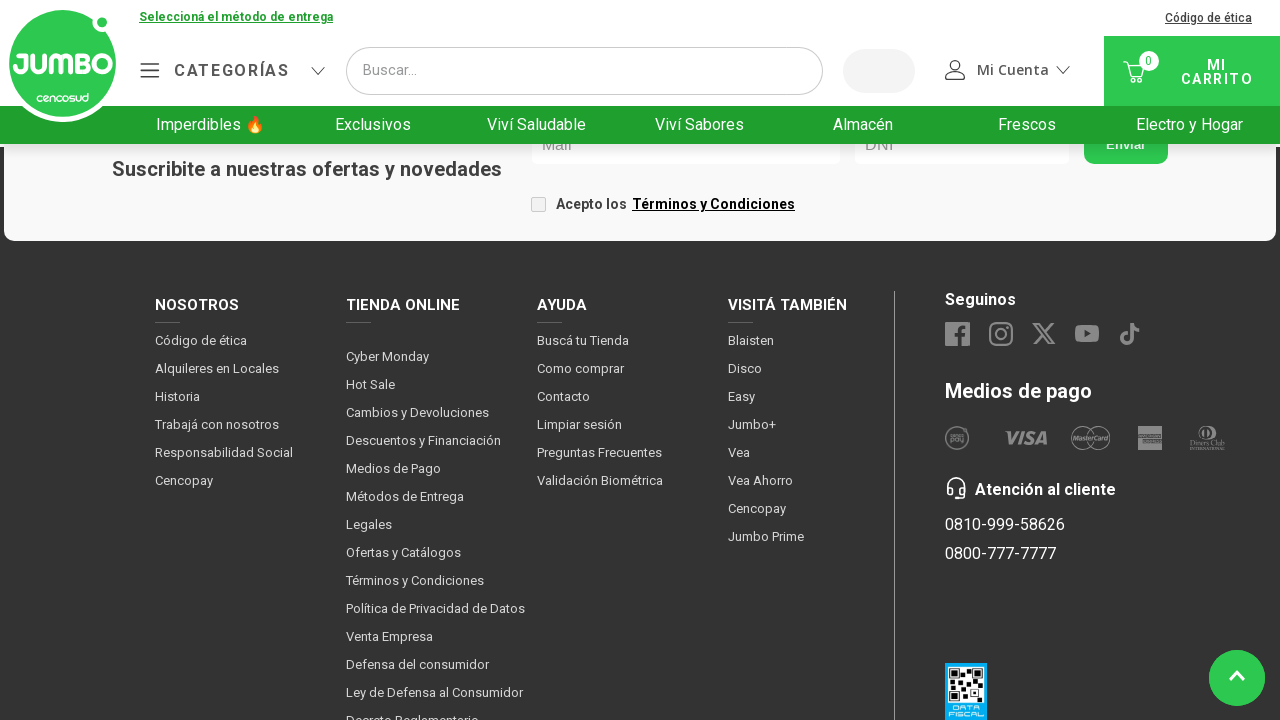

Waited 100ms for products to load
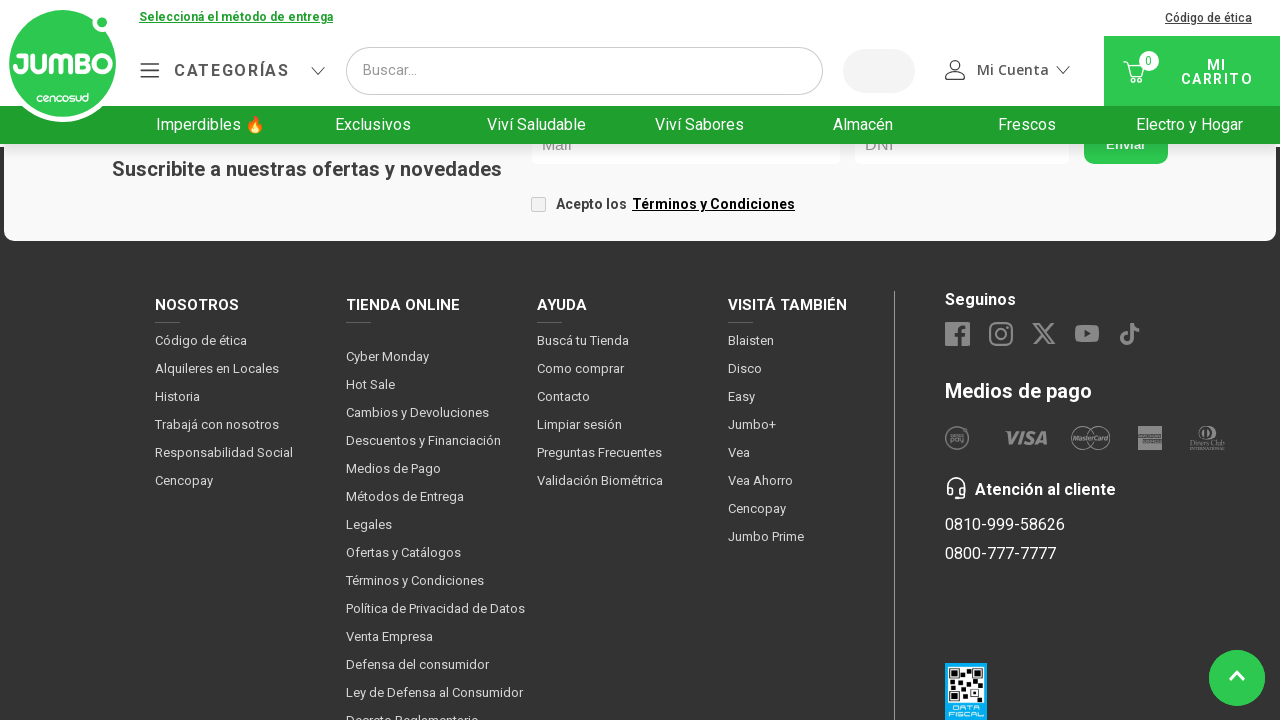

Checked scroll position - current: 4420px, page height: 4718px
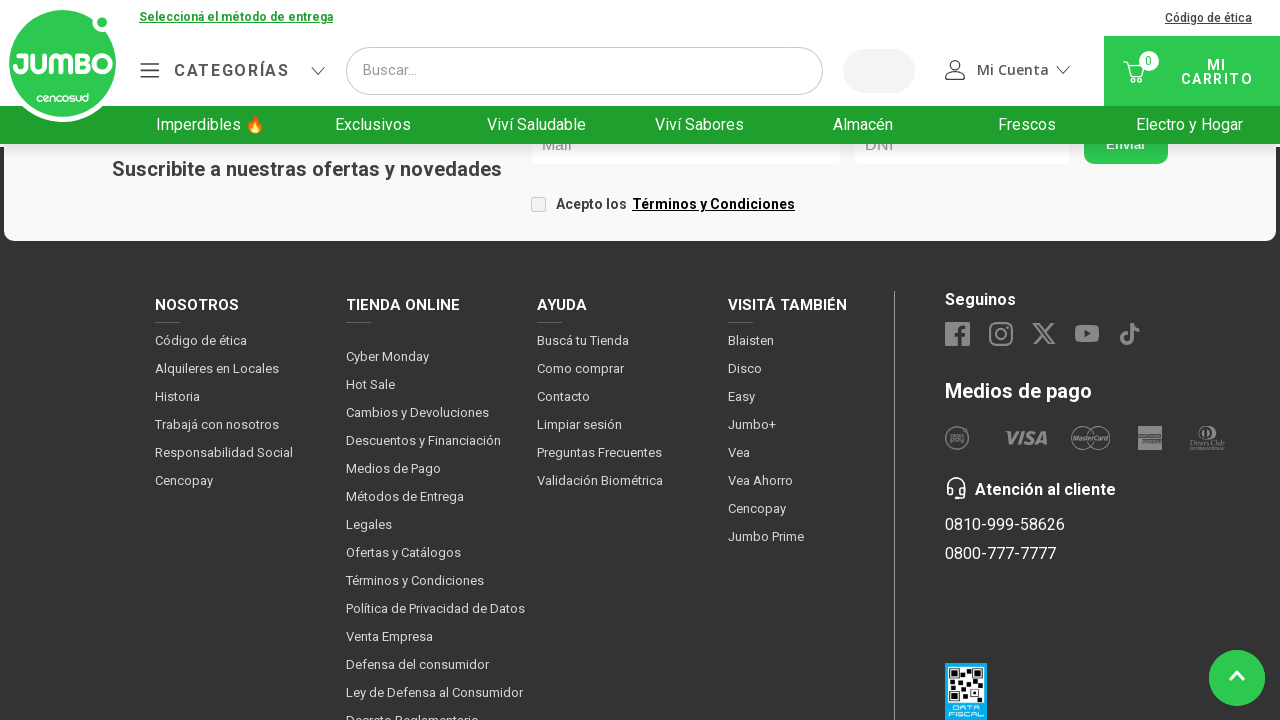

Scrolled down by 50 pixels
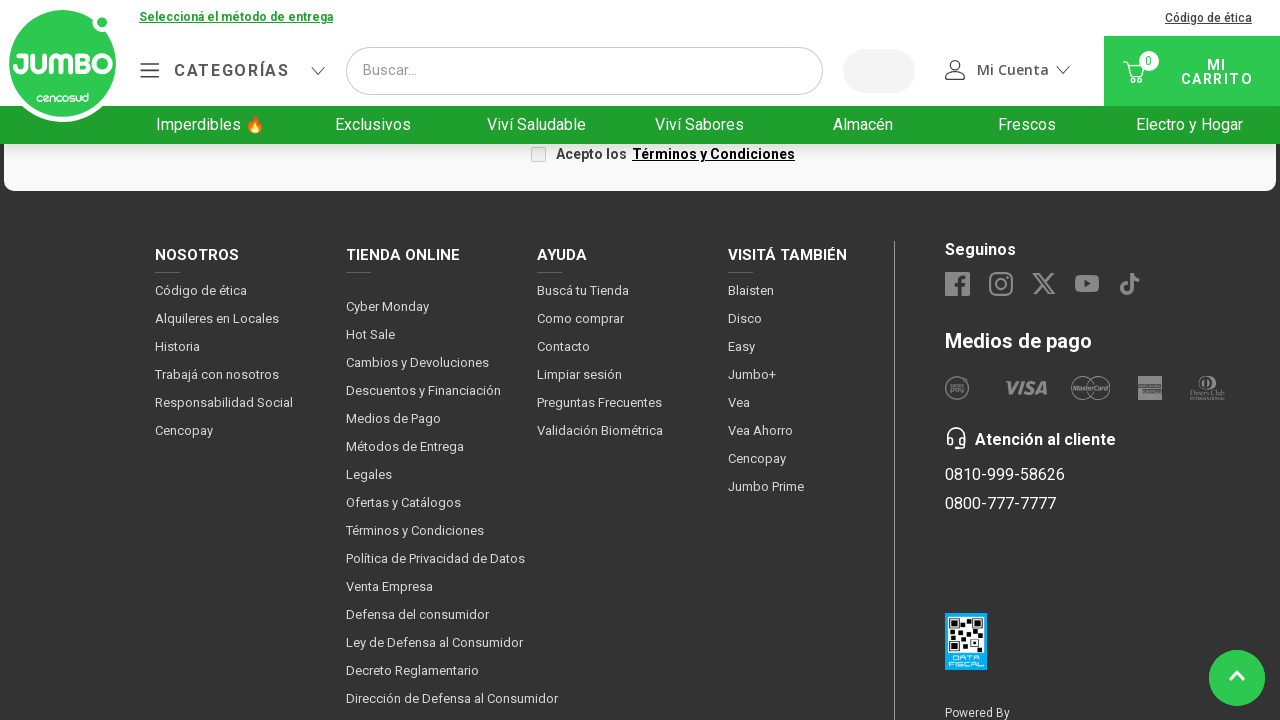

Waited 100ms for products to load
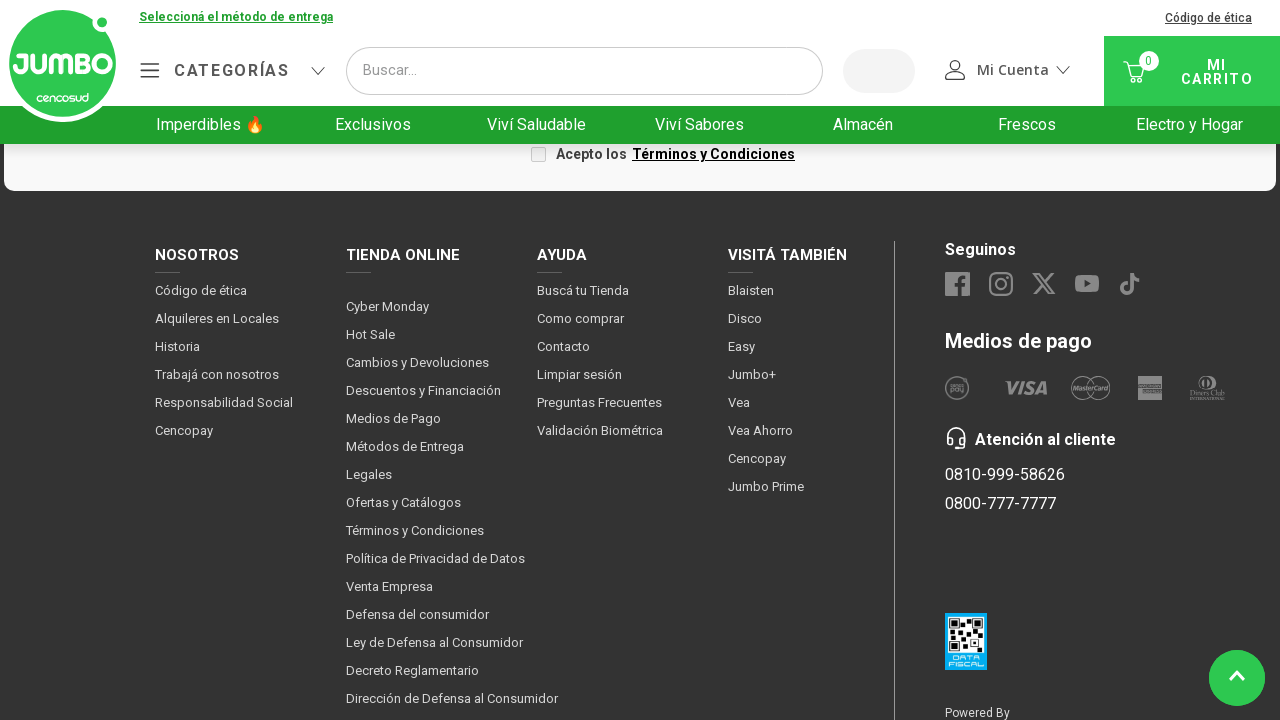

Checked scroll position - current: 4470px, page height: 4718px
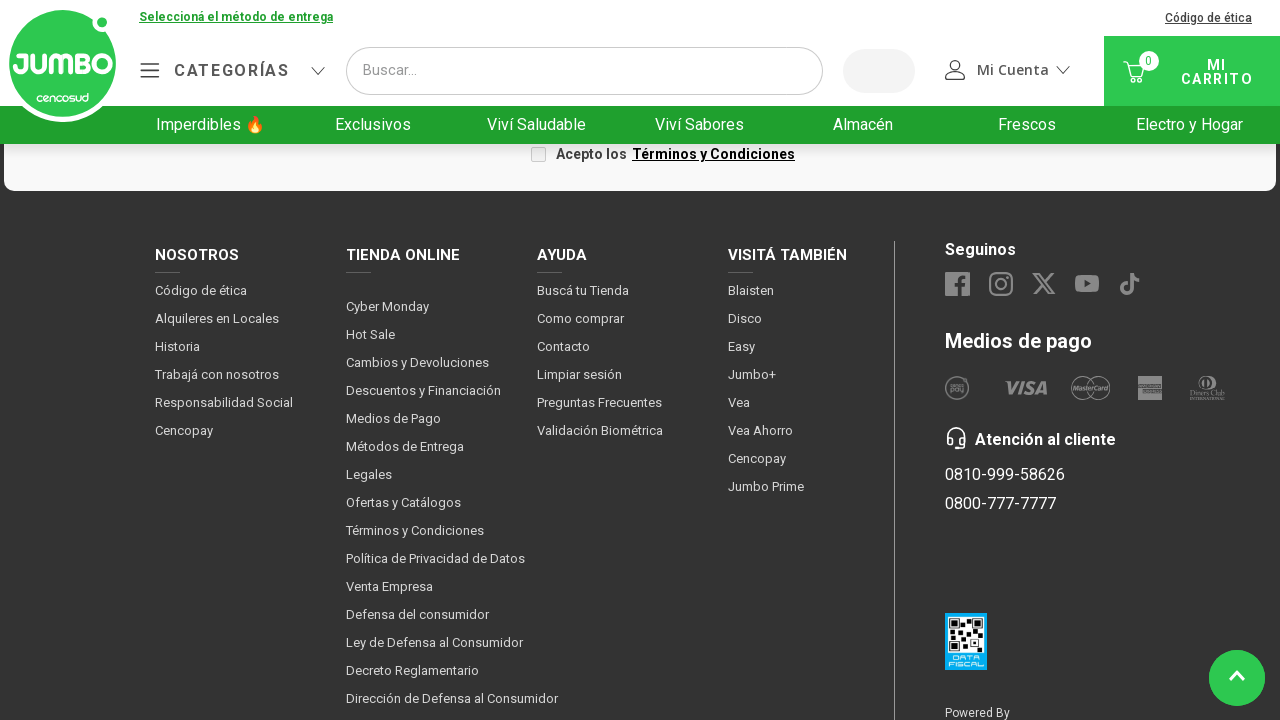

Scrolled down by 50 pixels
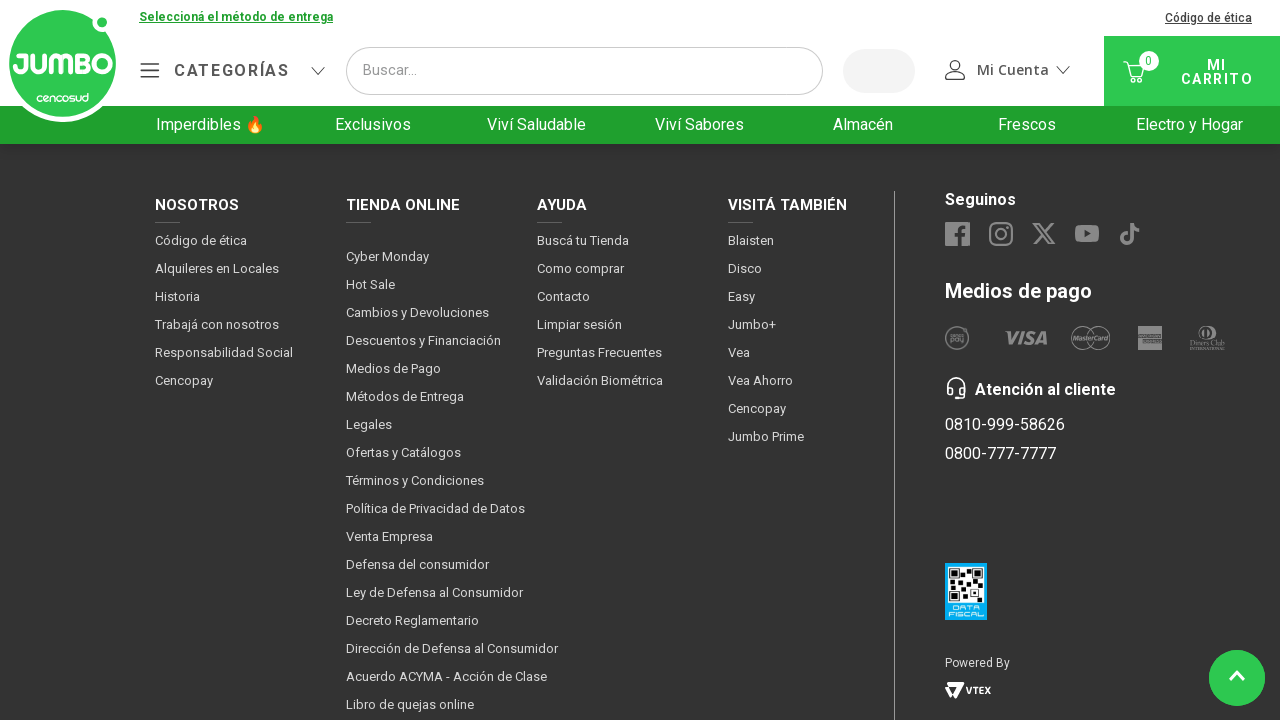

Waited 100ms for products to load
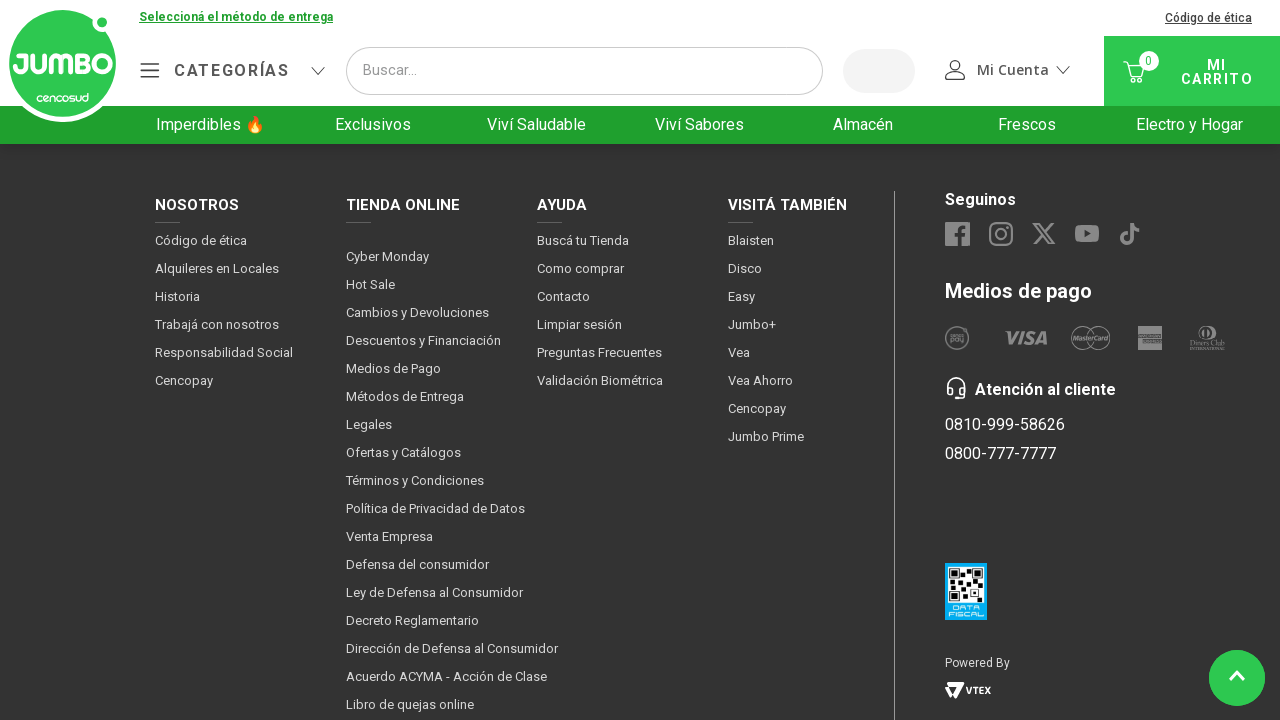

Checked scroll position - current: 4520px, page height: 4718px
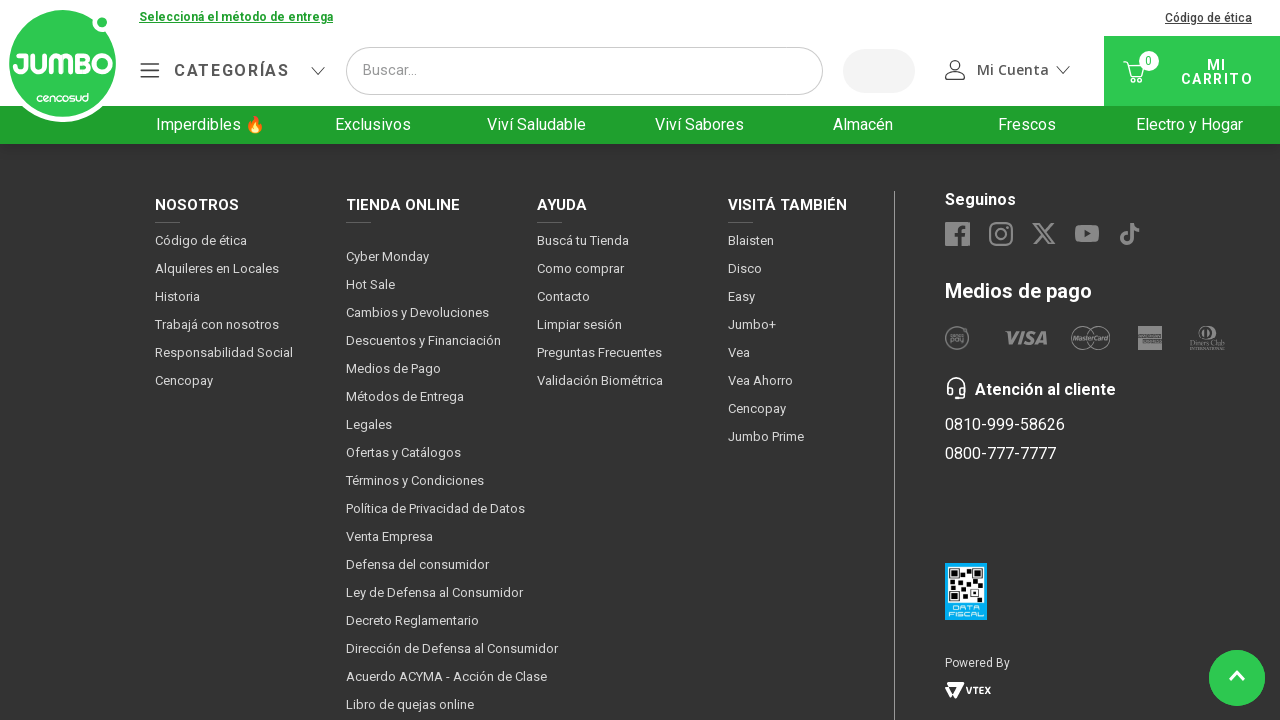

Scrolled down by 50 pixels
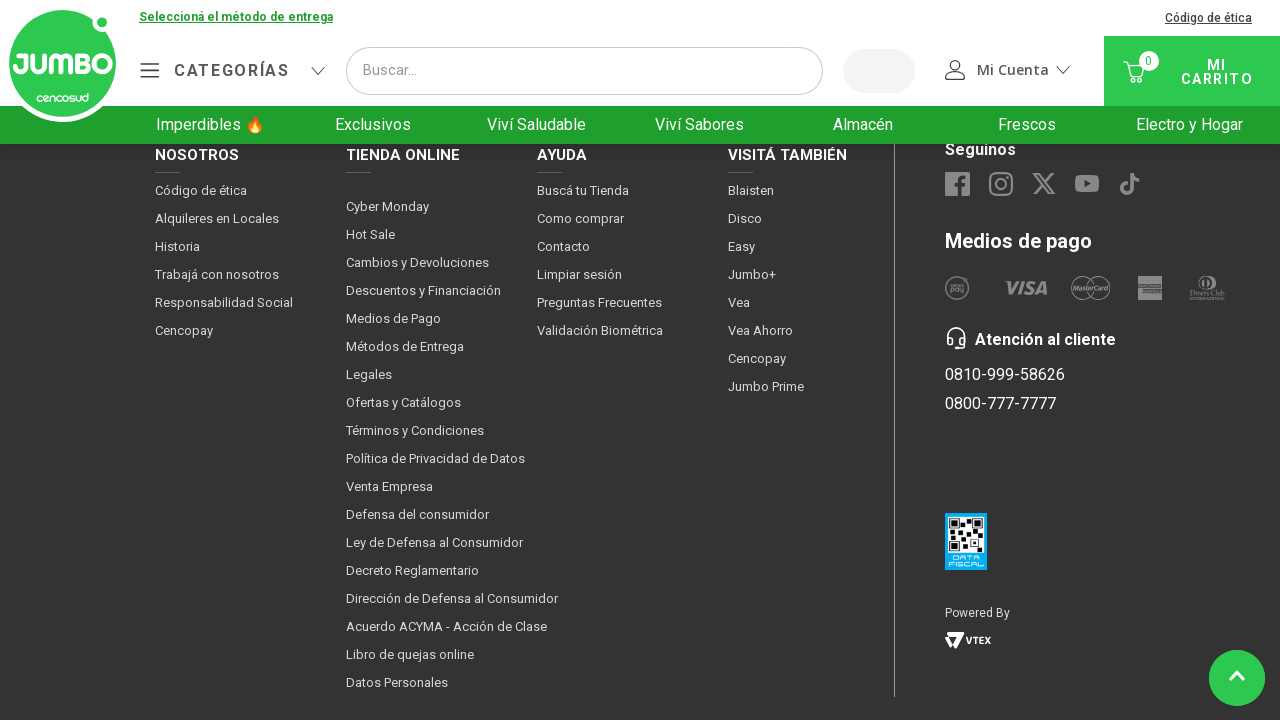

Waited 100ms for products to load
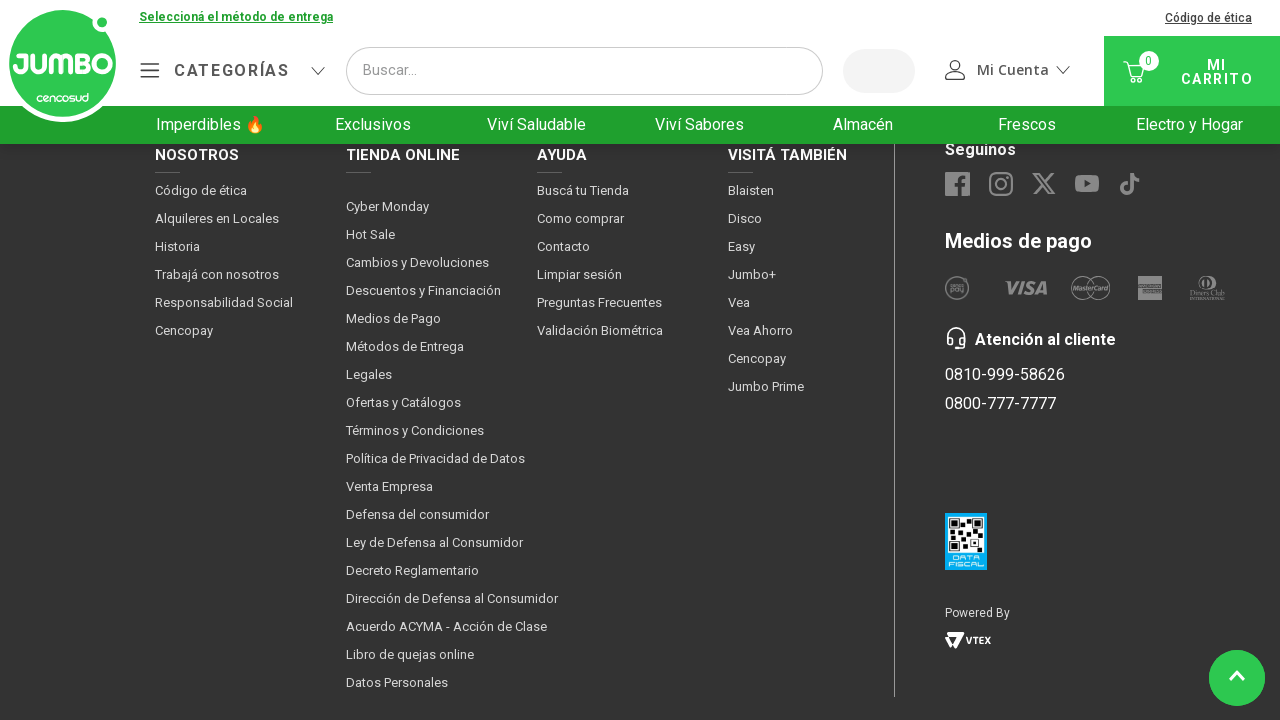

Checked scroll position - current: 4570px, page height: 4718px
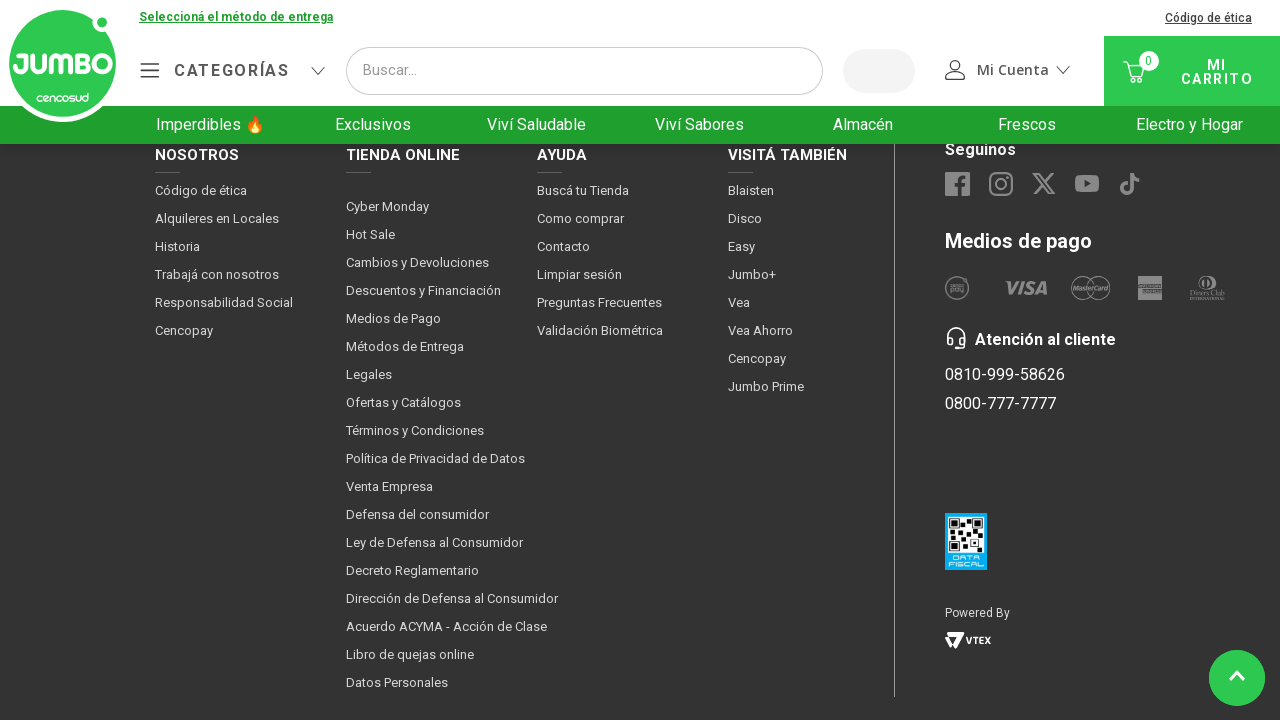

Scrolled down by 50 pixels
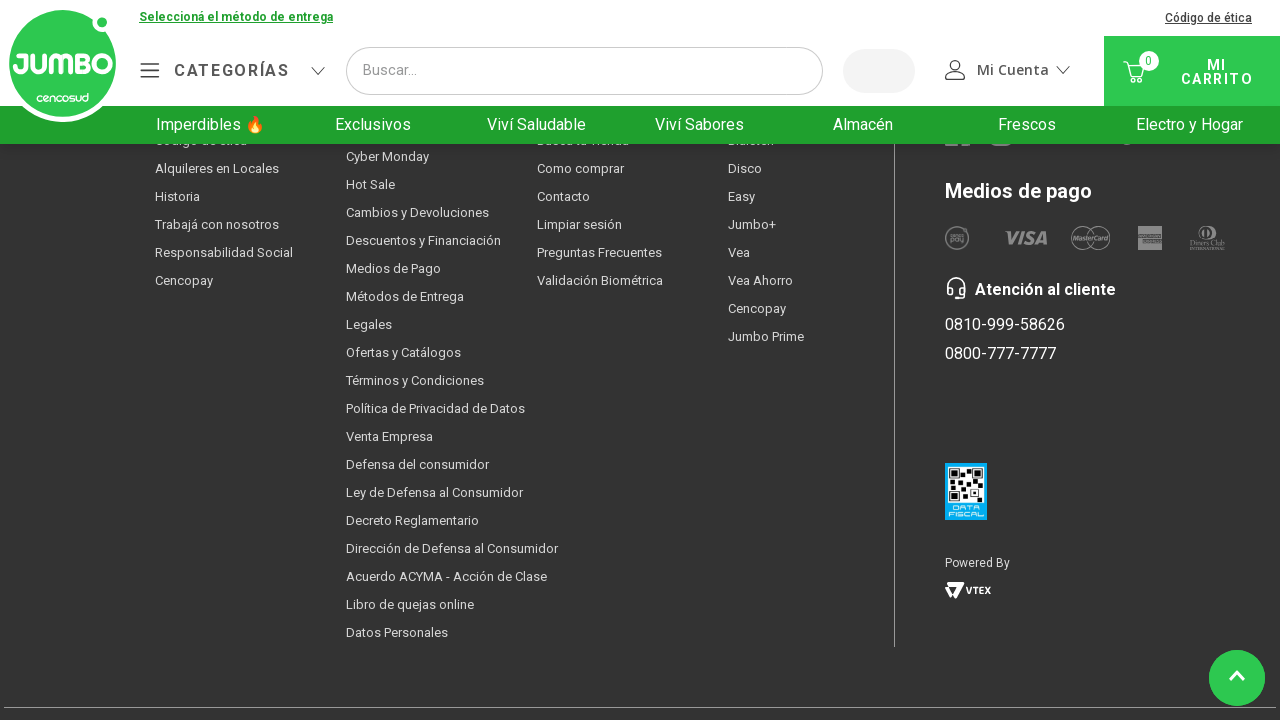

Waited 100ms for products to load
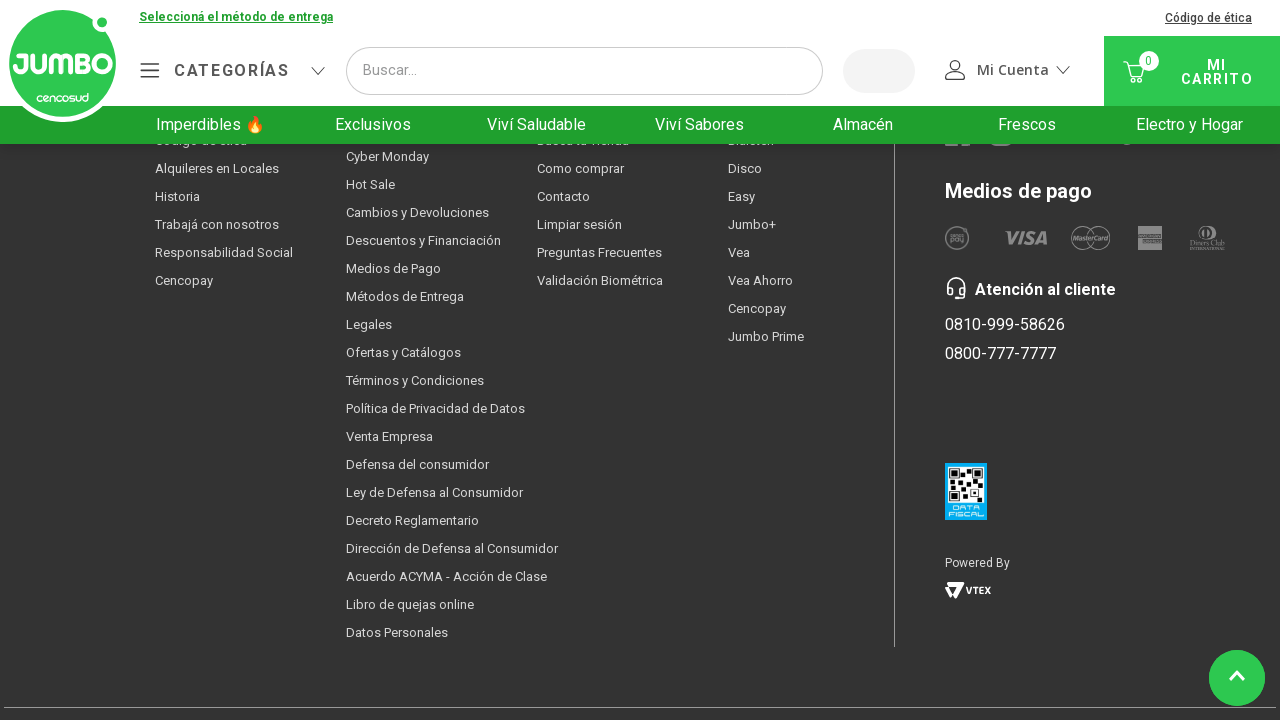

Checked scroll position - current: 4620px, page height: 4718px
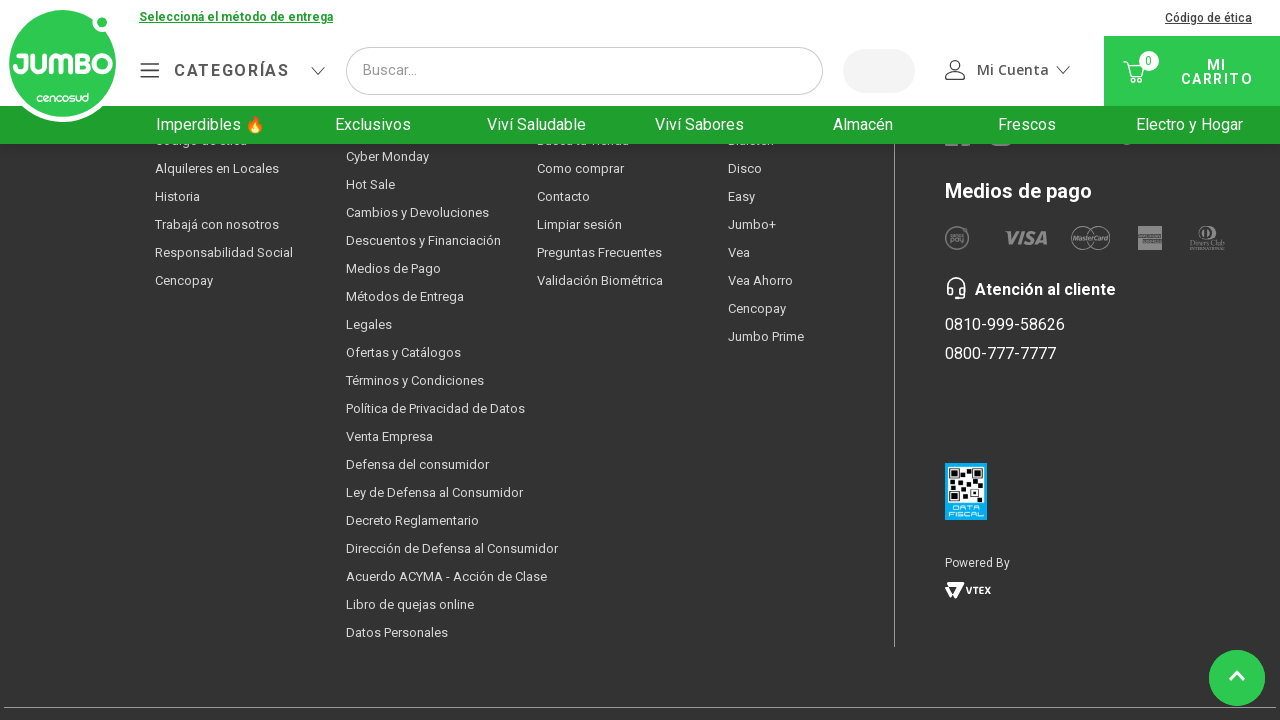

Scrolled down by 50 pixels
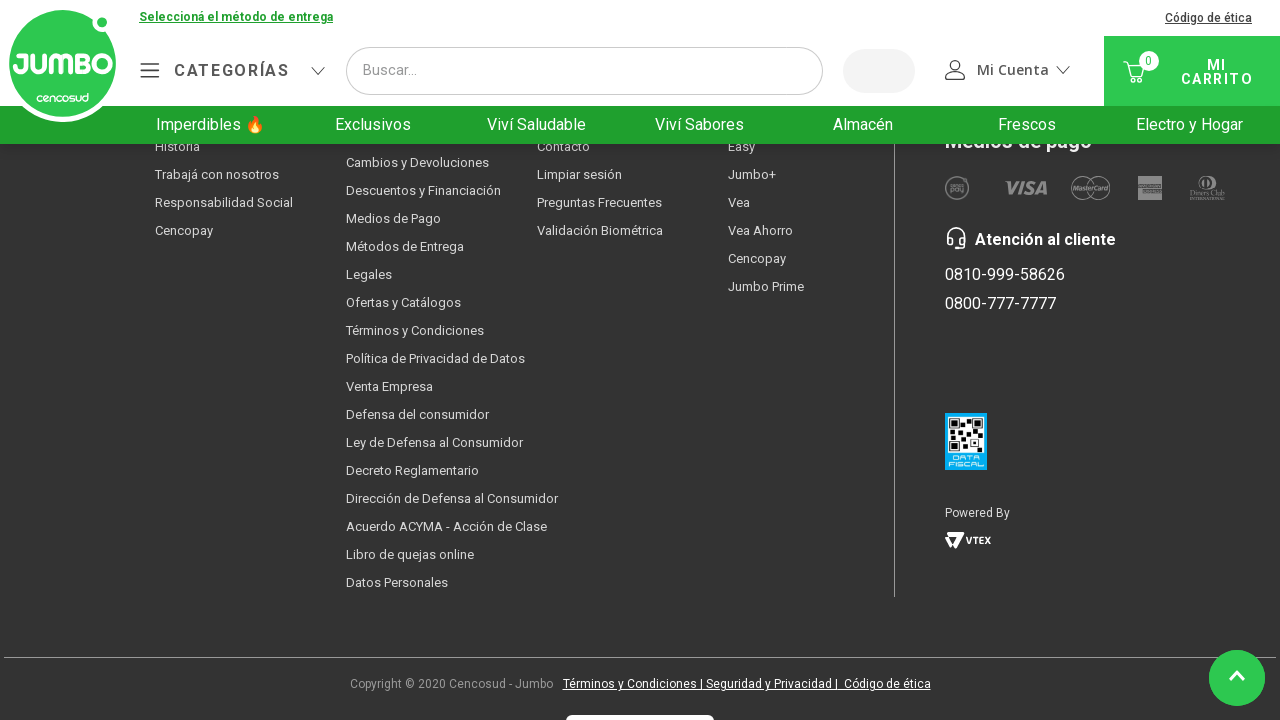

Waited 100ms for products to load
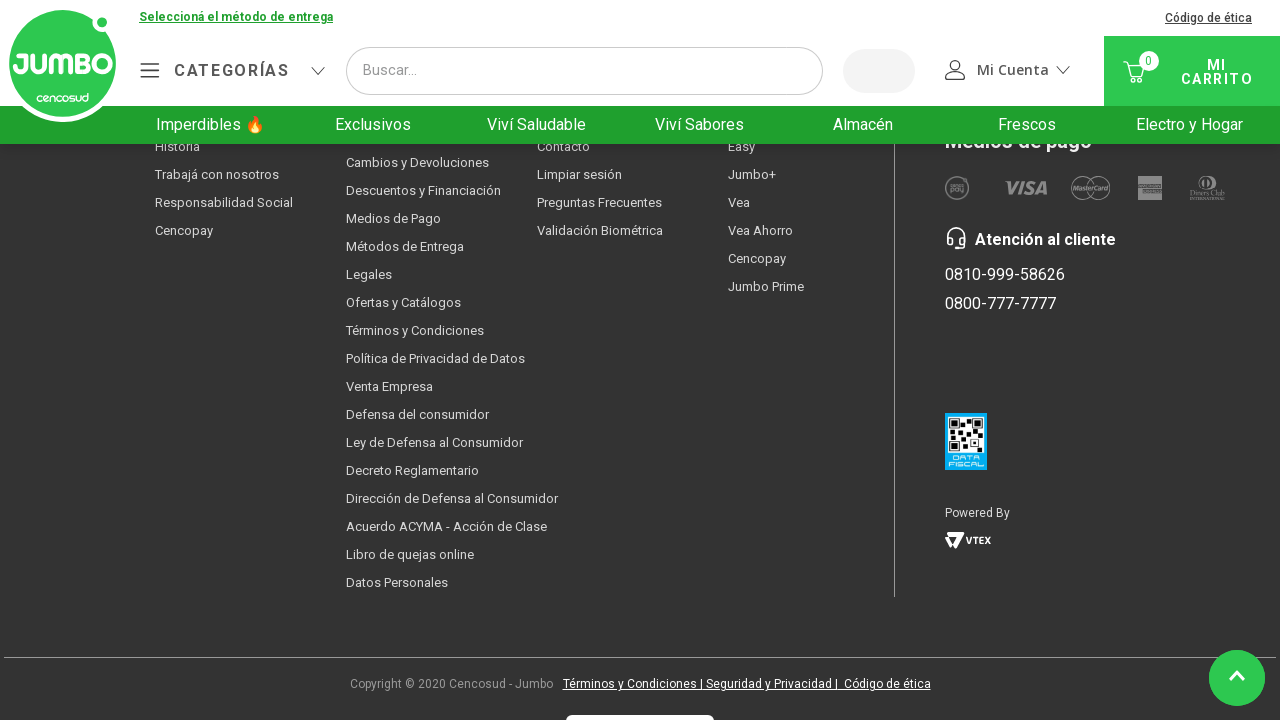

Checked scroll position - current: 4670px, page height: 4718px
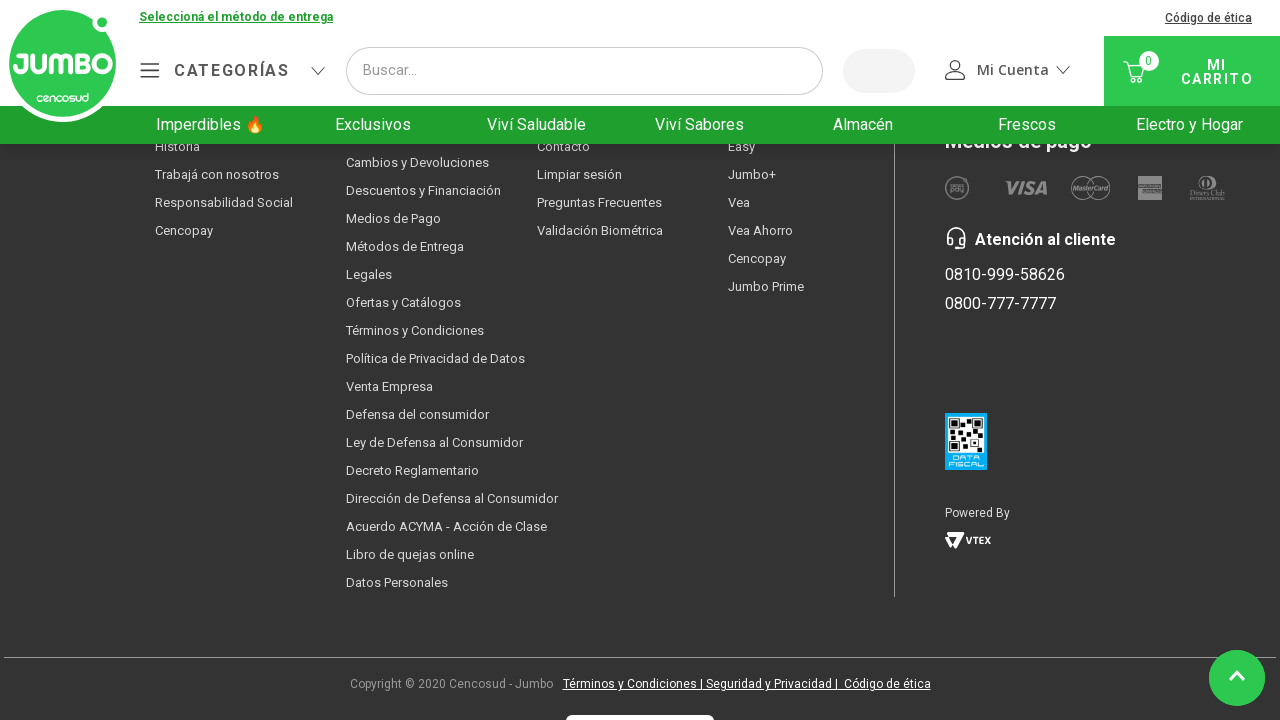

Scrolled down by 50 pixels
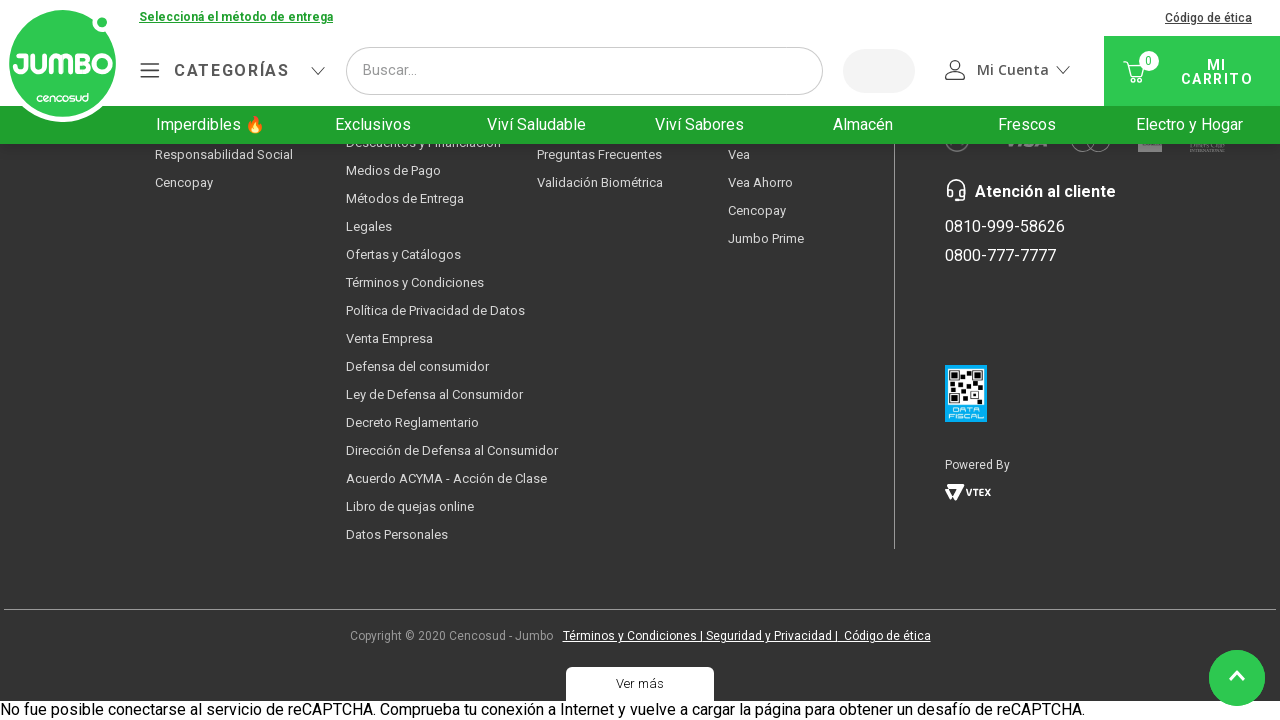

Waited 100ms for products to load
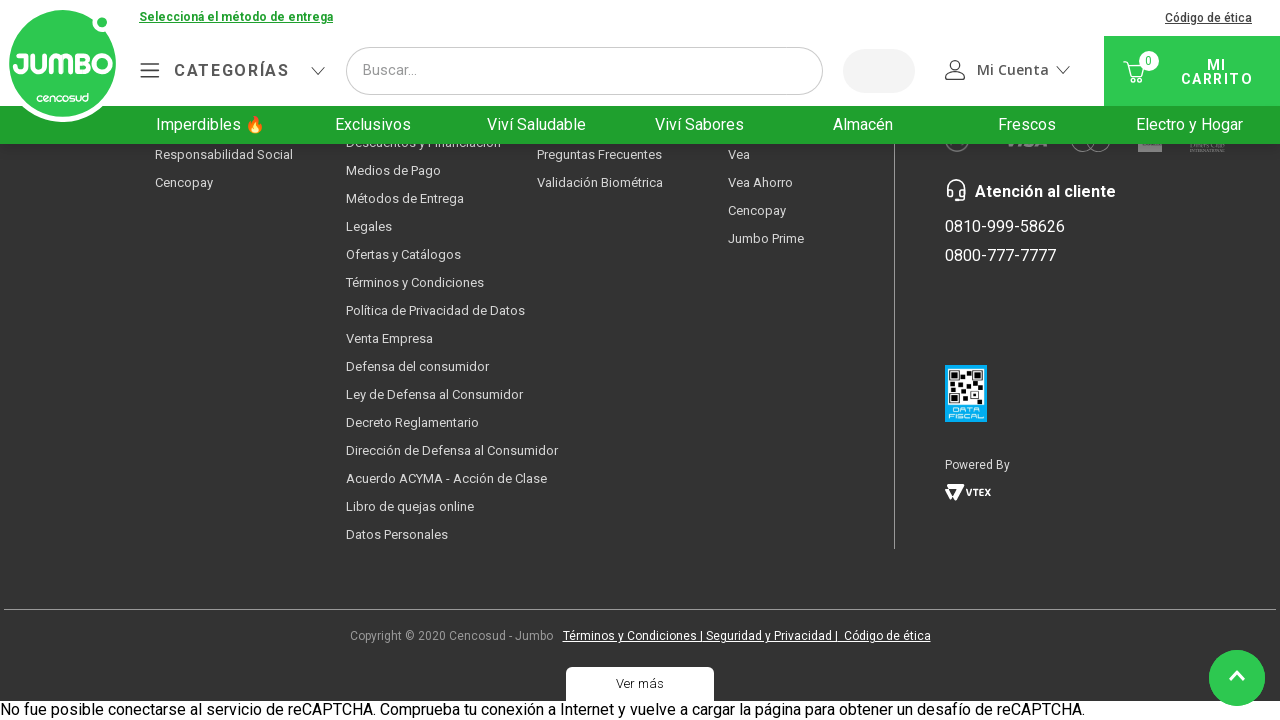

Checked scroll position - current: 4718px, page height: 4718px
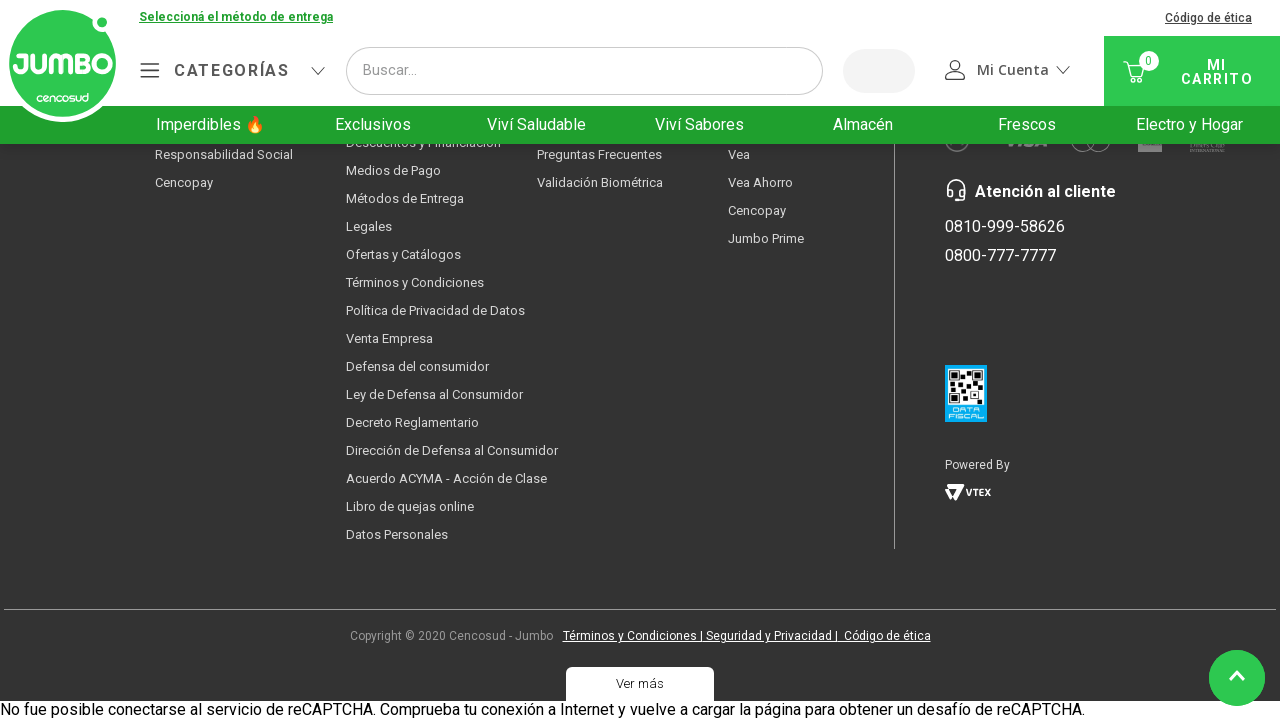

Reached bottom of page, finished scrolling
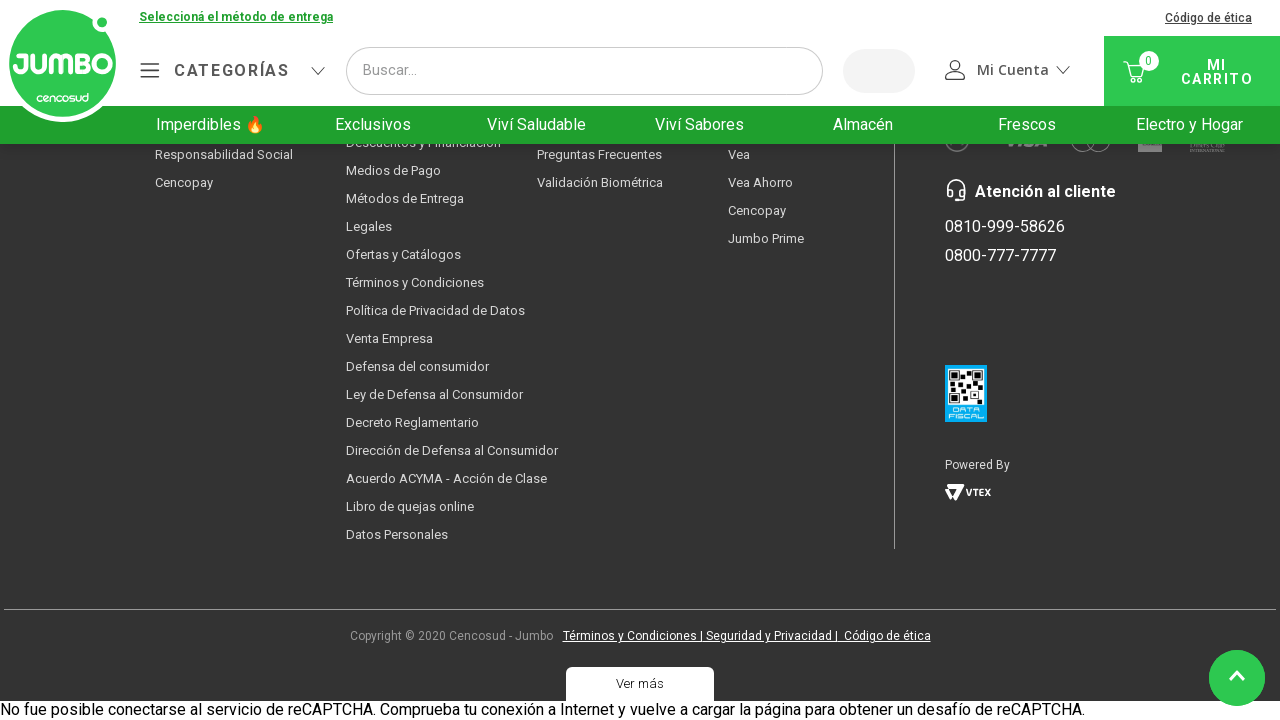

Verified that product items loaded in the gallery container
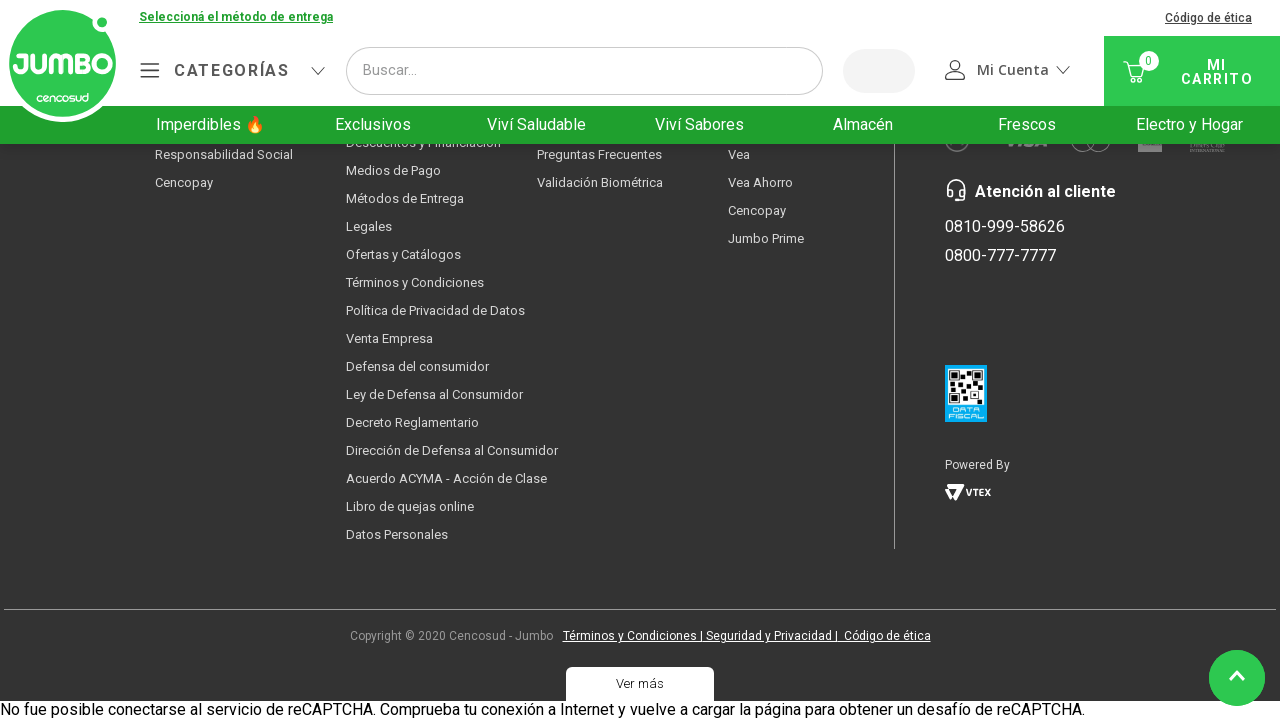

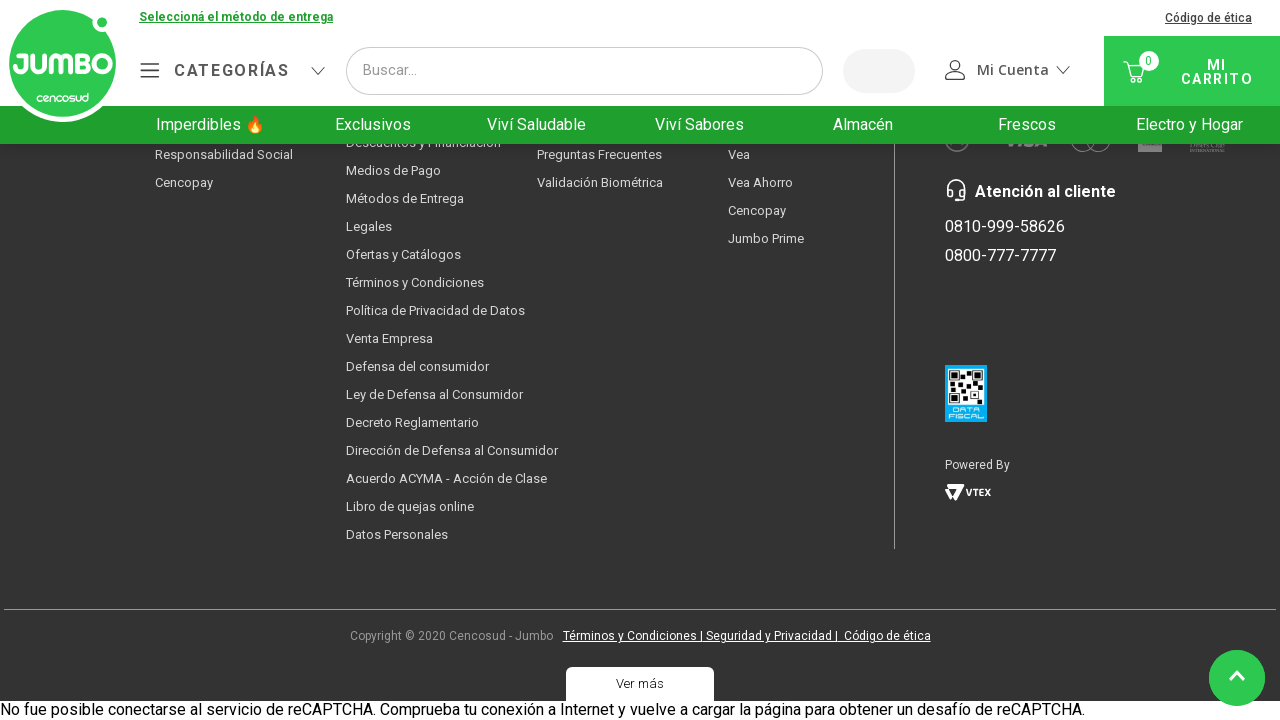